Tests adding 100 tasks to a Todo page by clicking on a lesson link, then repeatedly filling a task input field and clicking the add button.

Starting URL: https://material.playwrightvn.com/

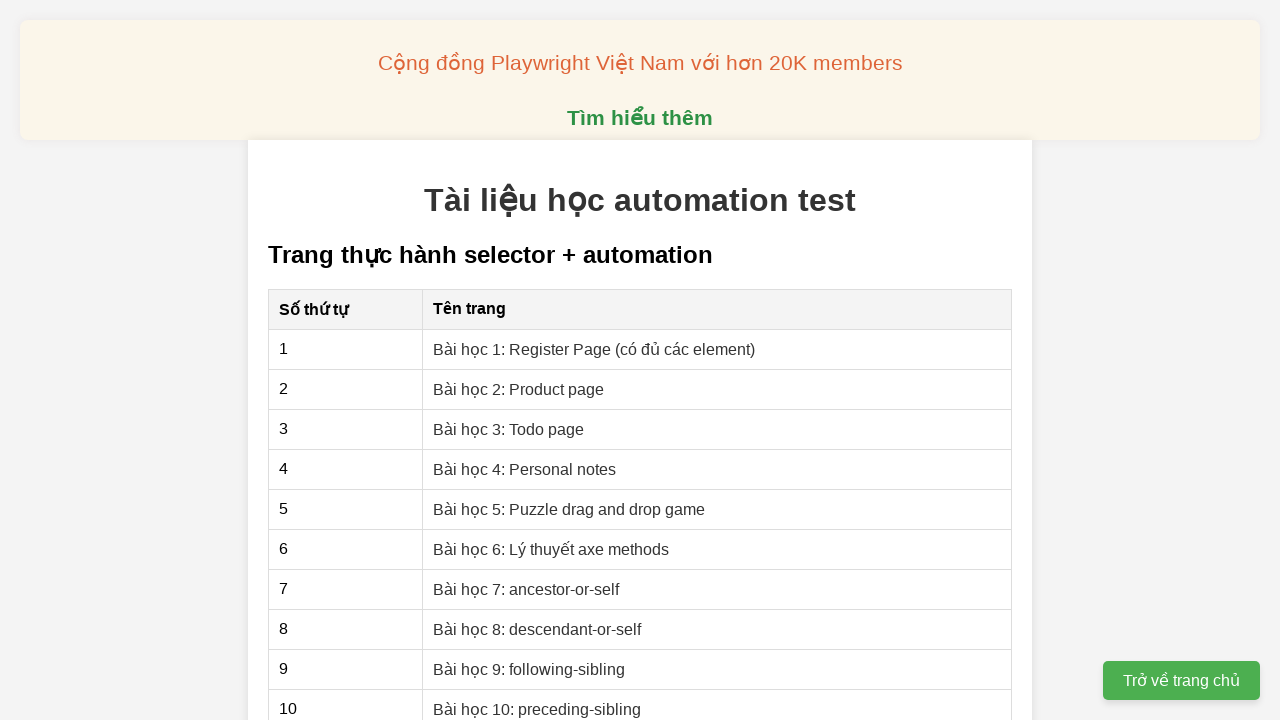

Clicked on Lesson 3: Todo page link at (509, 429) on xpath=//a[text()='Bài học 3: Todo page']
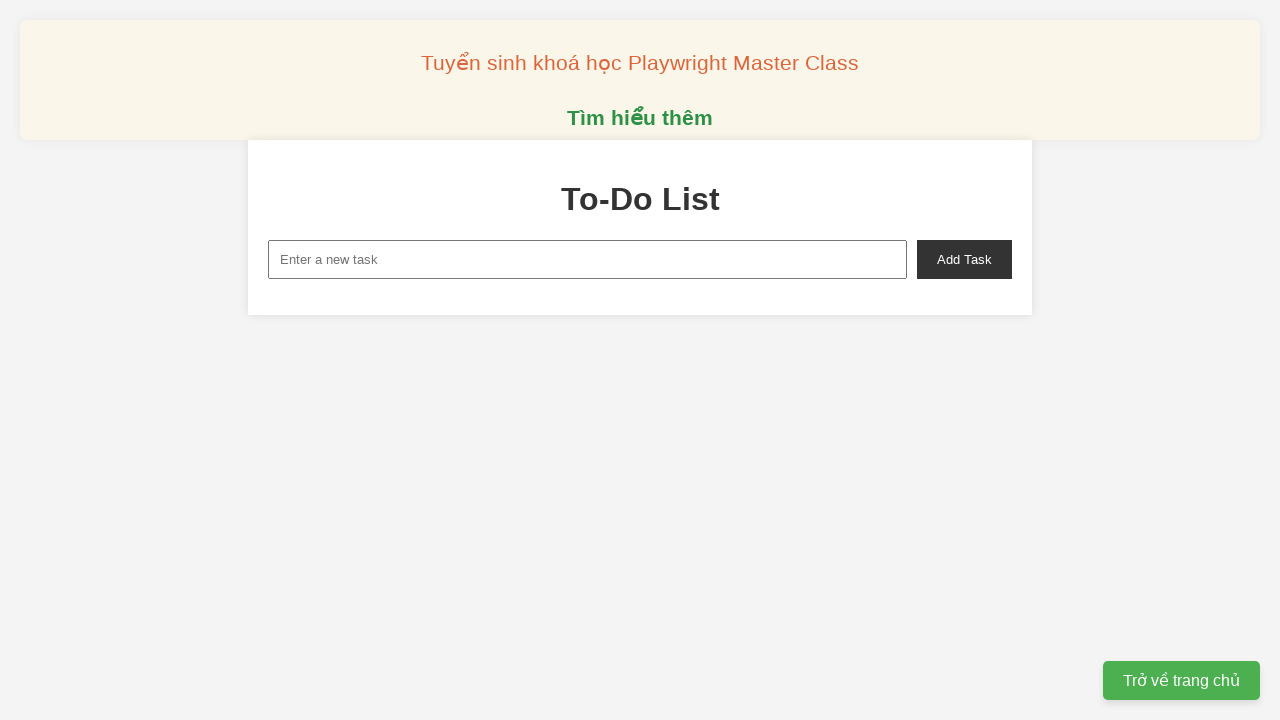

Filled task input field with 'Todo 1' on xpath=//input[@id='new-task']
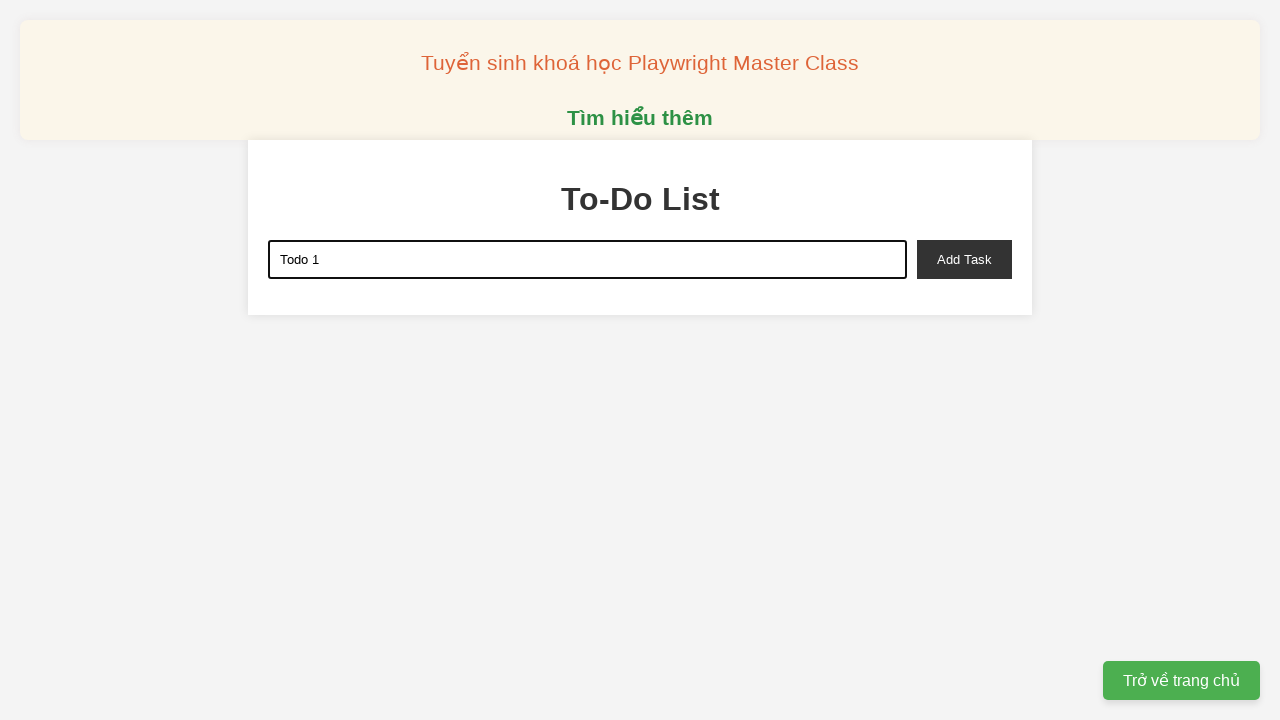

Clicked add button to create task 1 at (964, 259) on xpath=//button[@id='add-task']
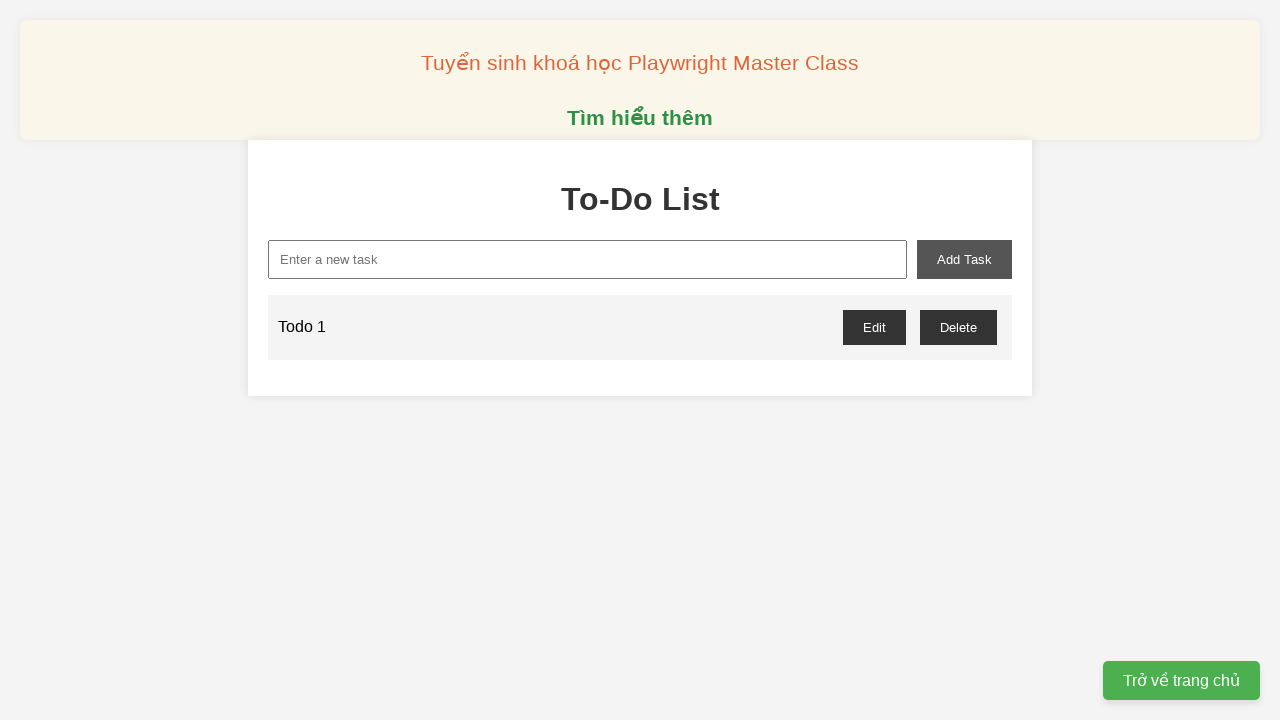

Filled task input field with 'Todo 2' on xpath=//input[@id='new-task']
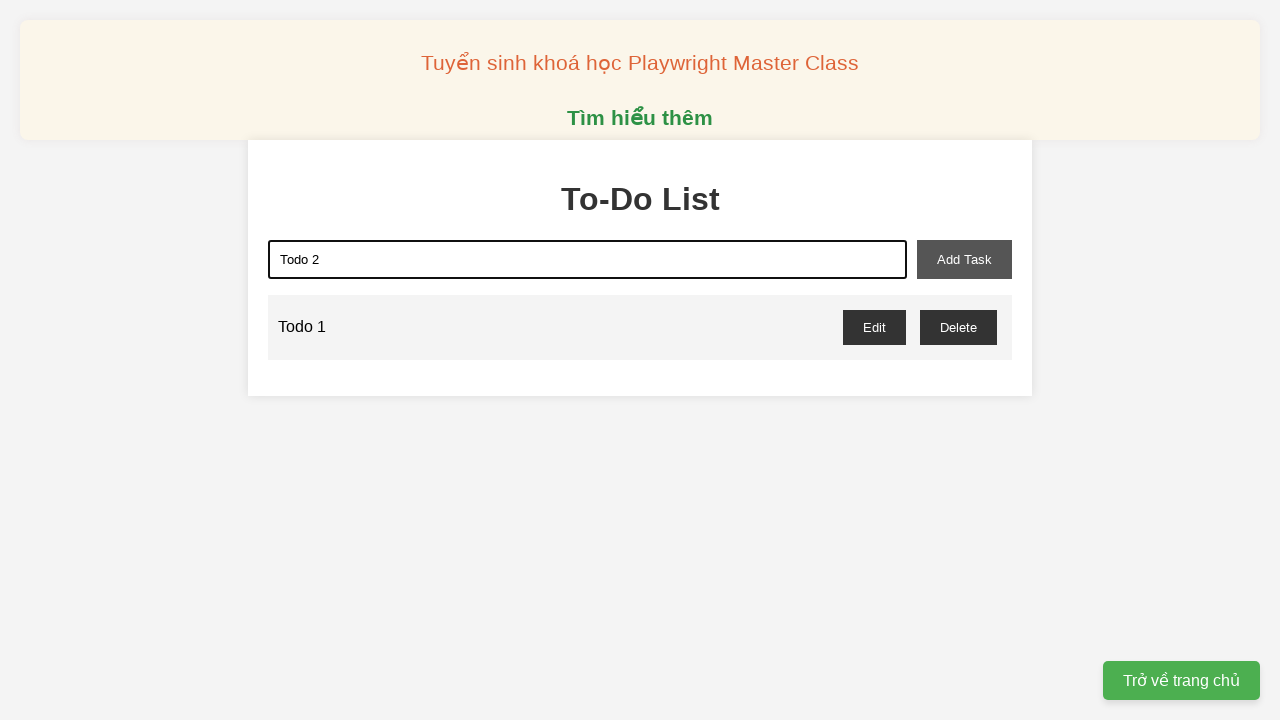

Clicked add button to create task 2 at (964, 259) on xpath=//button[@id='add-task']
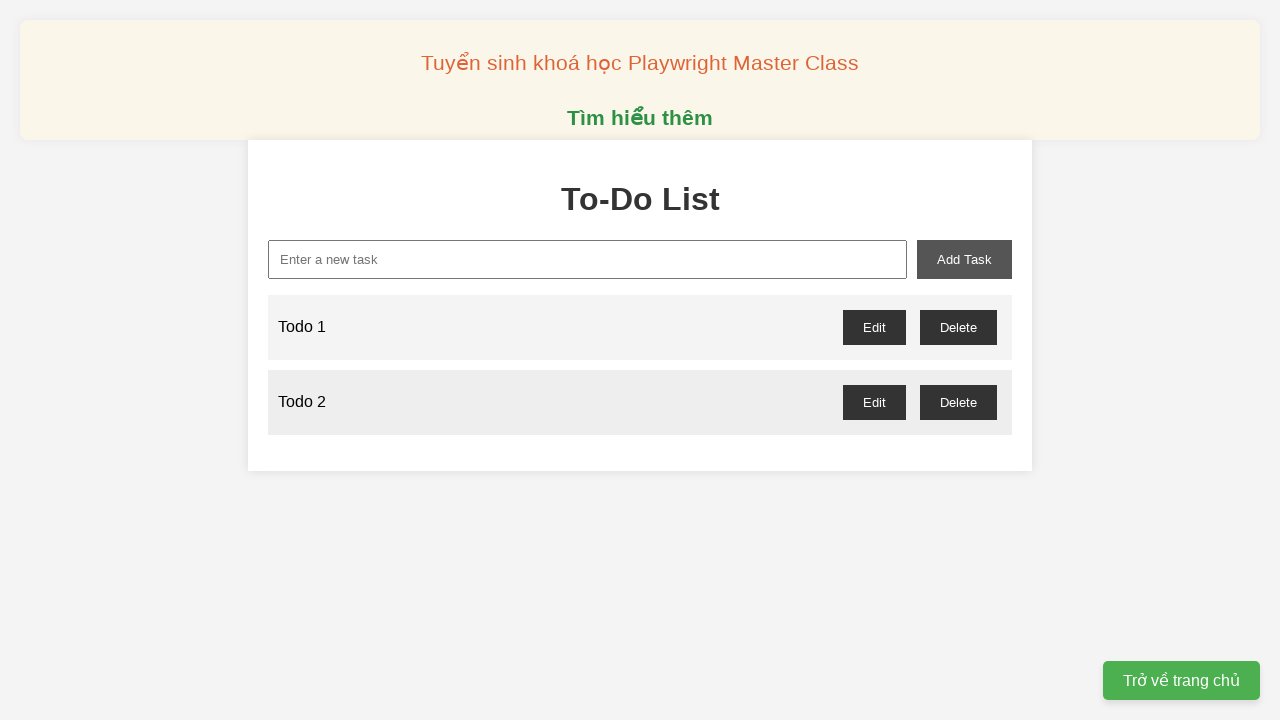

Filled task input field with 'Todo 3' on xpath=//input[@id='new-task']
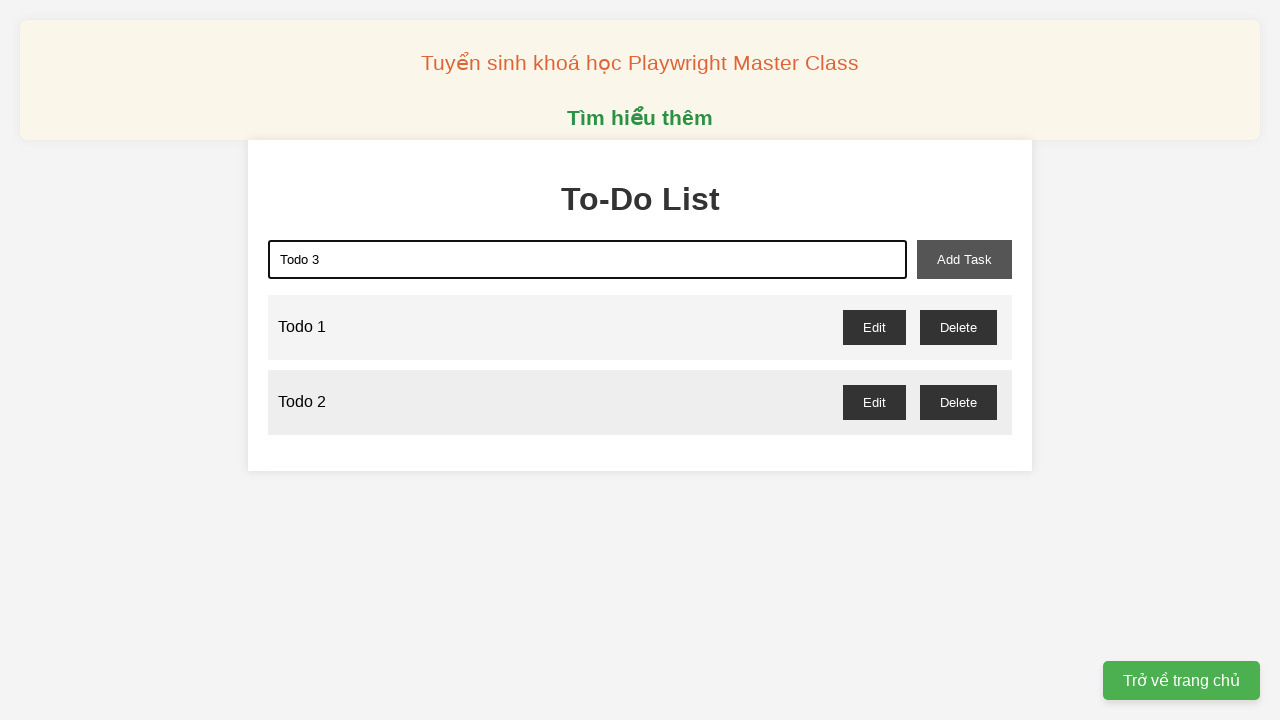

Clicked add button to create task 3 at (964, 259) on xpath=//button[@id='add-task']
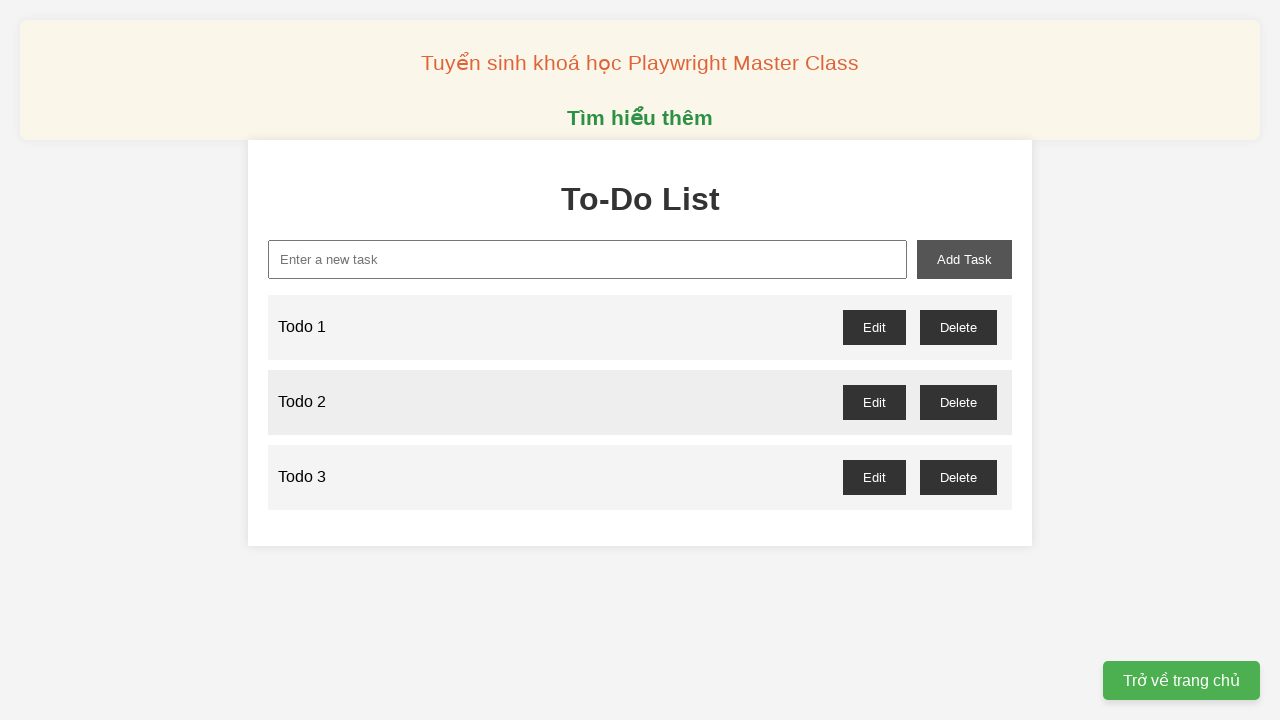

Filled task input field with 'Todo 4' on xpath=//input[@id='new-task']
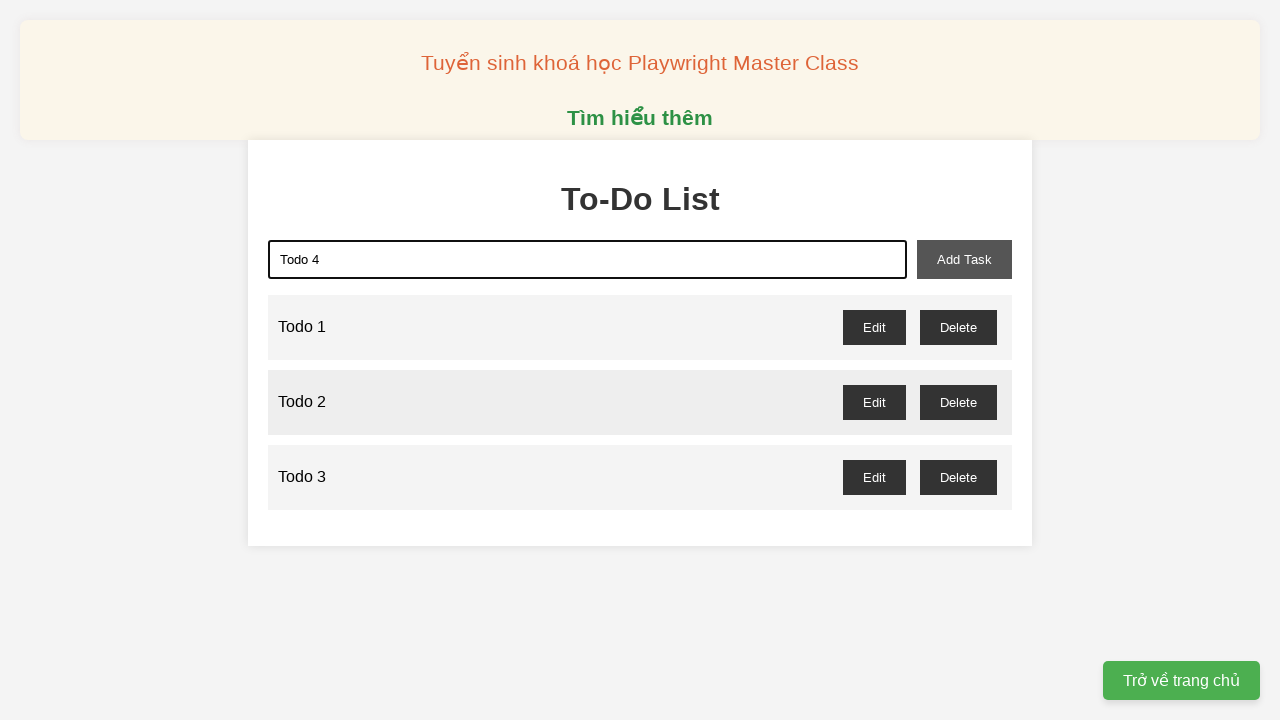

Clicked add button to create task 4 at (964, 259) on xpath=//button[@id='add-task']
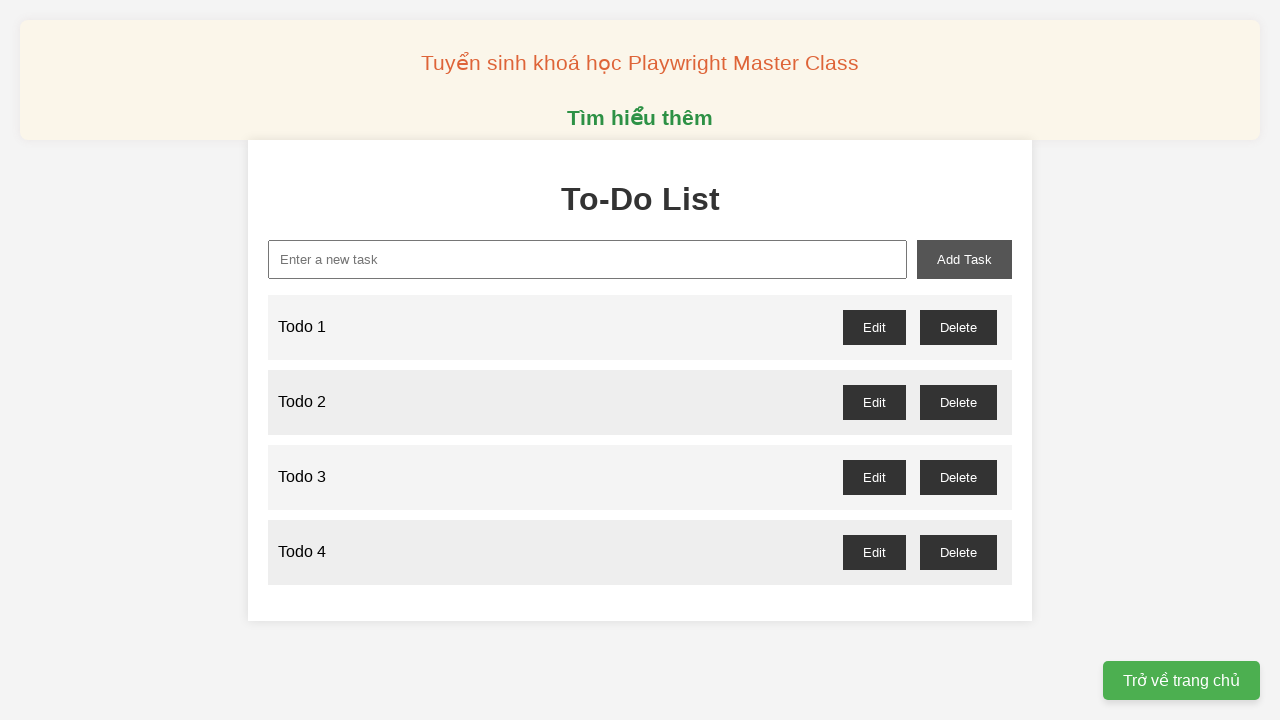

Filled task input field with 'Todo 5' on xpath=//input[@id='new-task']
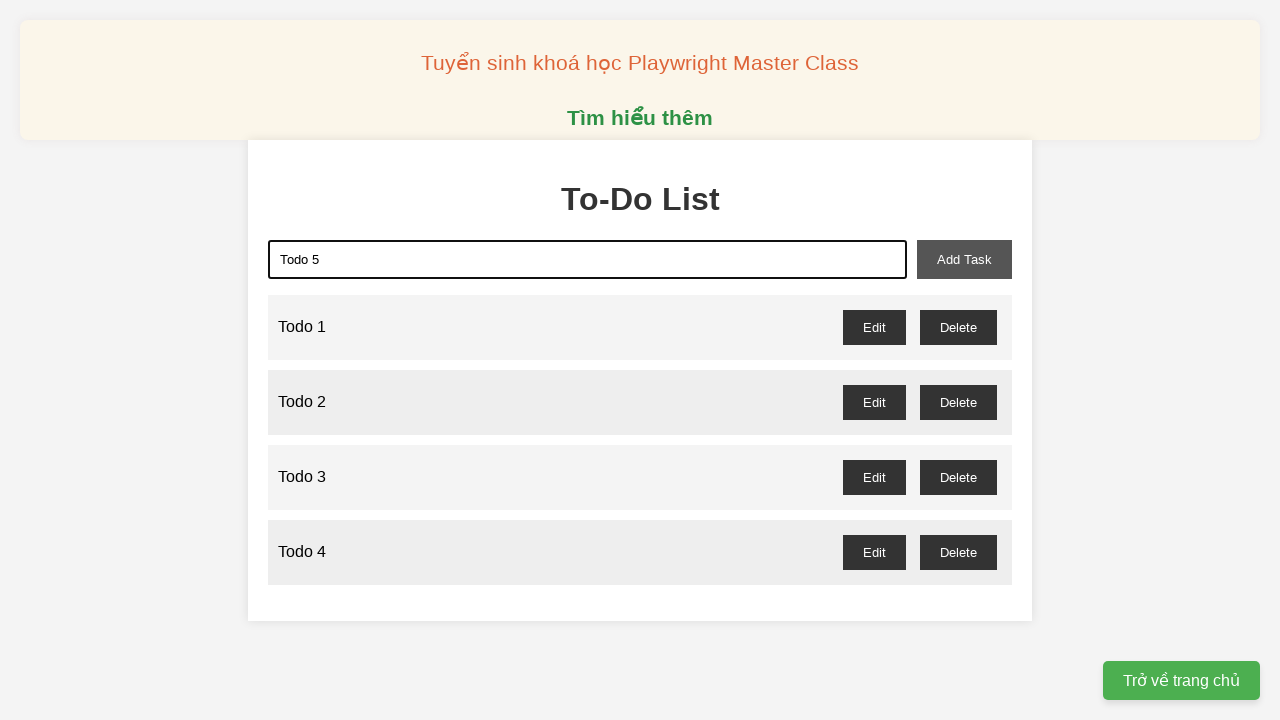

Clicked add button to create task 5 at (964, 259) on xpath=//button[@id='add-task']
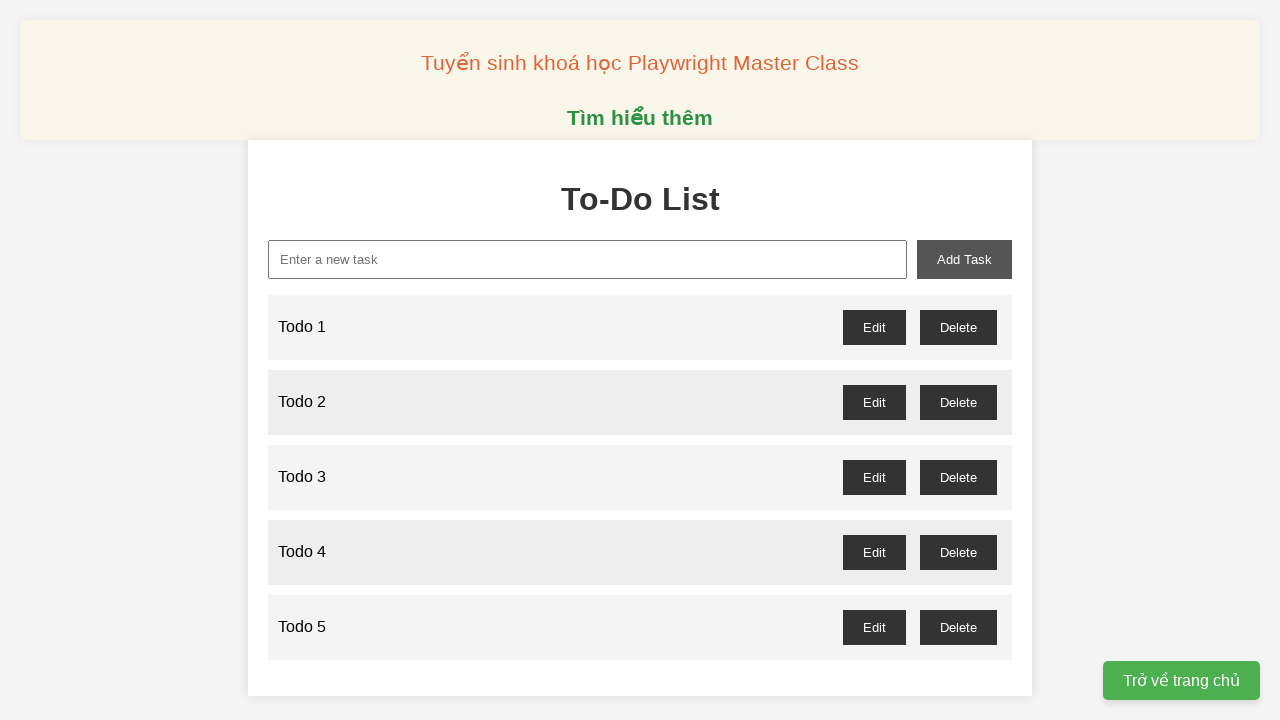

Filled task input field with 'Todo 6' on xpath=//input[@id='new-task']
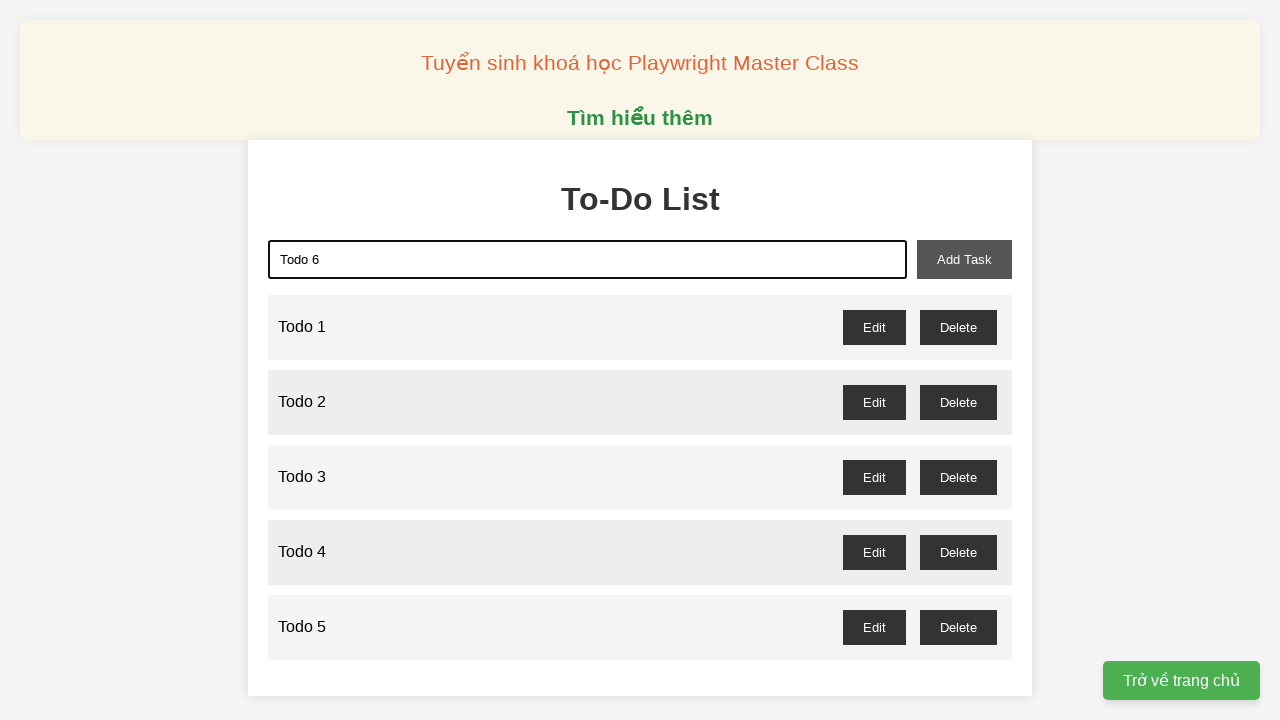

Clicked add button to create task 6 at (964, 259) on xpath=//button[@id='add-task']
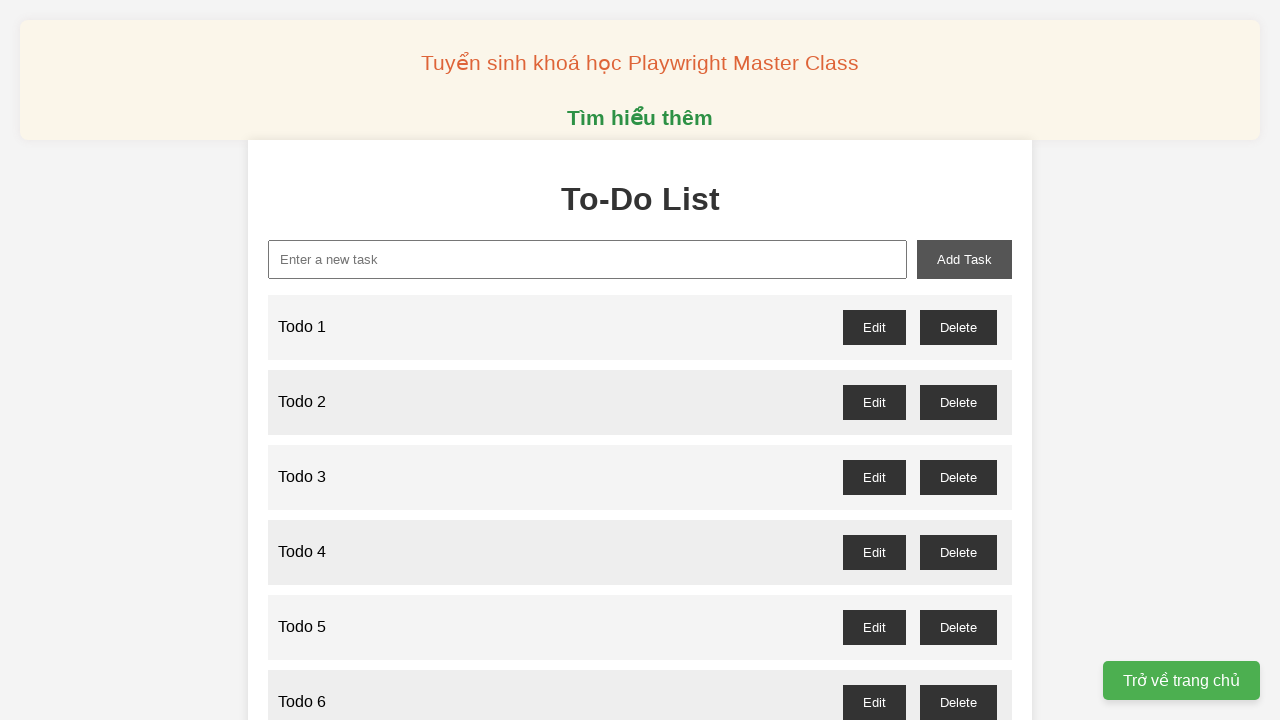

Filled task input field with 'Todo 7' on xpath=//input[@id='new-task']
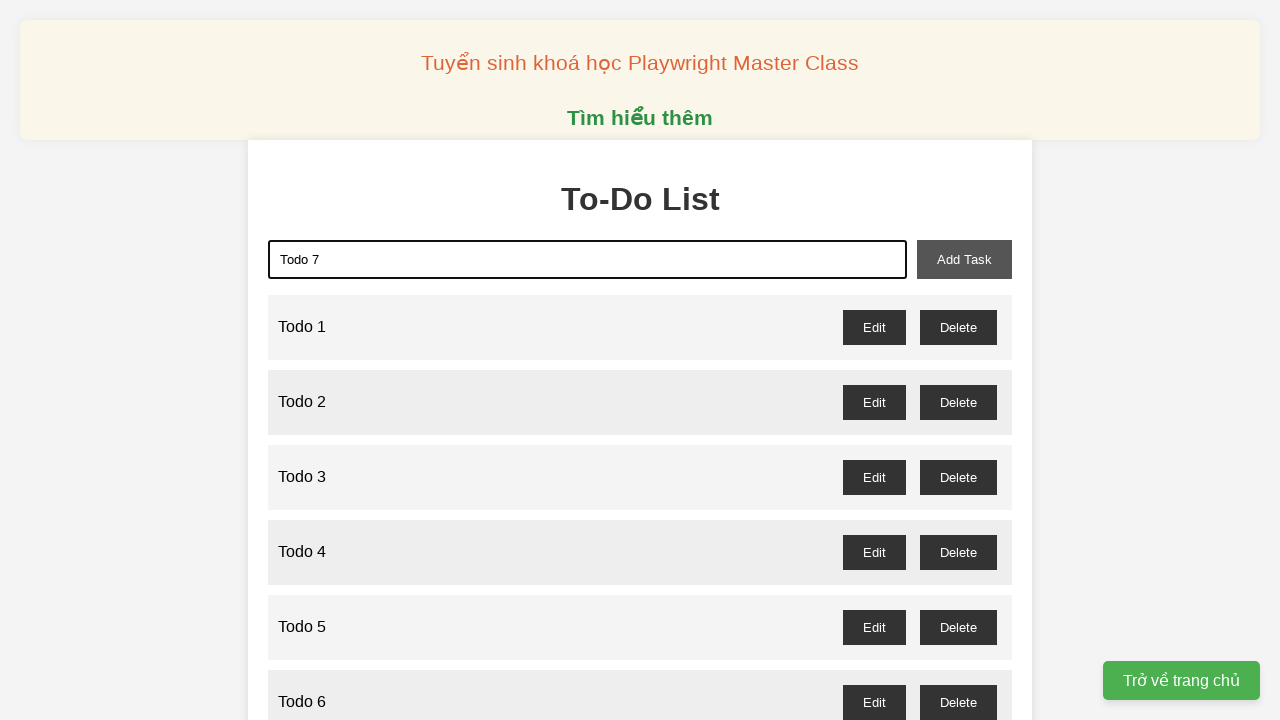

Clicked add button to create task 7 at (964, 259) on xpath=//button[@id='add-task']
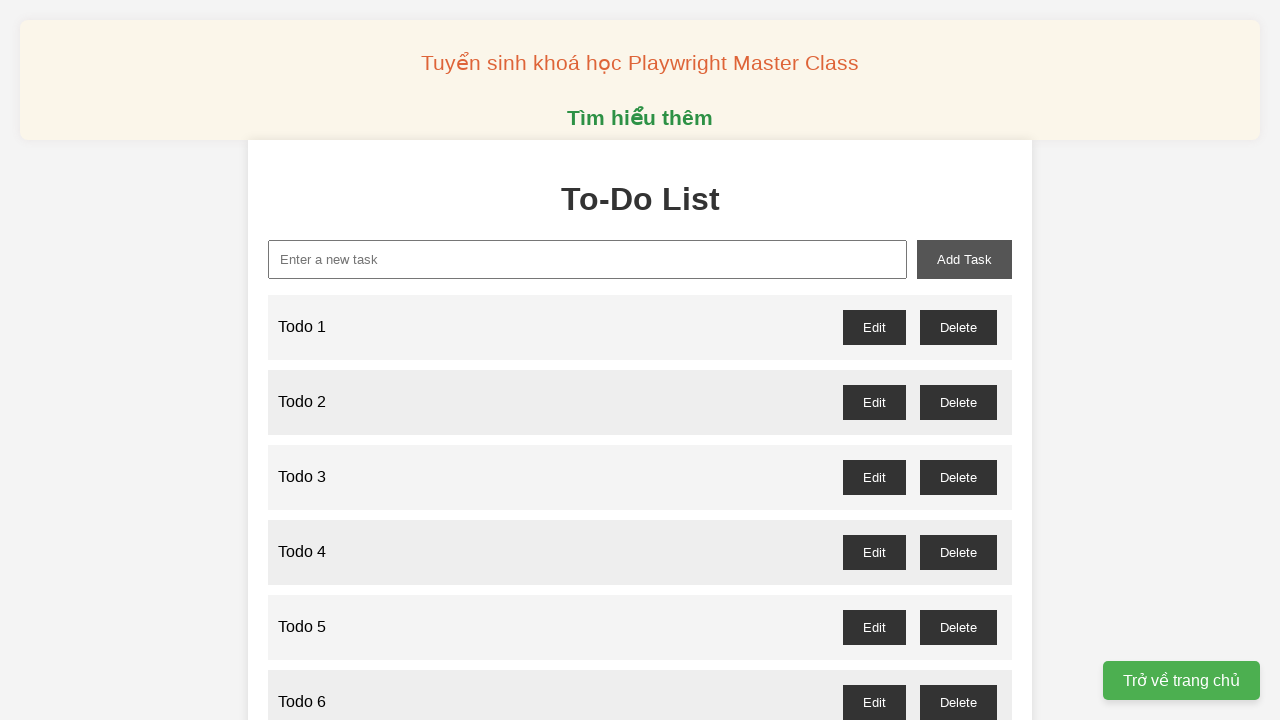

Filled task input field with 'Todo 8' on xpath=//input[@id='new-task']
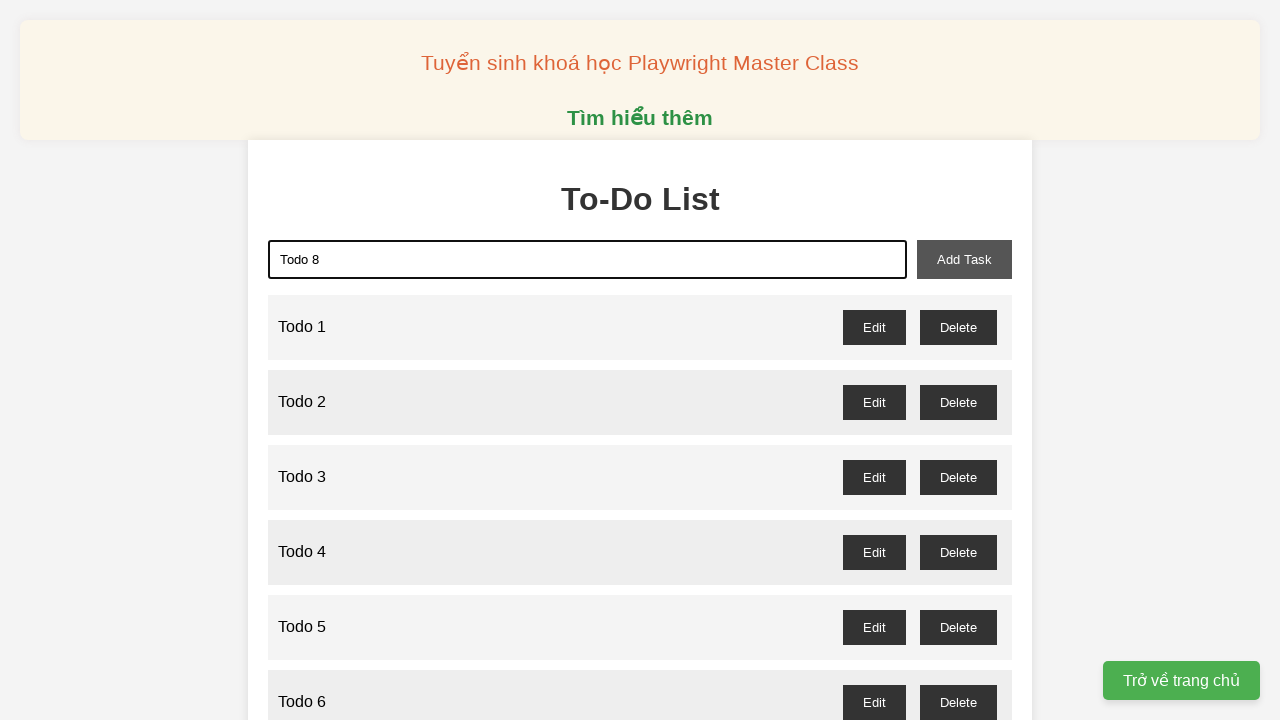

Clicked add button to create task 8 at (964, 259) on xpath=//button[@id='add-task']
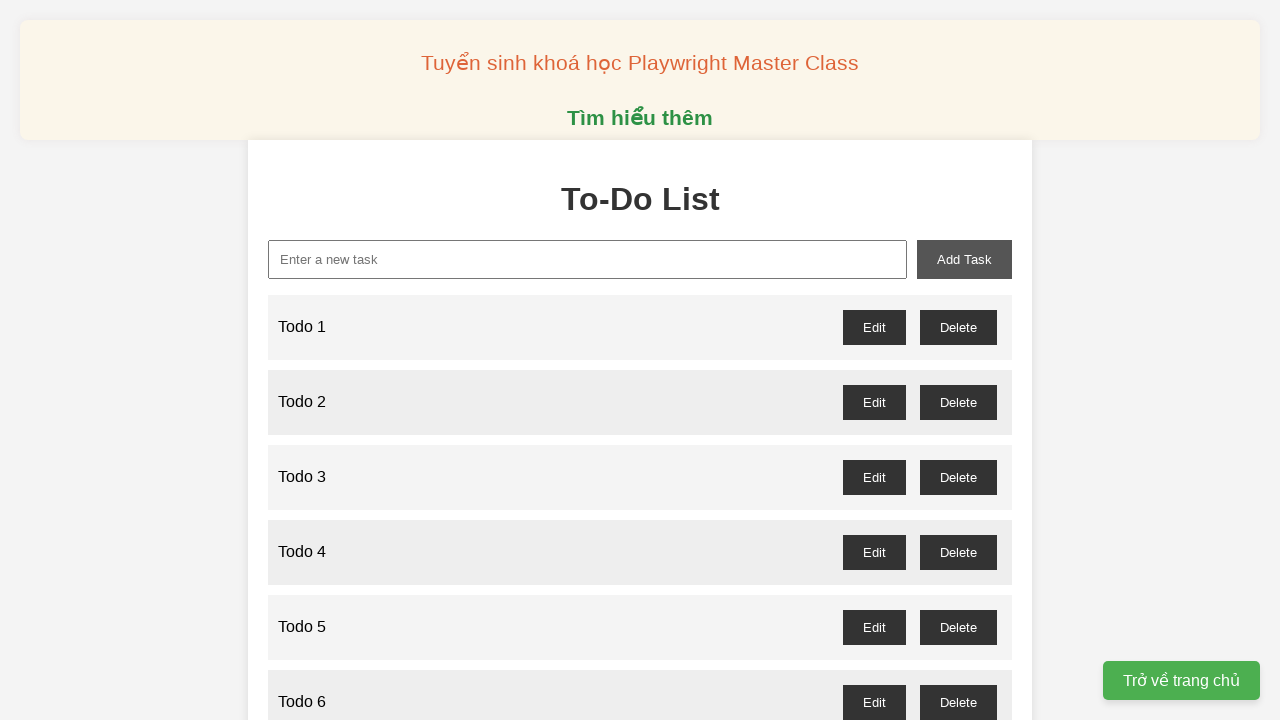

Filled task input field with 'Todo 9' on xpath=//input[@id='new-task']
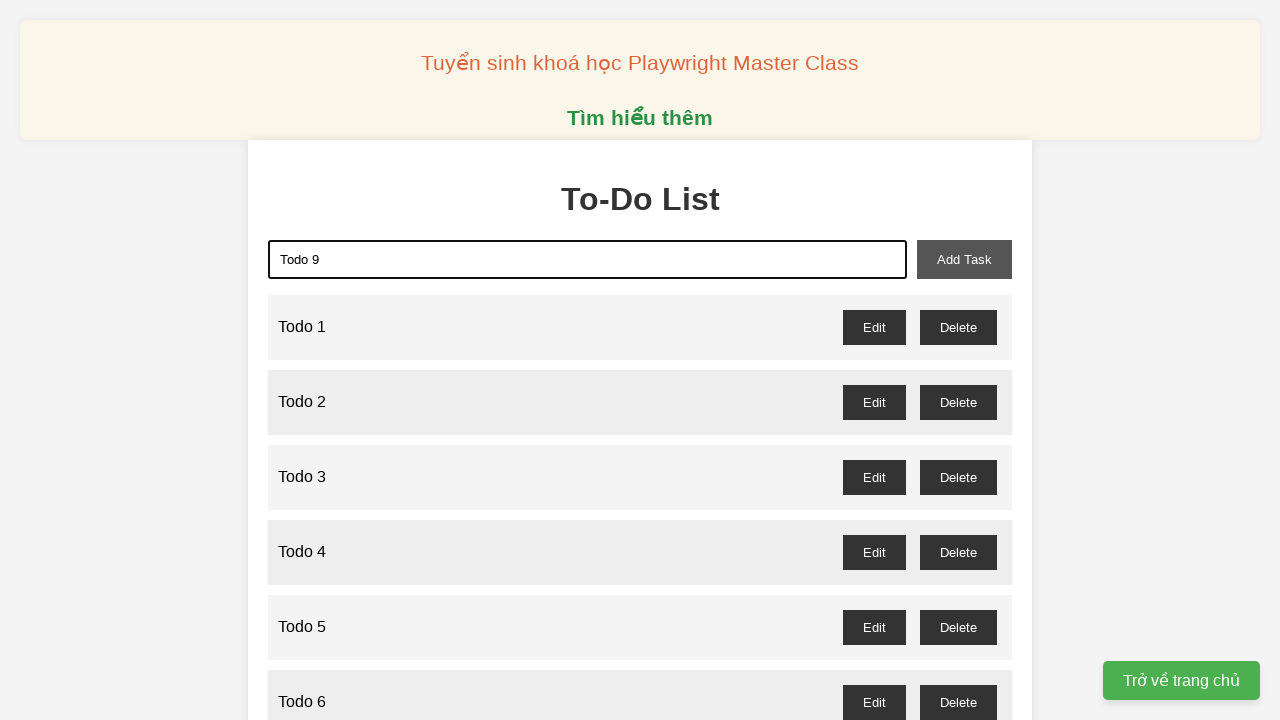

Clicked add button to create task 9 at (964, 259) on xpath=//button[@id='add-task']
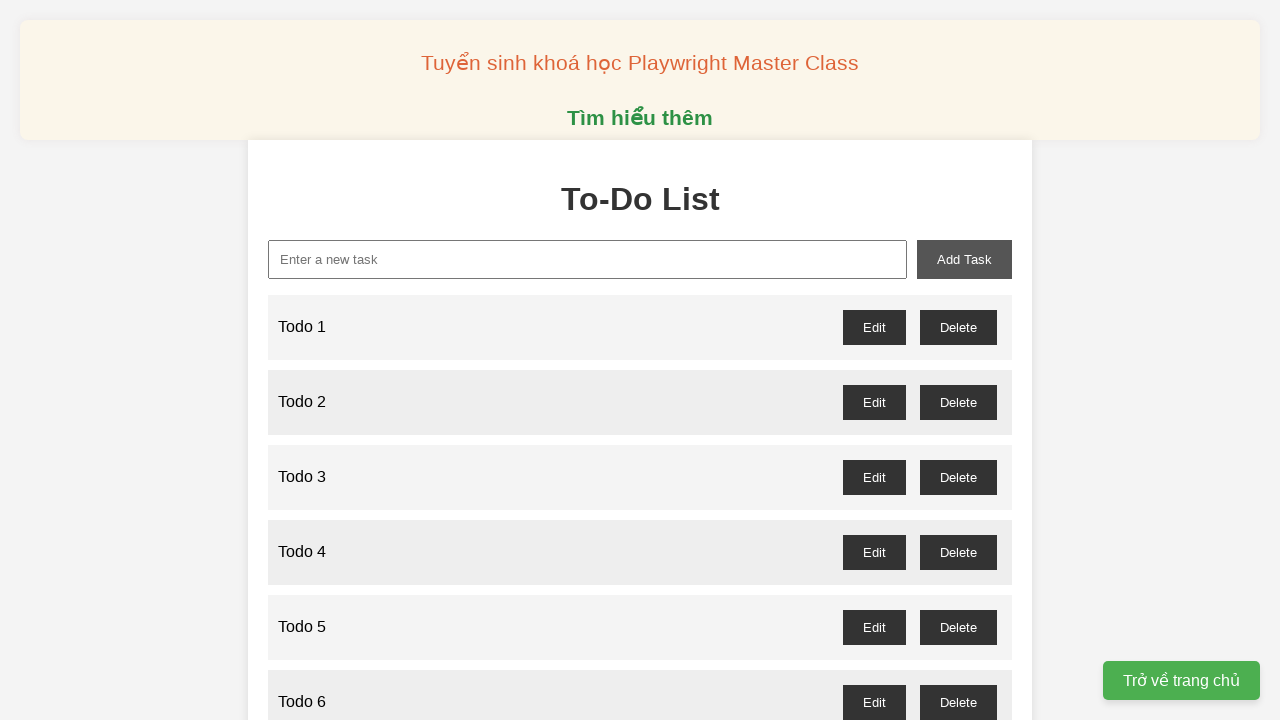

Filled task input field with 'Todo 10' on xpath=//input[@id='new-task']
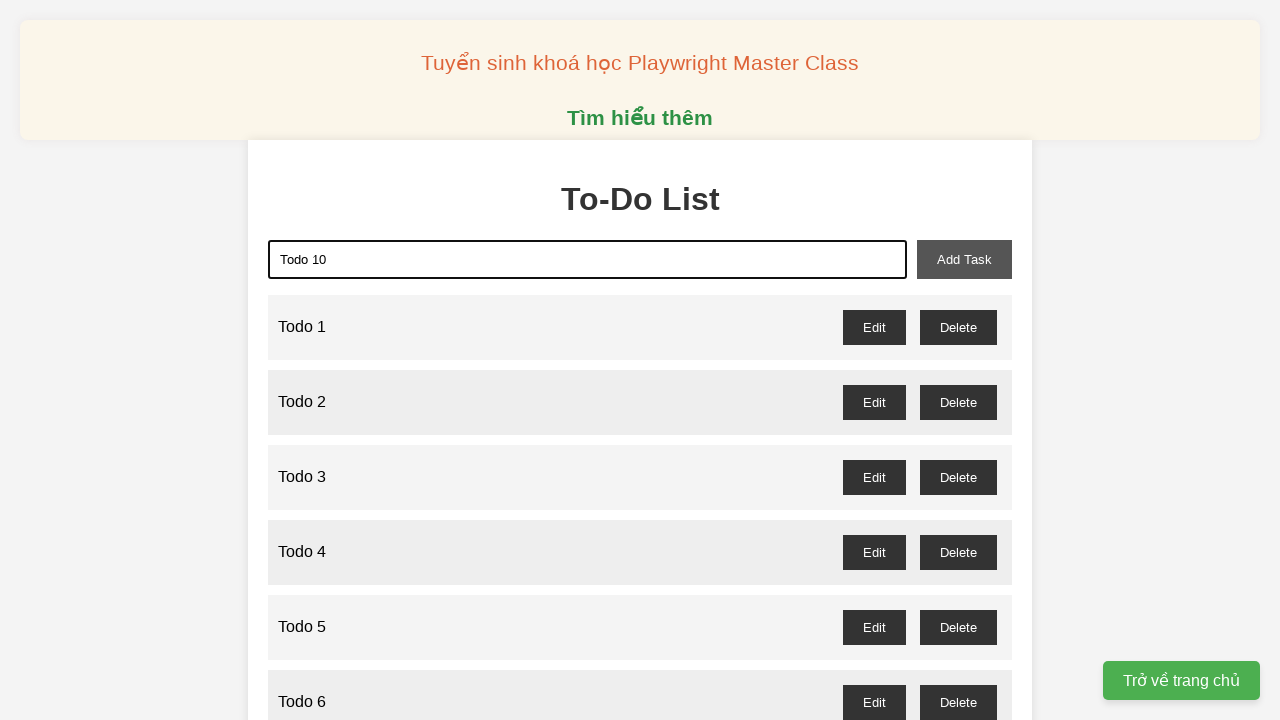

Clicked add button to create task 10 at (964, 259) on xpath=//button[@id='add-task']
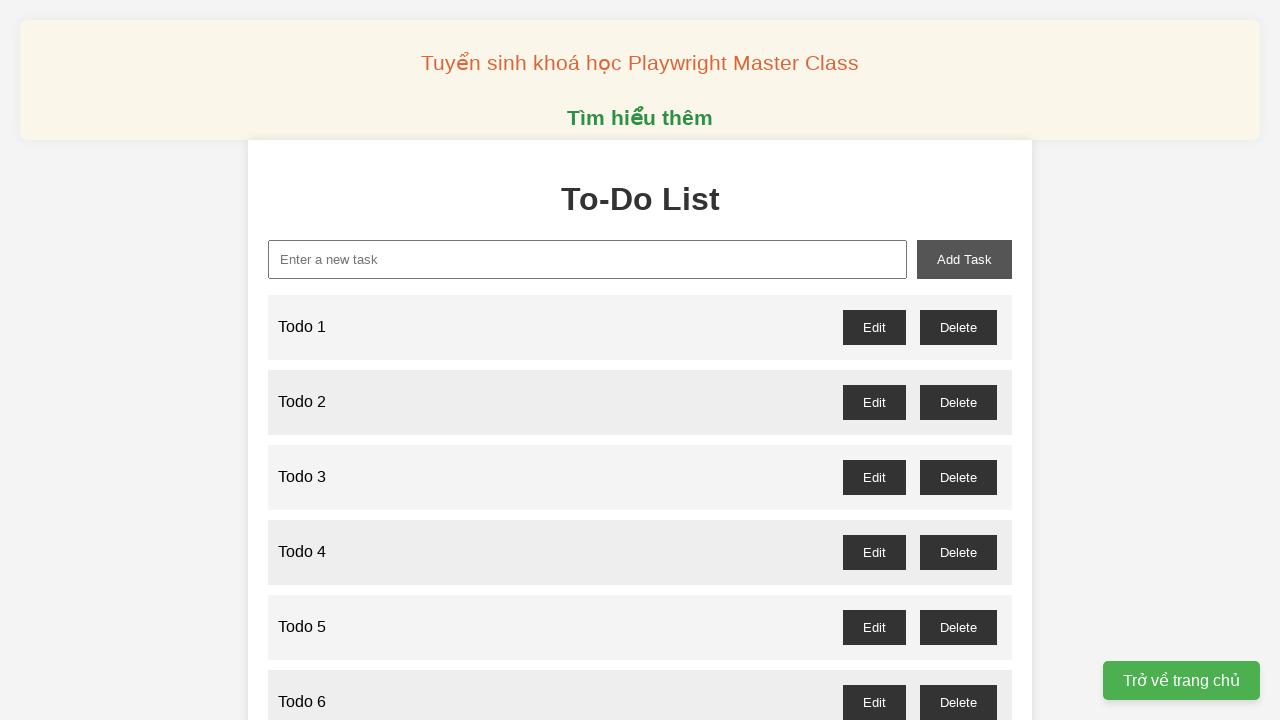

Filled task input field with 'Todo 11' on xpath=//input[@id='new-task']
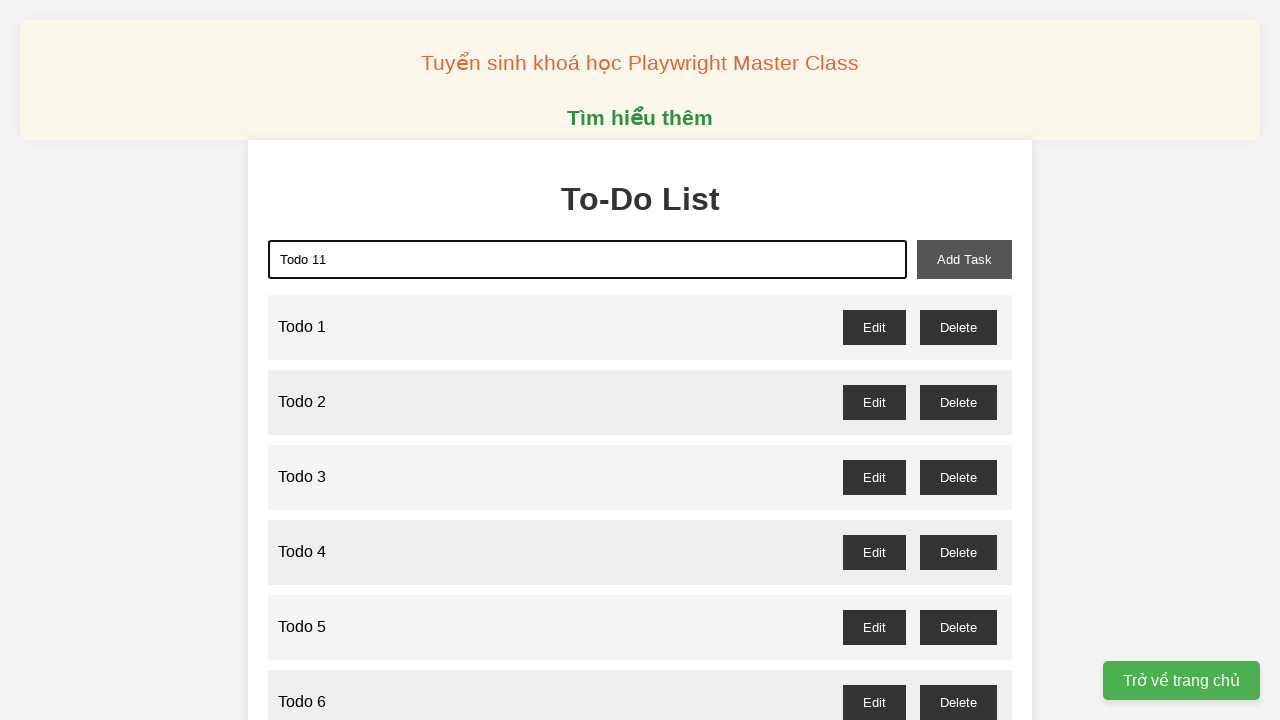

Clicked add button to create task 11 at (964, 259) on xpath=//button[@id='add-task']
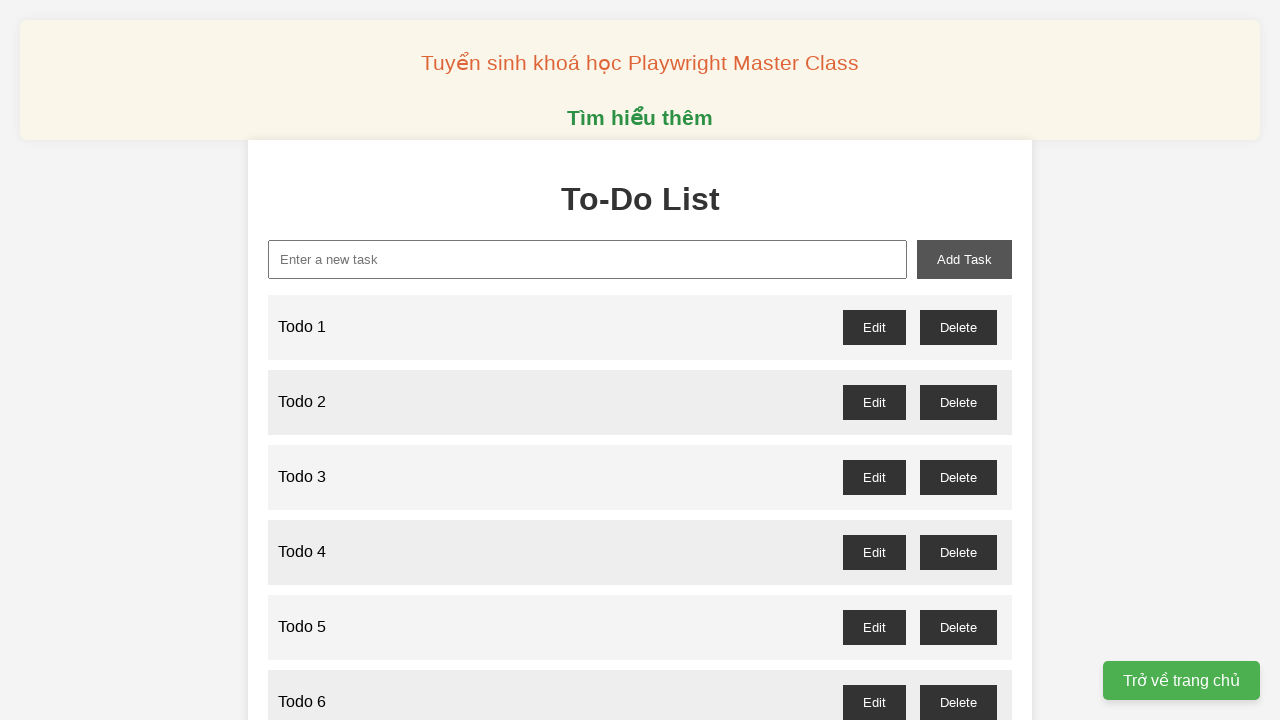

Filled task input field with 'Todo 12' on xpath=//input[@id='new-task']
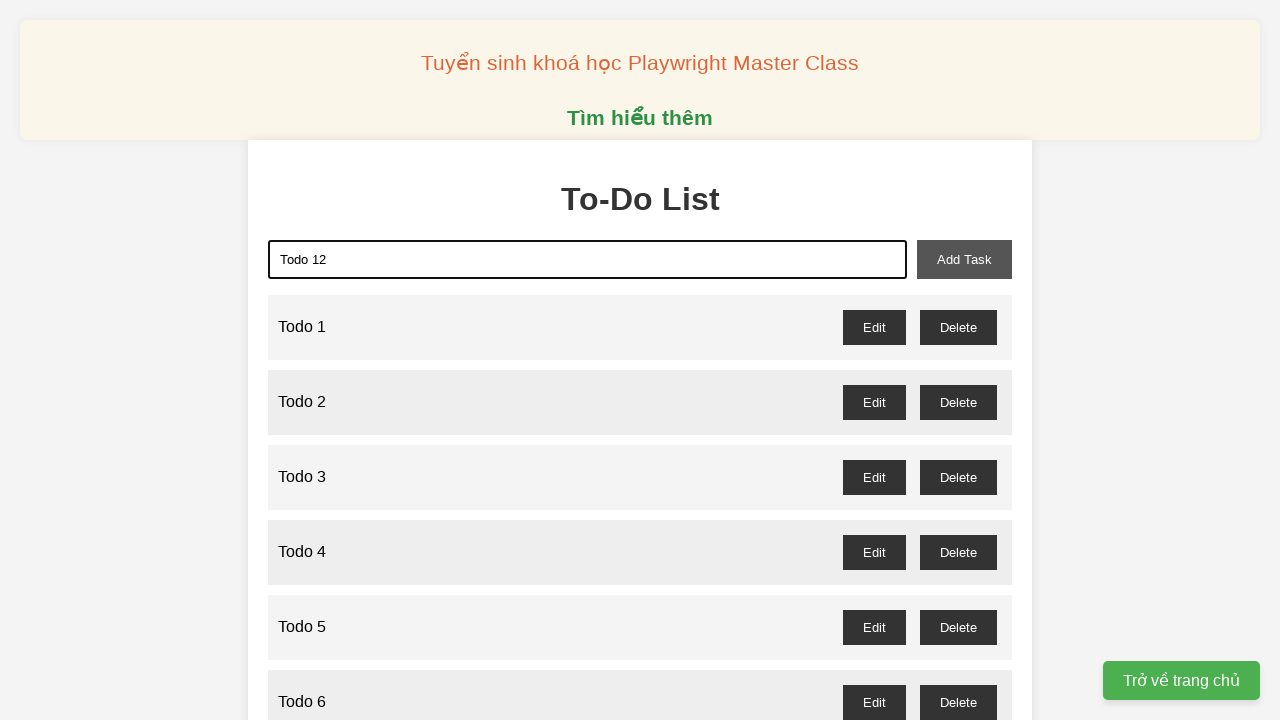

Clicked add button to create task 12 at (964, 259) on xpath=//button[@id='add-task']
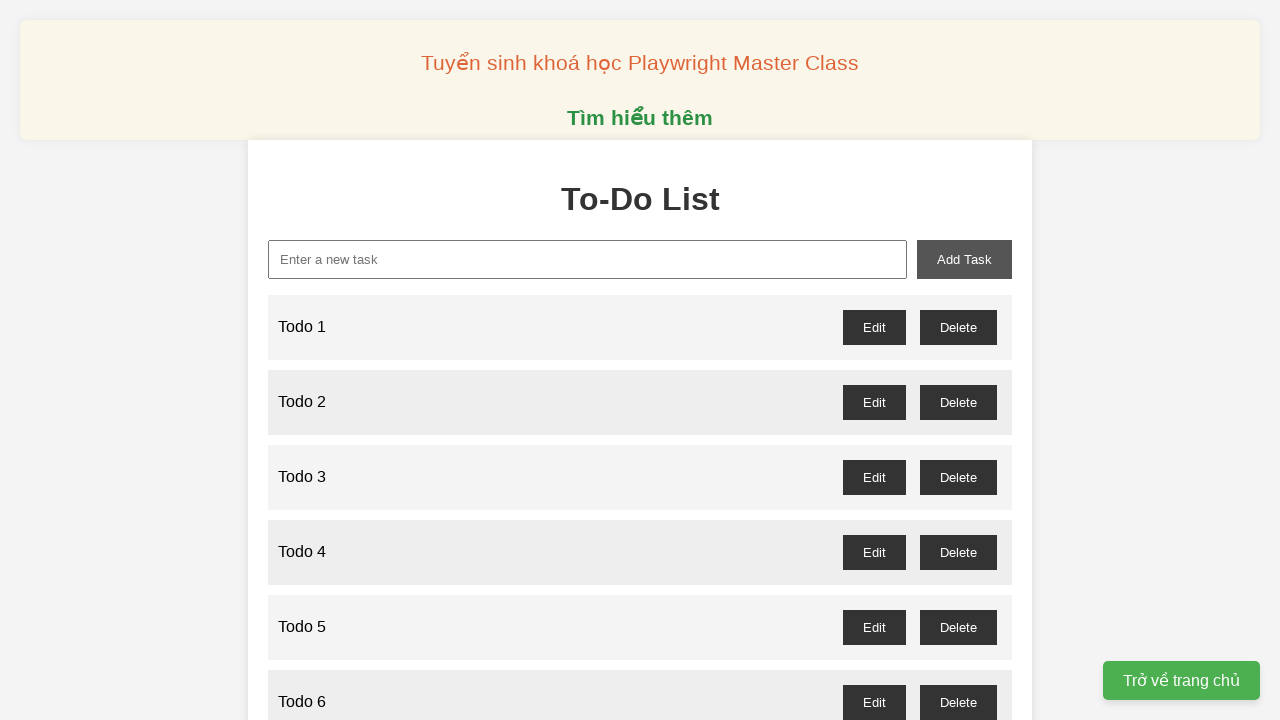

Filled task input field with 'Todo 13' on xpath=//input[@id='new-task']
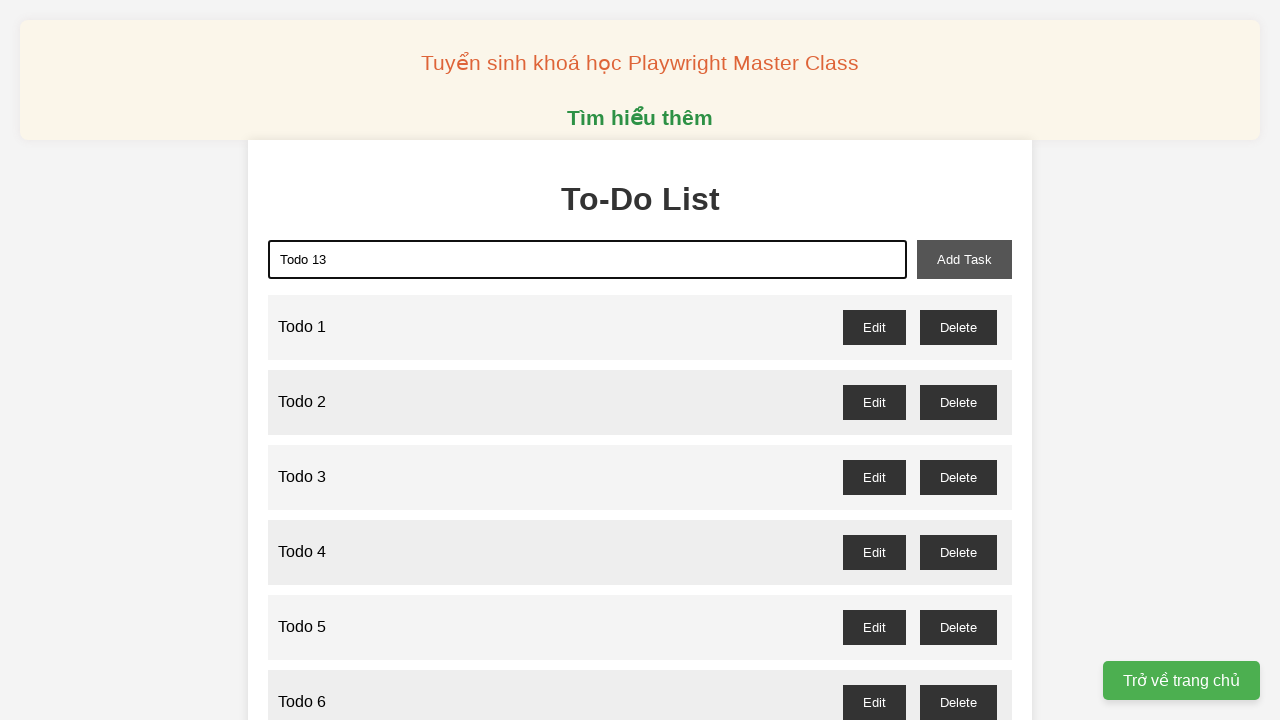

Clicked add button to create task 13 at (964, 259) on xpath=//button[@id='add-task']
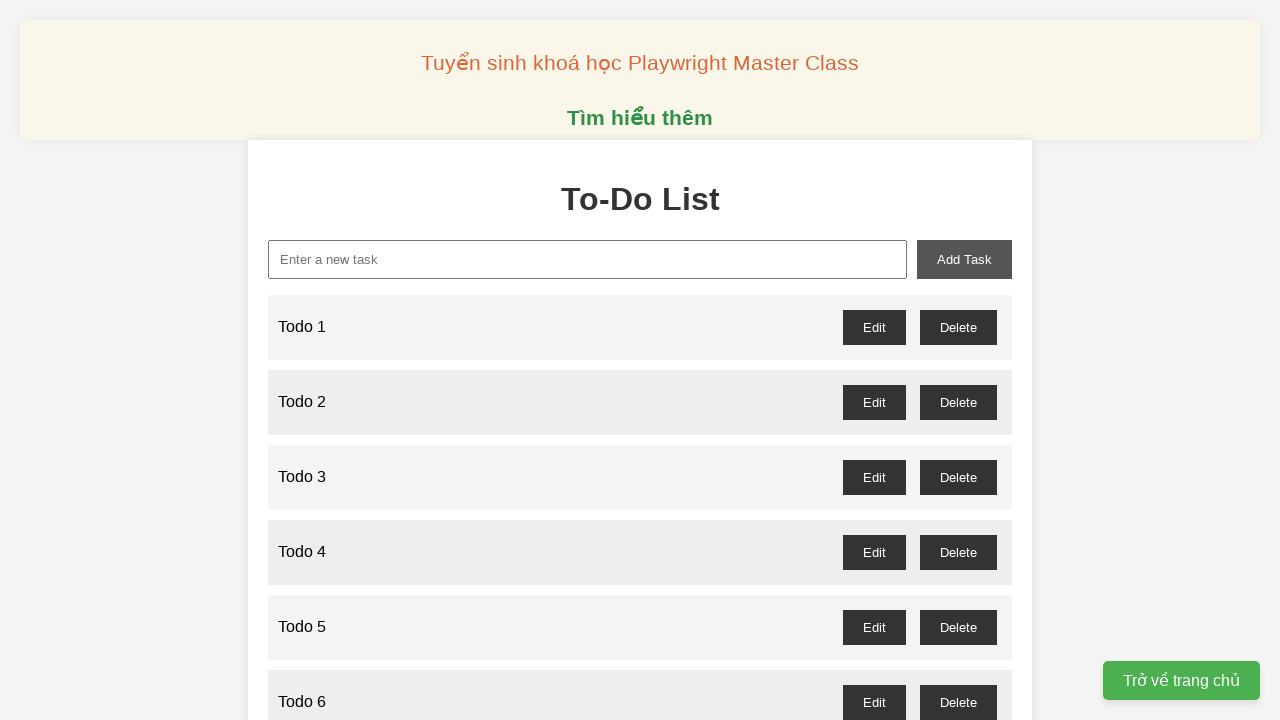

Filled task input field with 'Todo 14' on xpath=//input[@id='new-task']
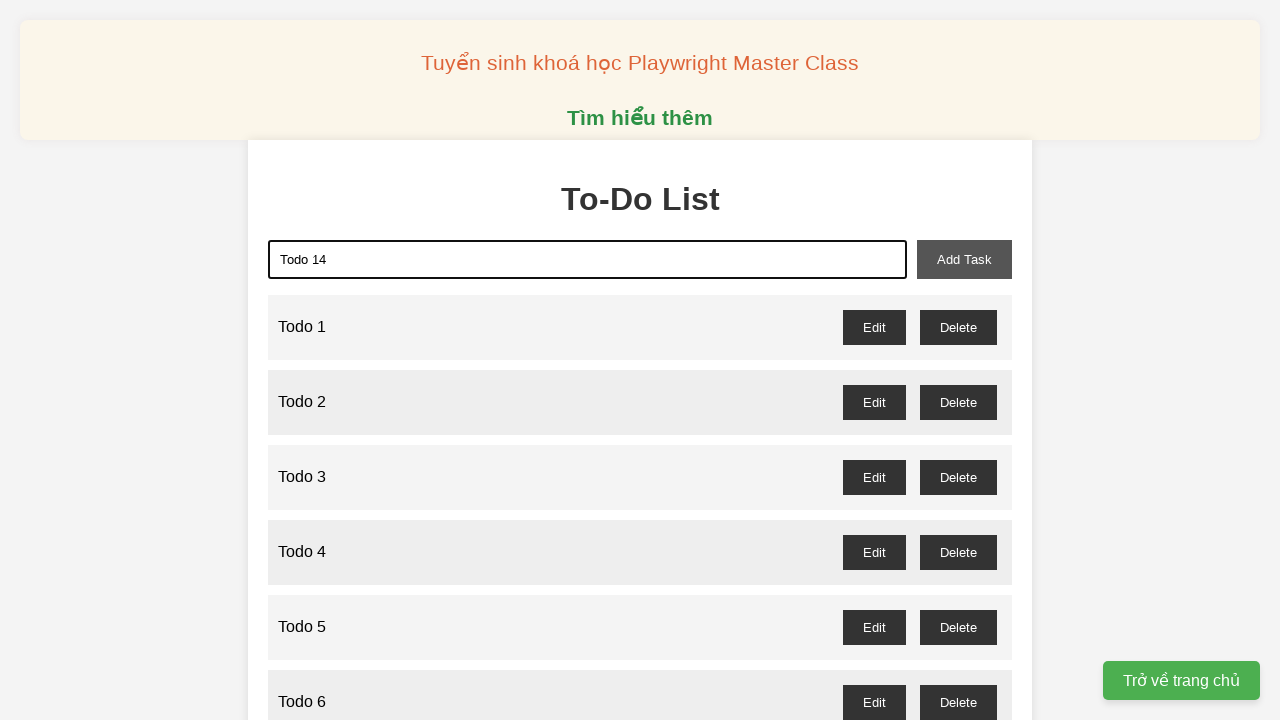

Clicked add button to create task 14 at (964, 259) on xpath=//button[@id='add-task']
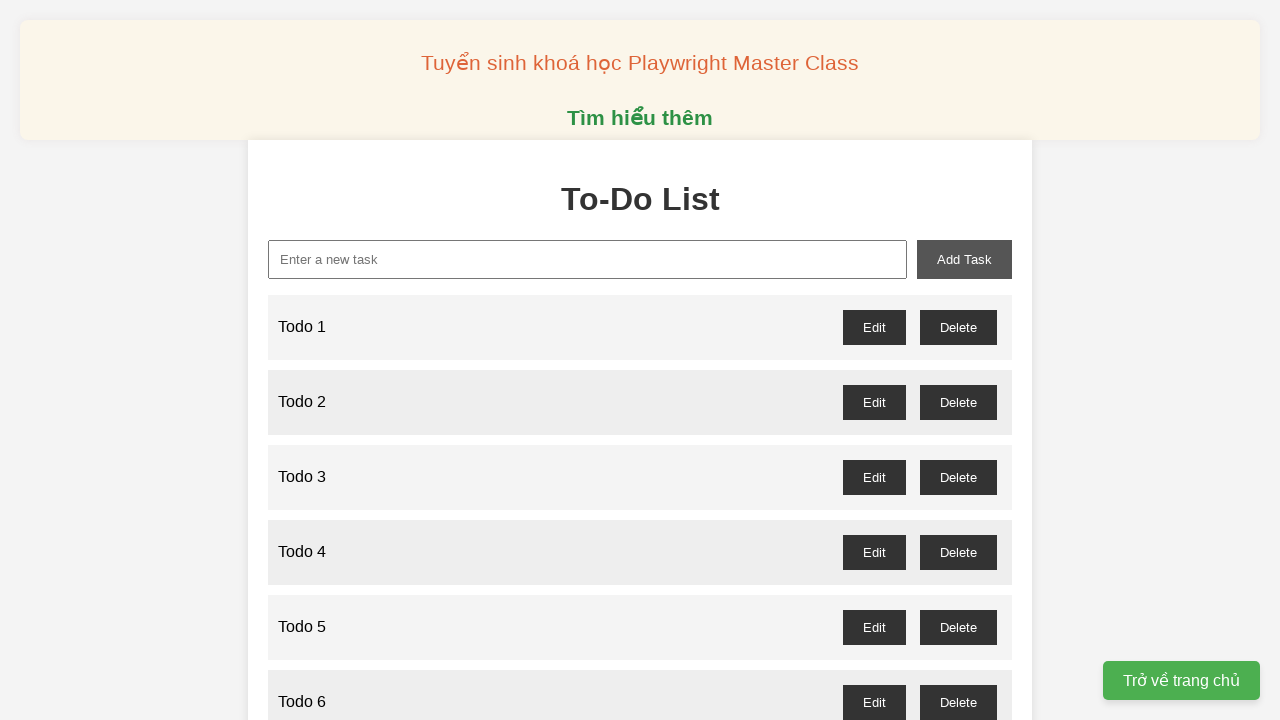

Filled task input field with 'Todo 15' on xpath=//input[@id='new-task']
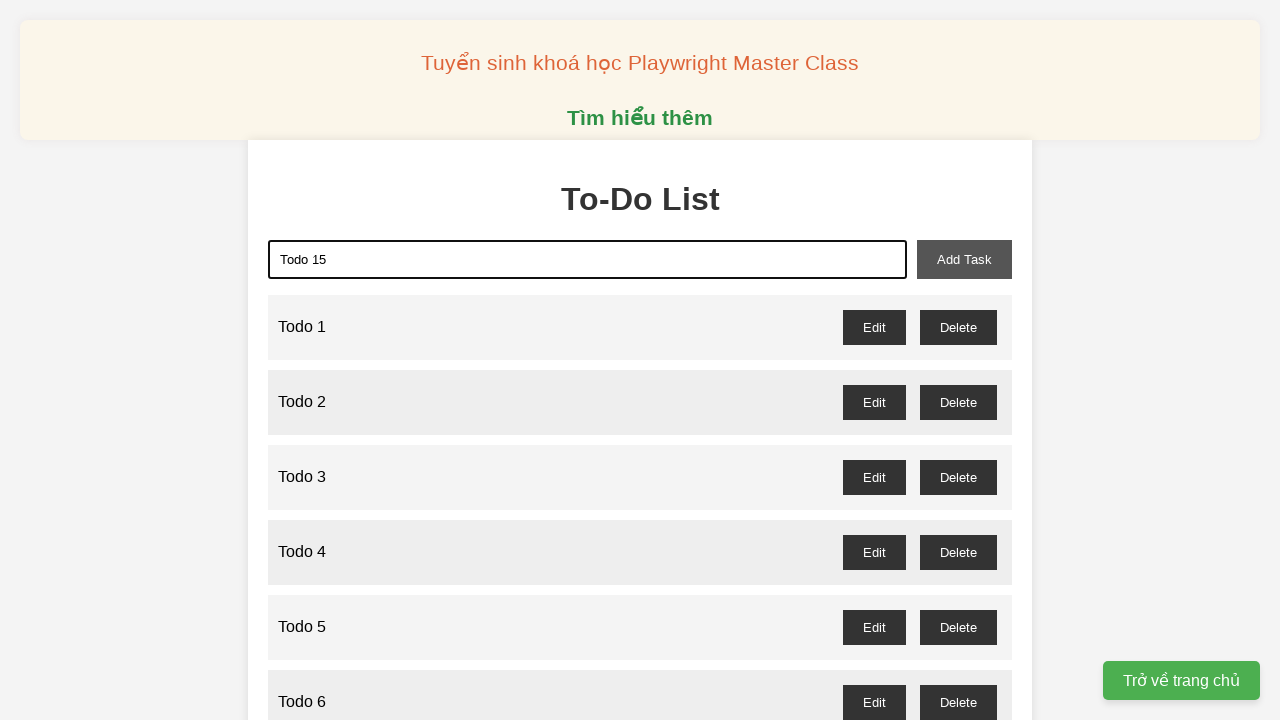

Clicked add button to create task 15 at (964, 259) on xpath=//button[@id='add-task']
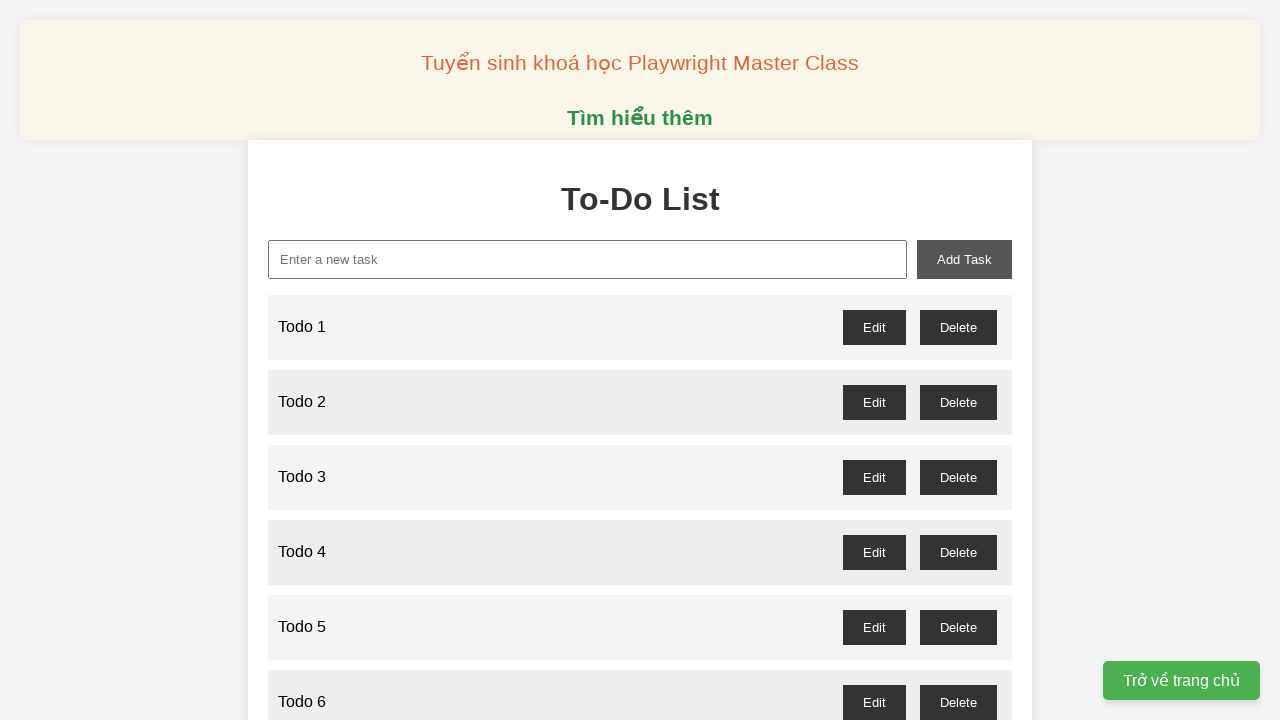

Filled task input field with 'Todo 16' on xpath=//input[@id='new-task']
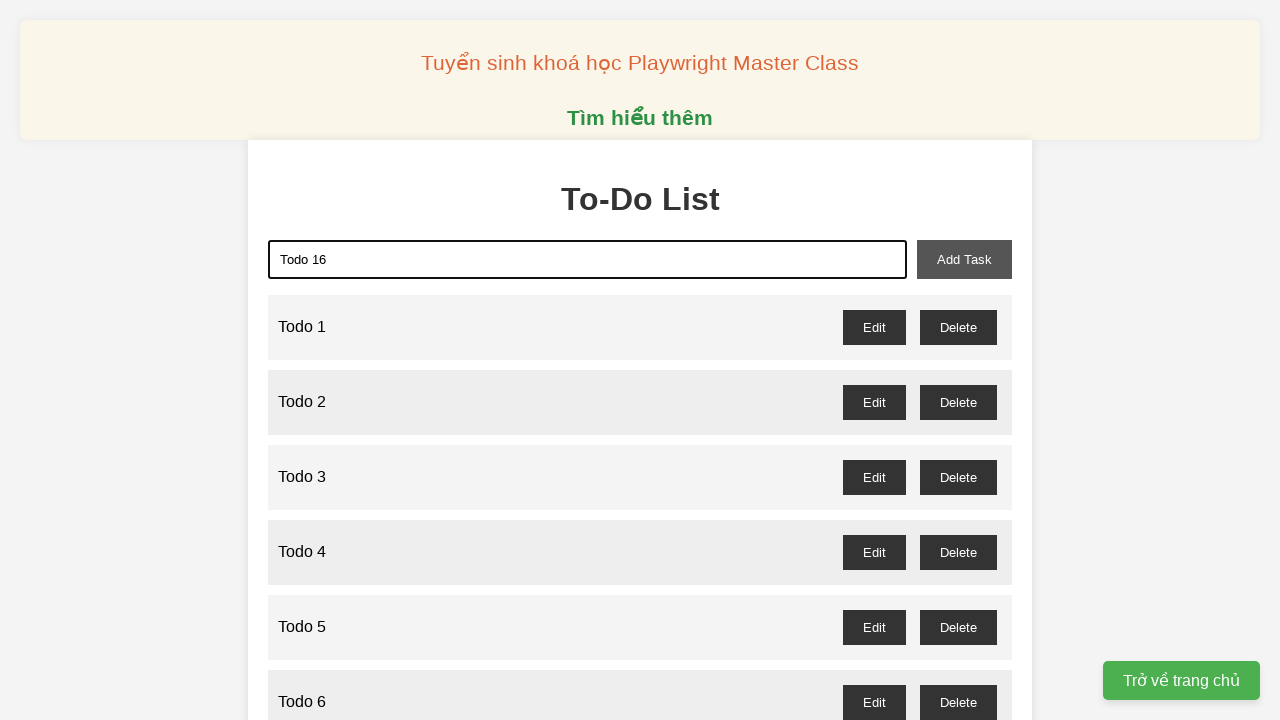

Clicked add button to create task 16 at (964, 259) on xpath=//button[@id='add-task']
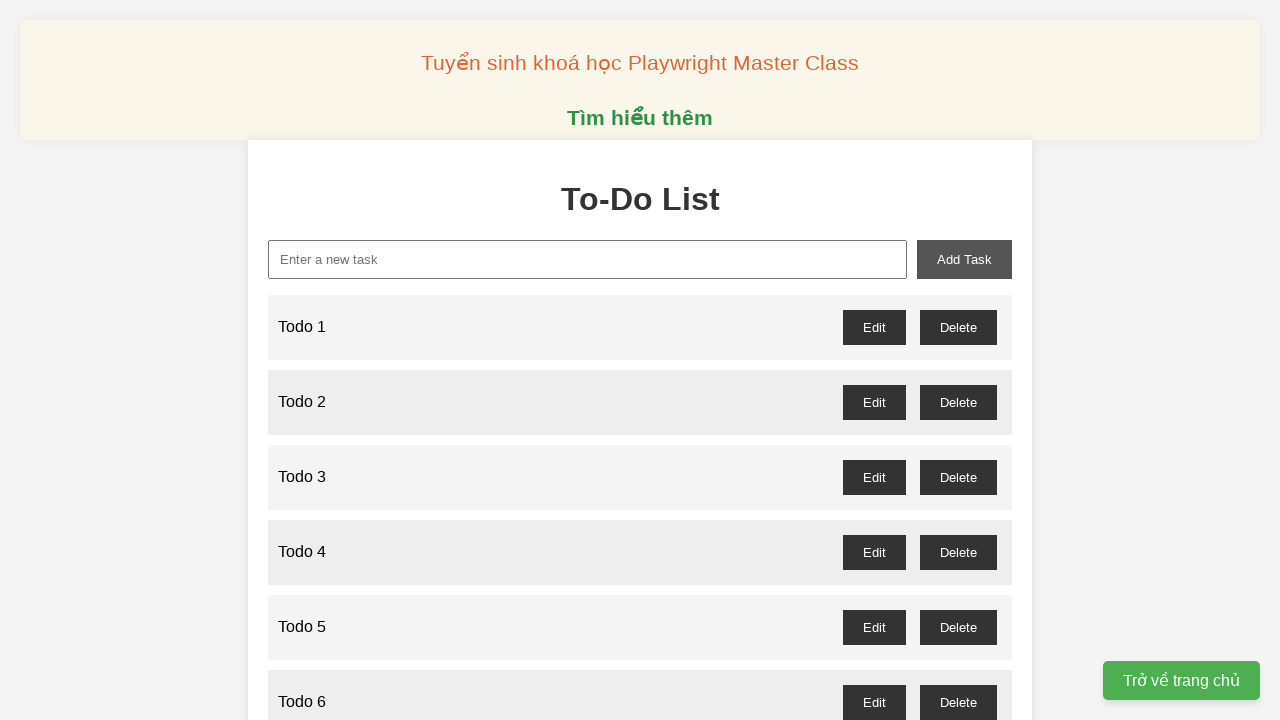

Filled task input field with 'Todo 17' on xpath=//input[@id='new-task']
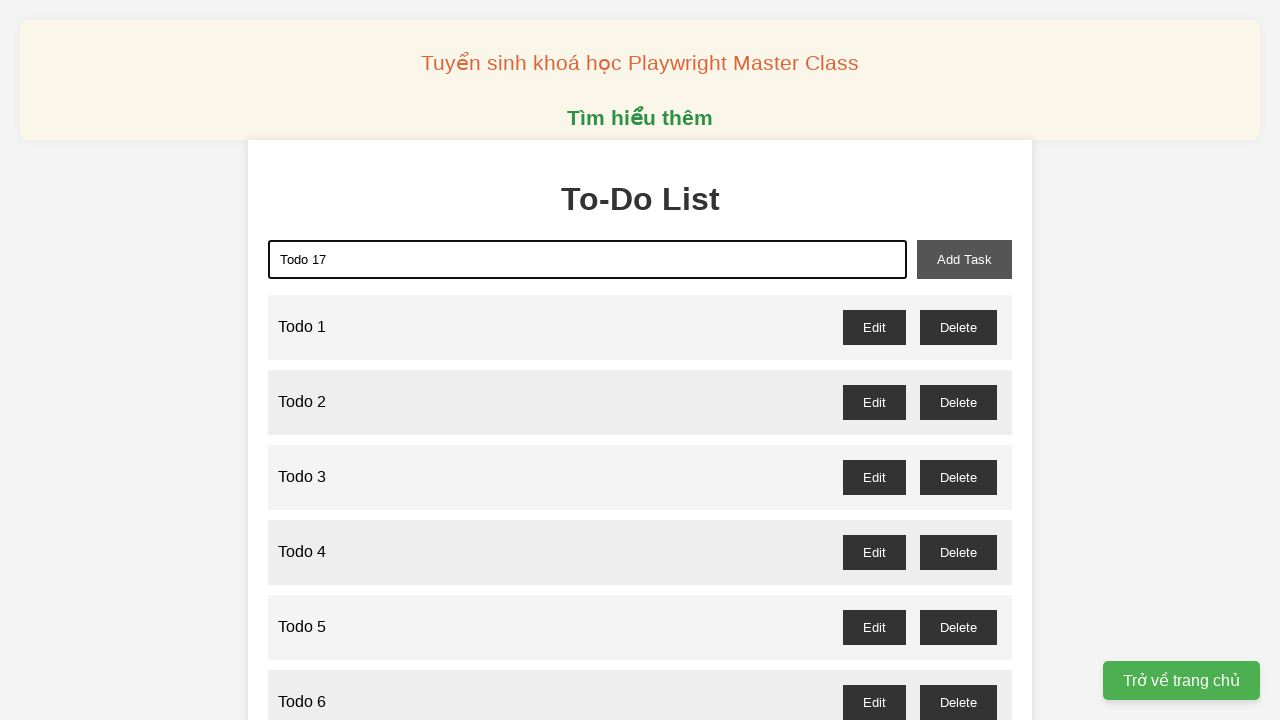

Clicked add button to create task 17 at (964, 259) on xpath=//button[@id='add-task']
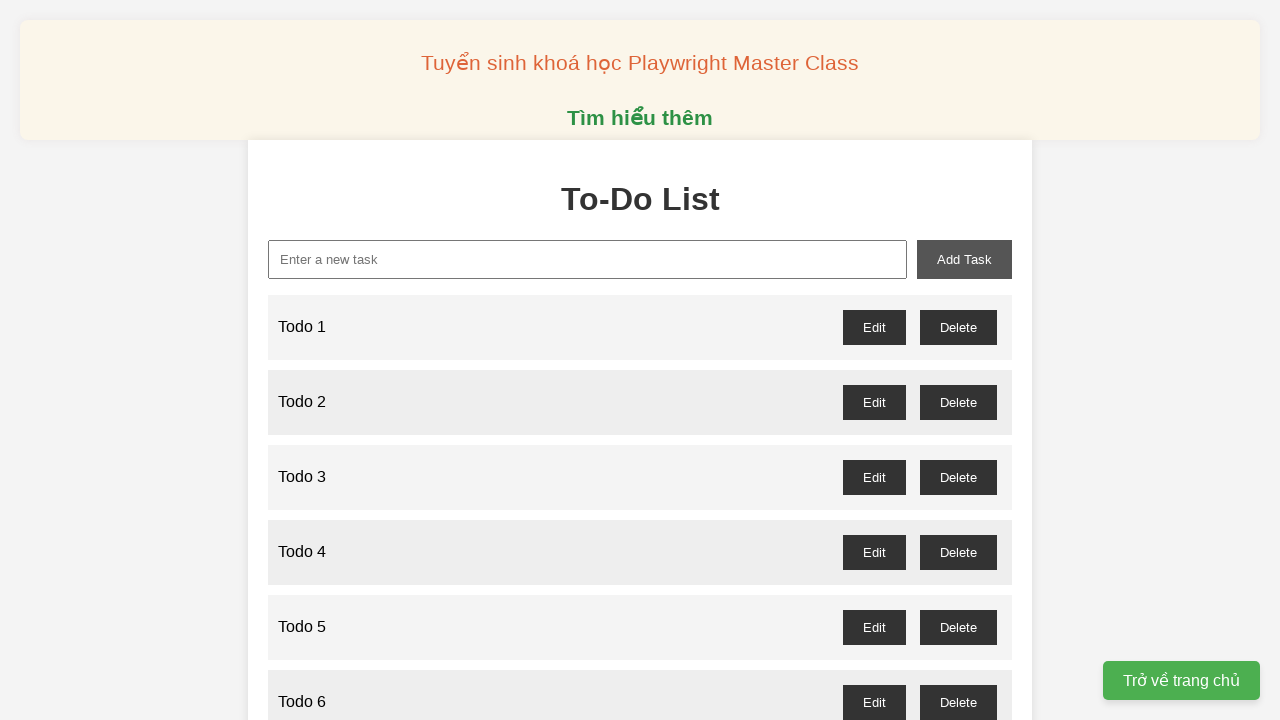

Filled task input field with 'Todo 18' on xpath=//input[@id='new-task']
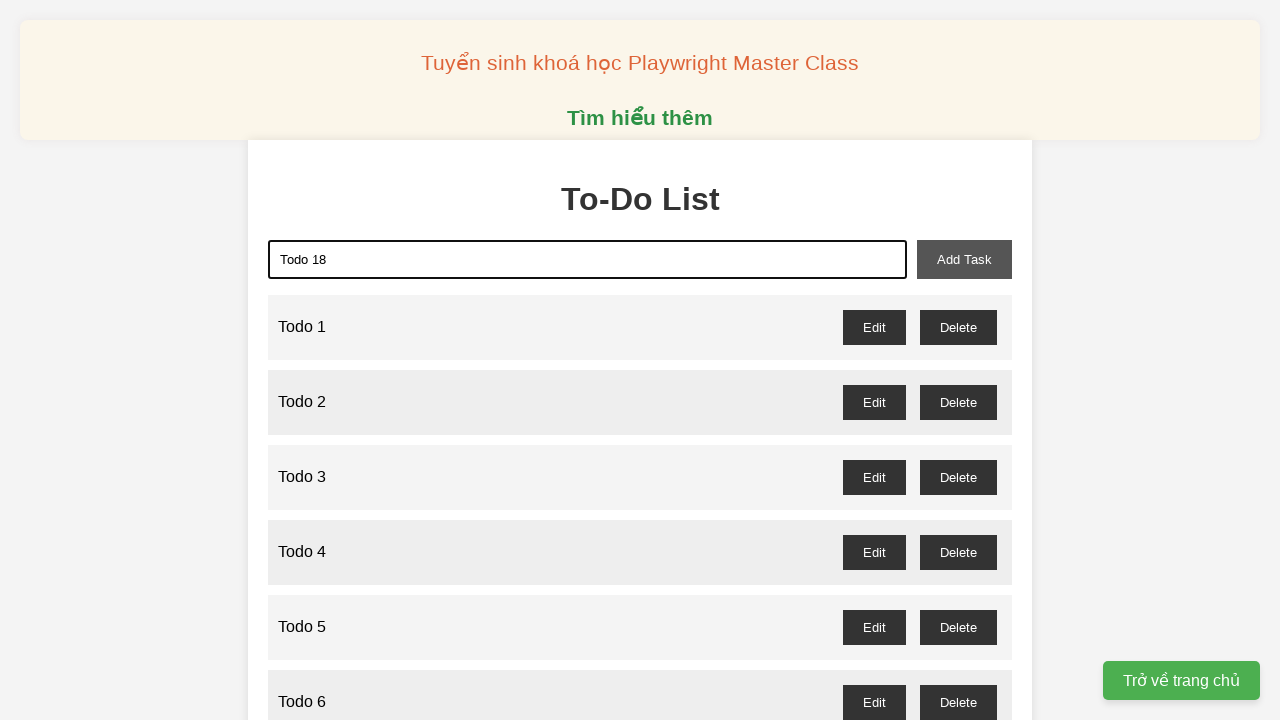

Clicked add button to create task 18 at (964, 259) on xpath=//button[@id='add-task']
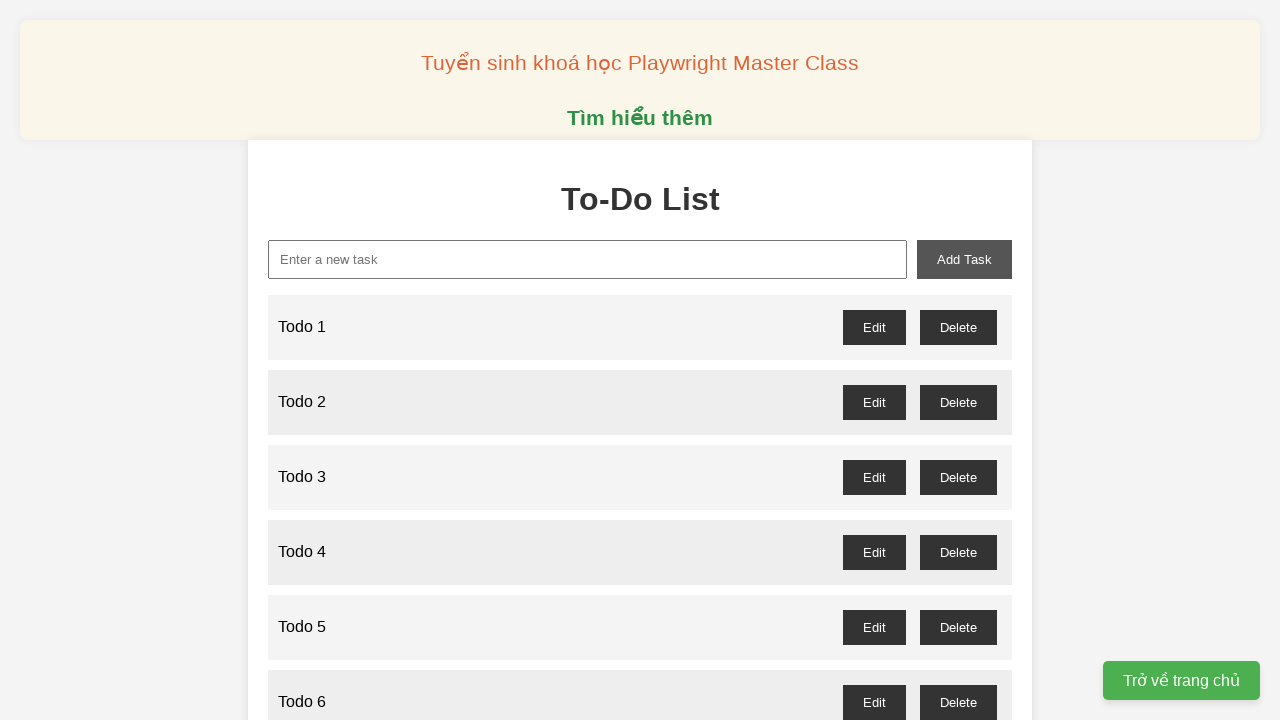

Filled task input field with 'Todo 19' on xpath=//input[@id='new-task']
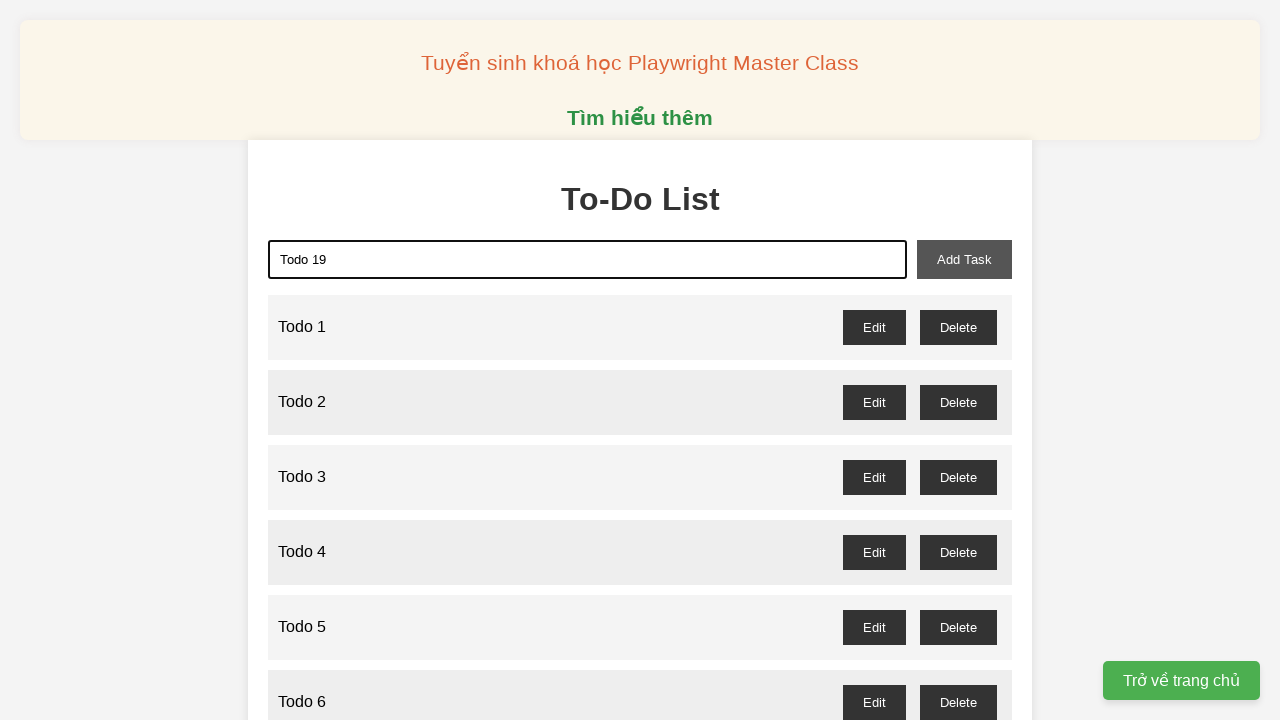

Clicked add button to create task 19 at (964, 259) on xpath=//button[@id='add-task']
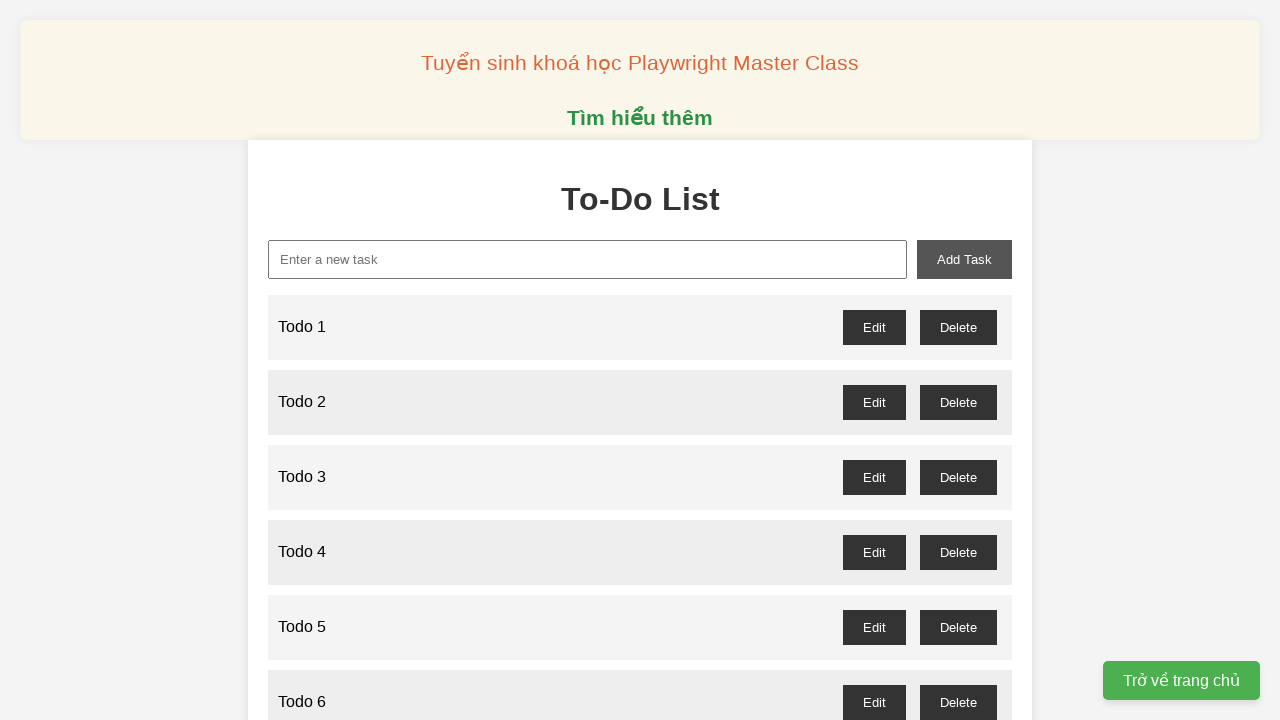

Filled task input field with 'Todo 20' on xpath=//input[@id='new-task']
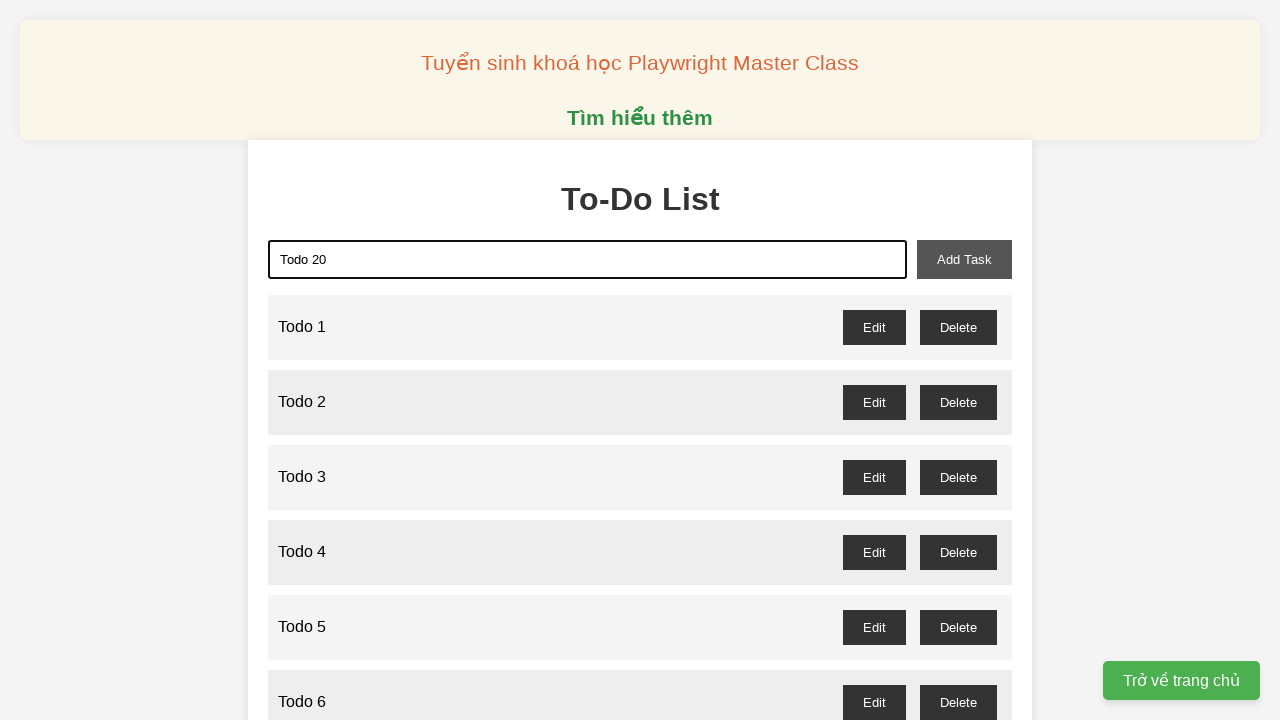

Clicked add button to create task 20 at (964, 259) on xpath=//button[@id='add-task']
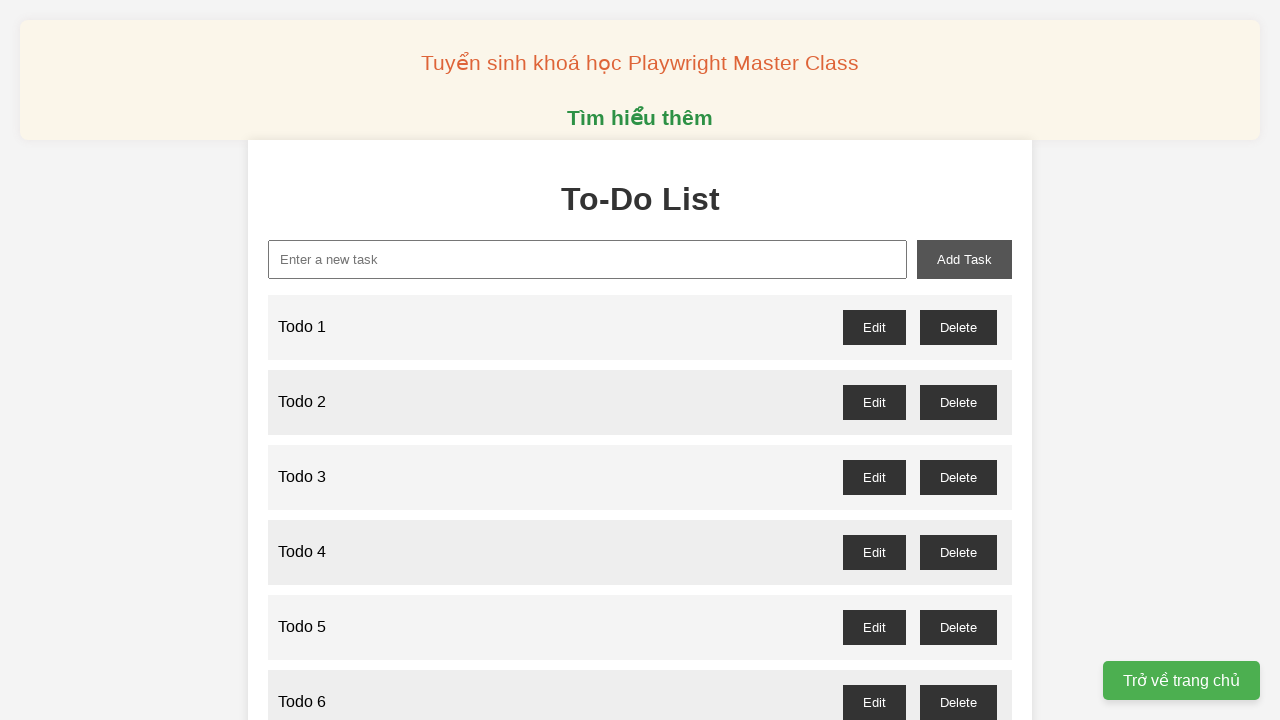

Filled task input field with 'Todo 21' on xpath=//input[@id='new-task']
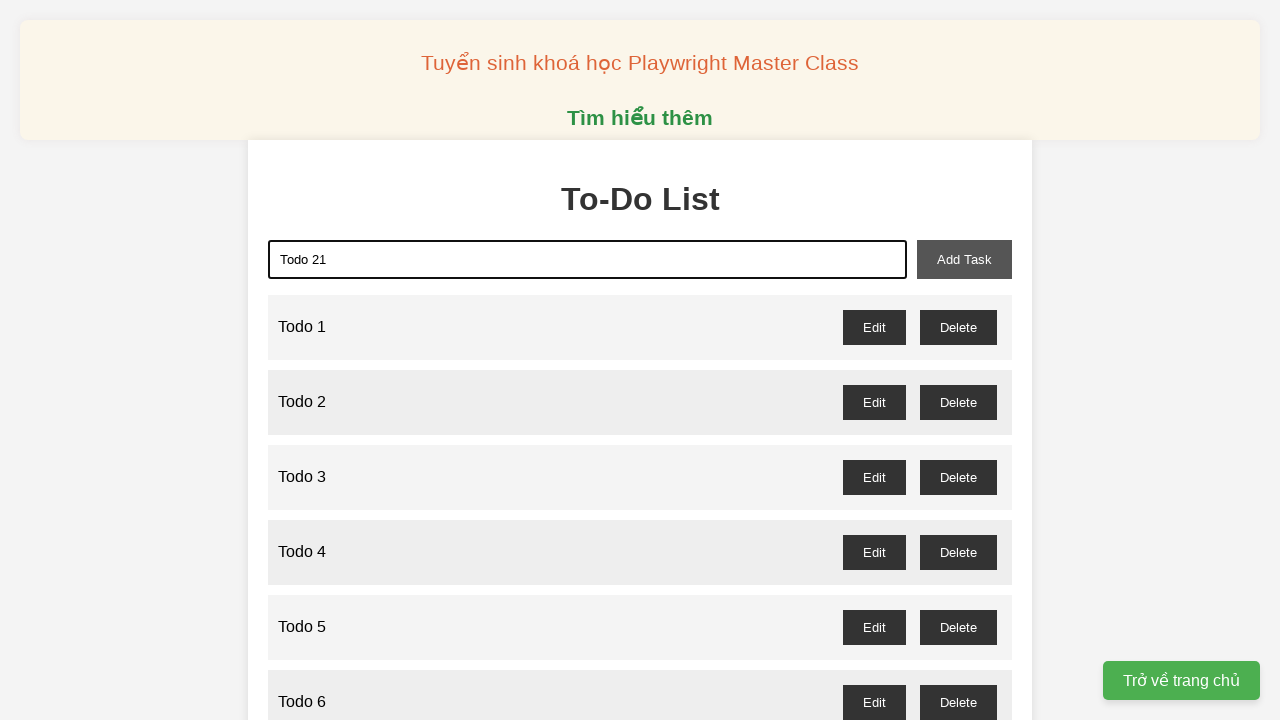

Clicked add button to create task 21 at (964, 259) on xpath=//button[@id='add-task']
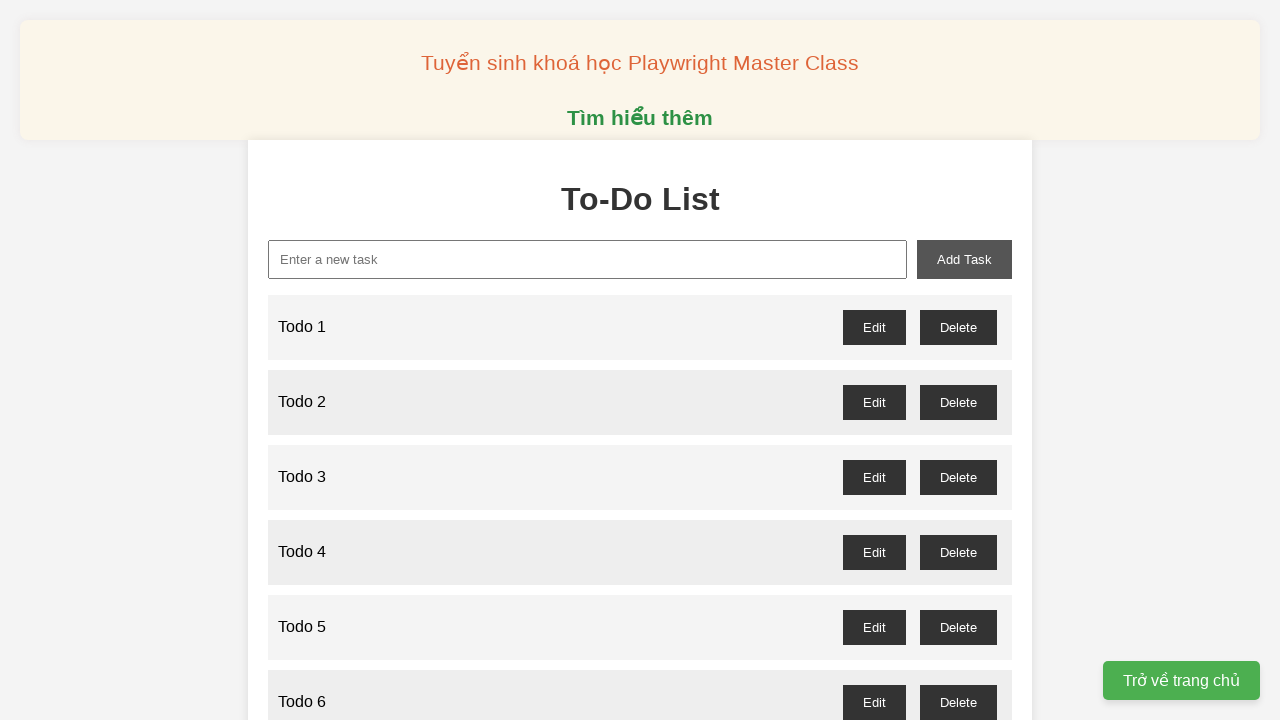

Filled task input field with 'Todo 22' on xpath=//input[@id='new-task']
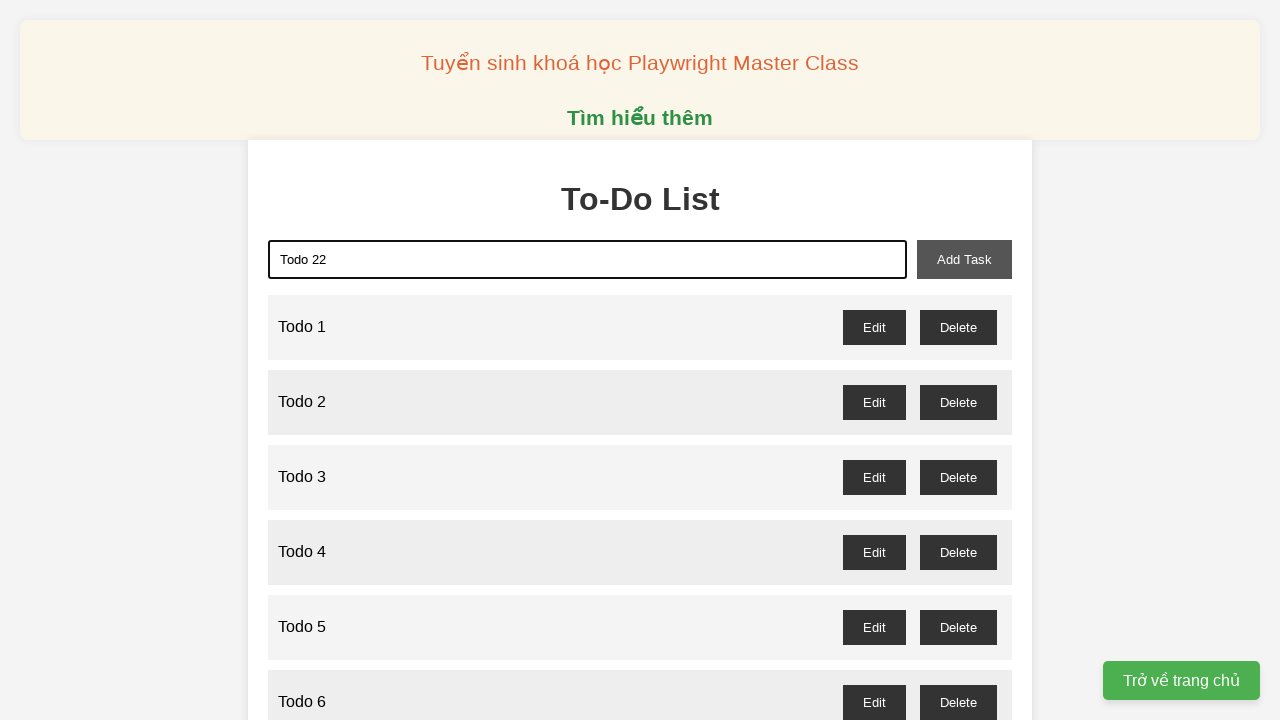

Clicked add button to create task 22 at (964, 259) on xpath=//button[@id='add-task']
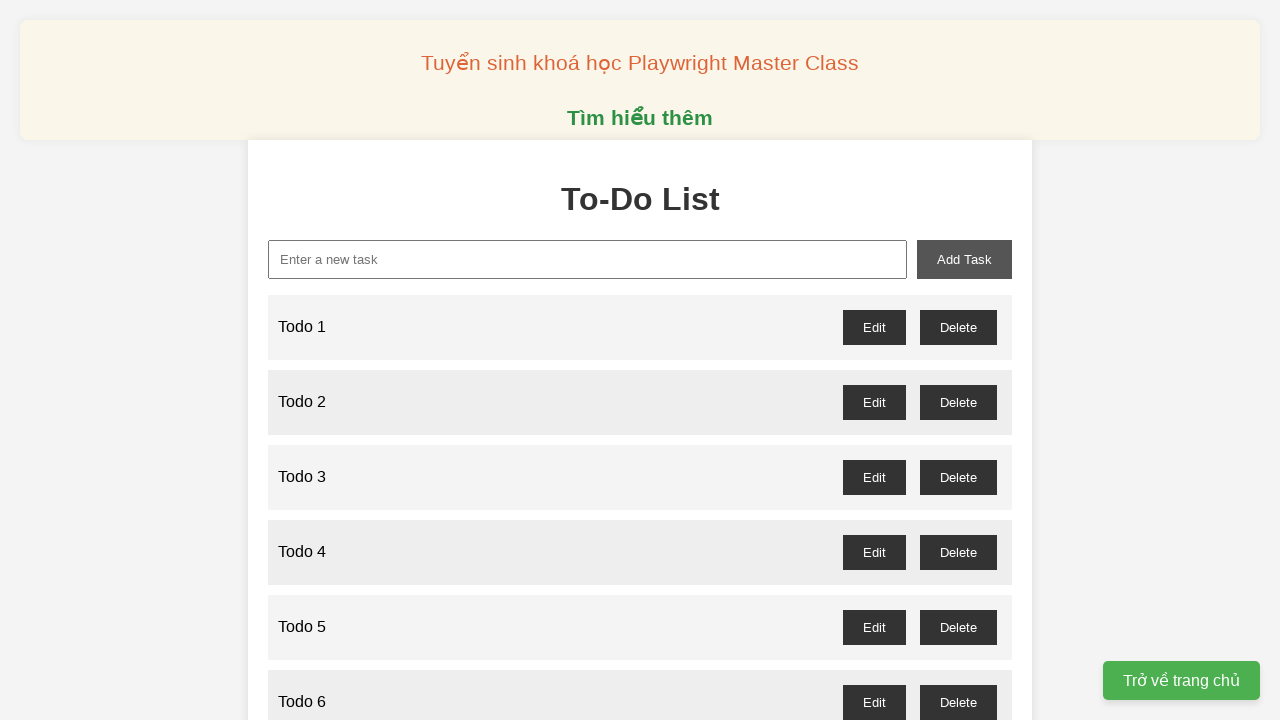

Filled task input field with 'Todo 23' on xpath=//input[@id='new-task']
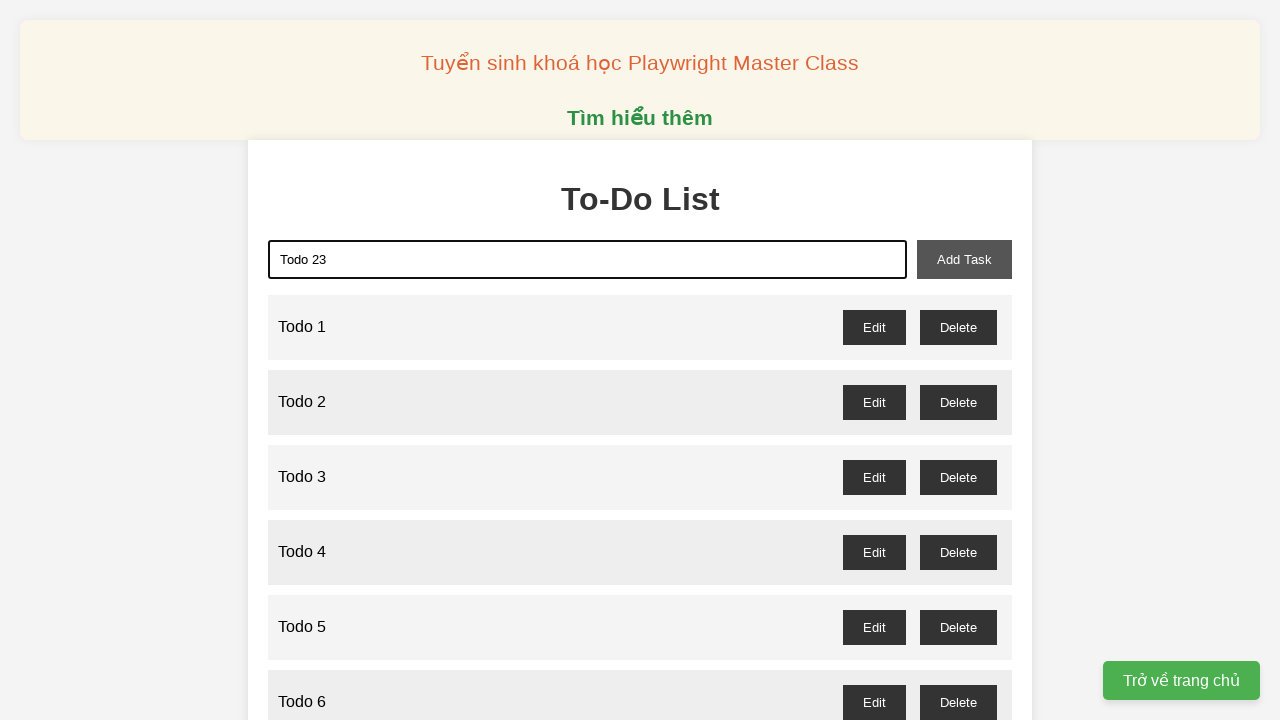

Clicked add button to create task 23 at (964, 259) on xpath=//button[@id='add-task']
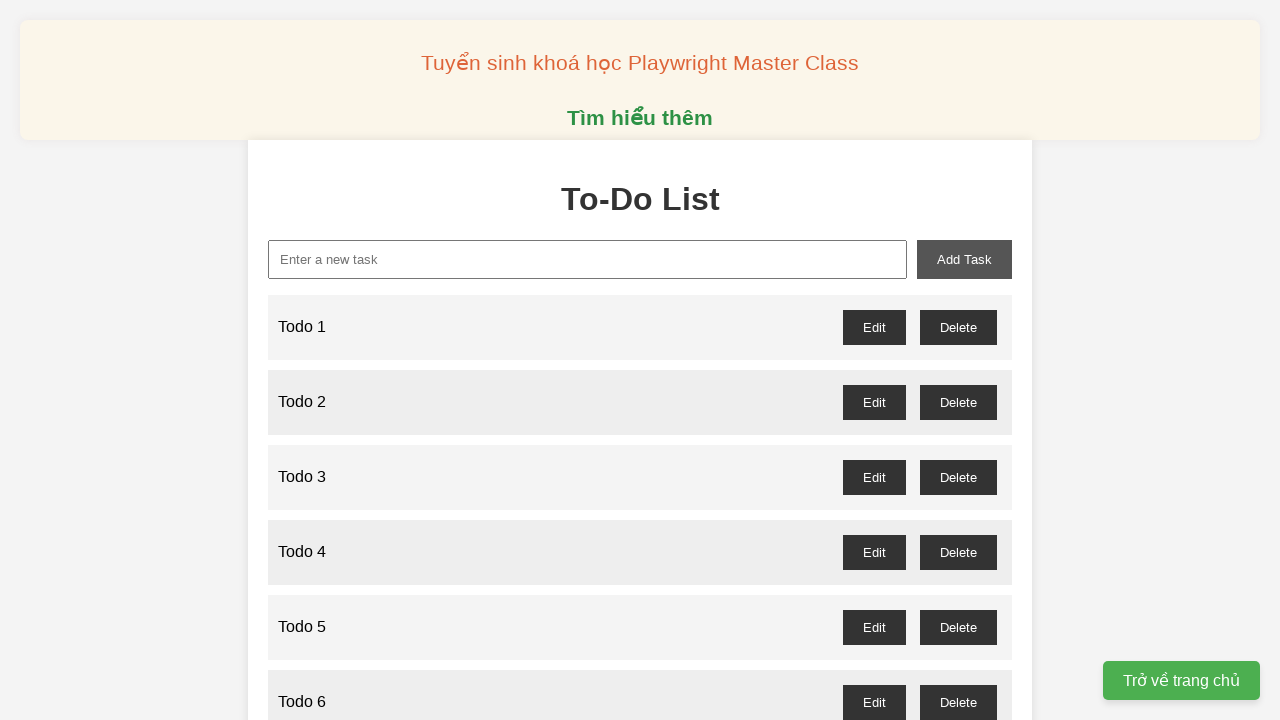

Filled task input field with 'Todo 24' on xpath=//input[@id='new-task']
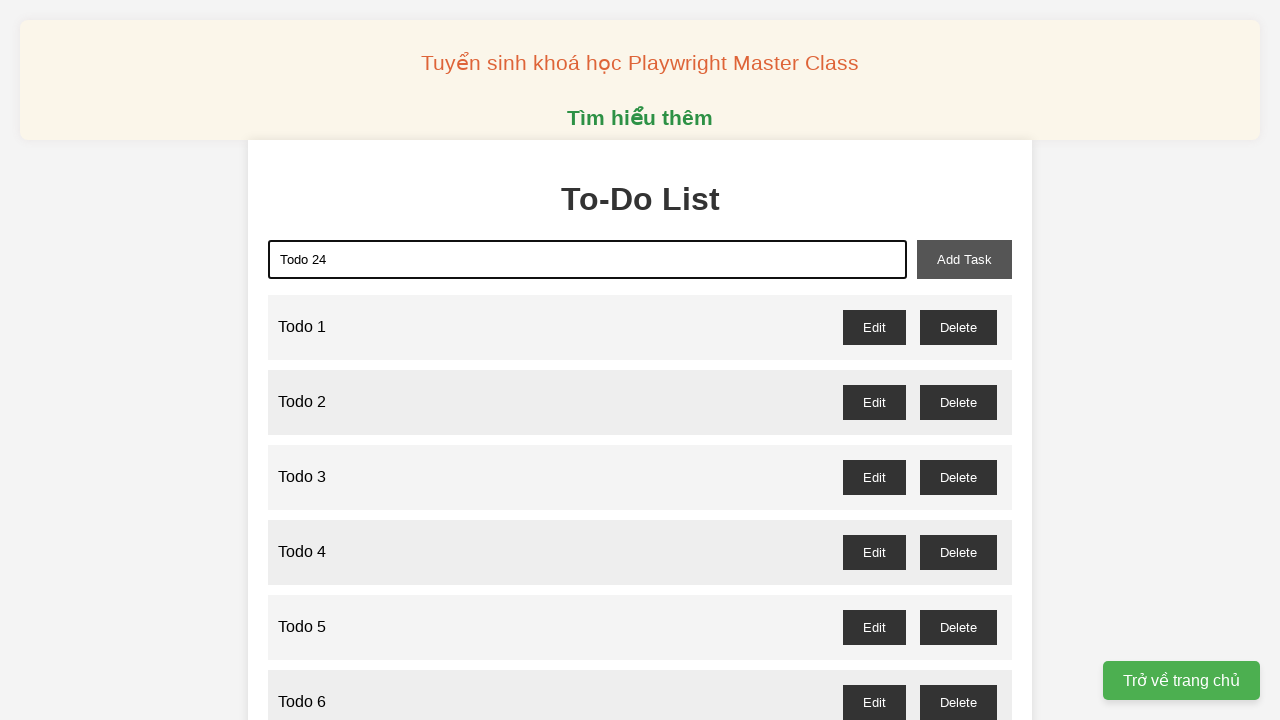

Clicked add button to create task 24 at (964, 259) on xpath=//button[@id='add-task']
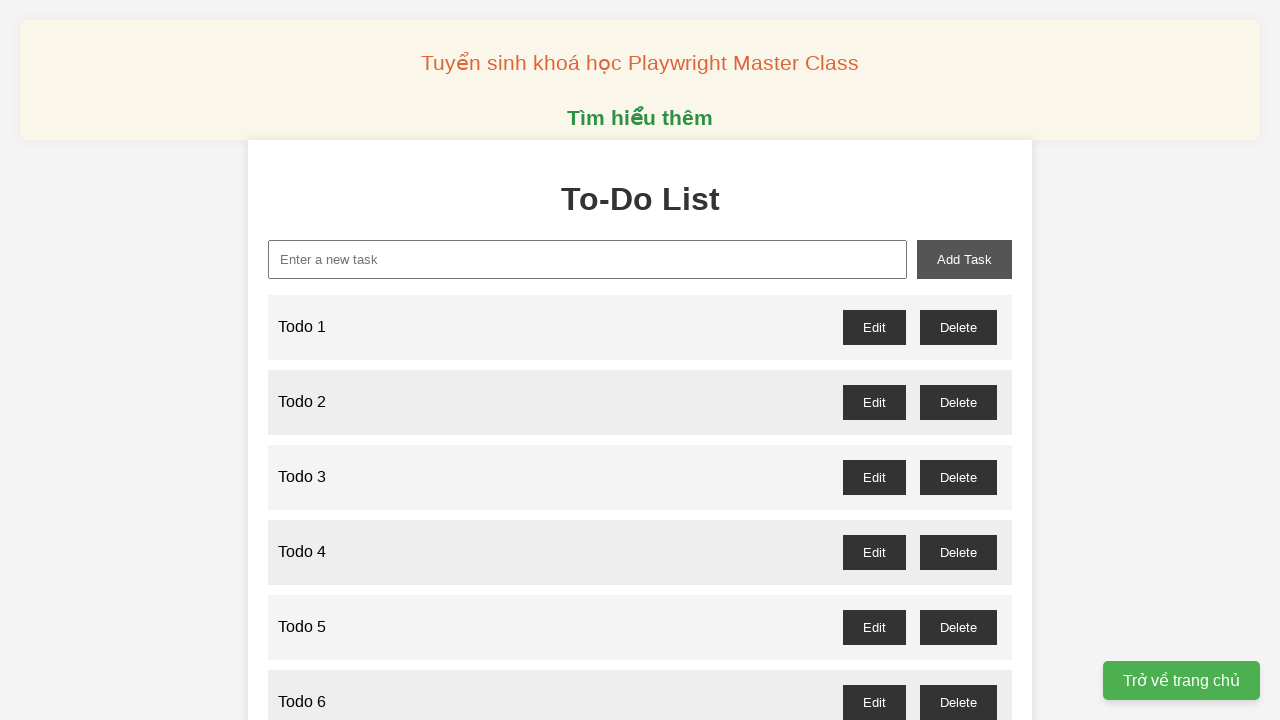

Filled task input field with 'Todo 25' on xpath=//input[@id='new-task']
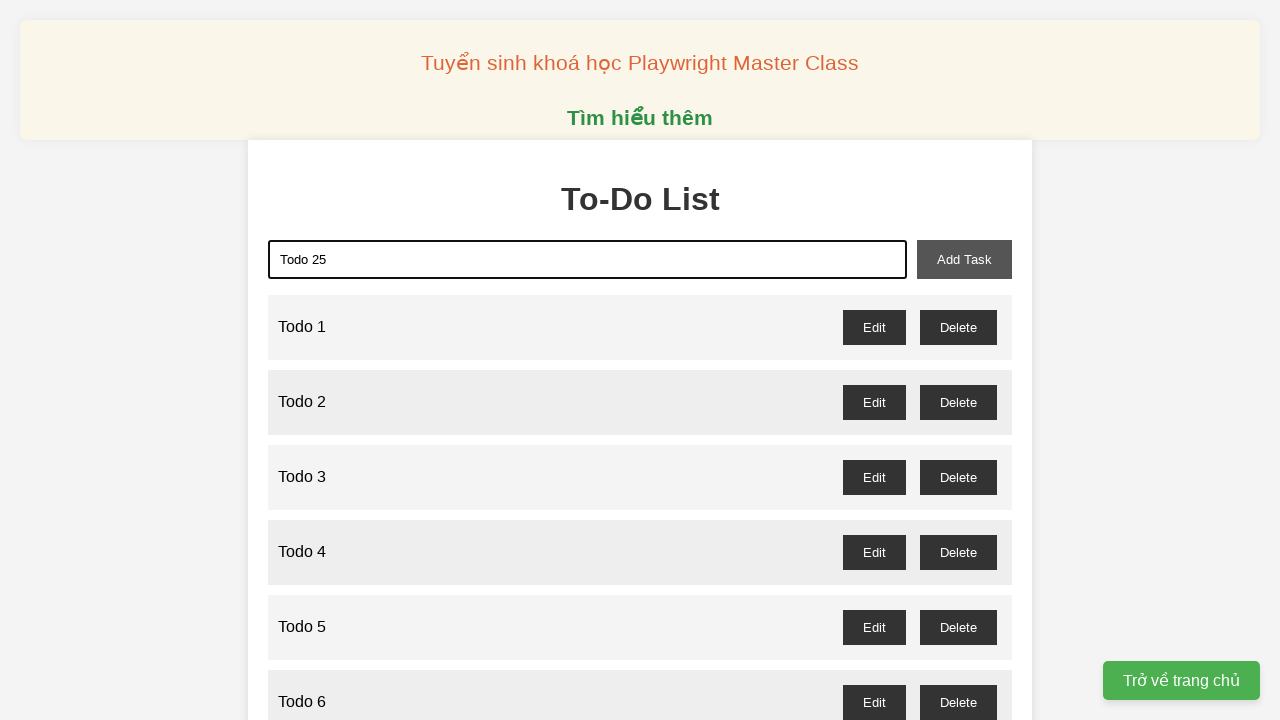

Clicked add button to create task 25 at (964, 259) on xpath=//button[@id='add-task']
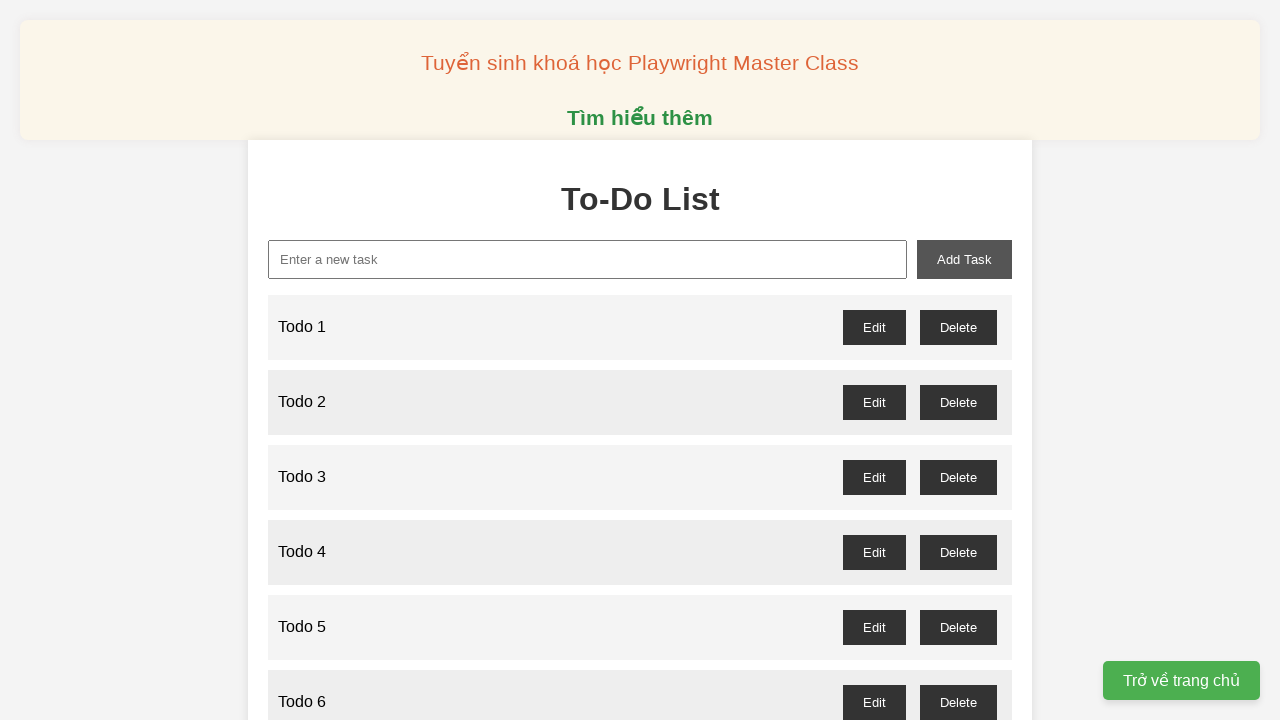

Filled task input field with 'Todo 26' on xpath=//input[@id='new-task']
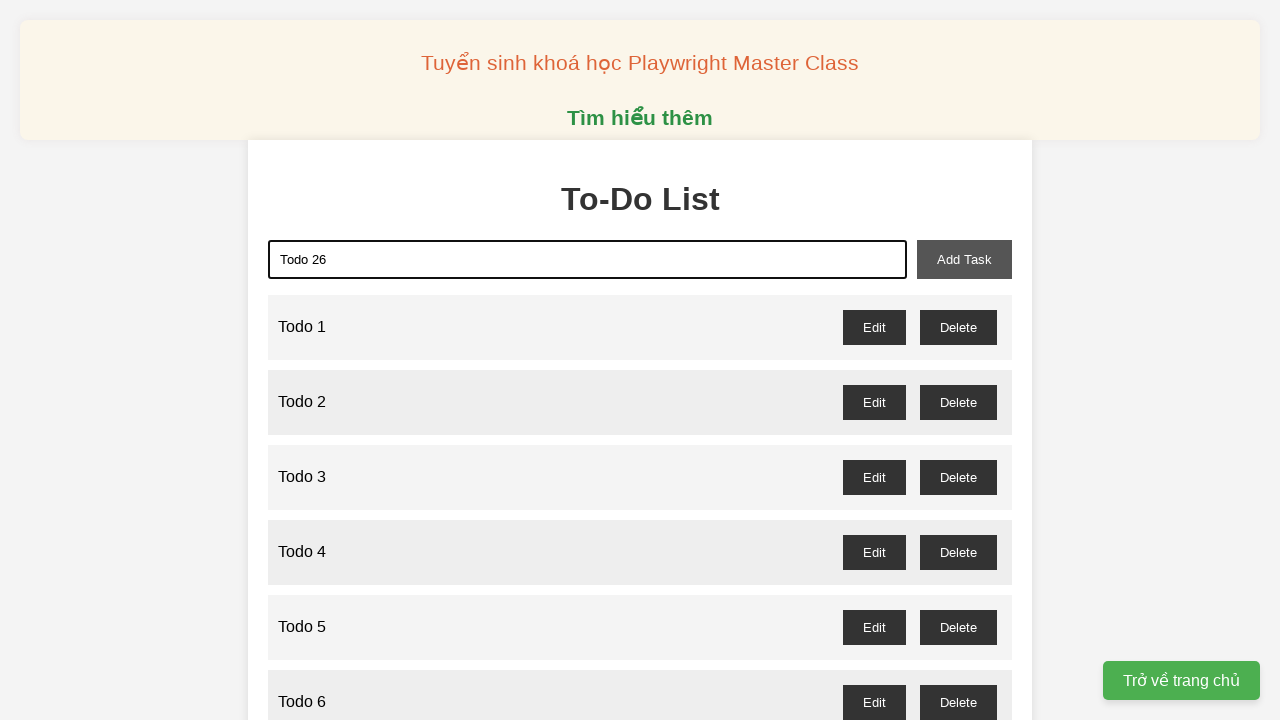

Clicked add button to create task 26 at (964, 259) on xpath=//button[@id='add-task']
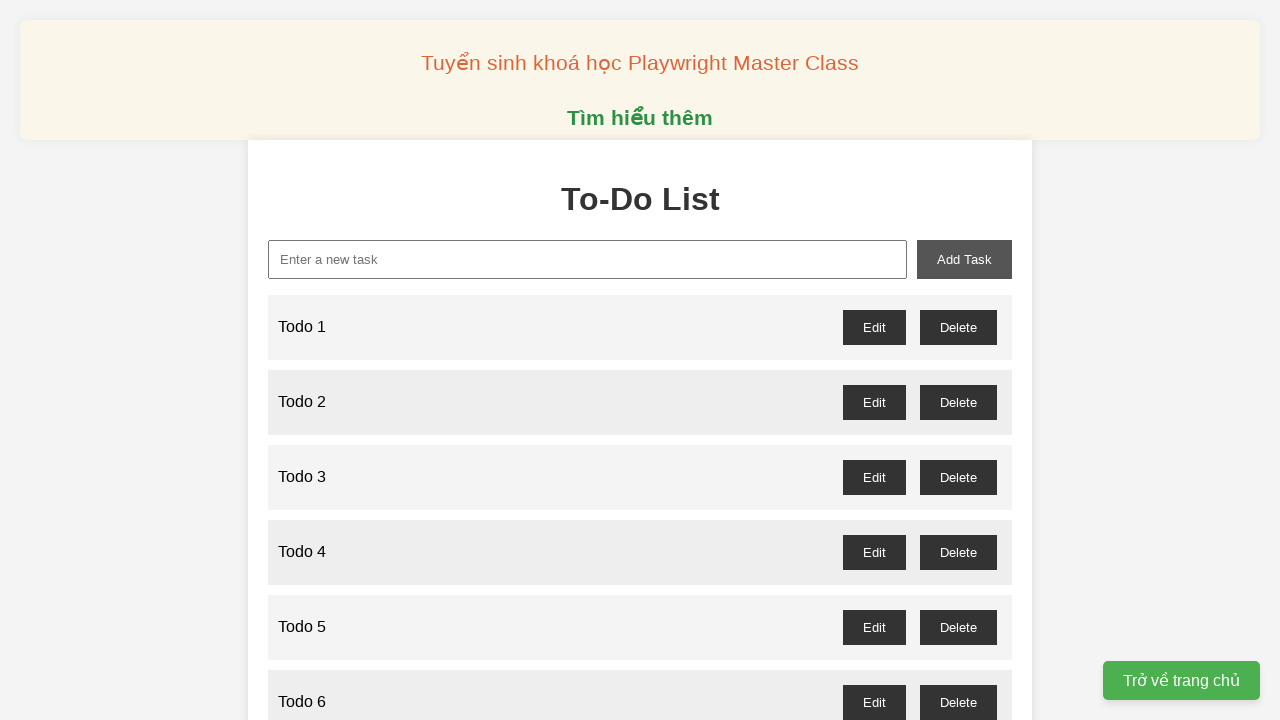

Filled task input field with 'Todo 27' on xpath=//input[@id='new-task']
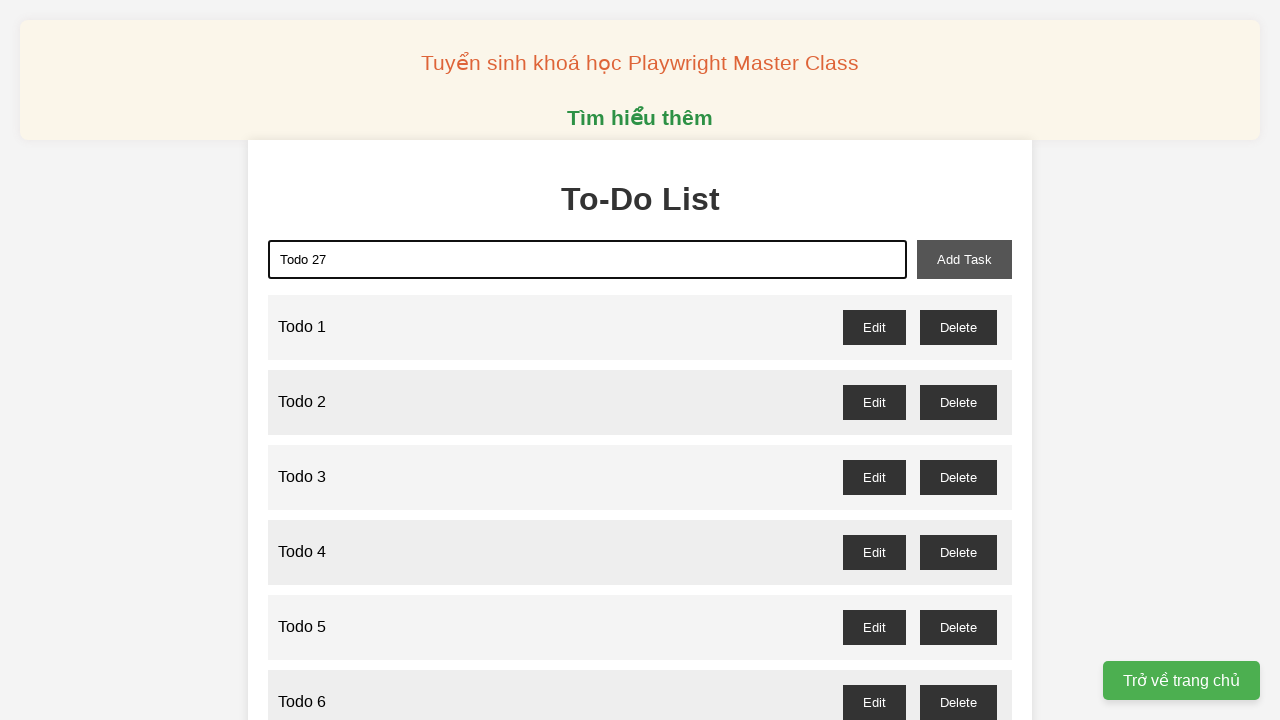

Clicked add button to create task 27 at (964, 259) on xpath=//button[@id='add-task']
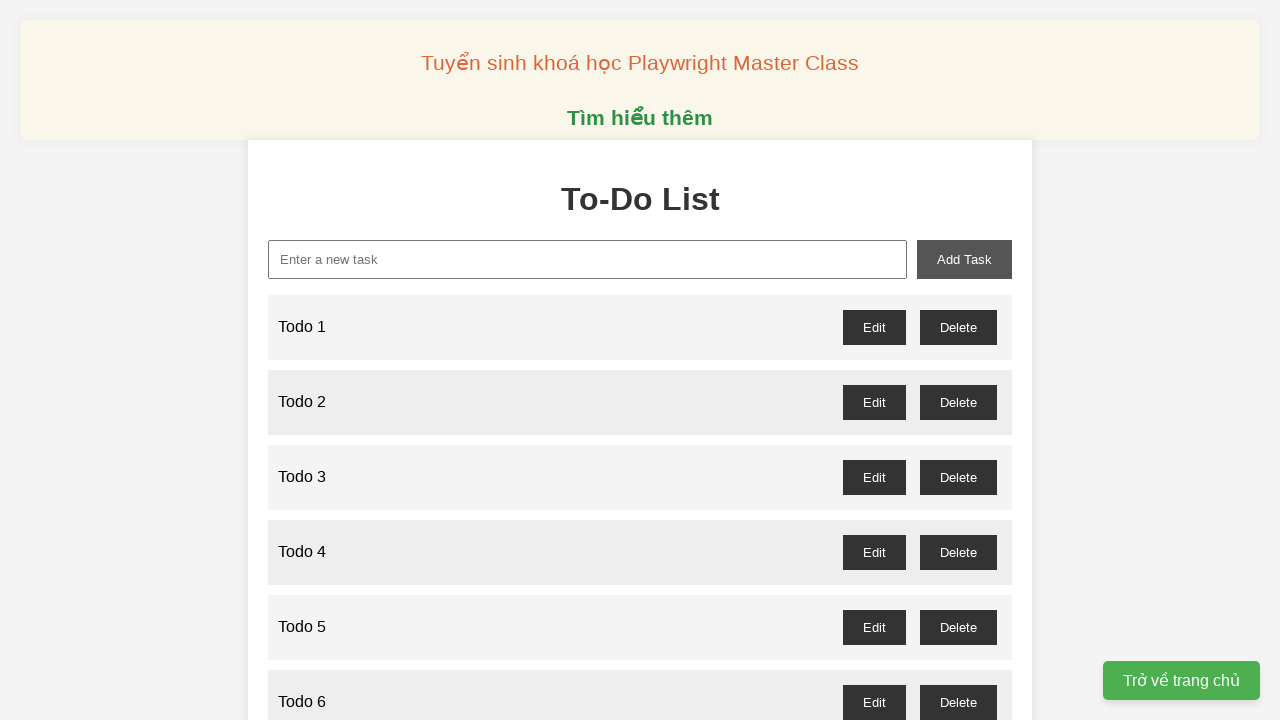

Filled task input field with 'Todo 28' on xpath=//input[@id='new-task']
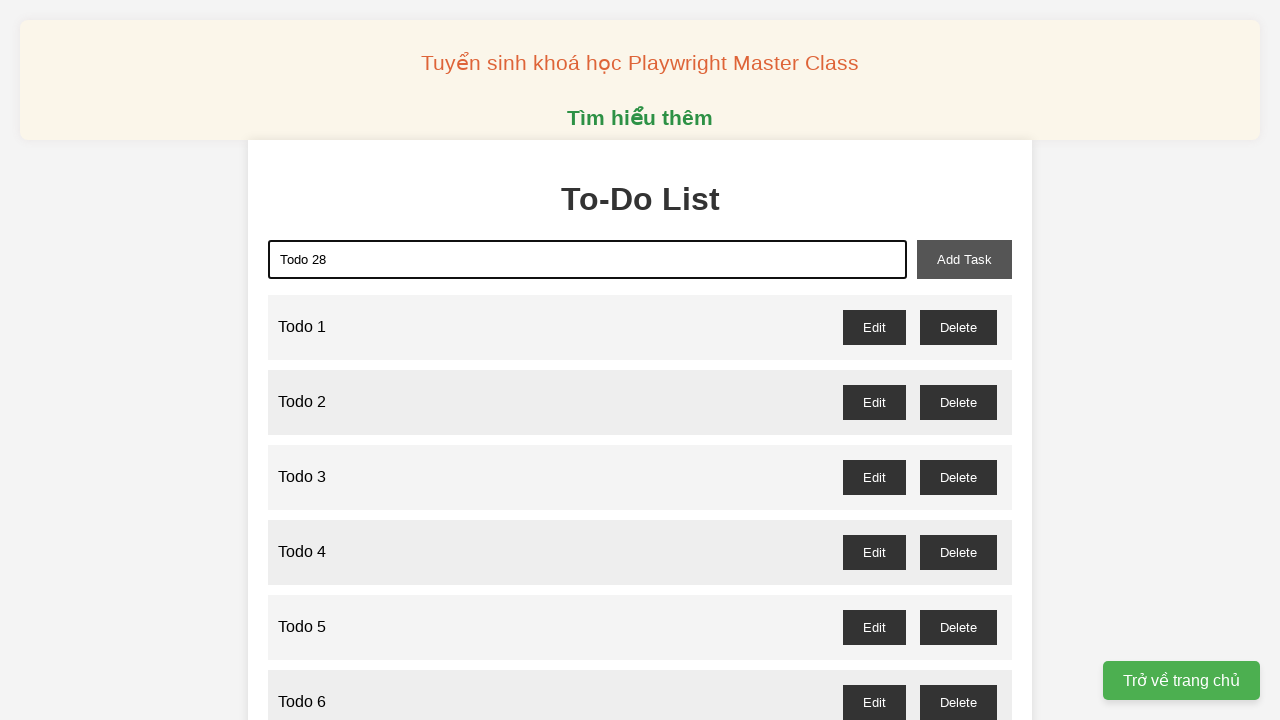

Clicked add button to create task 28 at (964, 259) on xpath=//button[@id='add-task']
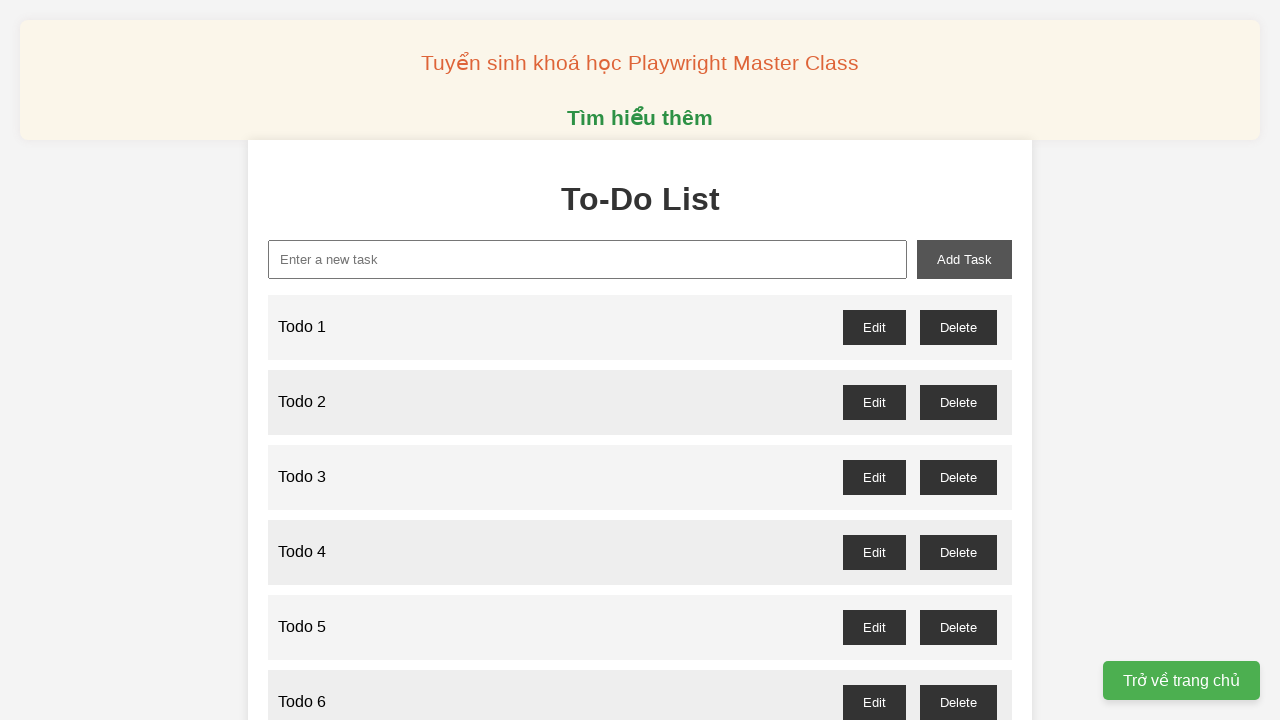

Filled task input field with 'Todo 29' on xpath=//input[@id='new-task']
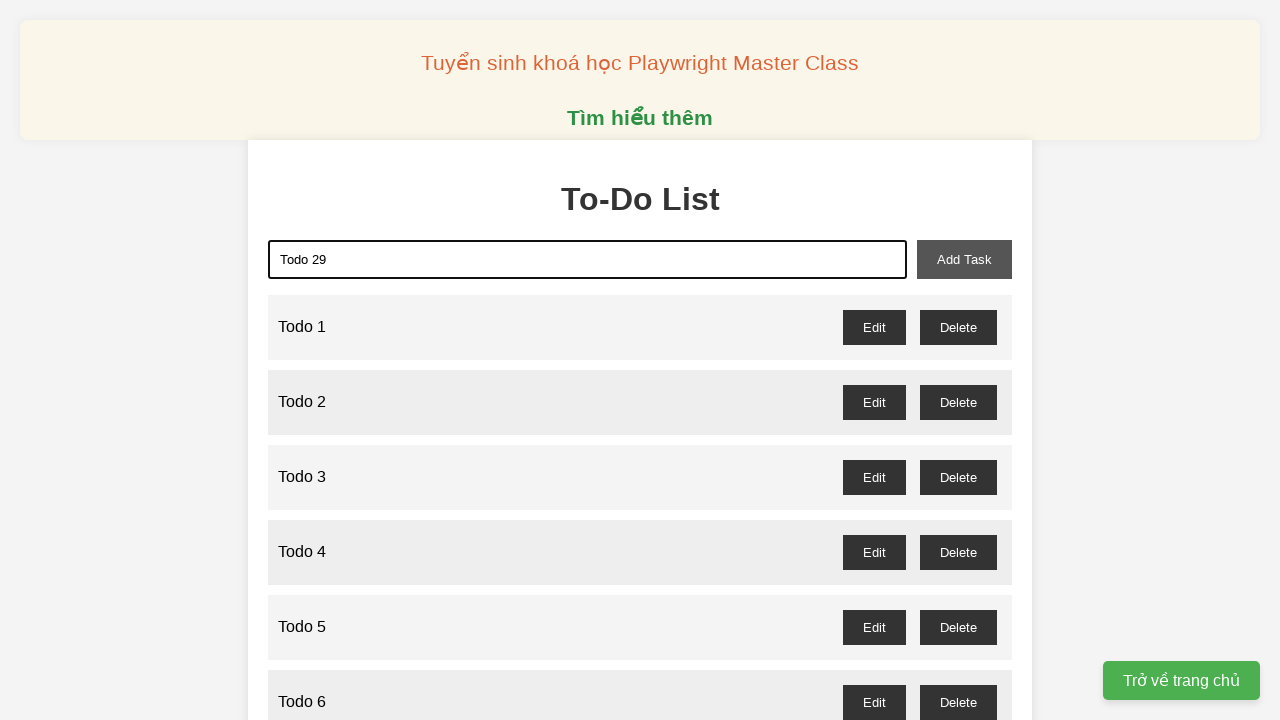

Clicked add button to create task 29 at (964, 259) on xpath=//button[@id='add-task']
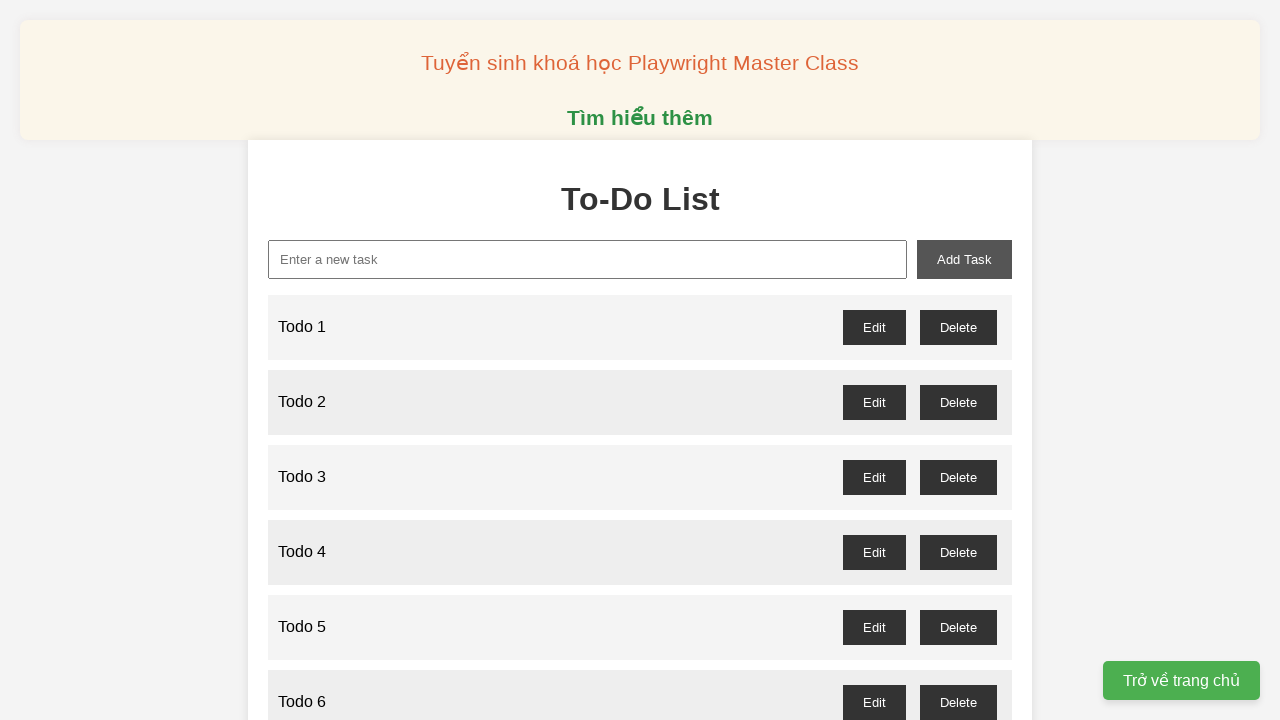

Filled task input field with 'Todo 30' on xpath=//input[@id='new-task']
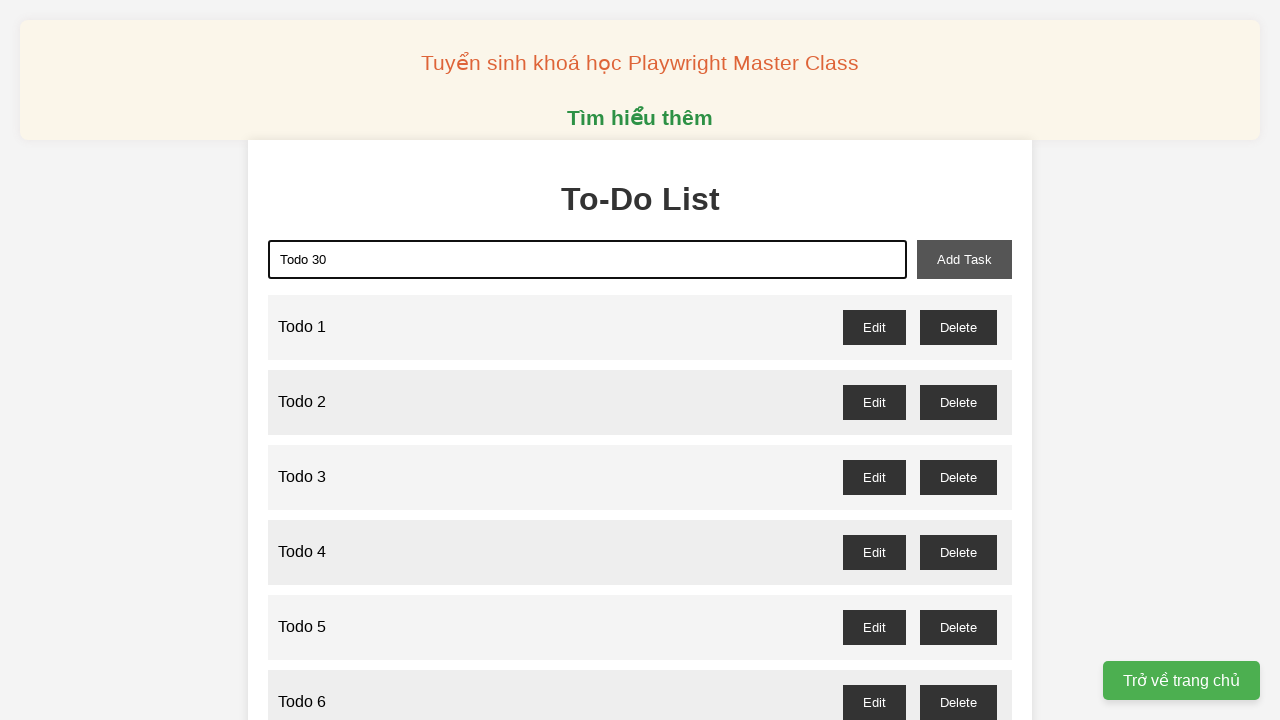

Clicked add button to create task 30 at (964, 259) on xpath=//button[@id='add-task']
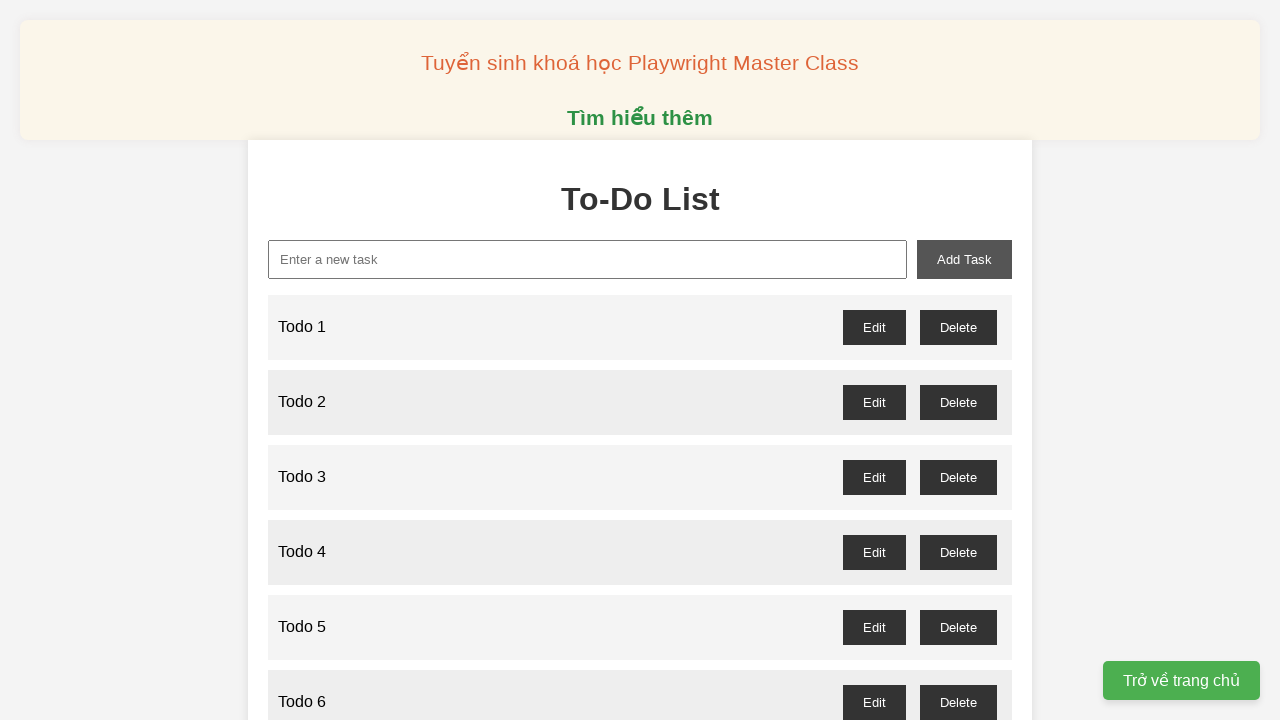

Filled task input field with 'Todo 31' on xpath=//input[@id='new-task']
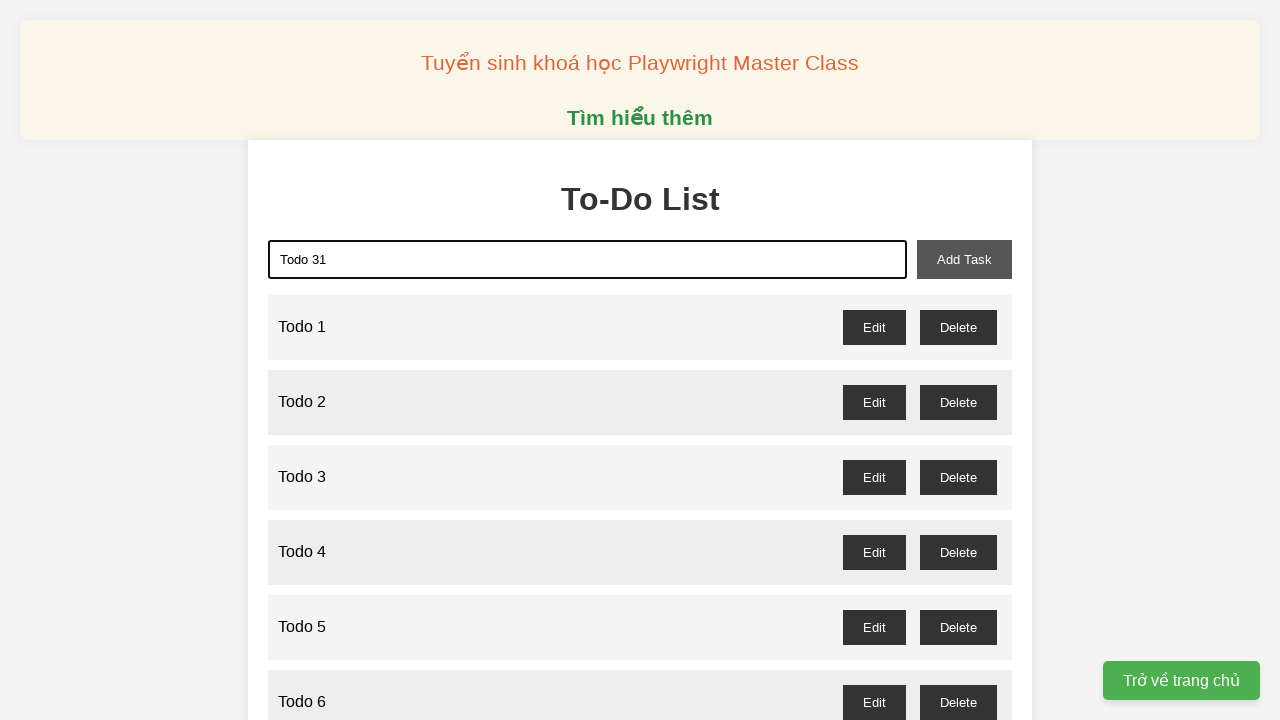

Clicked add button to create task 31 at (964, 259) on xpath=//button[@id='add-task']
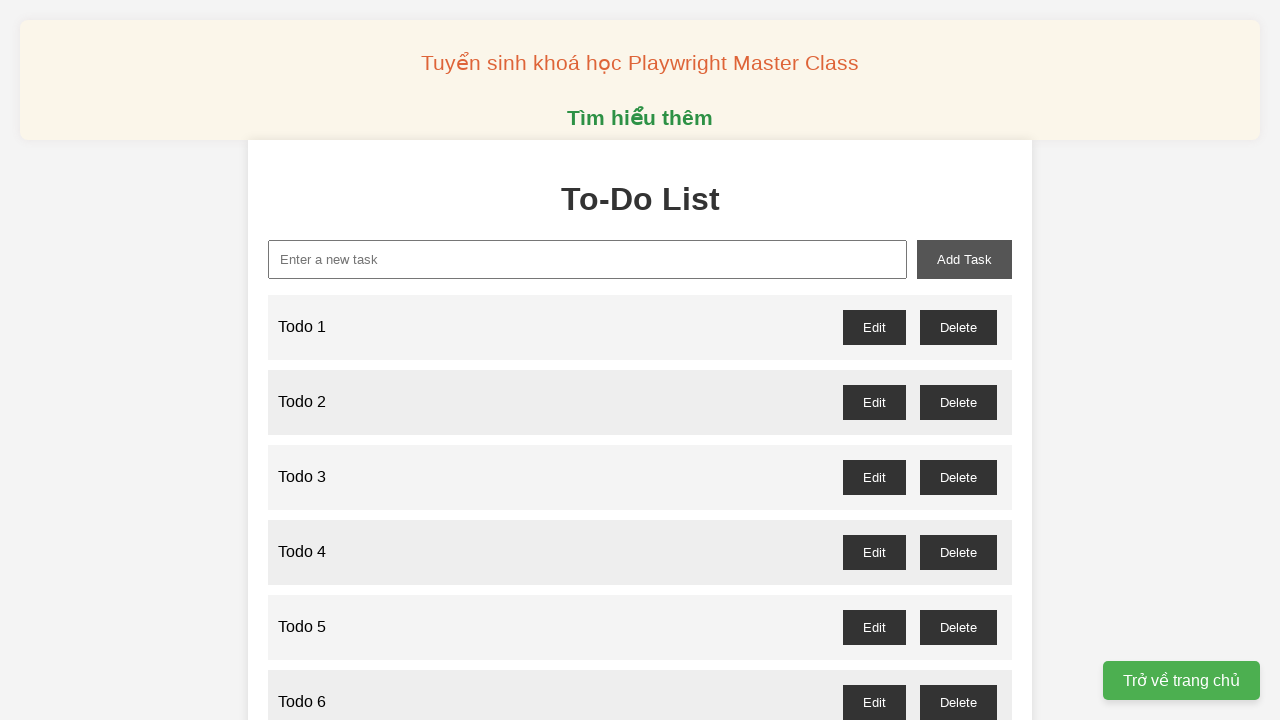

Filled task input field with 'Todo 32' on xpath=//input[@id='new-task']
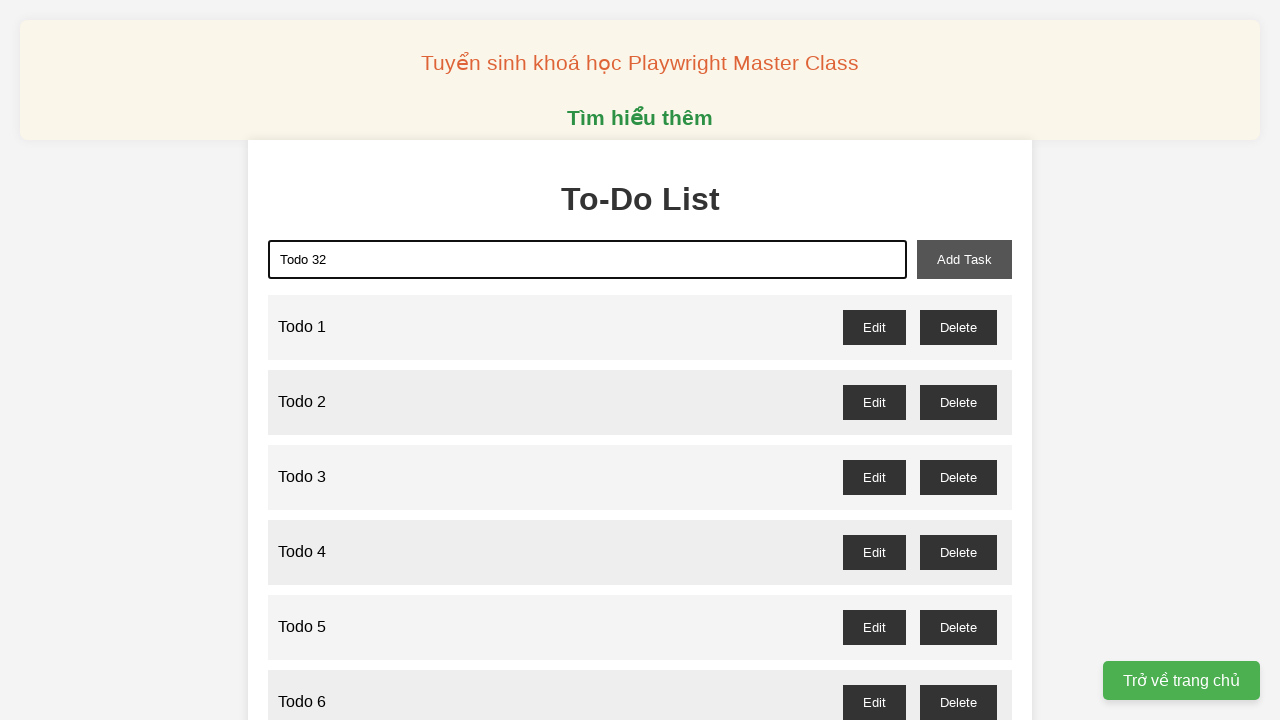

Clicked add button to create task 32 at (964, 259) on xpath=//button[@id='add-task']
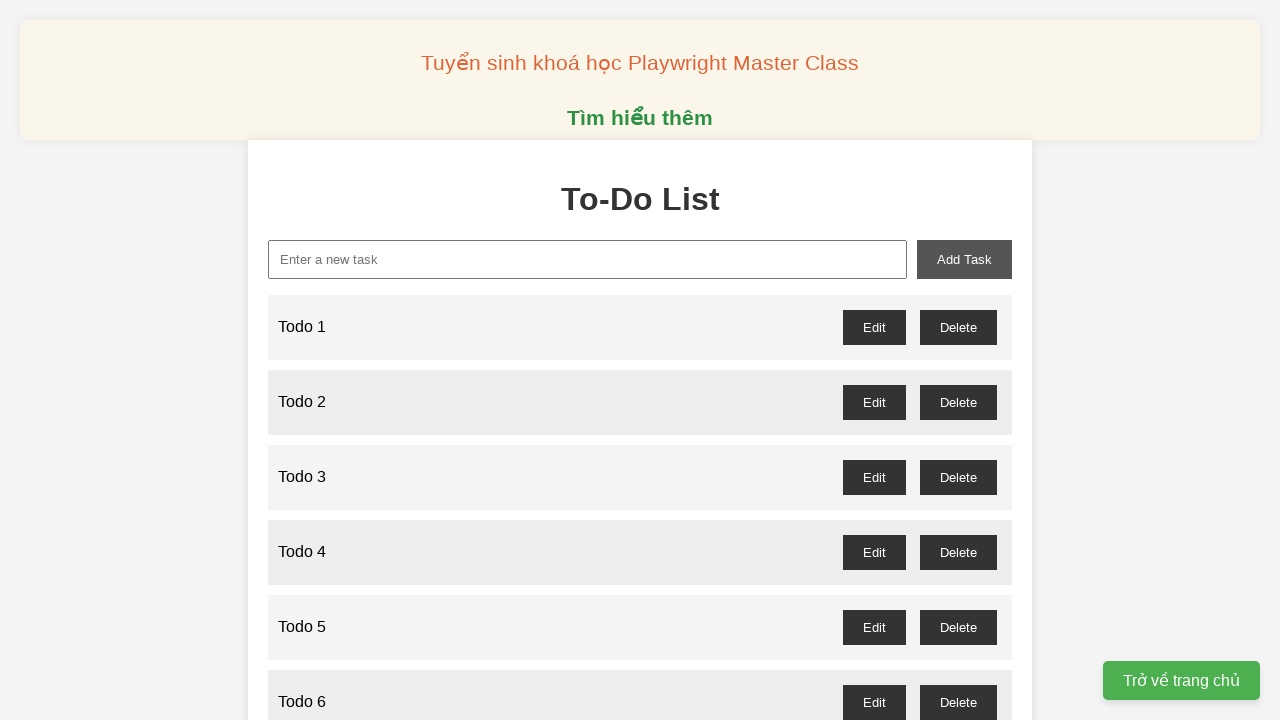

Filled task input field with 'Todo 33' on xpath=//input[@id='new-task']
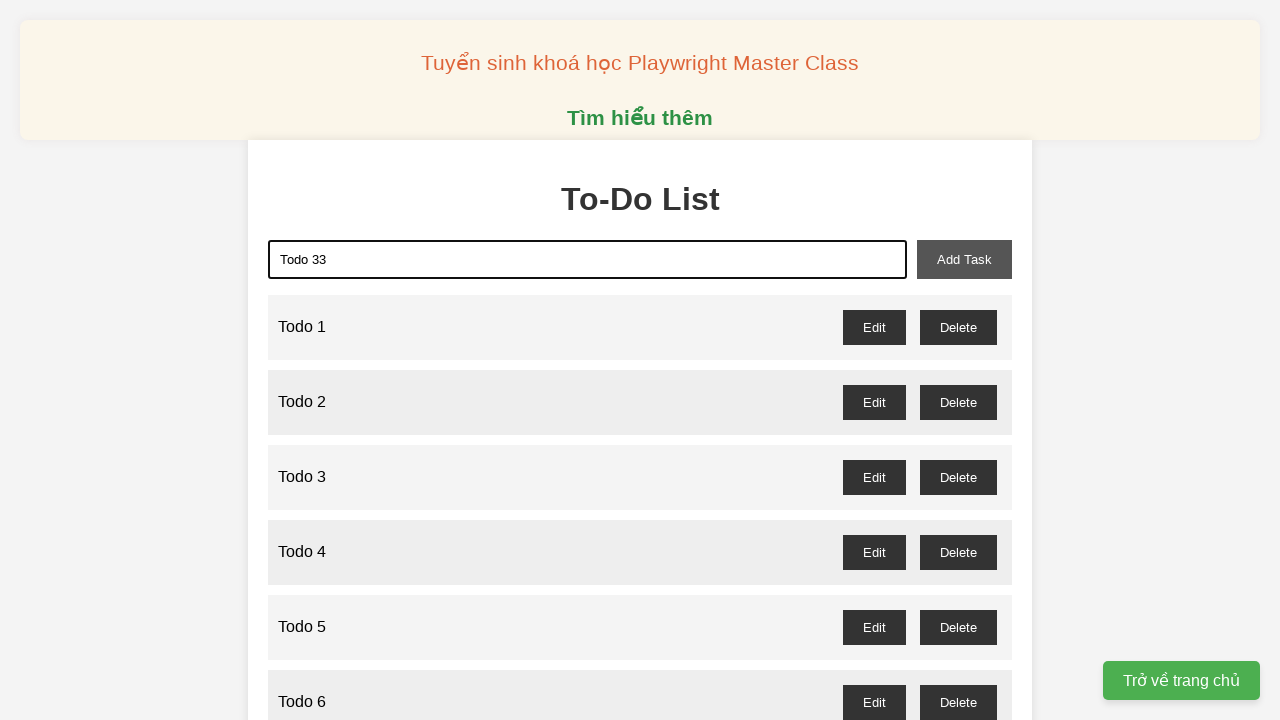

Clicked add button to create task 33 at (964, 259) on xpath=//button[@id='add-task']
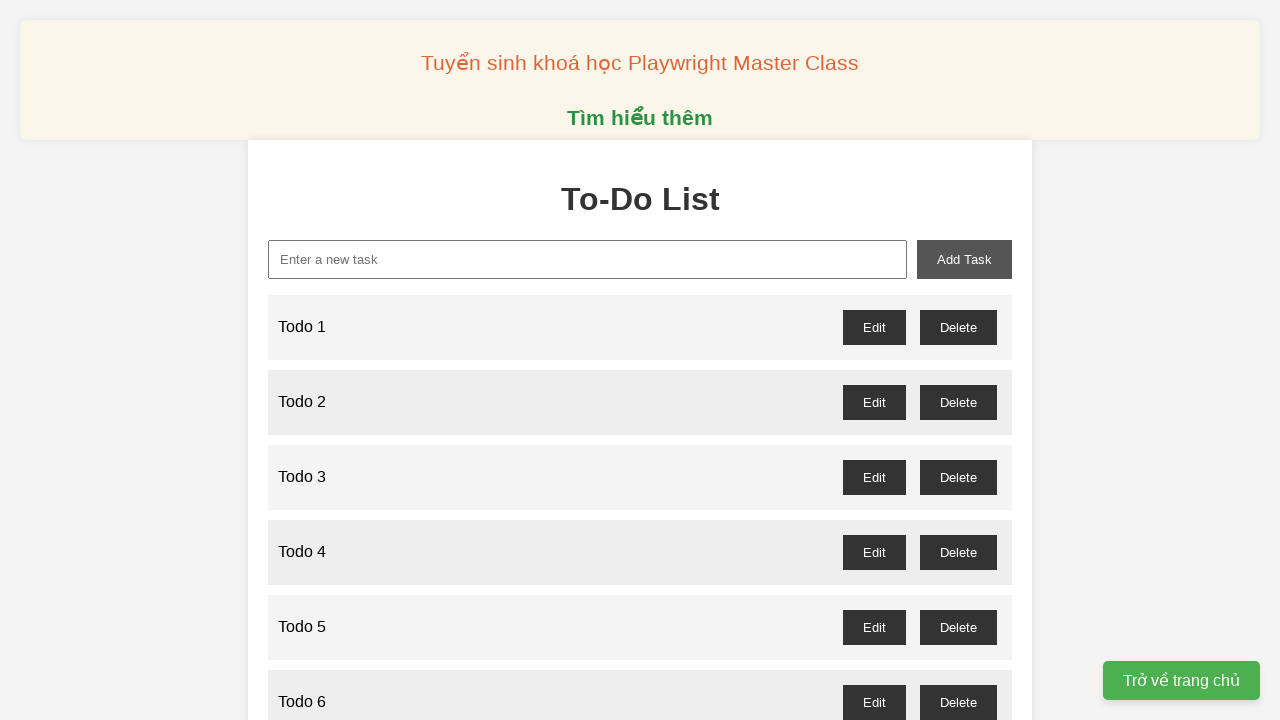

Filled task input field with 'Todo 34' on xpath=//input[@id='new-task']
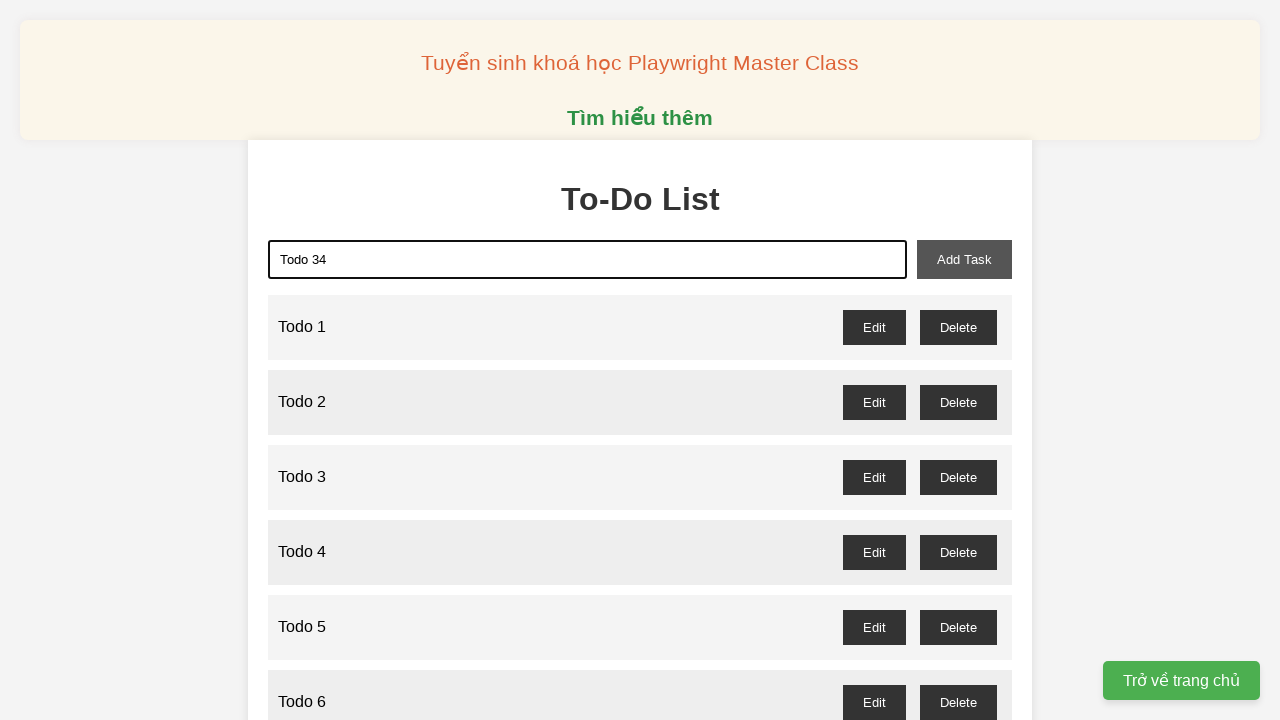

Clicked add button to create task 34 at (964, 259) on xpath=//button[@id='add-task']
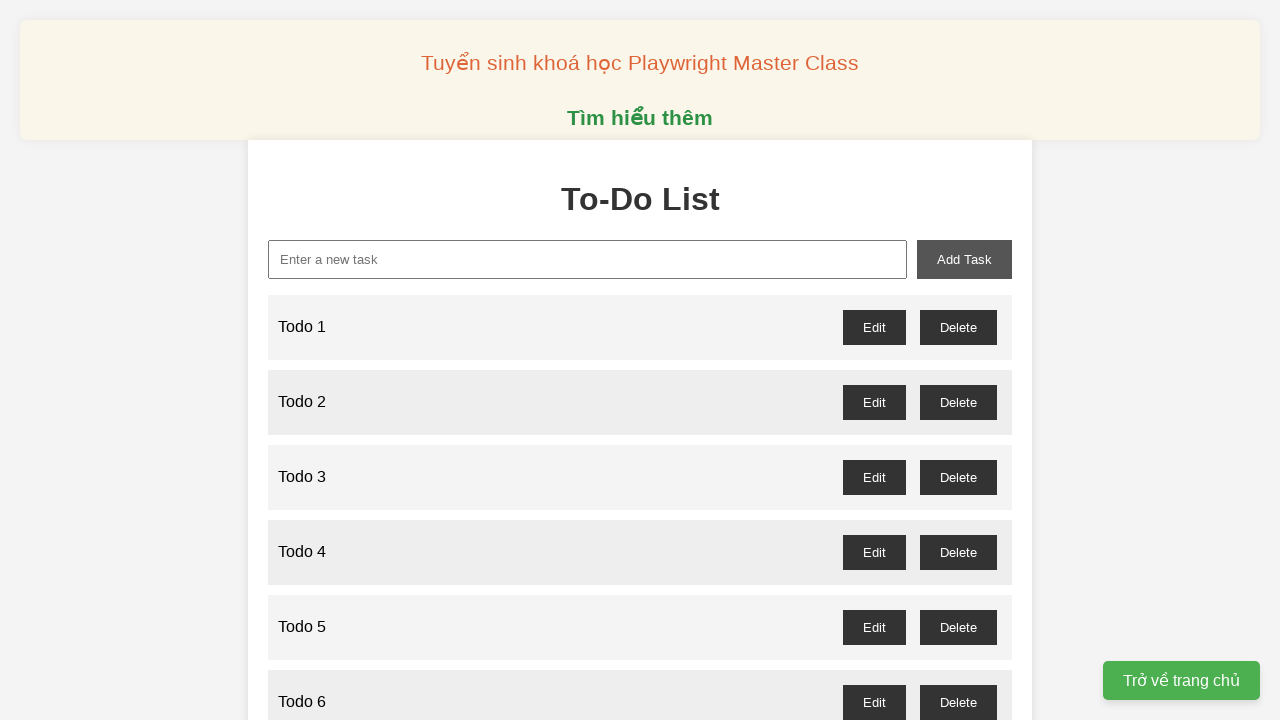

Filled task input field with 'Todo 35' on xpath=//input[@id='new-task']
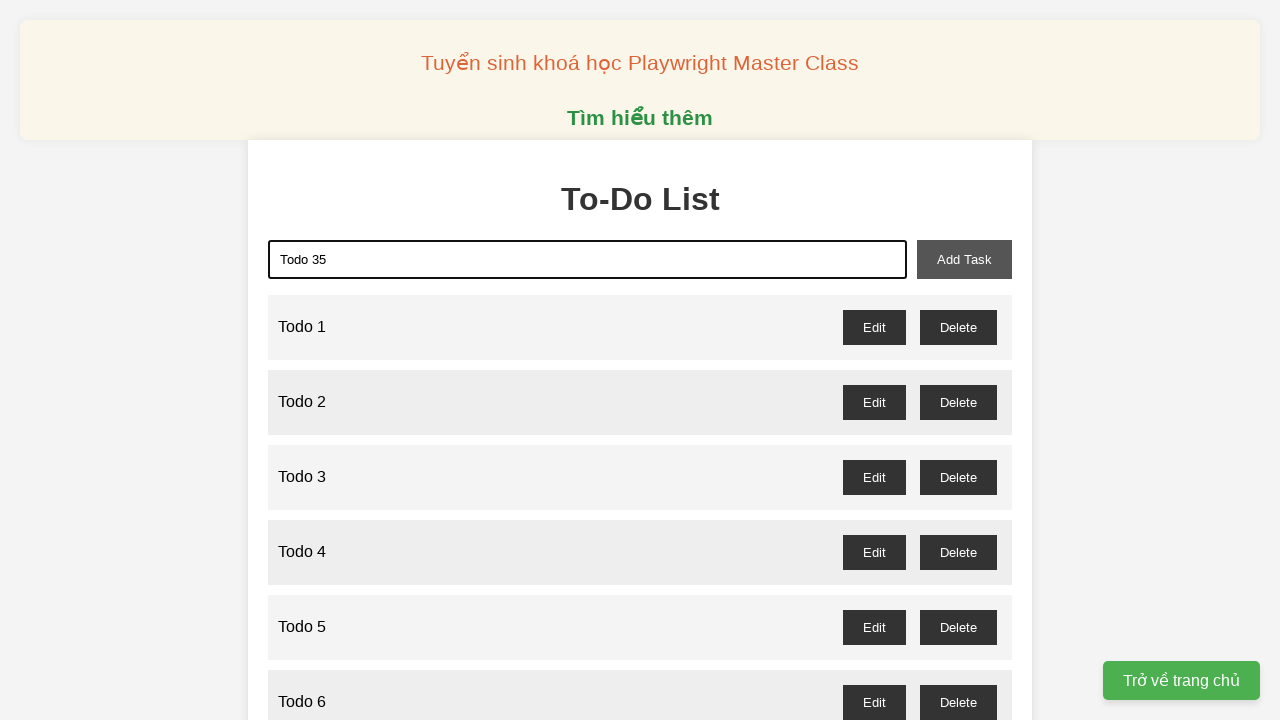

Clicked add button to create task 35 at (964, 259) on xpath=//button[@id='add-task']
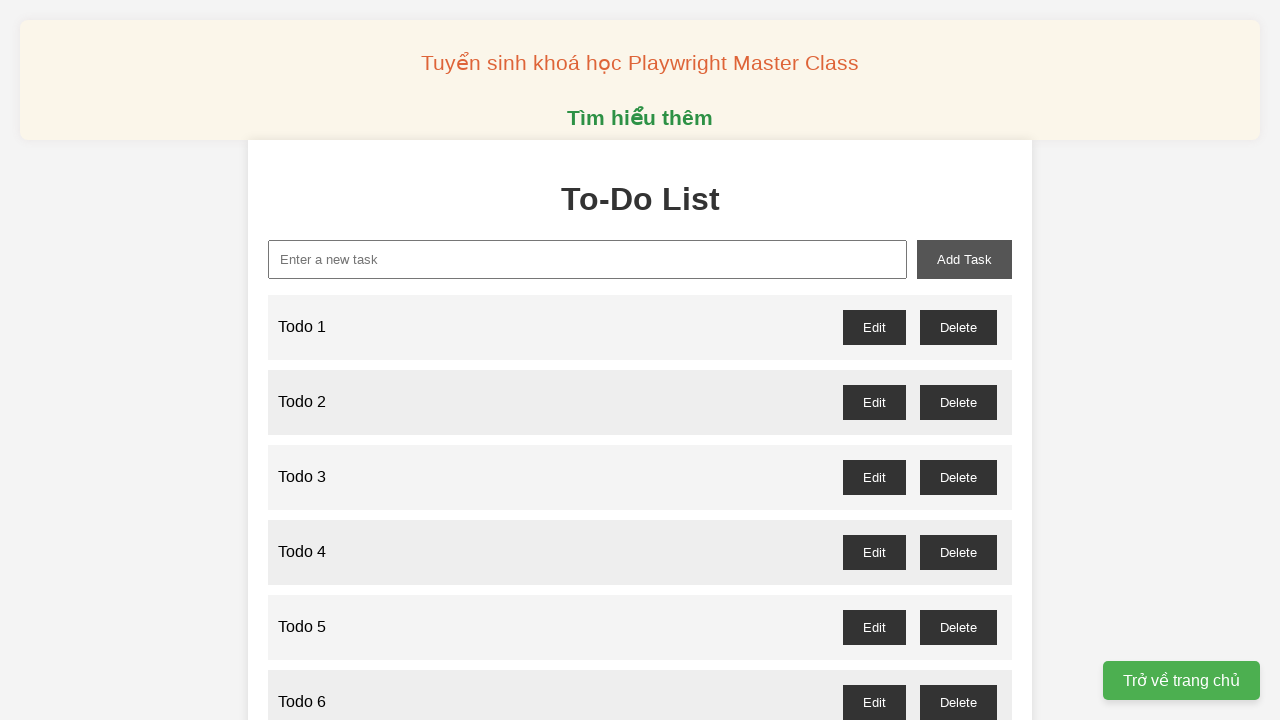

Filled task input field with 'Todo 36' on xpath=//input[@id='new-task']
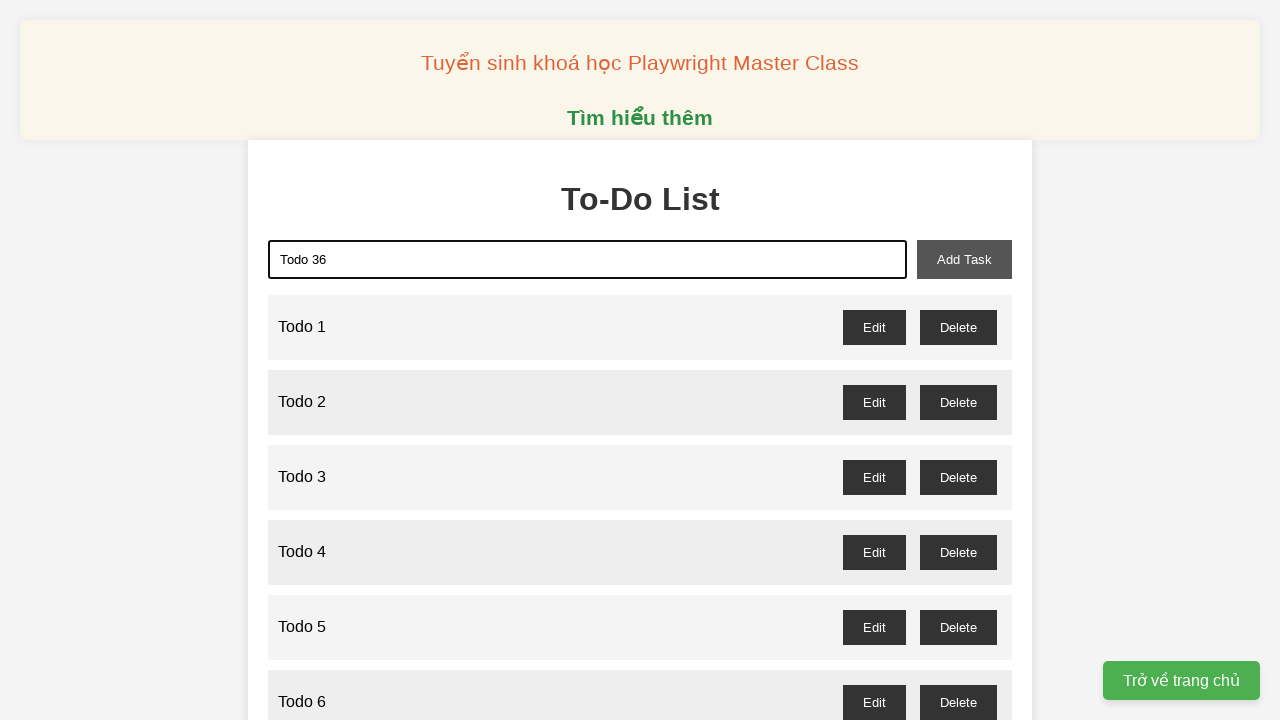

Clicked add button to create task 36 at (964, 259) on xpath=//button[@id='add-task']
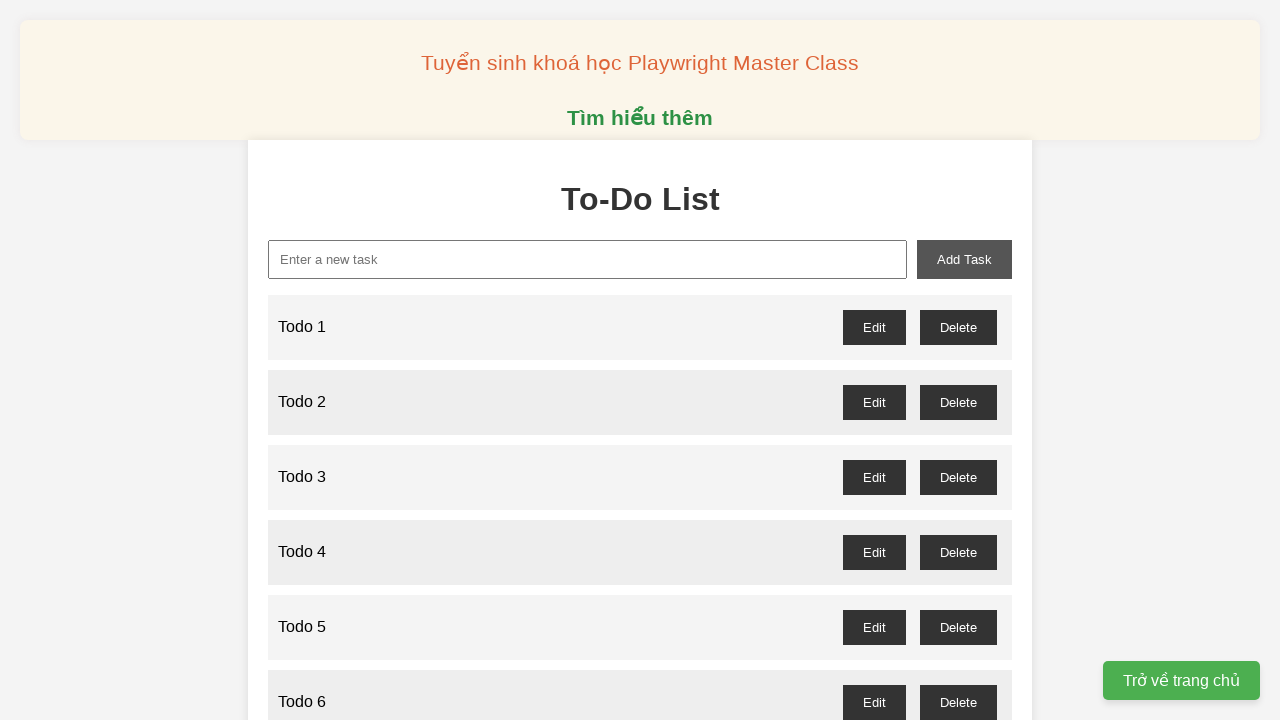

Filled task input field with 'Todo 37' on xpath=//input[@id='new-task']
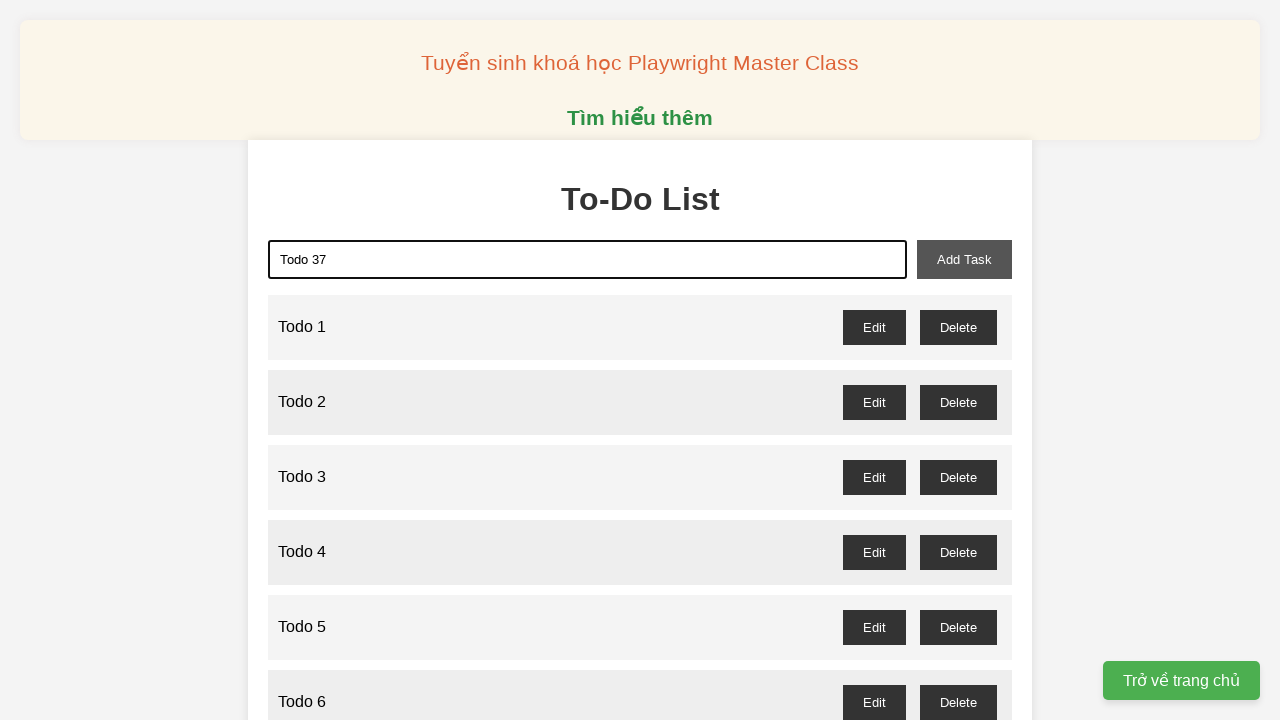

Clicked add button to create task 37 at (964, 259) on xpath=//button[@id='add-task']
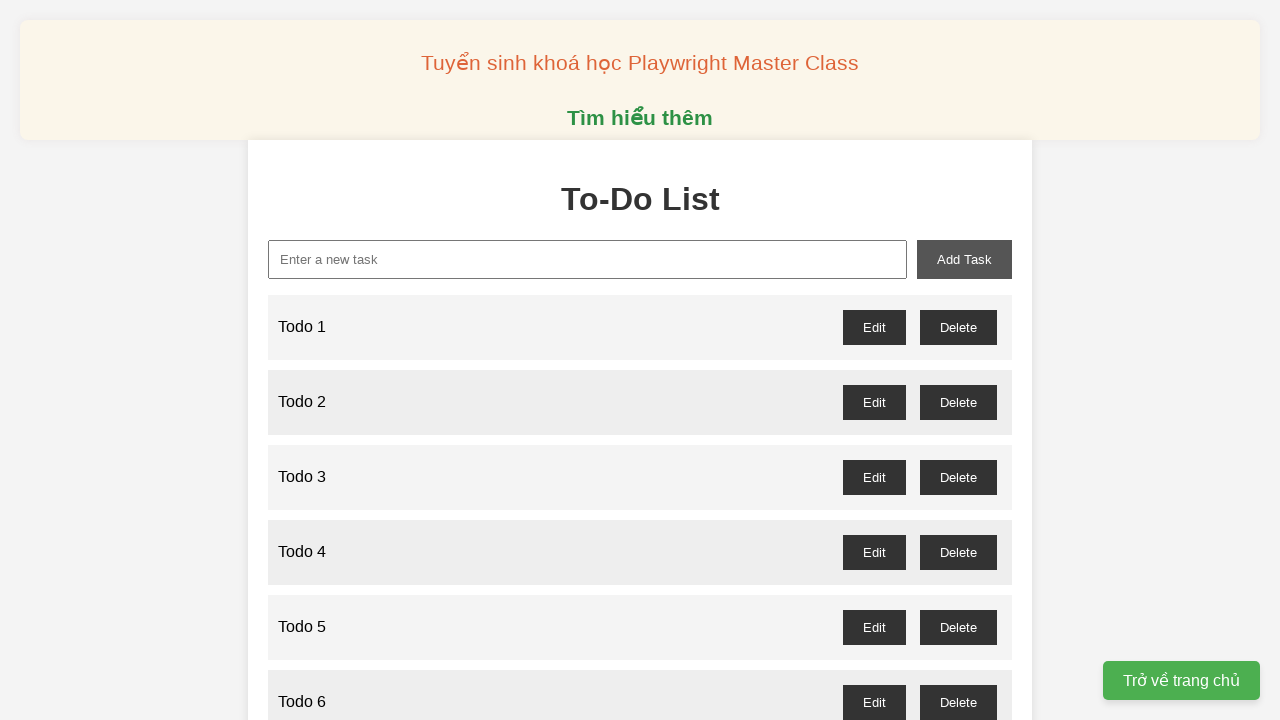

Filled task input field with 'Todo 38' on xpath=//input[@id='new-task']
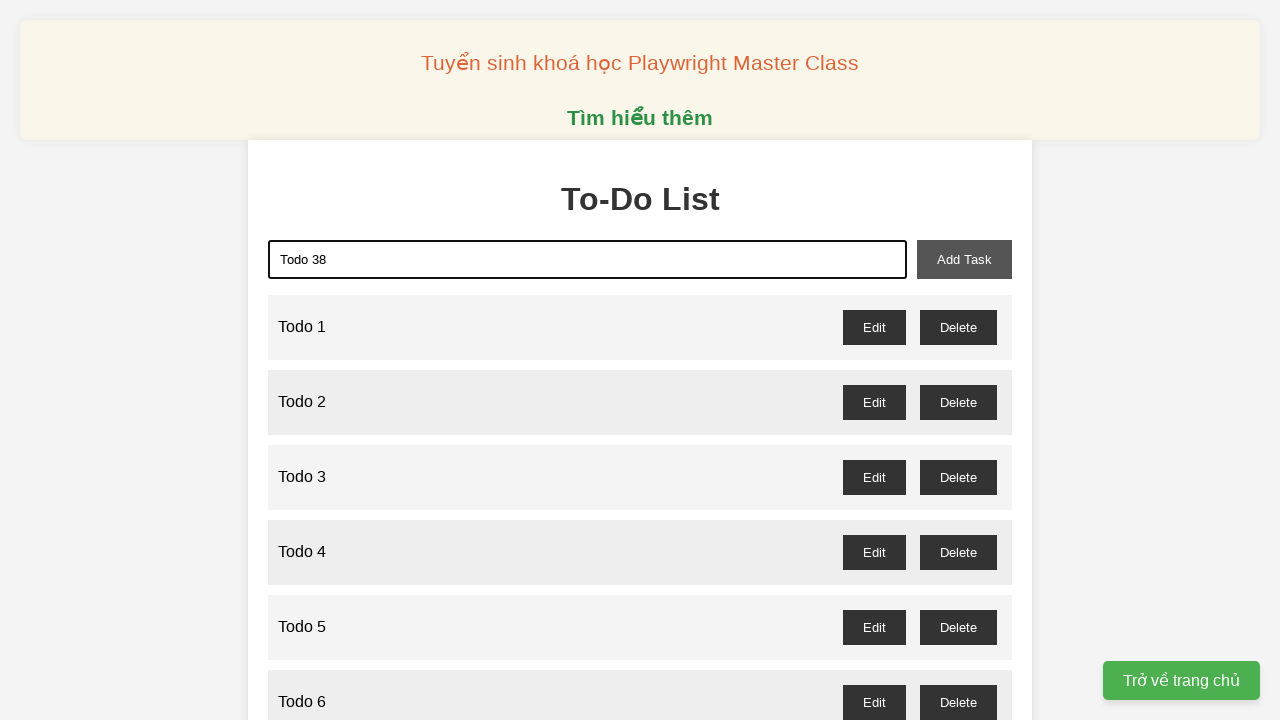

Clicked add button to create task 38 at (964, 259) on xpath=//button[@id='add-task']
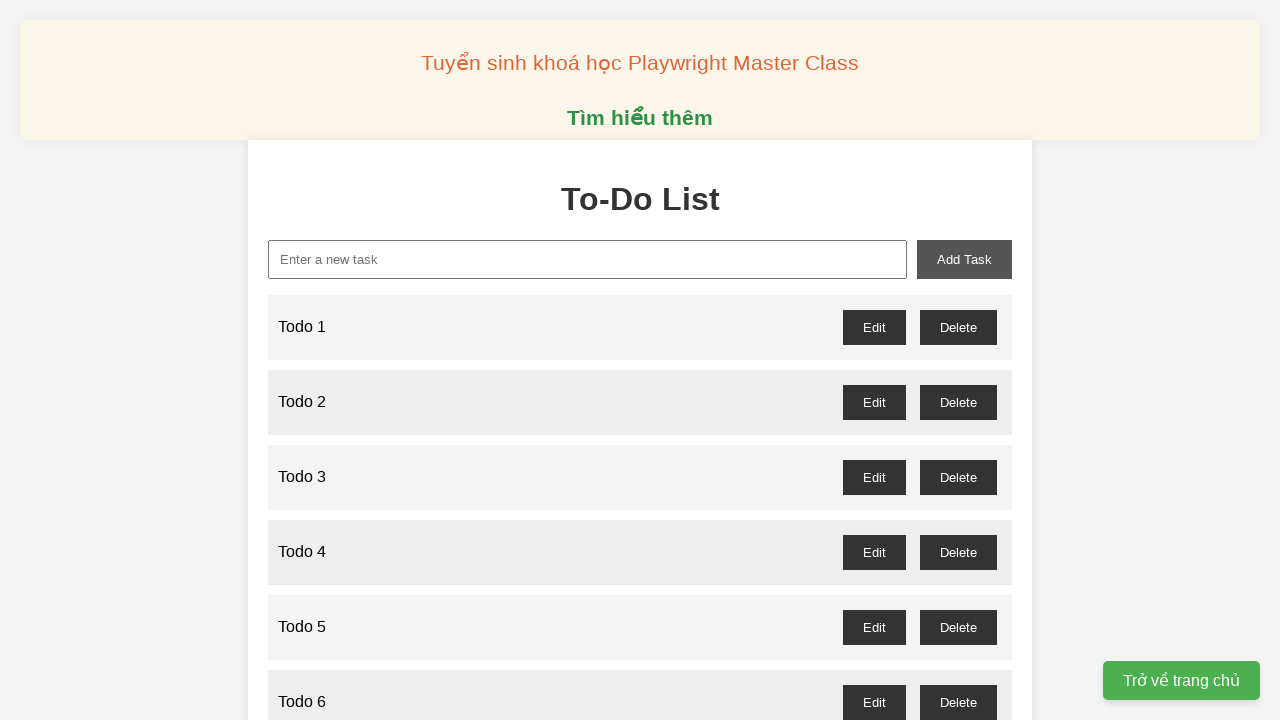

Filled task input field with 'Todo 39' on xpath=//input[@id='new-task']
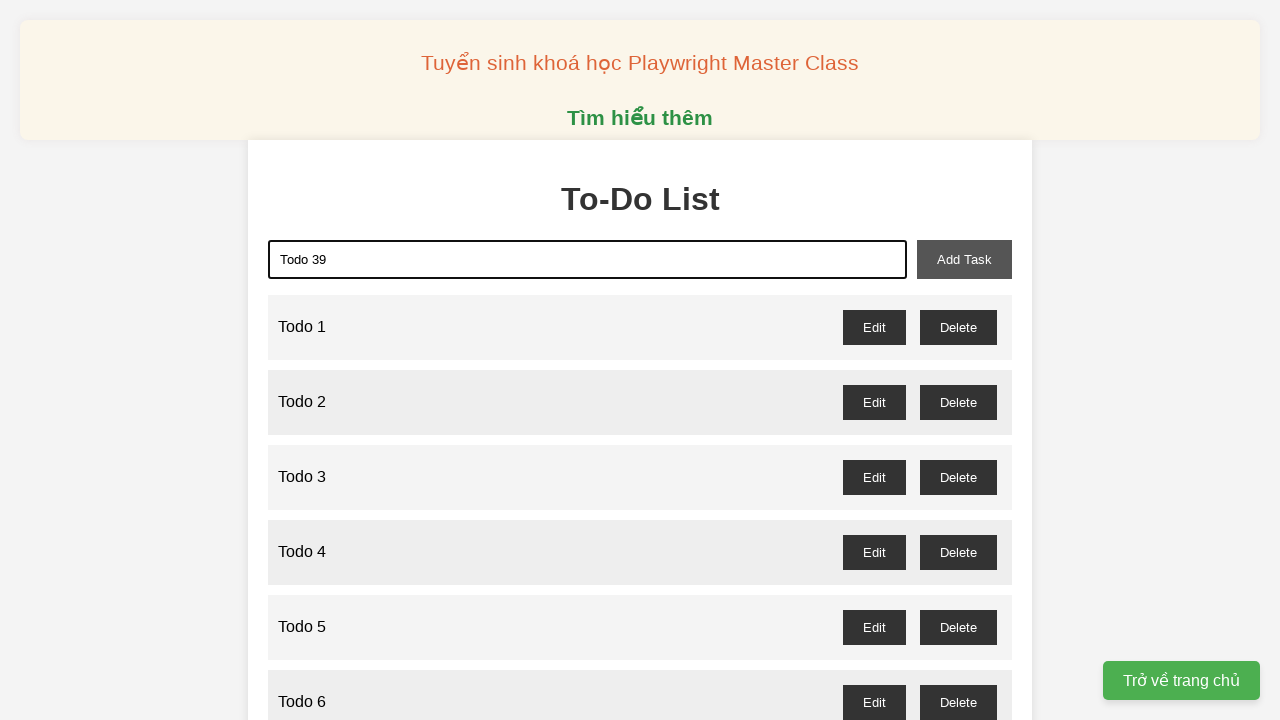

Clicked add button to create task 39 at (964, 259) on xpath=//button[@id='add-task']
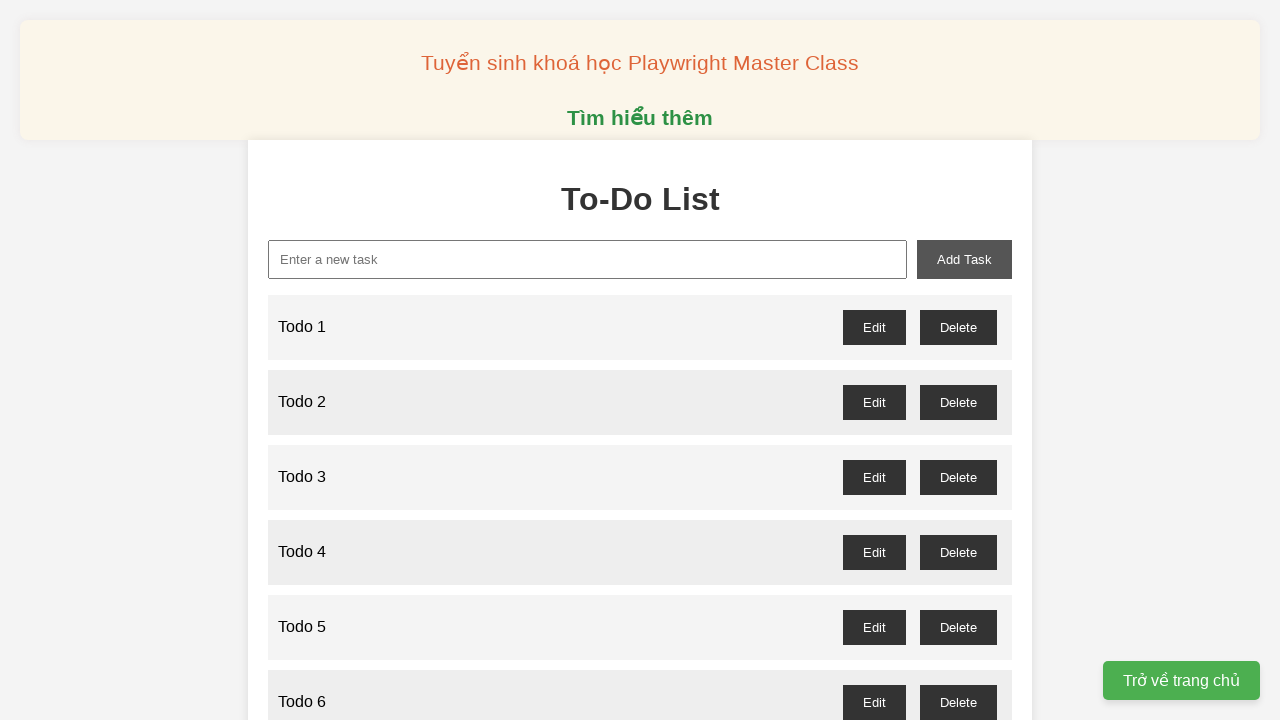

Filled task input field with 'Todo 40' on xpath=//input[@id='new-task']
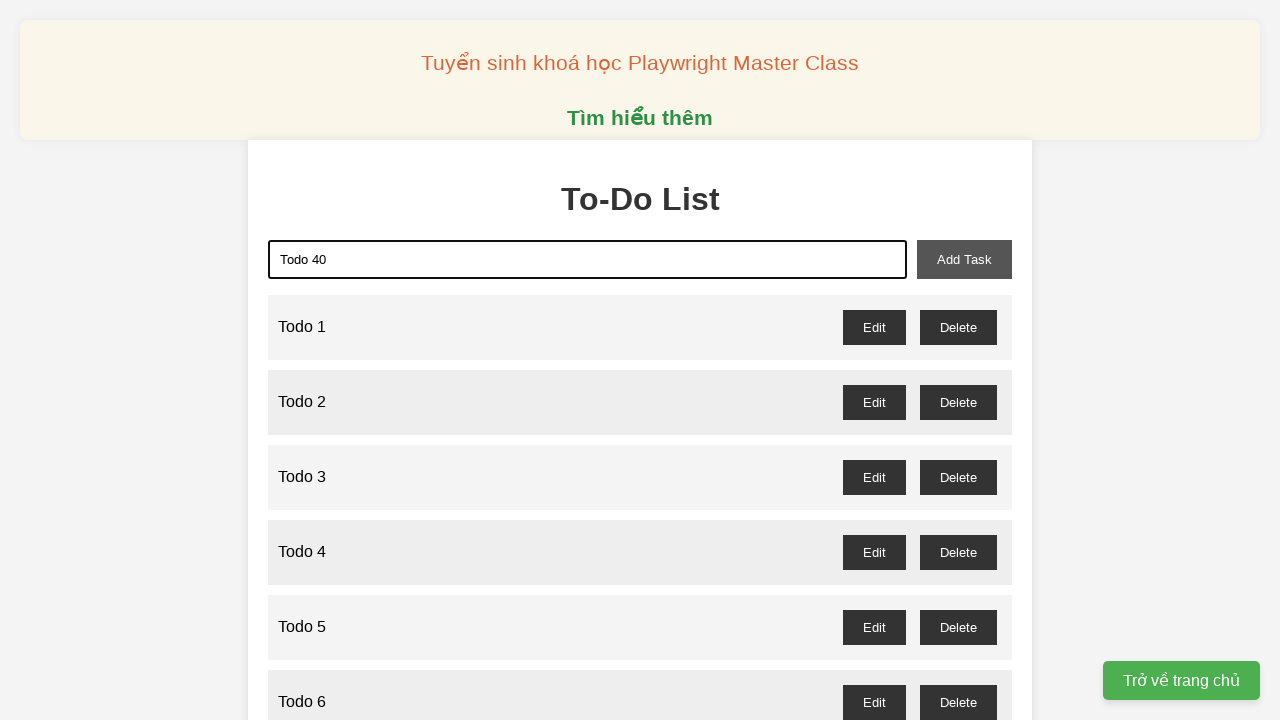

Clicked add button to create task 40 at (964, 259) on xpath=//button[@id='add-task']
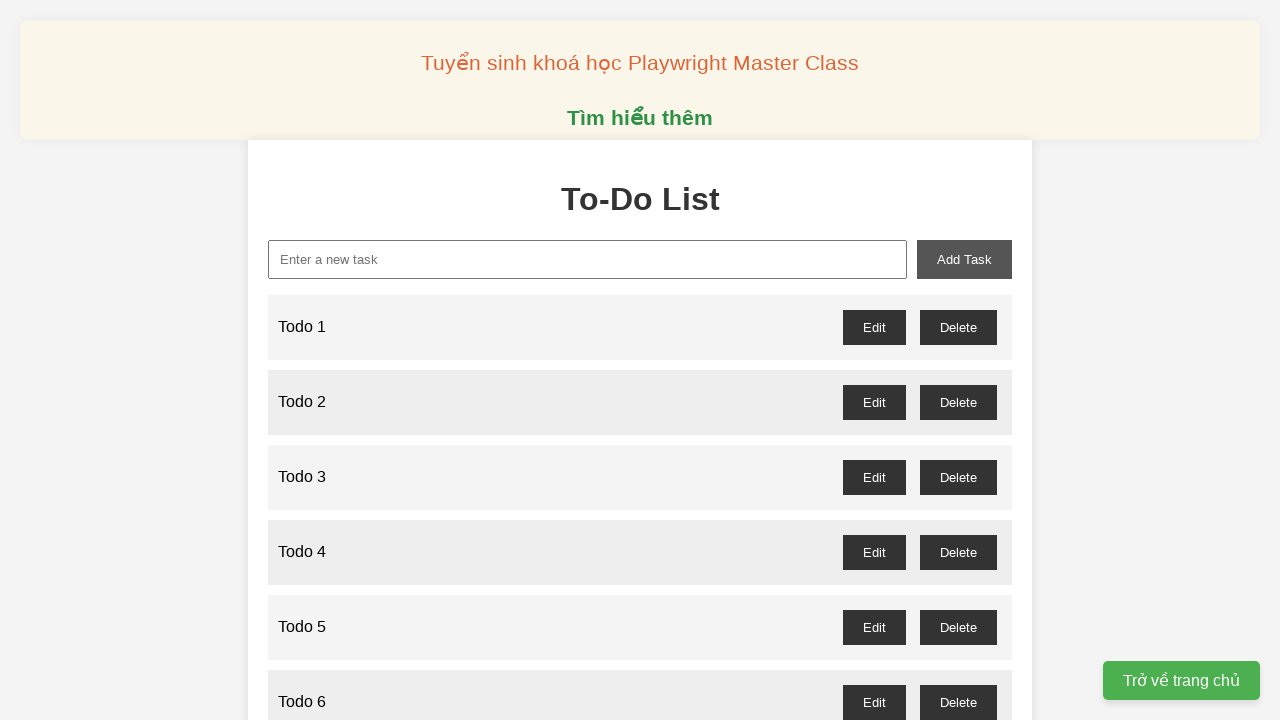

Filled task input field with 'Todo 41' on xpath=//input[@id='new-task']
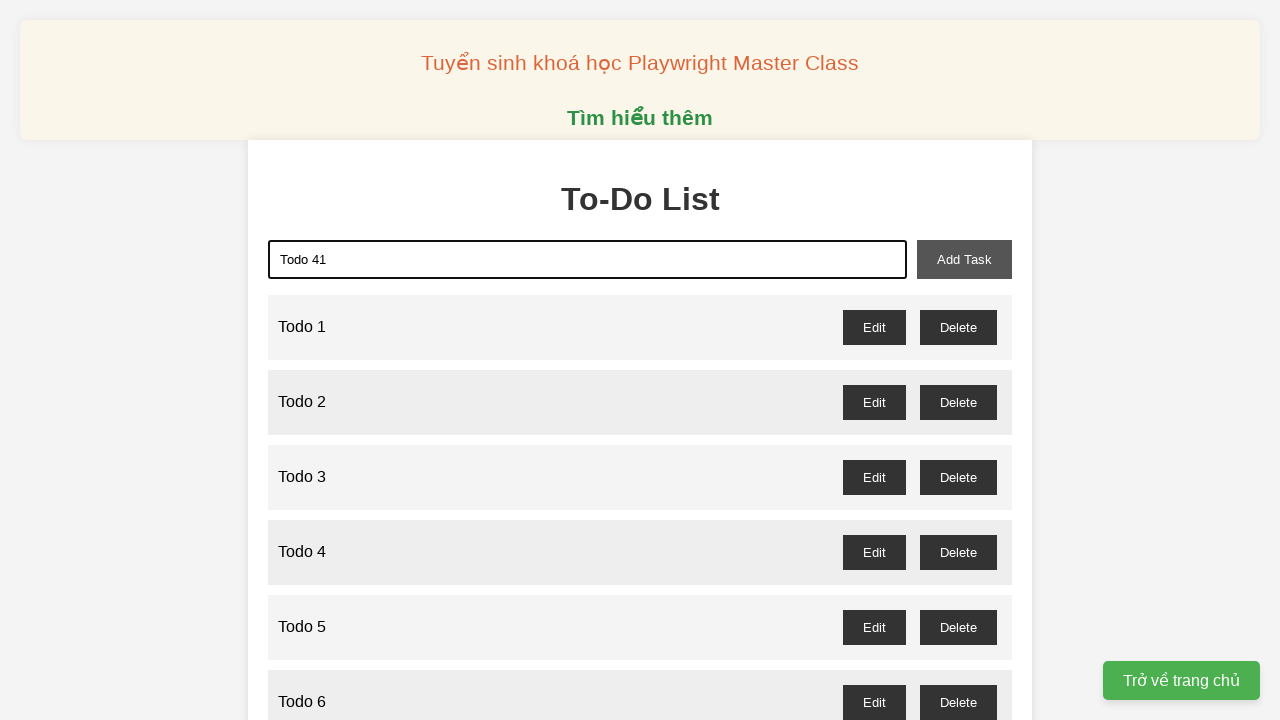

Clicked add button to create task 41 at (964, 259) on xpath=//button[@id='add-task']
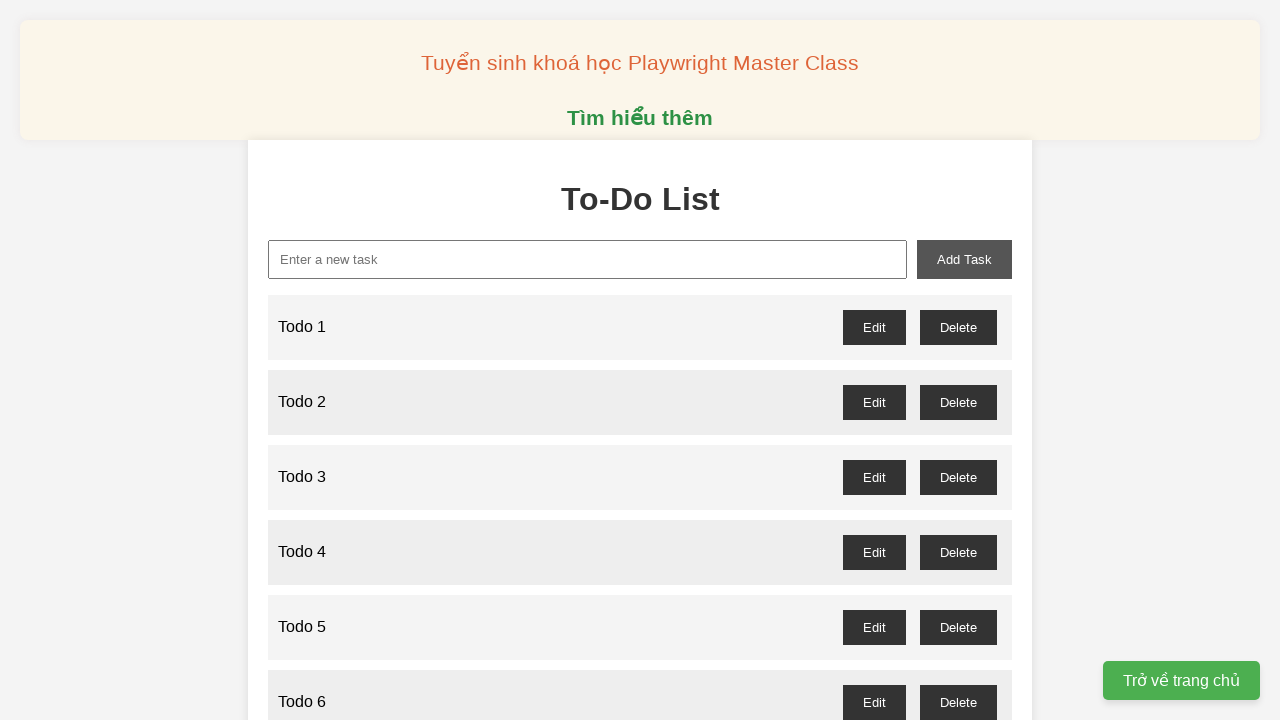

Filled task input field with 'Todo 42' on xpath=//input[@id='new-task']
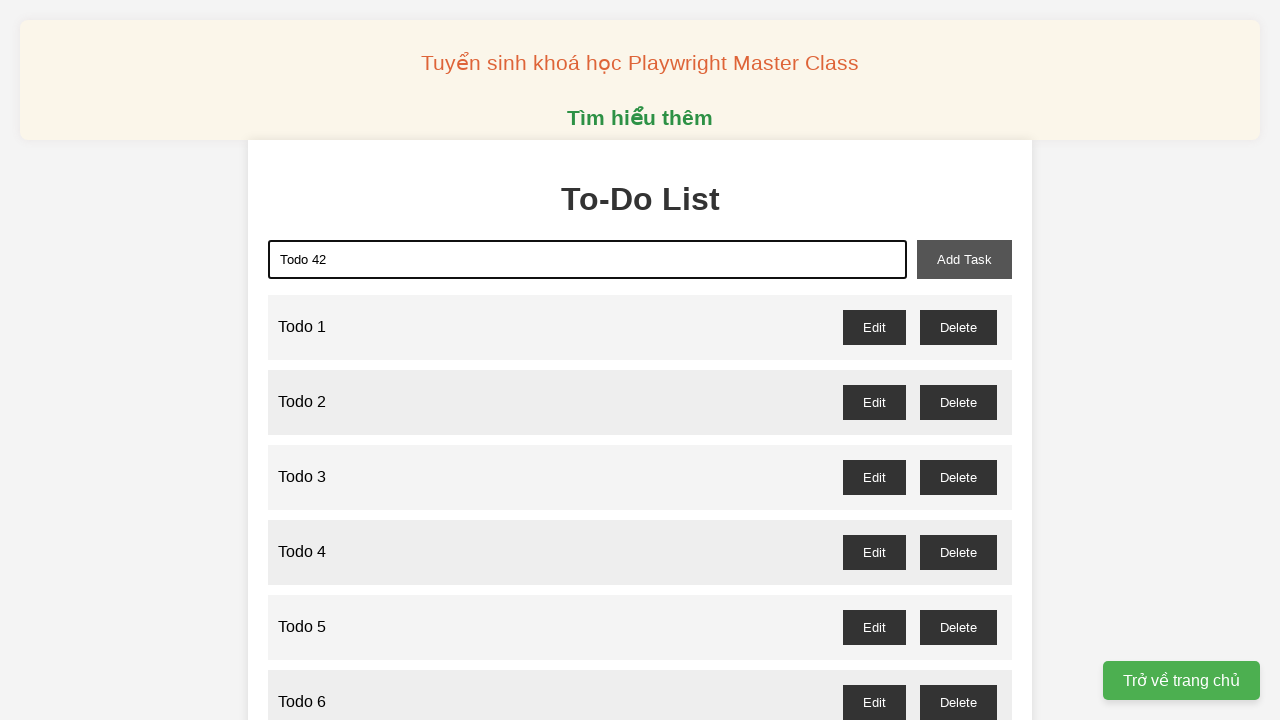

Clicked add button to create task 42 at (964, 259) on xpath=//button[@id='add-task']
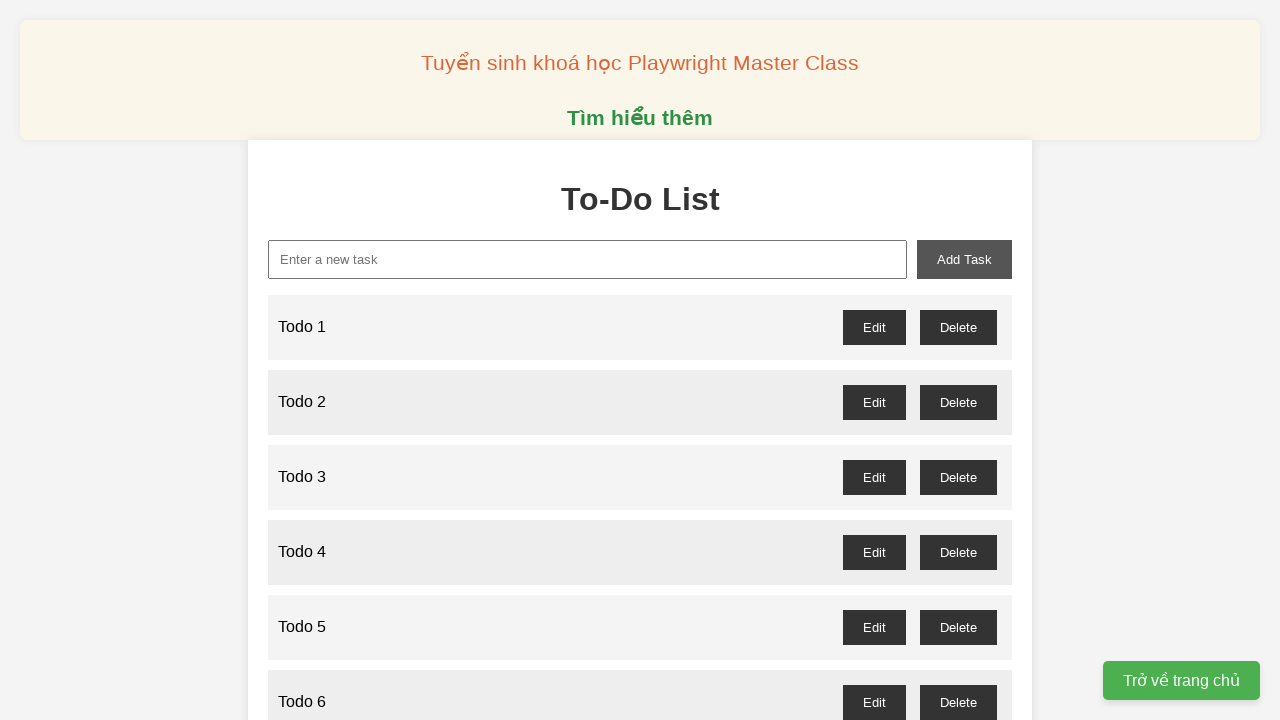

Filled task input field with 'Todo 43' on xpath=//input[@id='new-task']
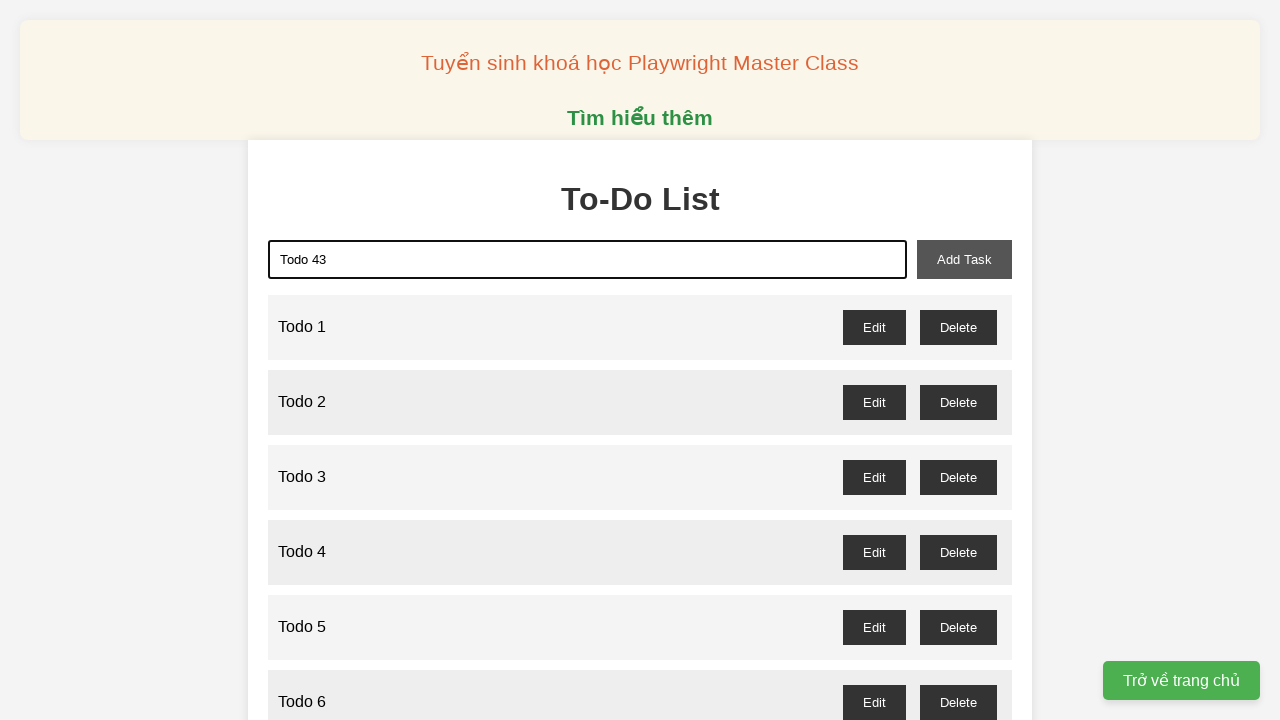

Clicked add button to create task 43 at (964, 259) on xpath=//button[@id='add-task']
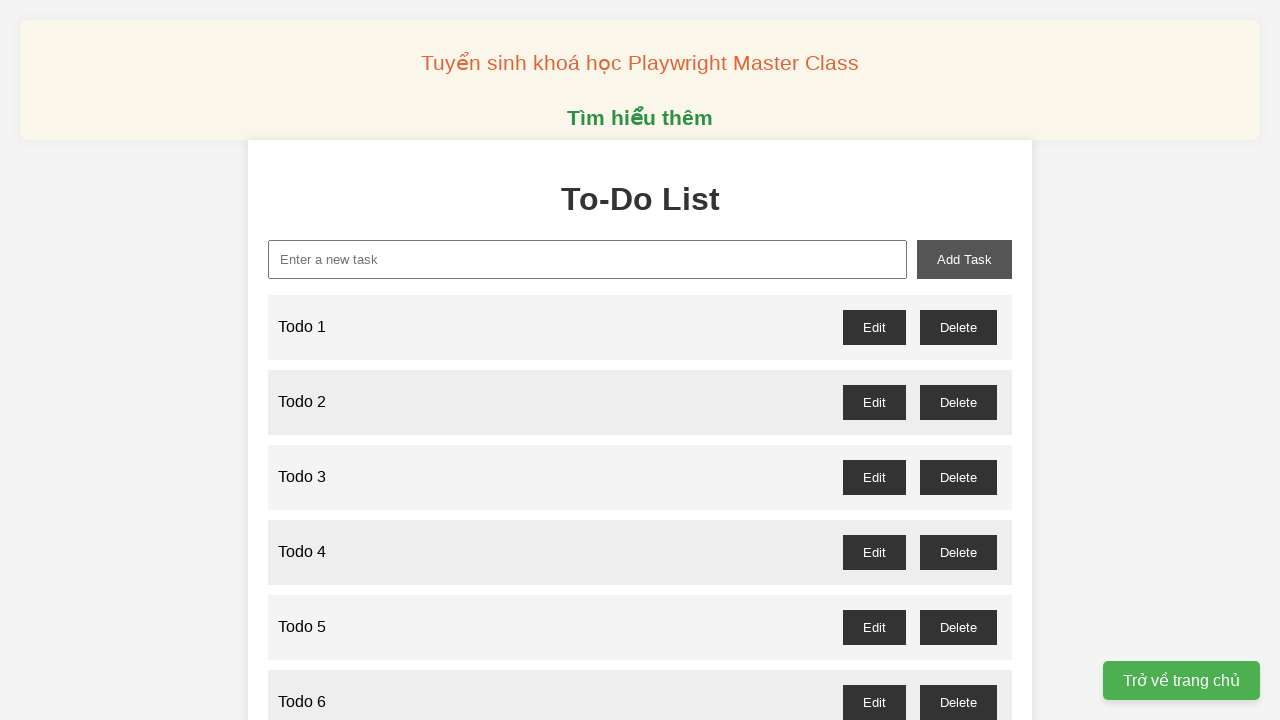

Filled task input field with 'Todo 44' on xpath=//input[@id='new-task']
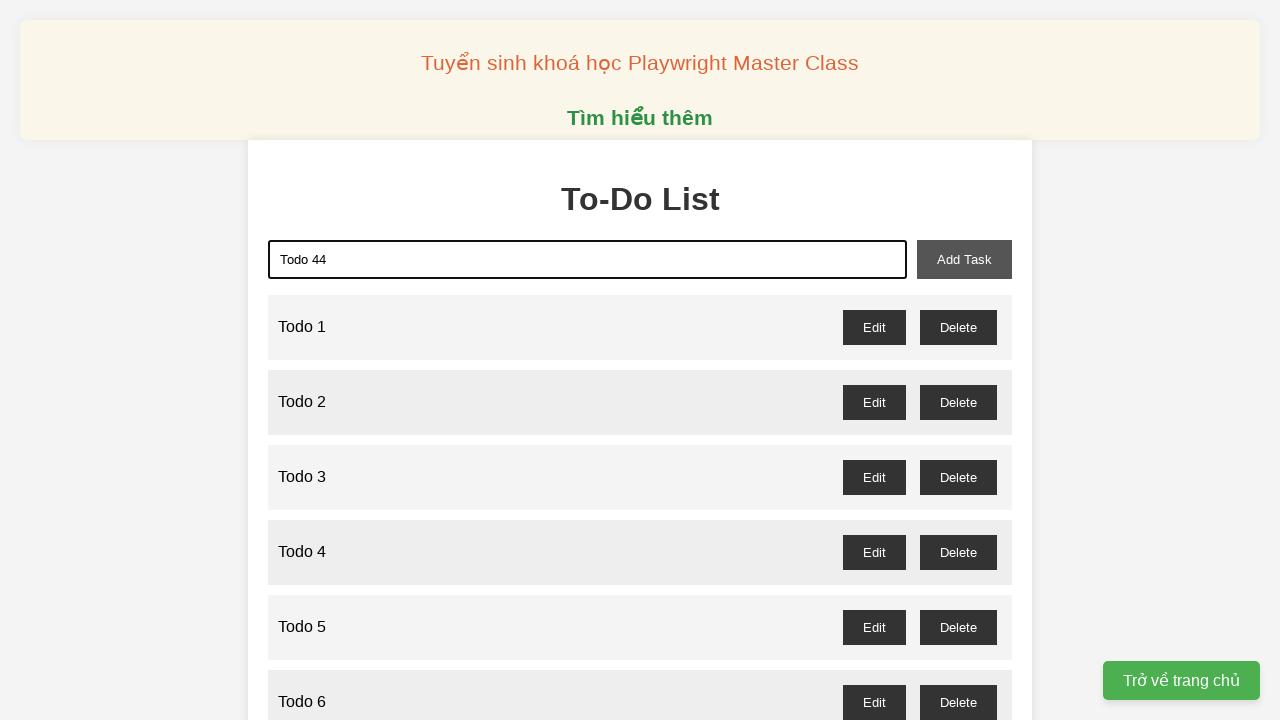

Clicked add button to create task 44 at (964, 259) on xpath=//button[@id='add-task']
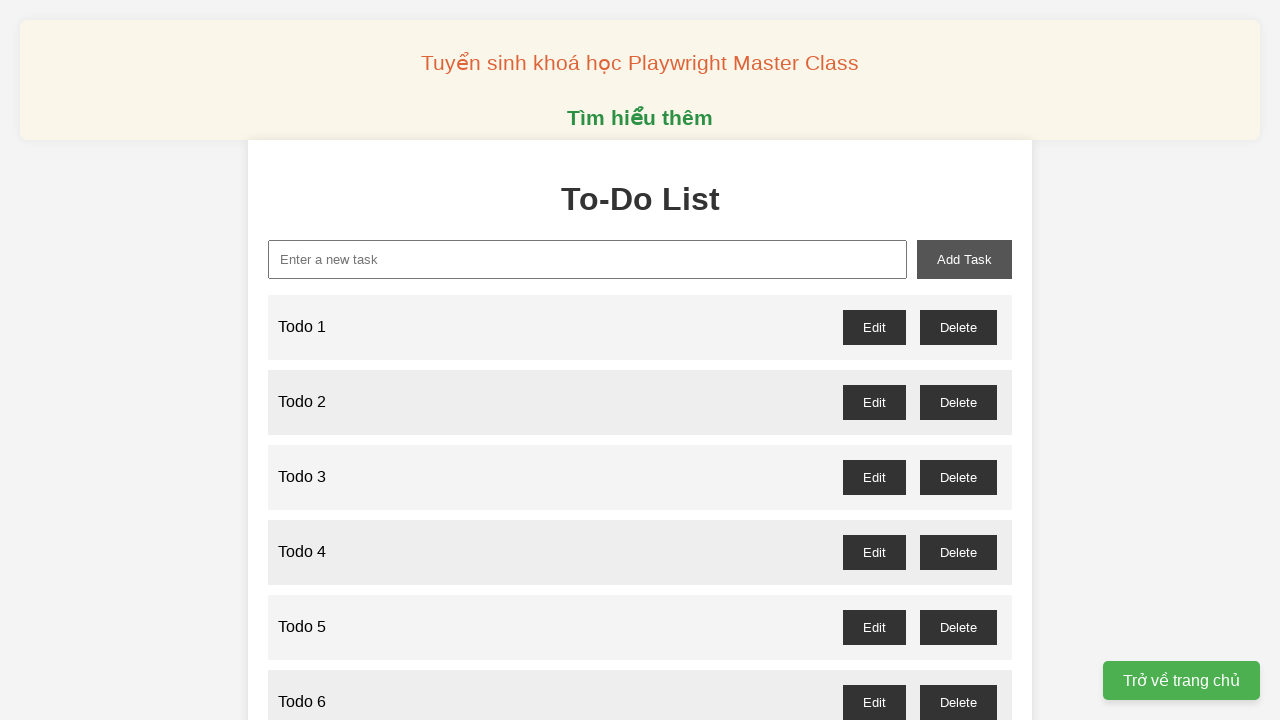

Filled task input field with 'Todo 45' on xpath=//input[@id='new-task']
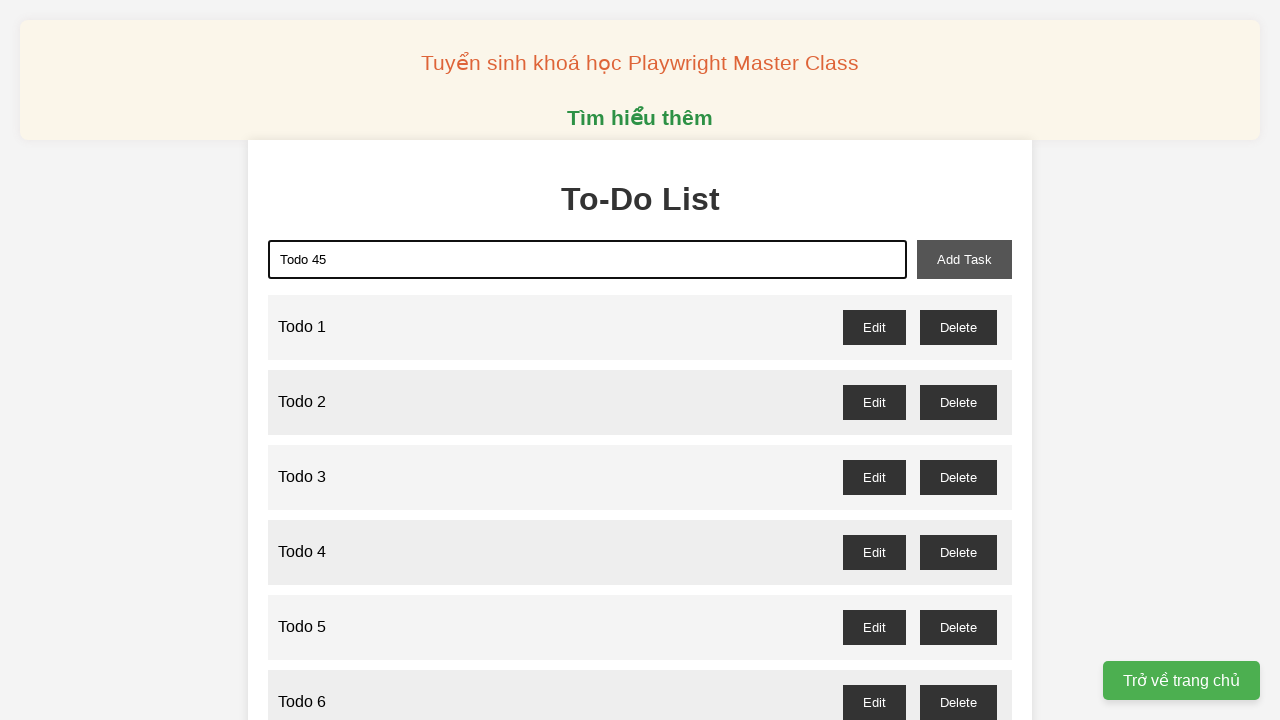

Clicked add button to create task 45 at (964, 259) on xpath=//button[@id='add-task']
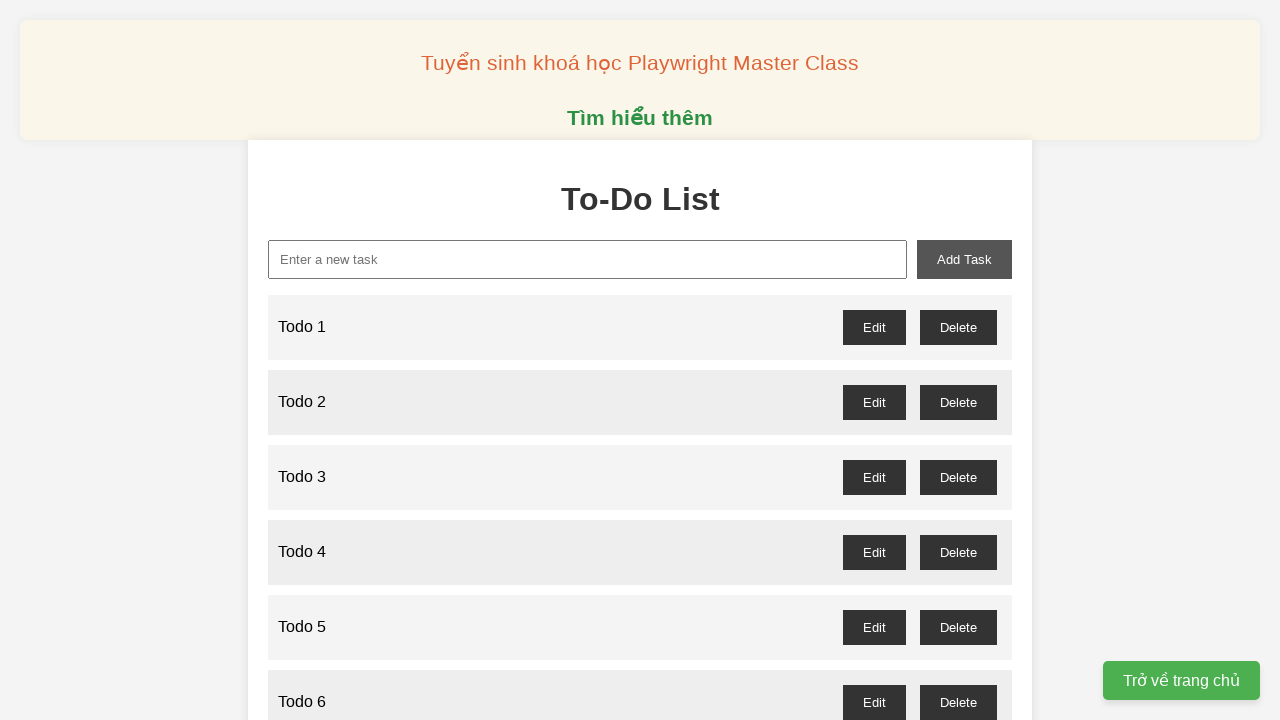

Filled task input field with 'Todo 46' on xpath=//input[@id='new-task']
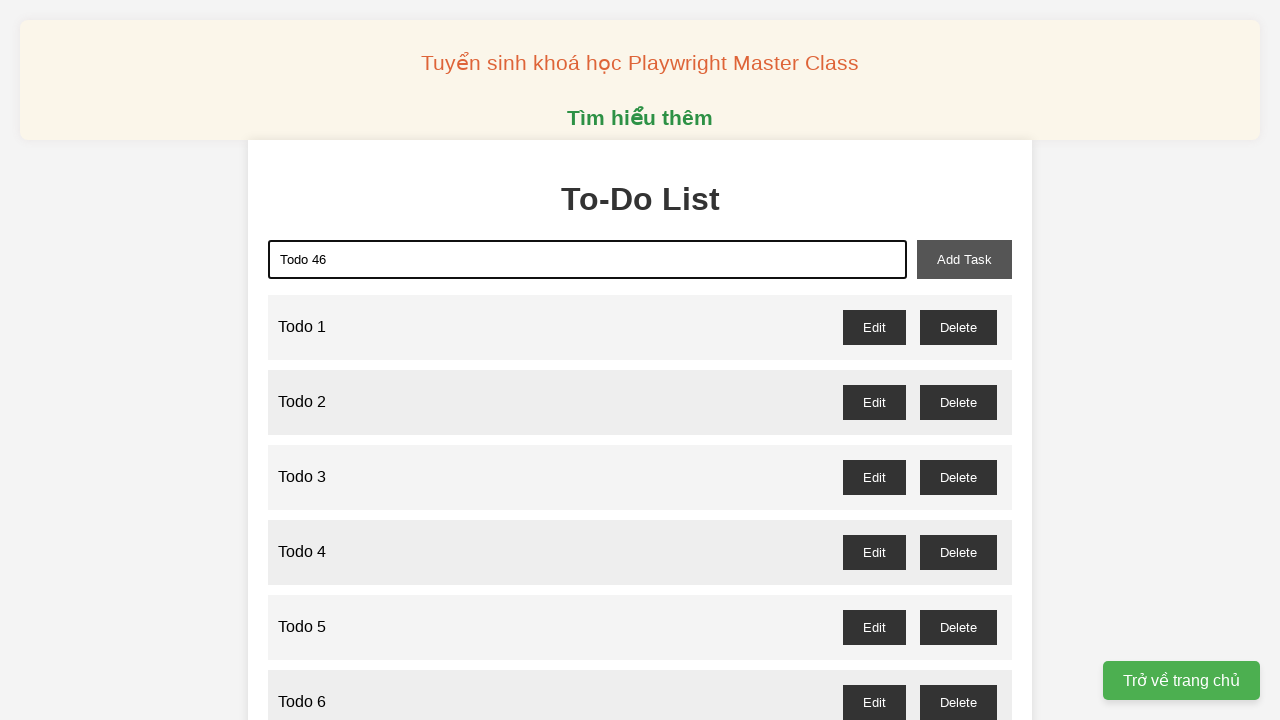

Clicked add button to create task 46 at (964, 259) on xpath=//button[@id='add-task']
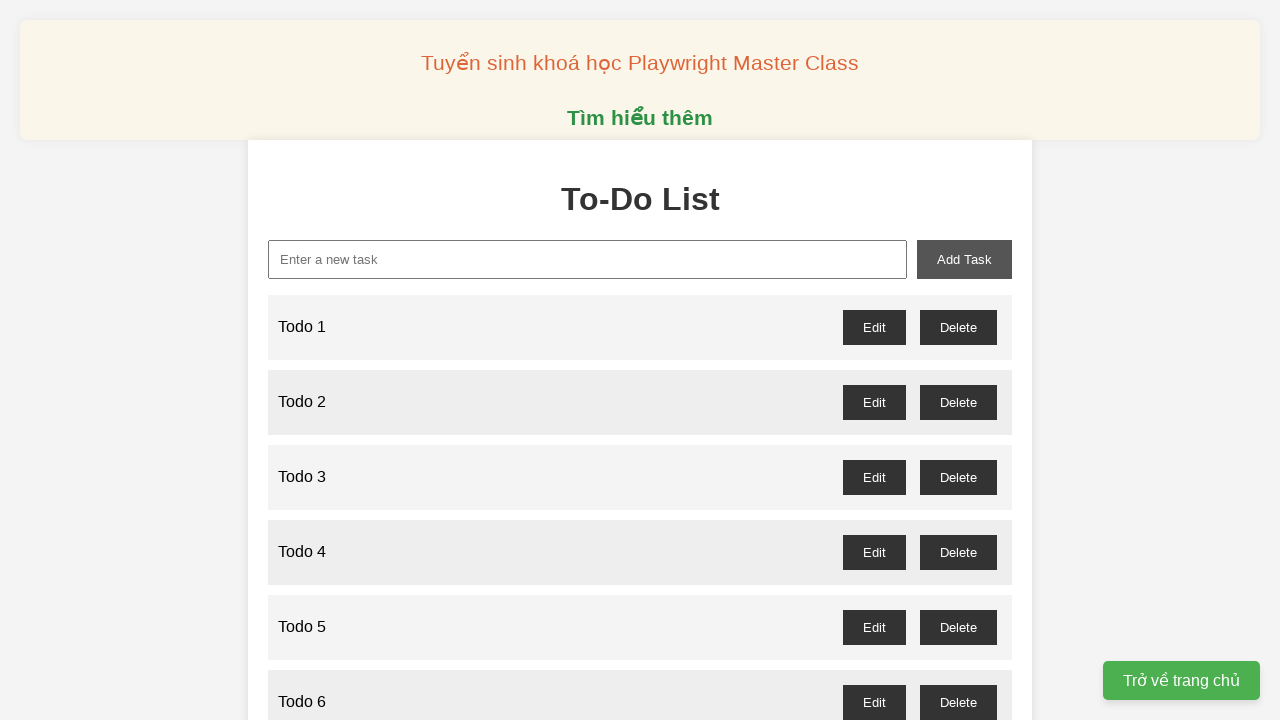

Filled task input field with 'Todo 47' on xpath=//input[@id='new-task']
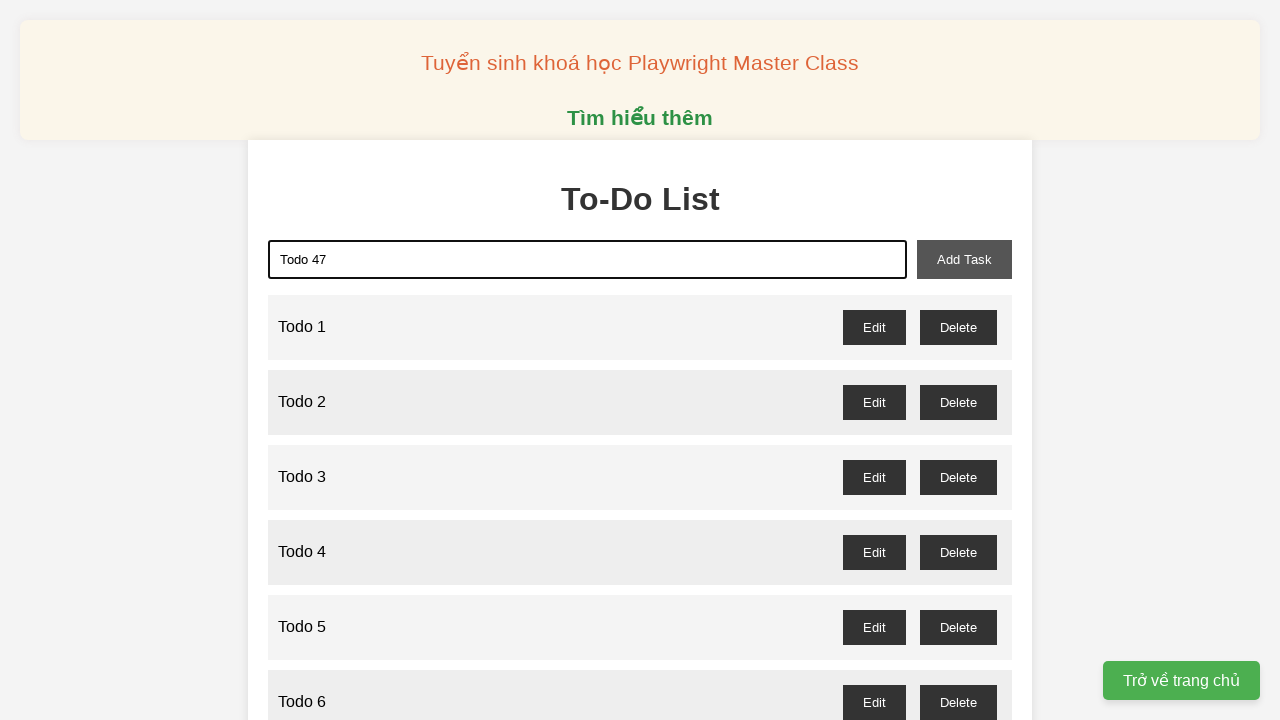

Clicked add button to create task 47 at (964, 259) on xpath=//button[@id='add-task']
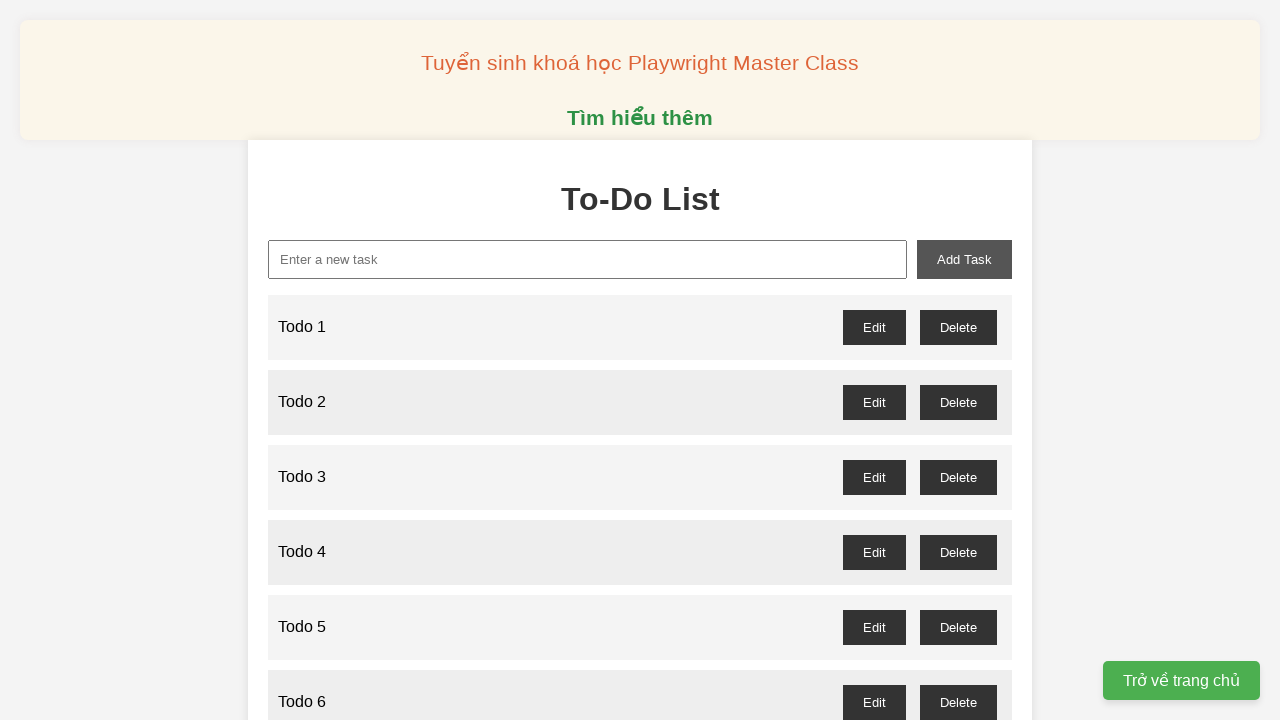

Filled task input field with 'Todo 48' on xpath=//input[@id='new-task']
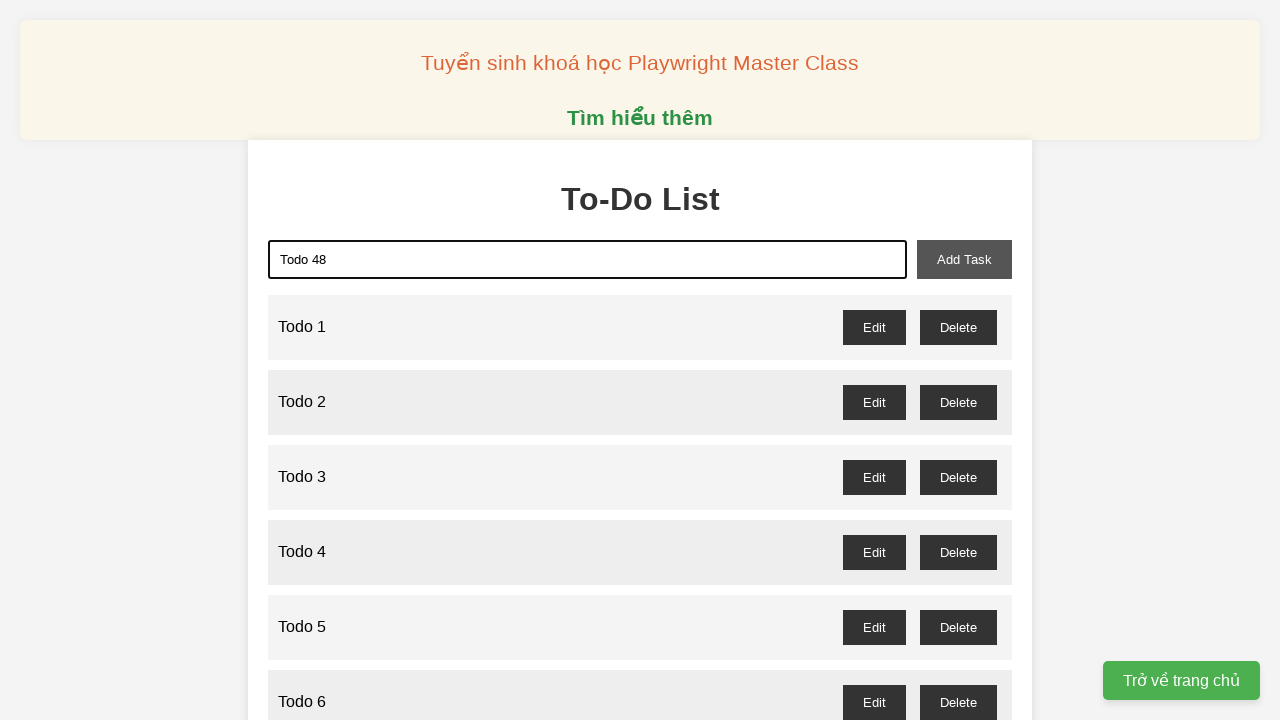

Clicked add button to create task 48 at (964, 259) on xpath=//button[@id='add-task']
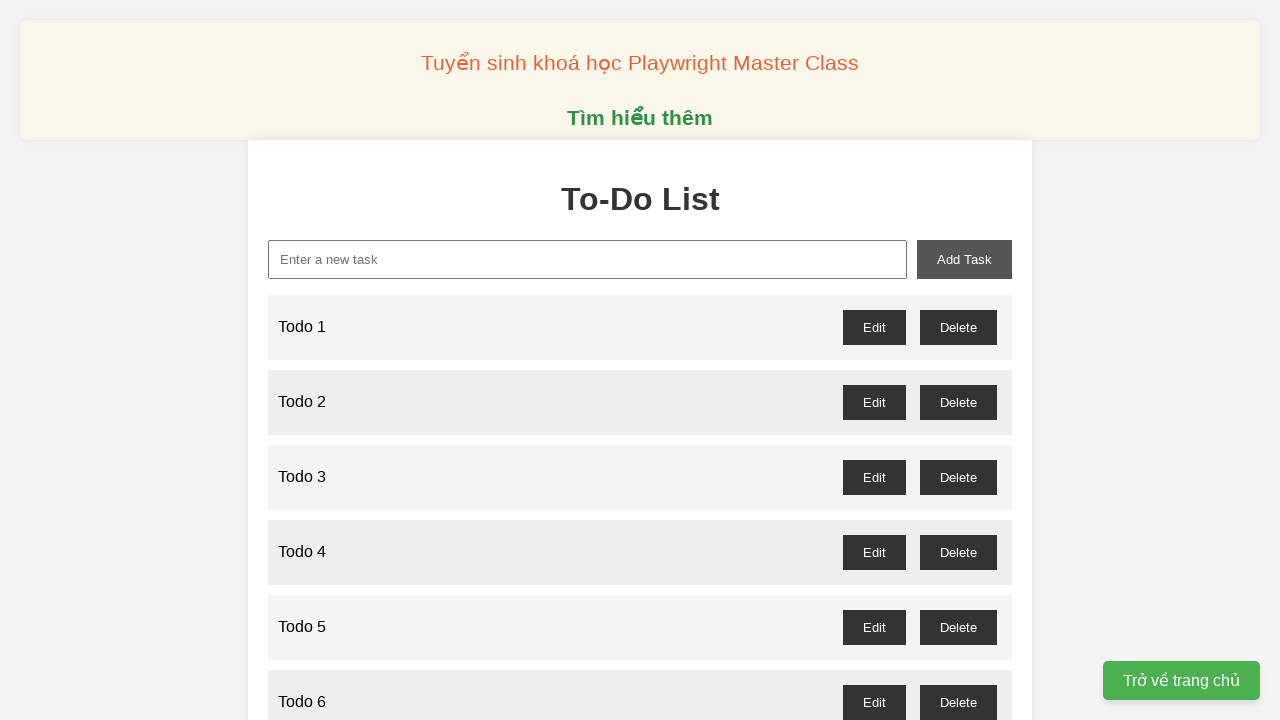

Filled task input field with 'Todo 49' on xpath=//input[@id='new-task']
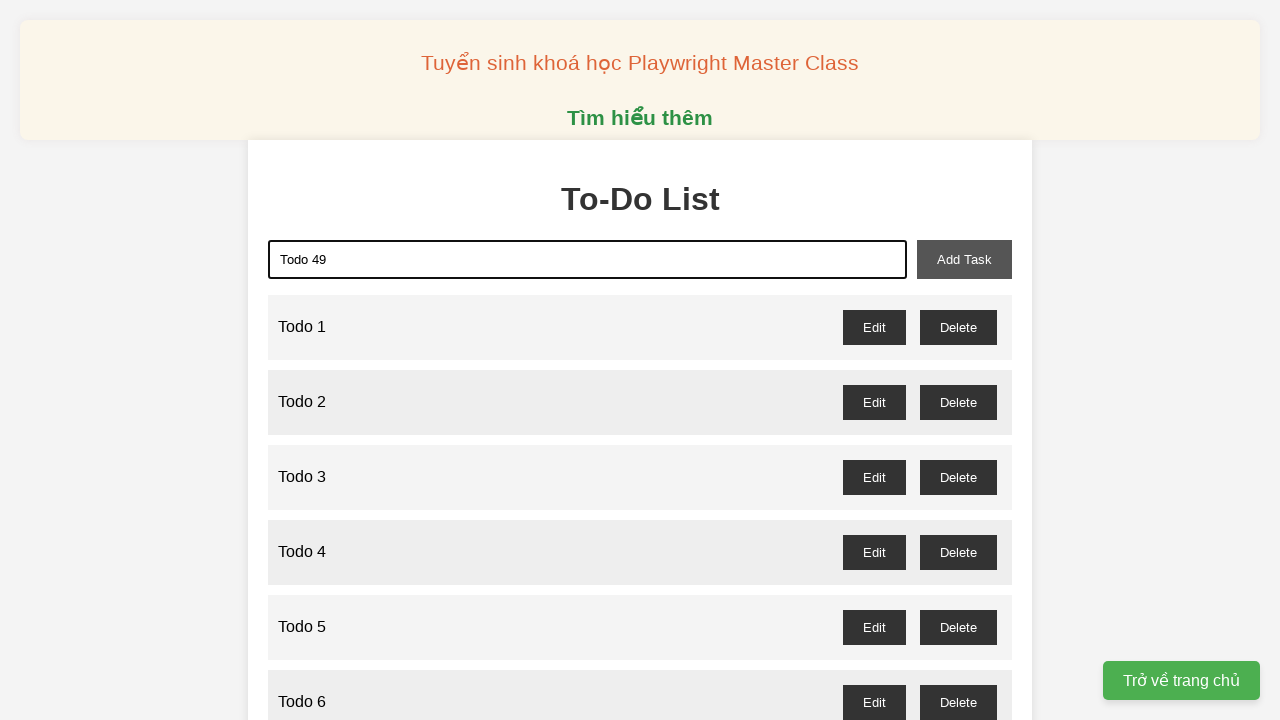

Clicked add button to create task 49 at (964, 259) on xpath=//button[@id='add-task']
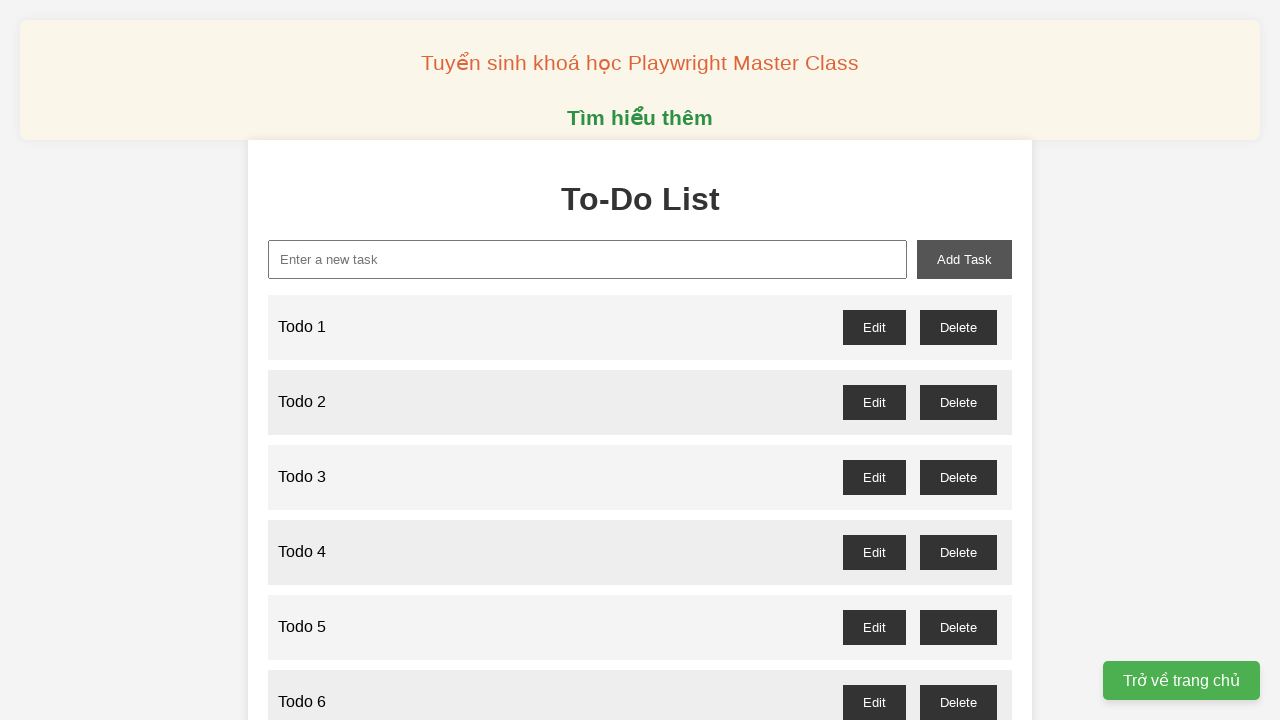

Filled task input field with 'Todo 50' on xpath=//input[@id='new-task']
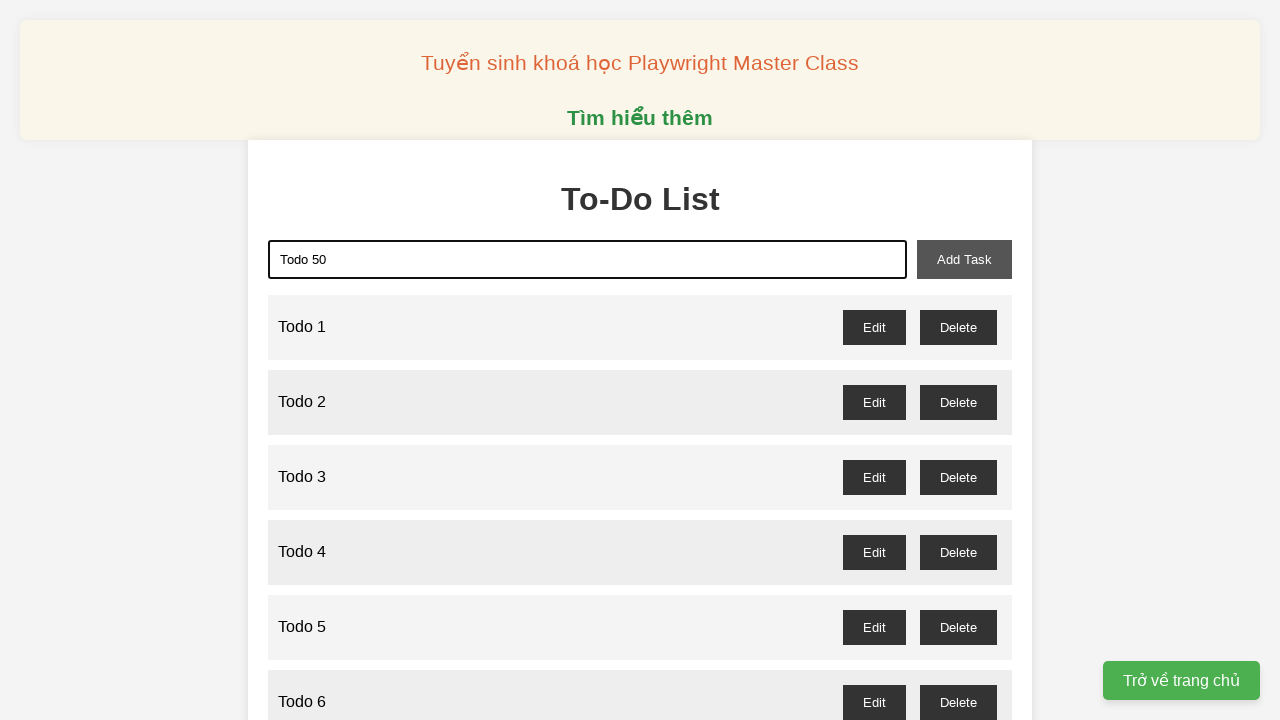

Clicked add button to create task 50 at (964, 259) on xpath=//button[@id='add-task']
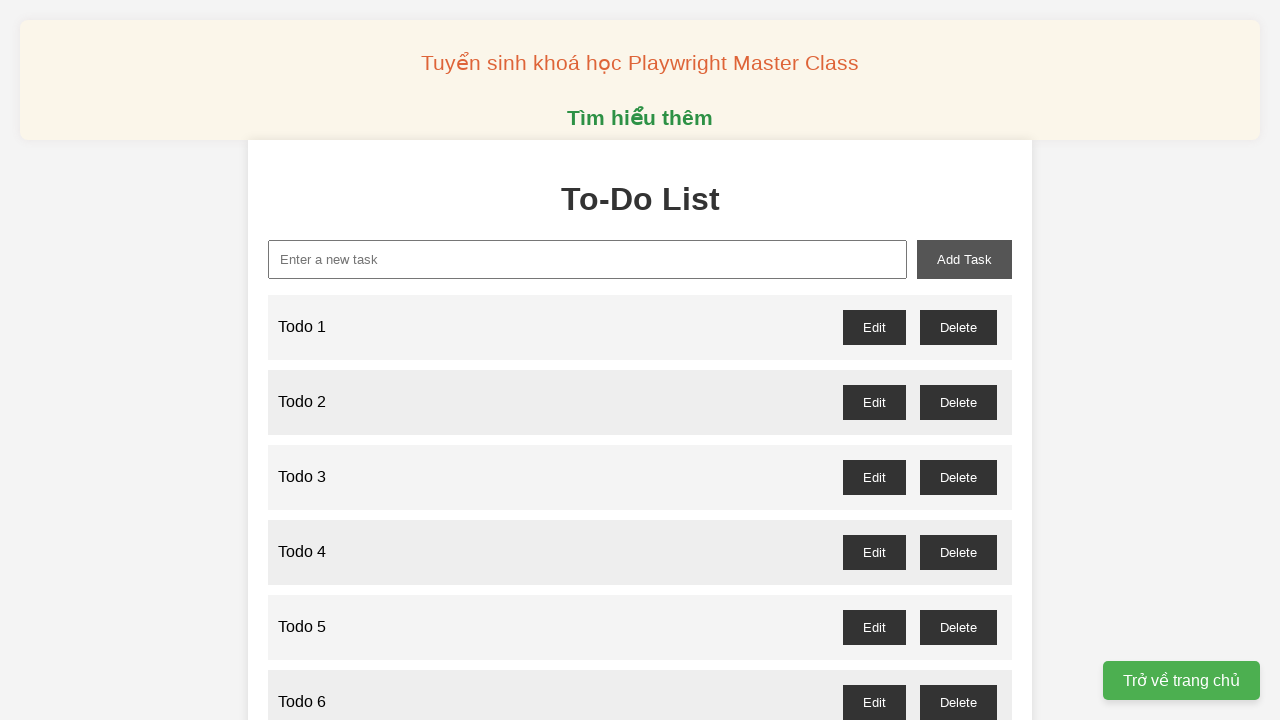

Filled task input field with 'Todo 51' on xpath=//input[@id='new-task']
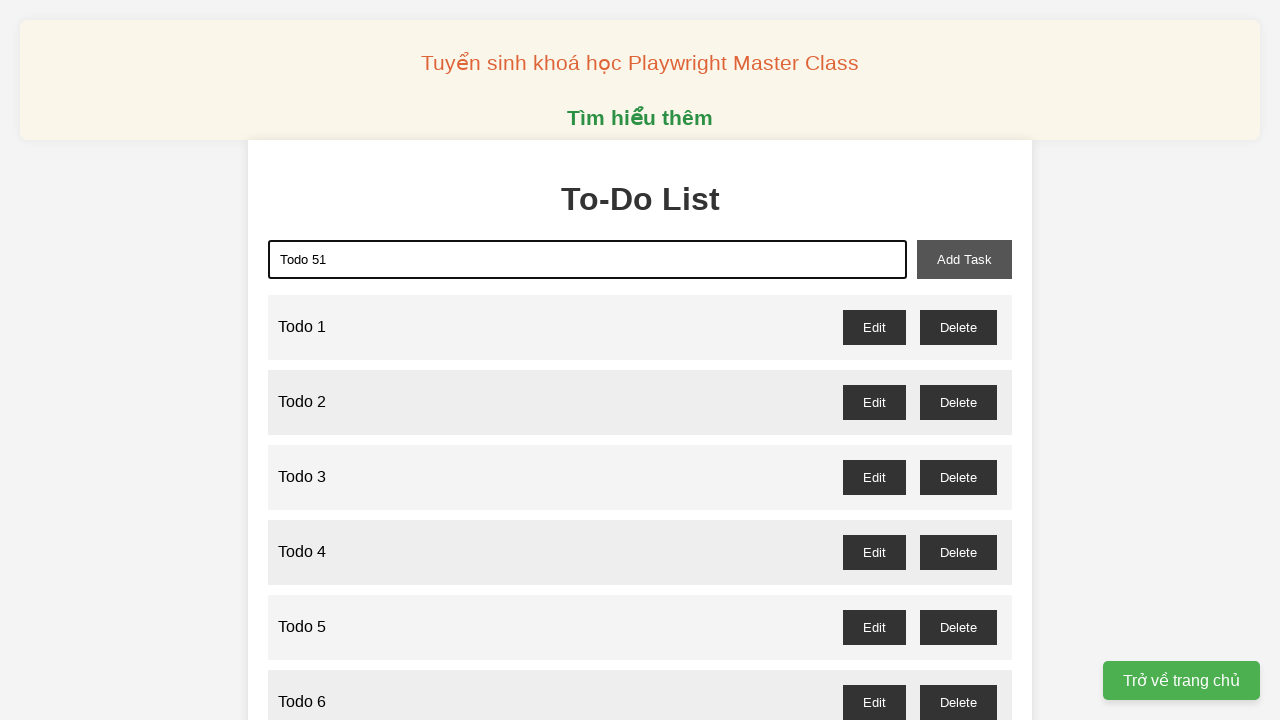

Clicked add button to create task 51 at (964, 259) on xpath=//button[@id='add-task']
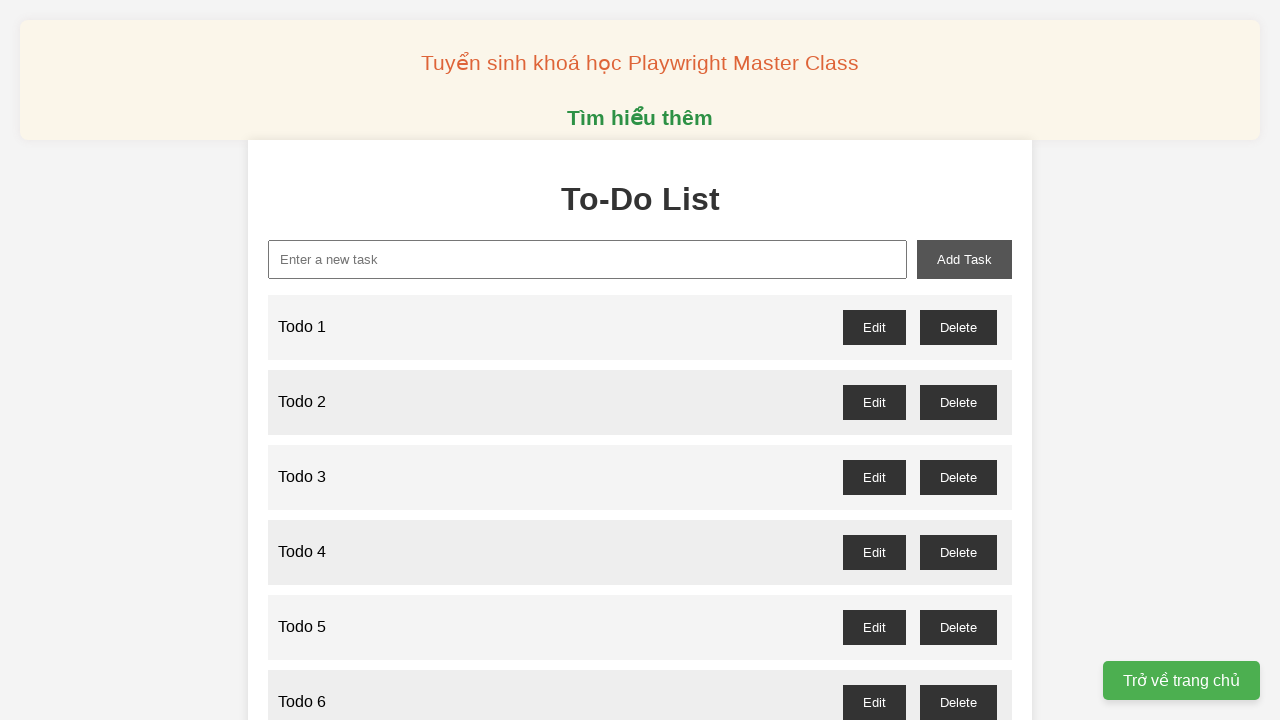

Filled task input field with 'Todo 52' on xpath=//input[@id='new-task']
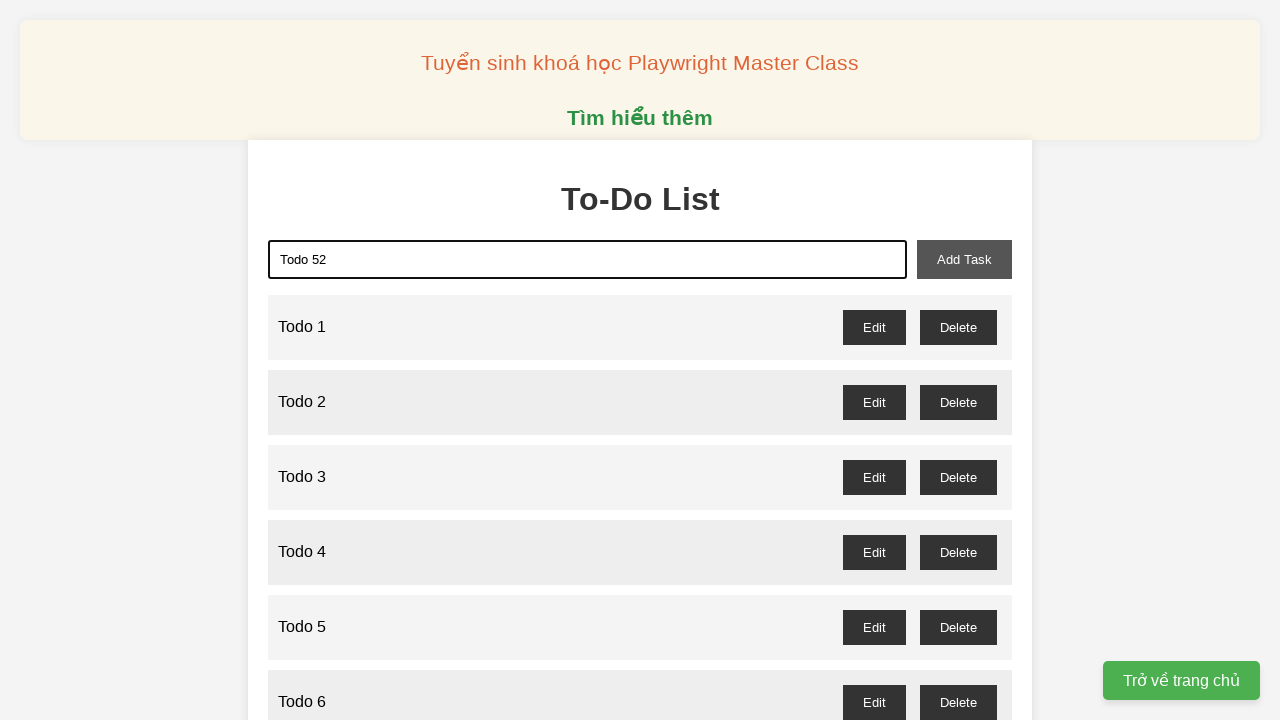

Clicked add button to create task 52 at (964, 259) on xpath=//button[@id='add-task']
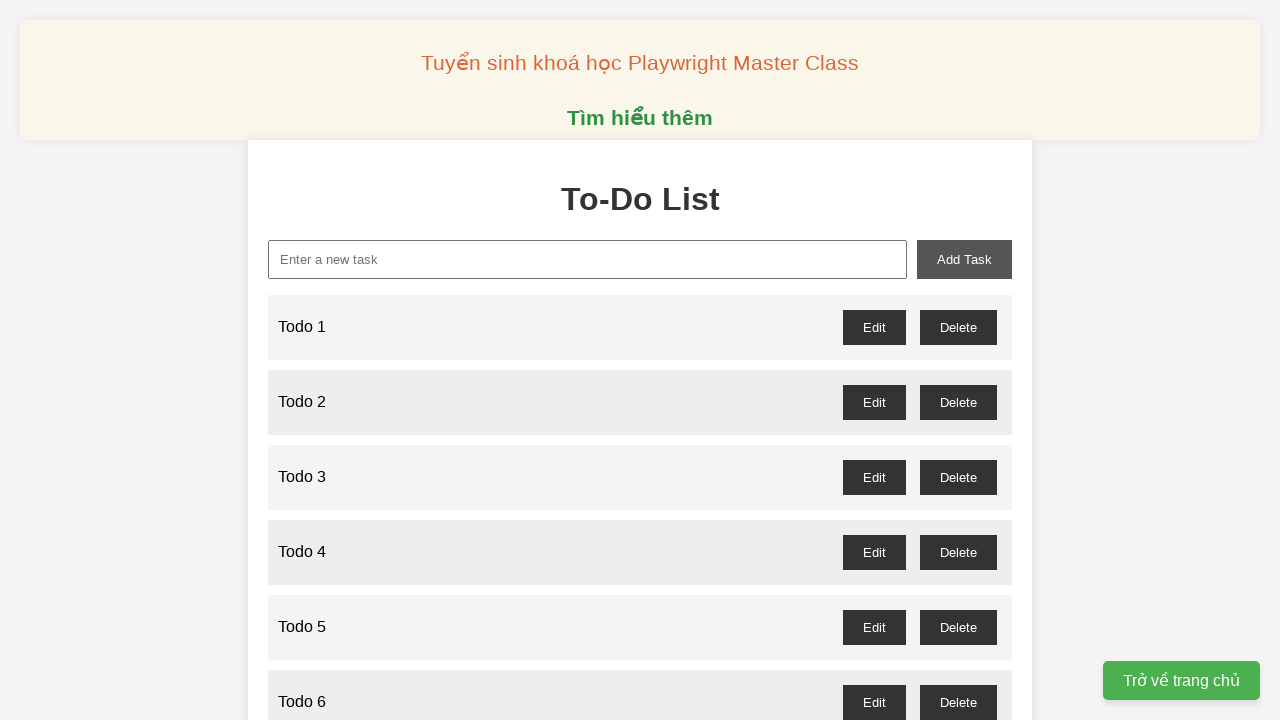

Filled task input field with 'Todo 53' on xpath=//input[@id='new-task']
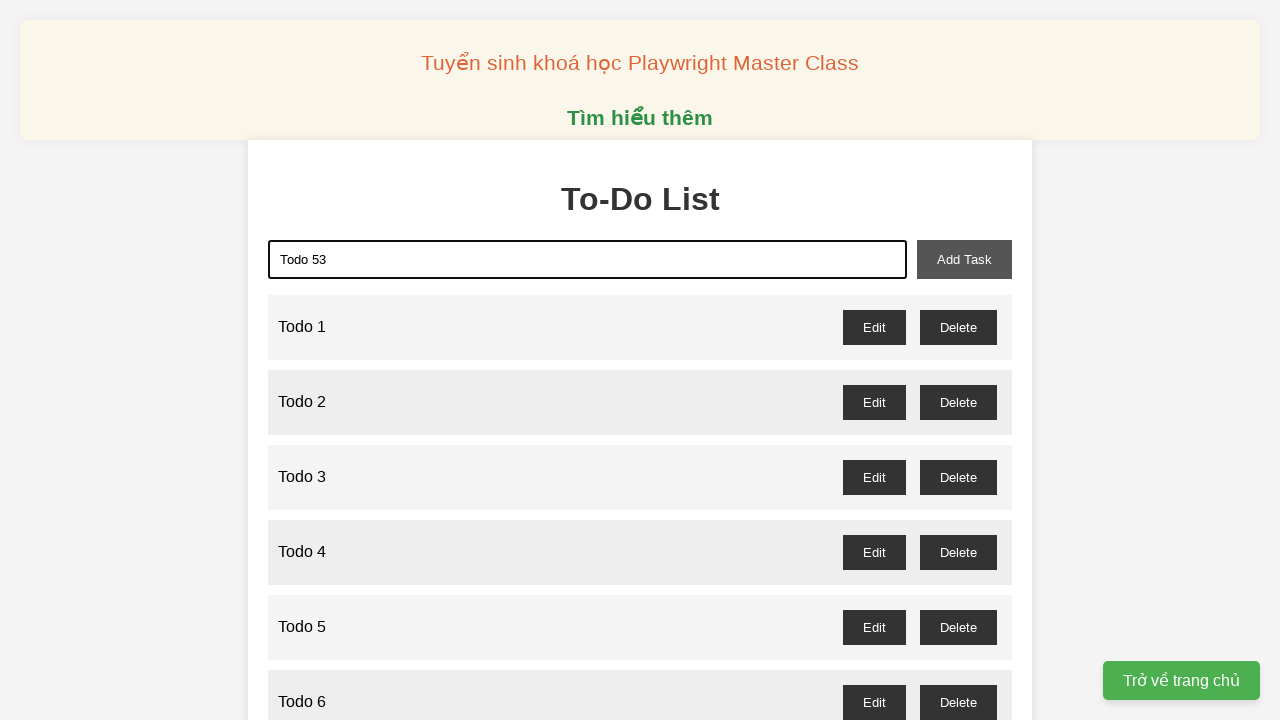

Clicked add button to create task 53 at (964, 259) on xpath=//button[@id='add-task']
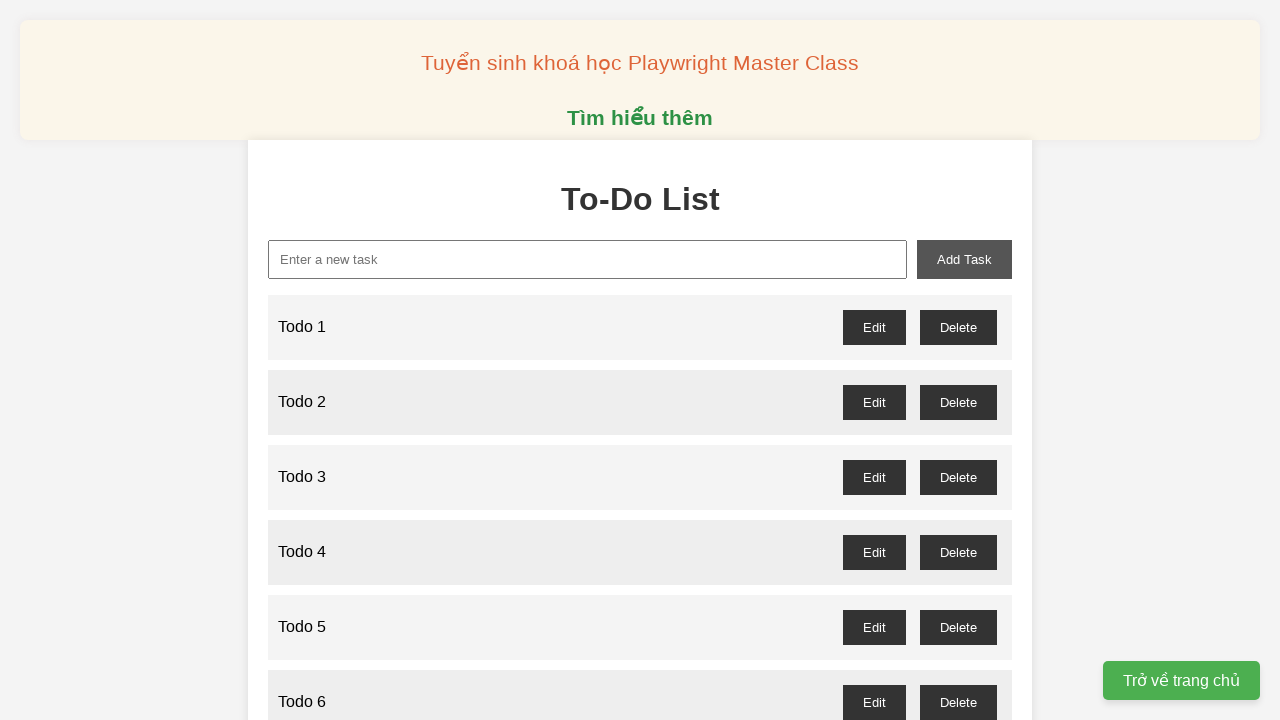

Filled task input field with 'Todo 54' on xpath=//input[@id='new-task']
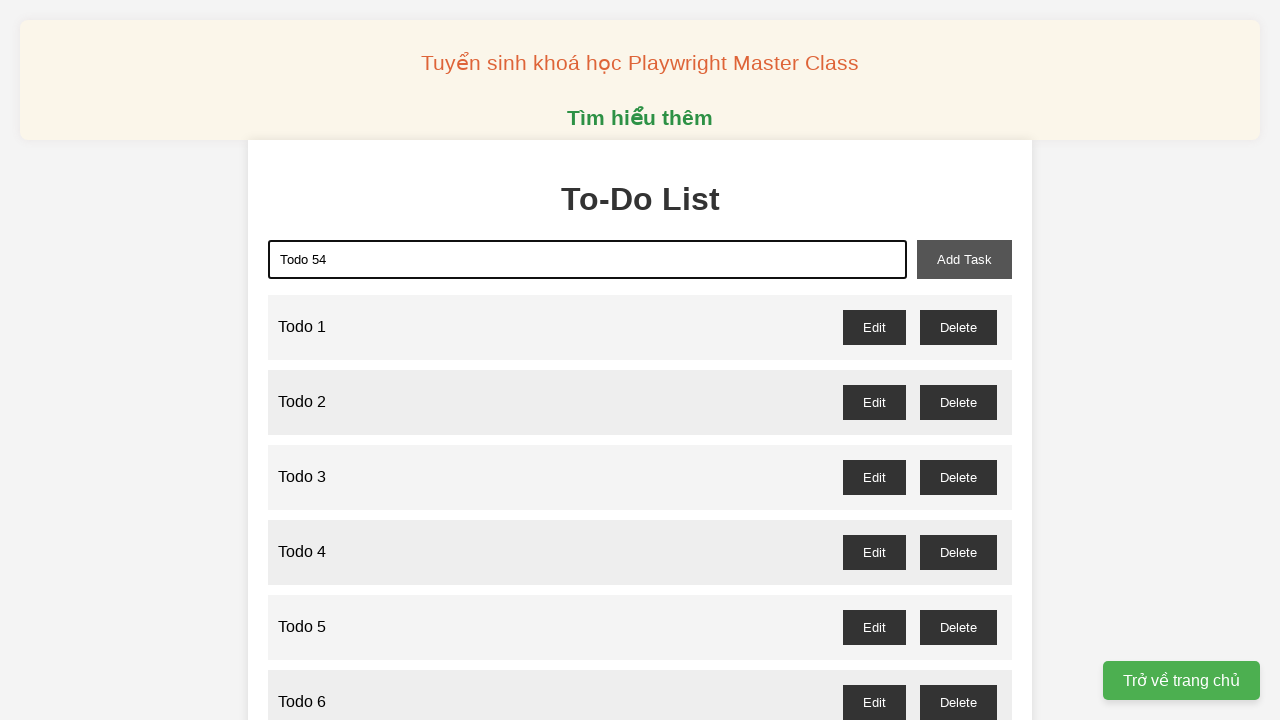

Clicked add button to create task 54 at (964, 259) on xpath=//button[@id='add-task']
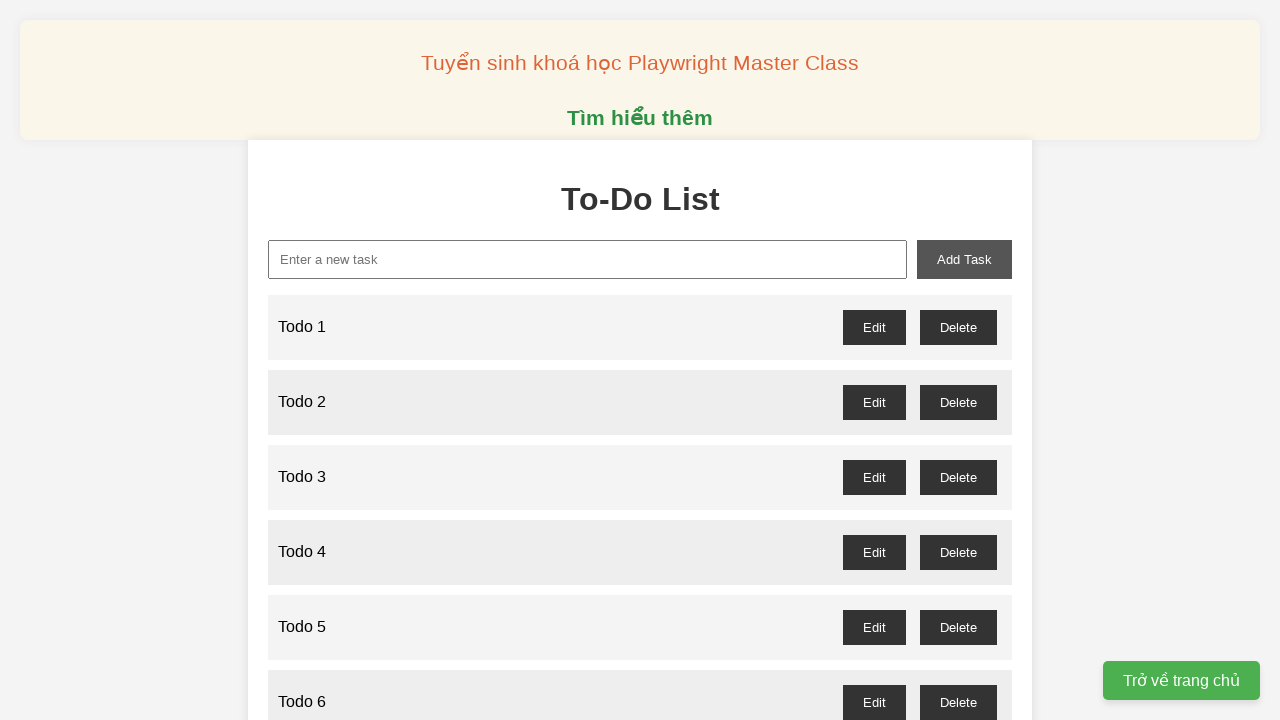

Filled task input field with 'Todo 55' on xpath=//input[@id='new-task']
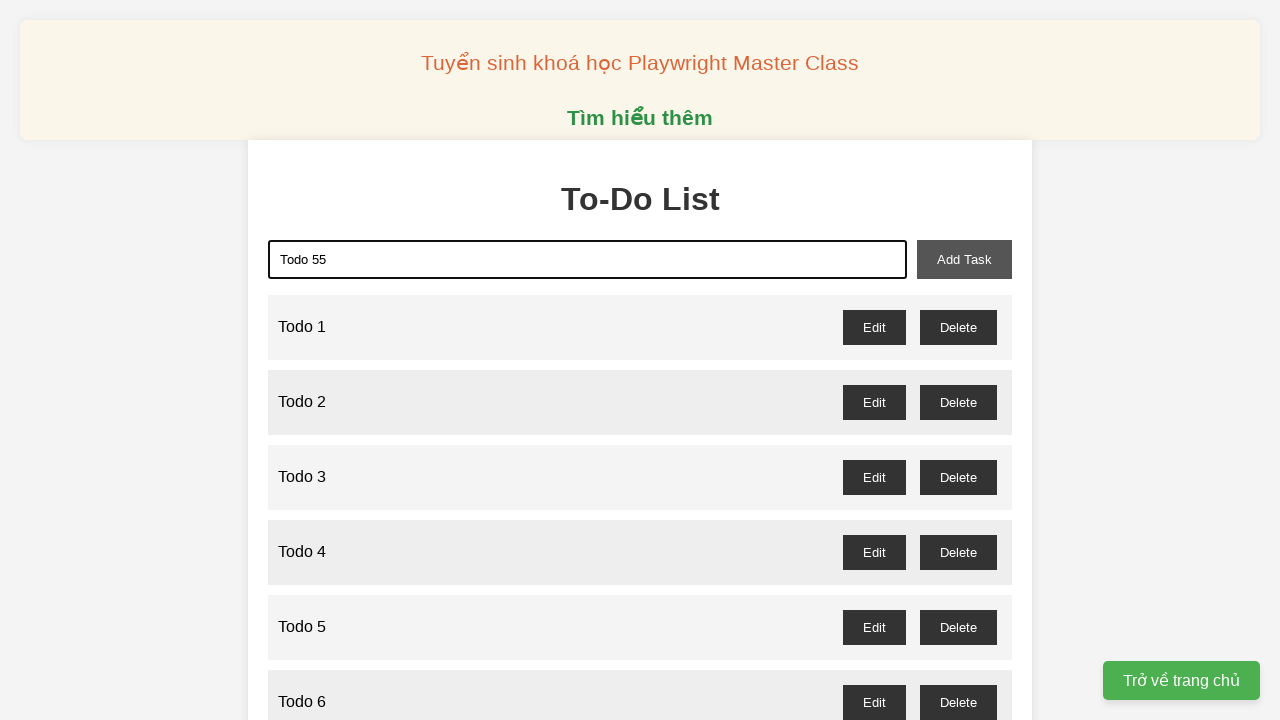

Clicked add button to create task 55 at (964, 259) on xpath=//button[@id='add-task']
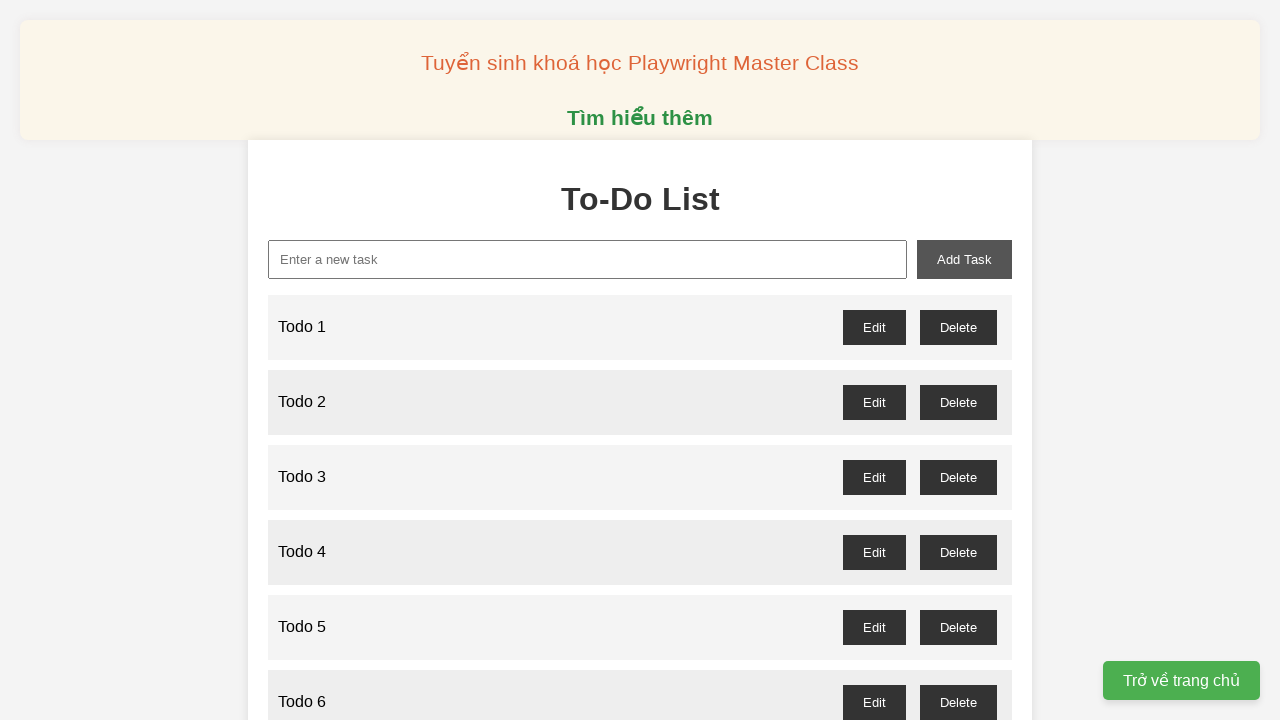

Filled task input field with 'Todo 56' on xpath=//input[@id='new-task']
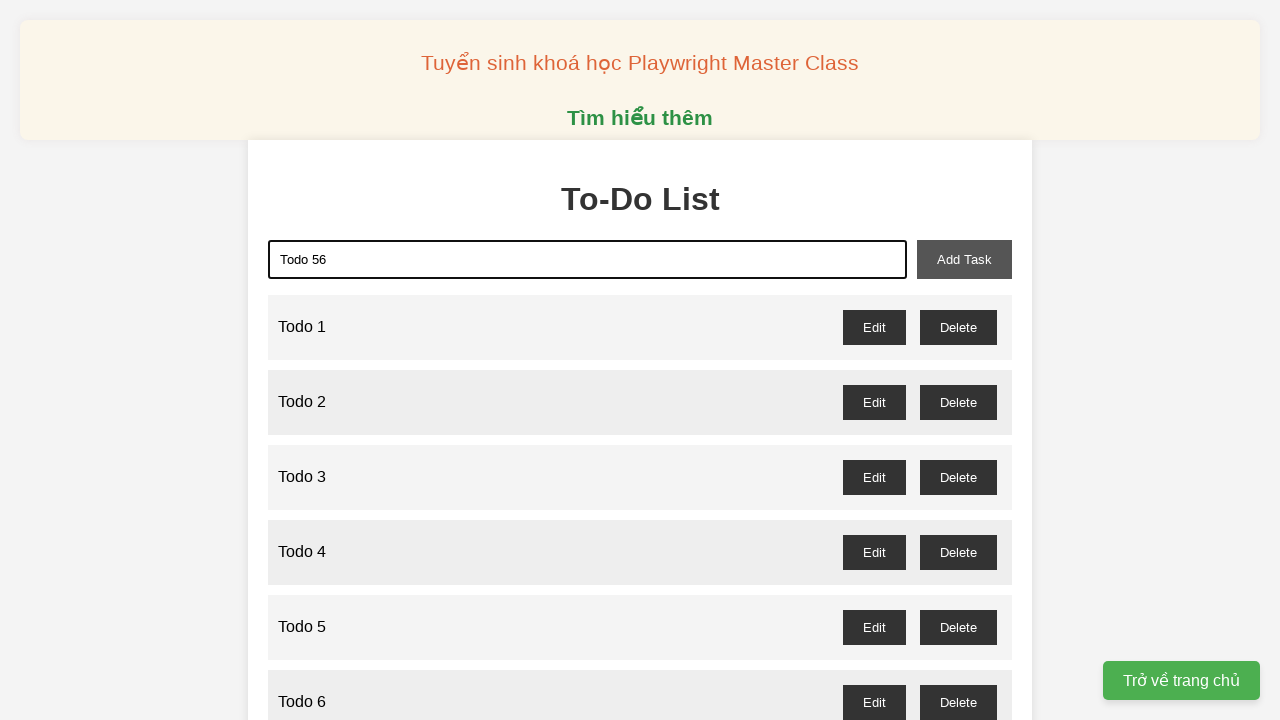

Clicked add button to create task 56 at (964, 259) on xpath=//button[@id='add-task']
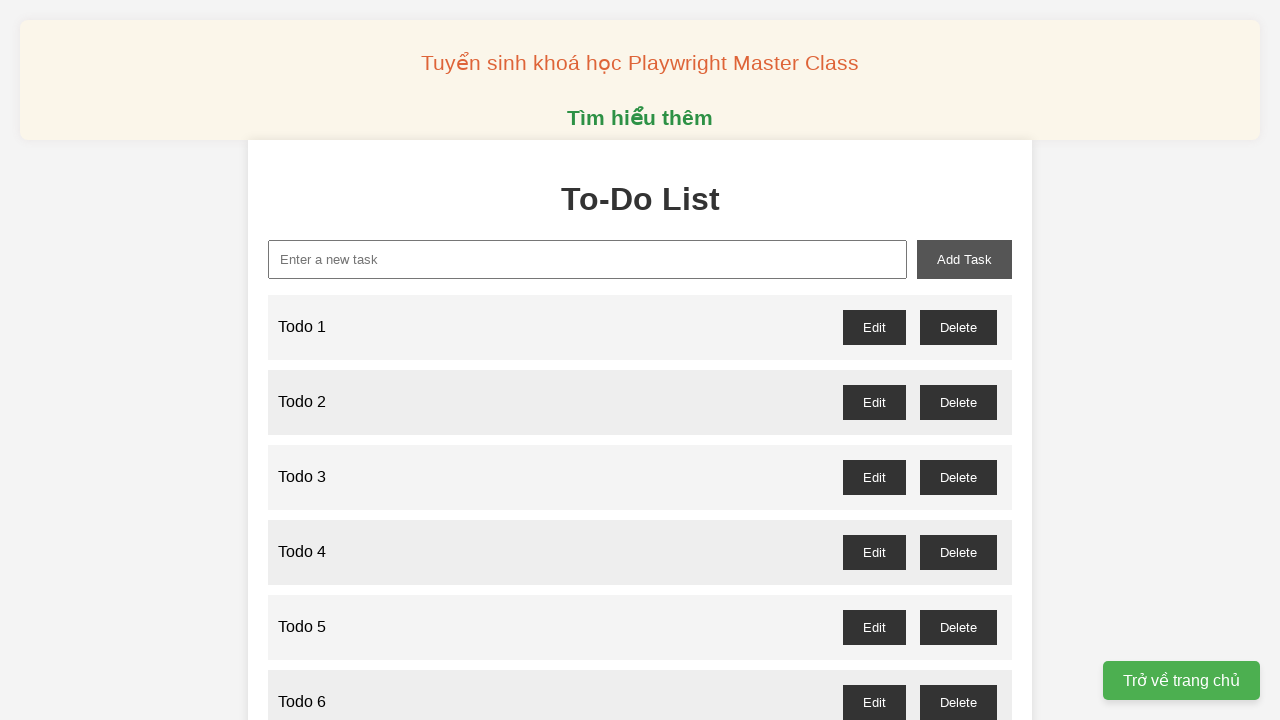

Filled task input field with 'Todo 57' on xpath=//input[@id='new-task']
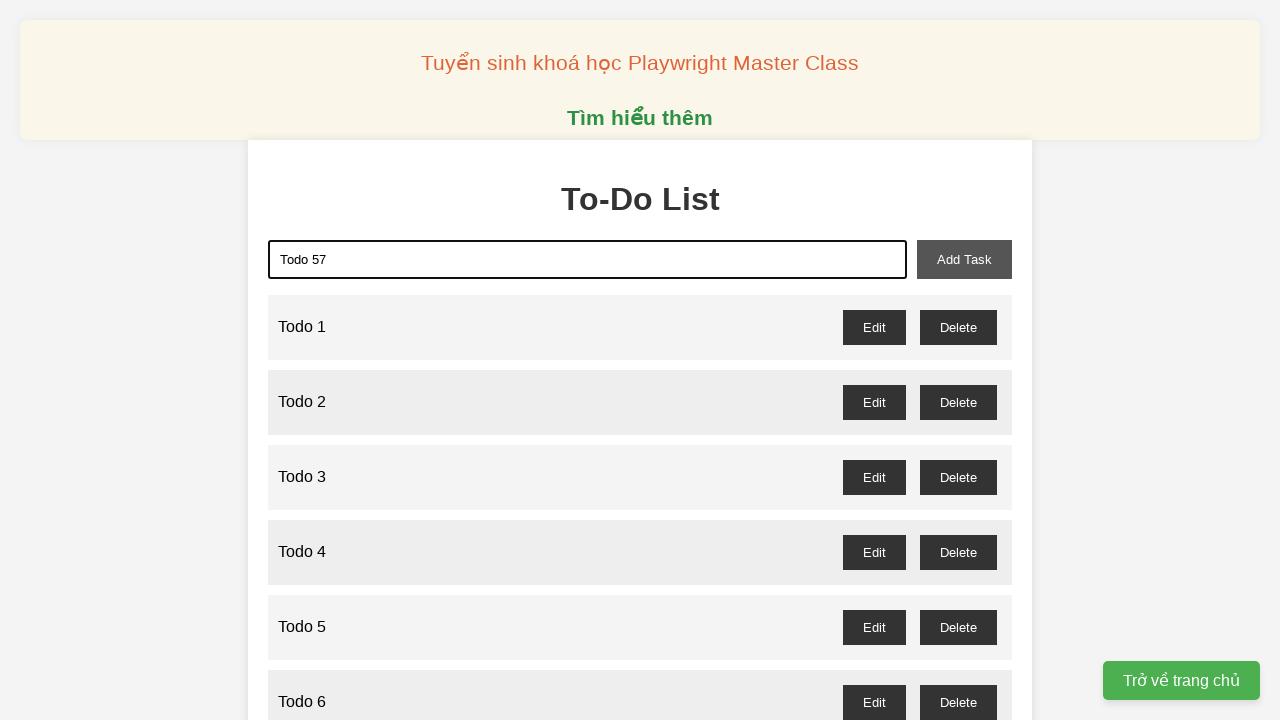

Clicked add button to create task 57 at (964, 259) on xpath=//button[@id='add-task']
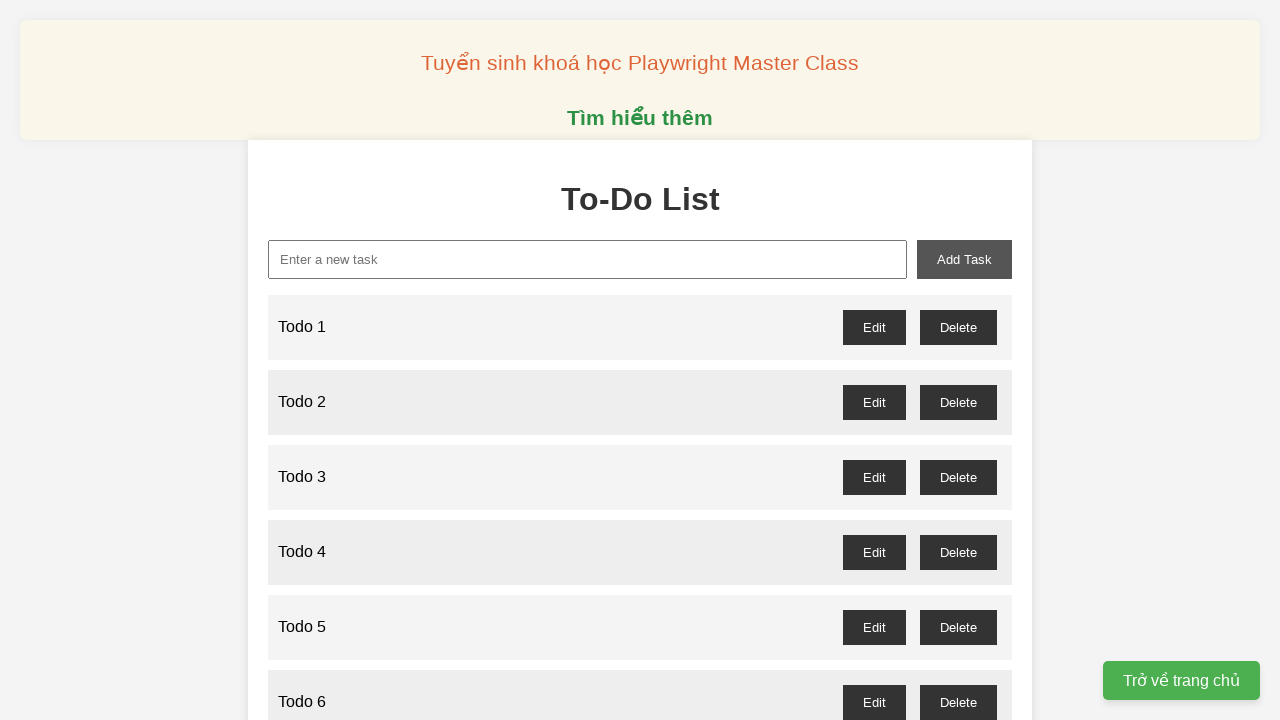

Filled task input field with 'Todo 58' on xpath=//input[@id='new-task']
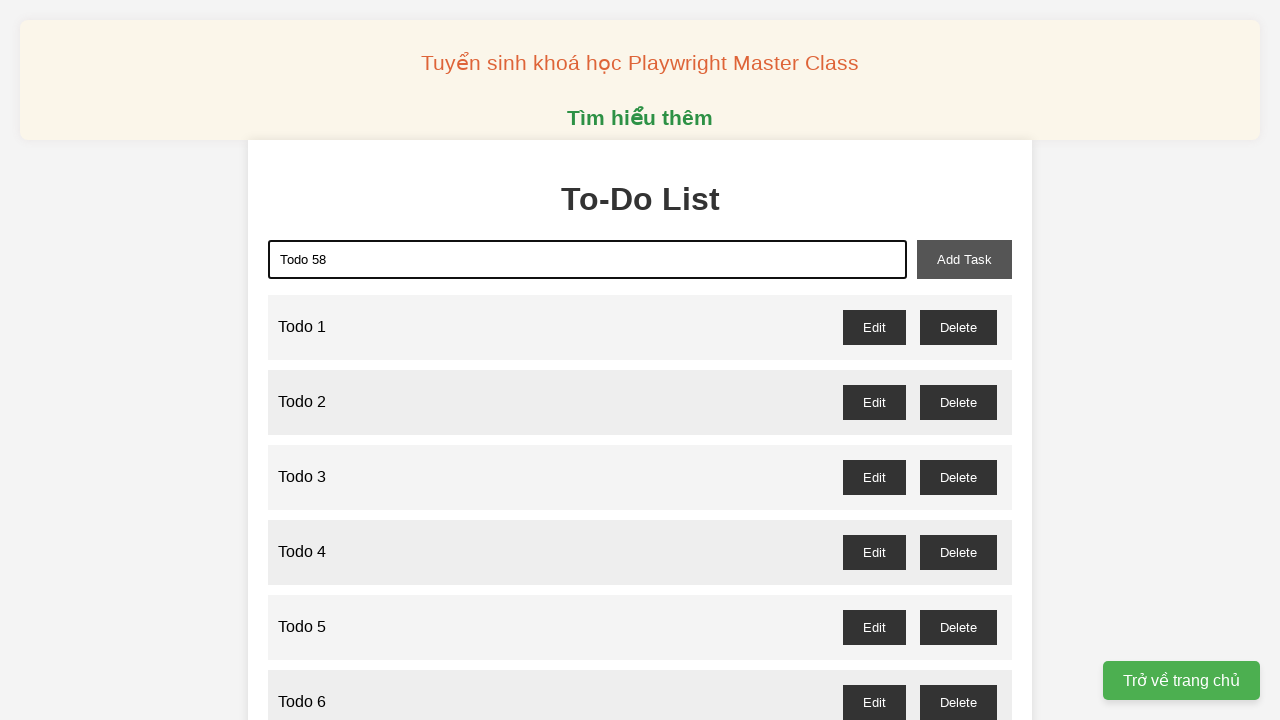

Clicked add button to create task 58 at (964, 259) on xpath=//button[@id='add-task']
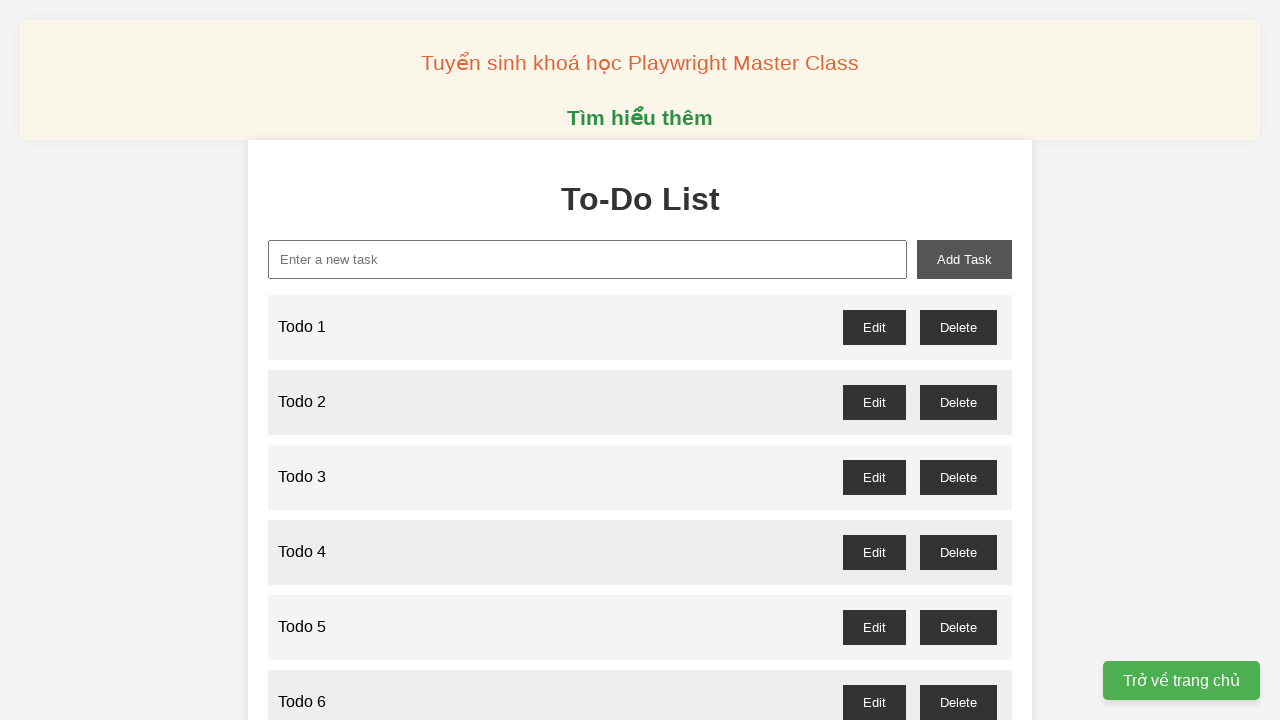

Filled task input field with 'Todo 59' on xpath=//input[@id='new-task']
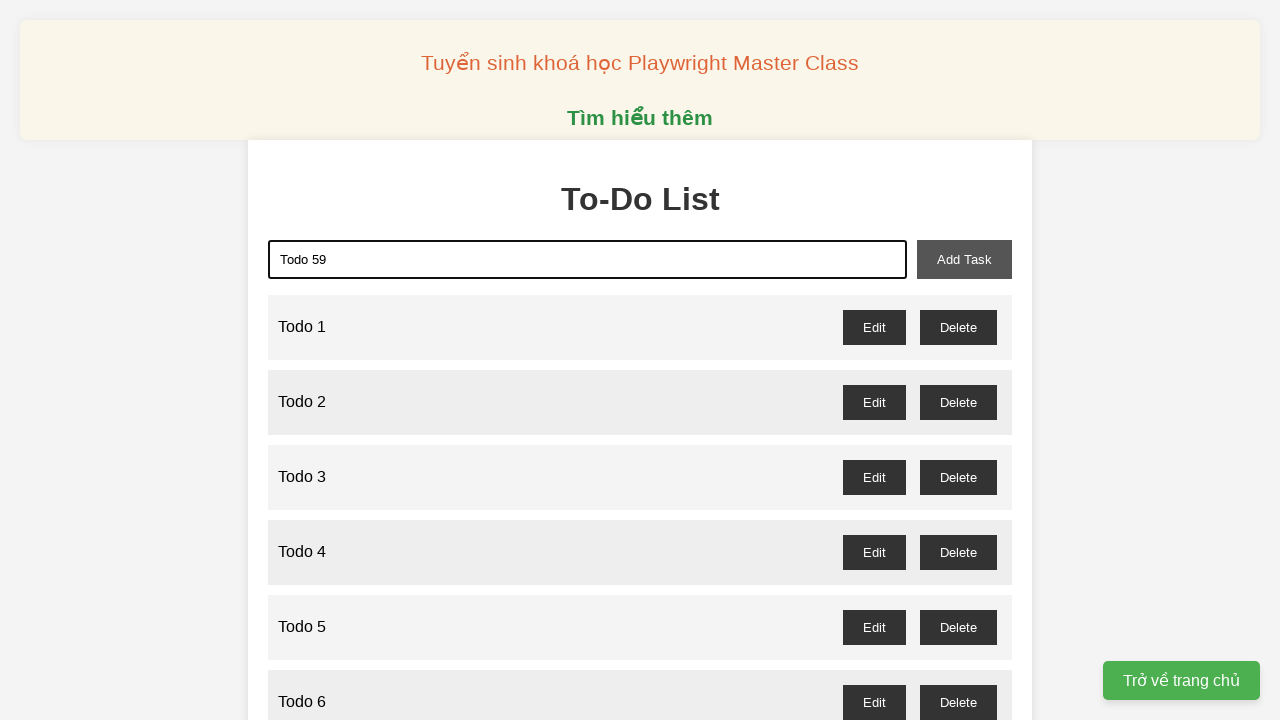

Clicked add button to create task 59 at (964, 259) on xpath=//button[@id='add-task']
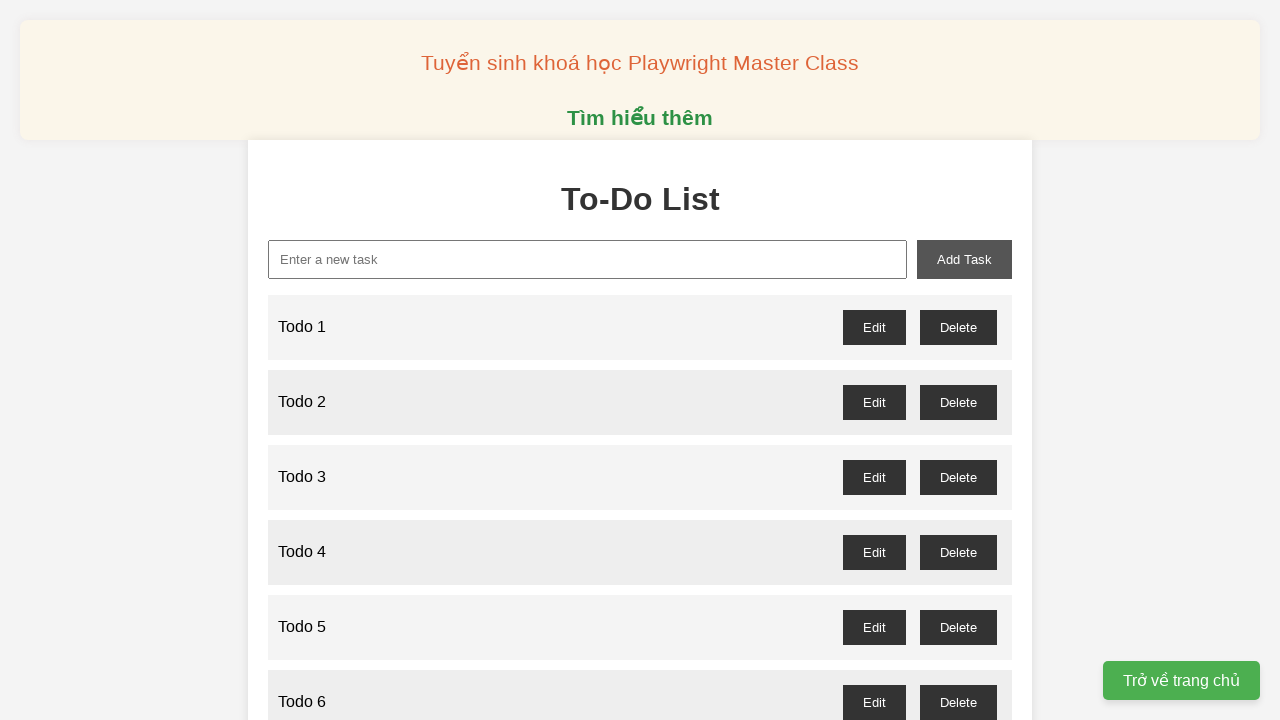

Filled task input field with 'Todo 60' on xpath=//input[@id='new-task']
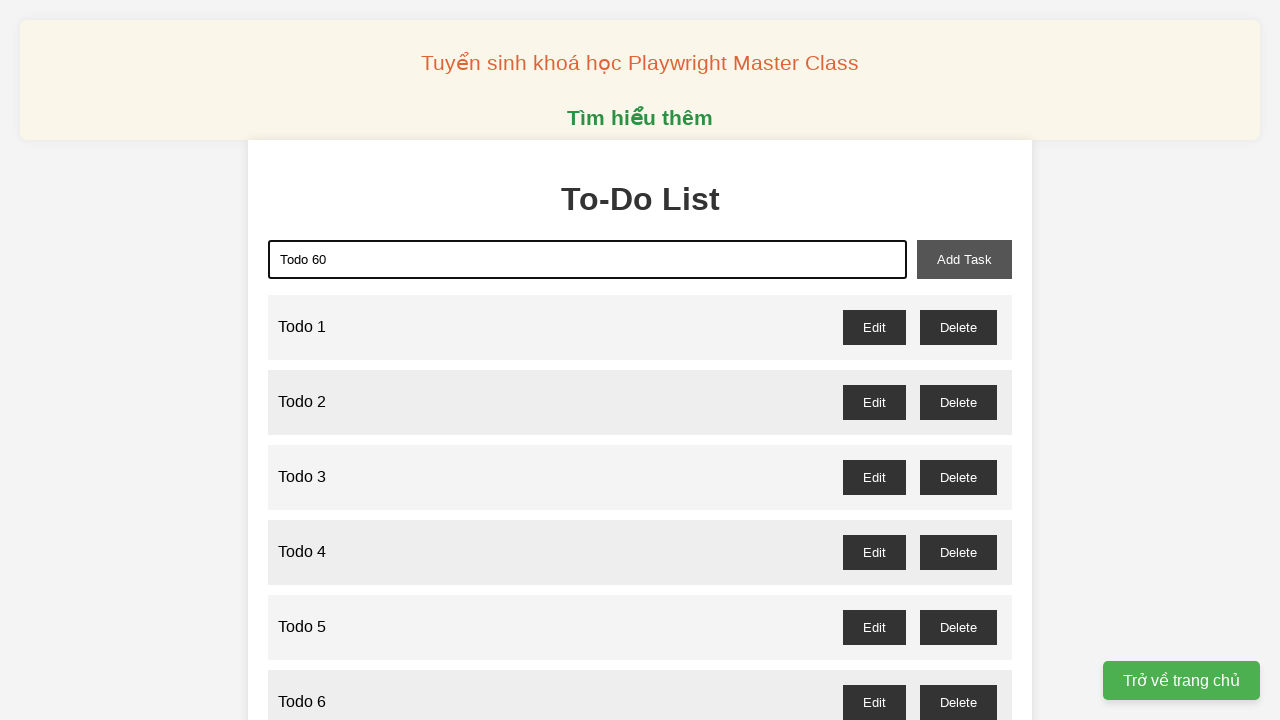

Clicked add button to create task 60 at (964, 259) on xpath=//button[@id='add-task']
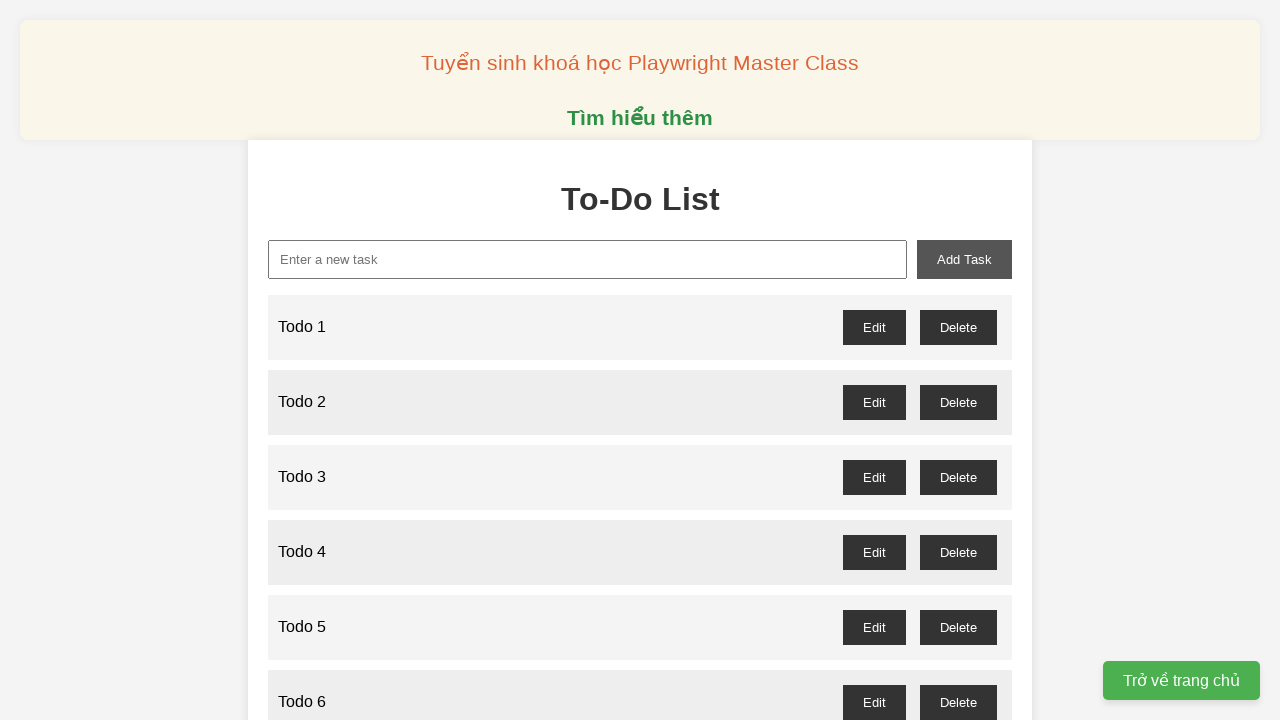

Filled task input field with 'Todo 61' on xpath=//input[@id='new-task']
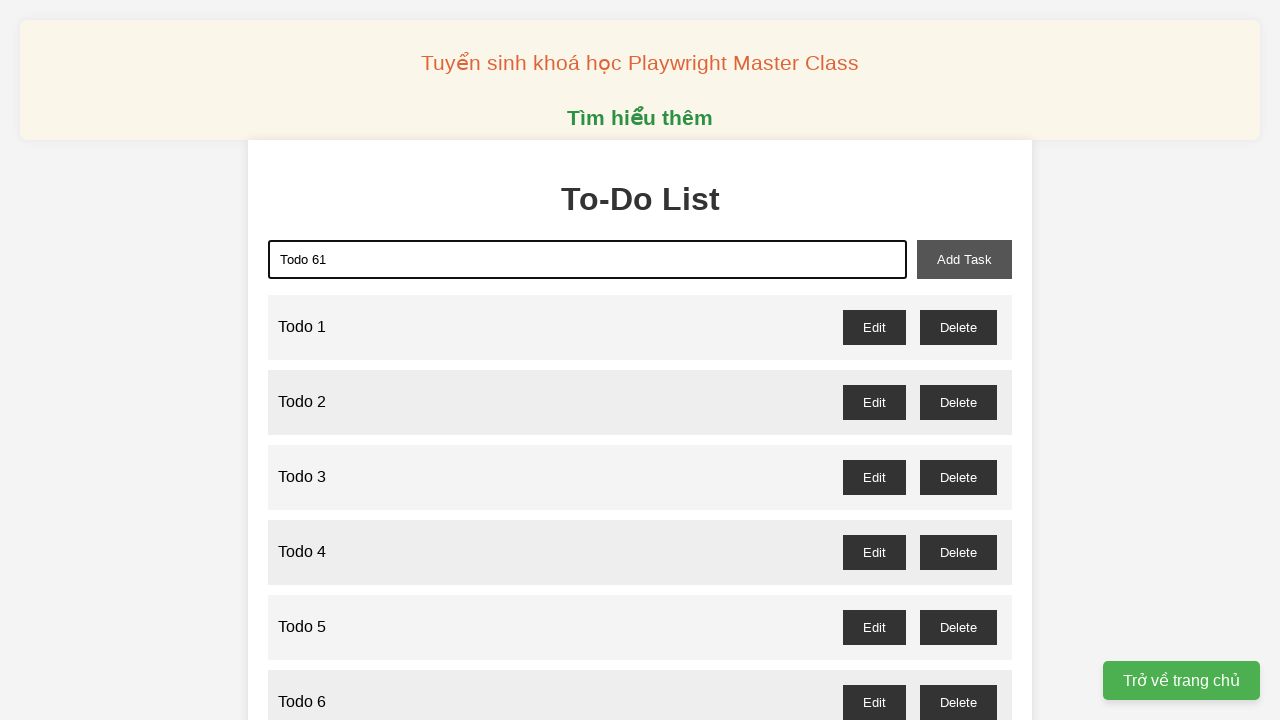

Clicked add button to create task 61 at (964, 259) on xpath=//button[@id='add-task']
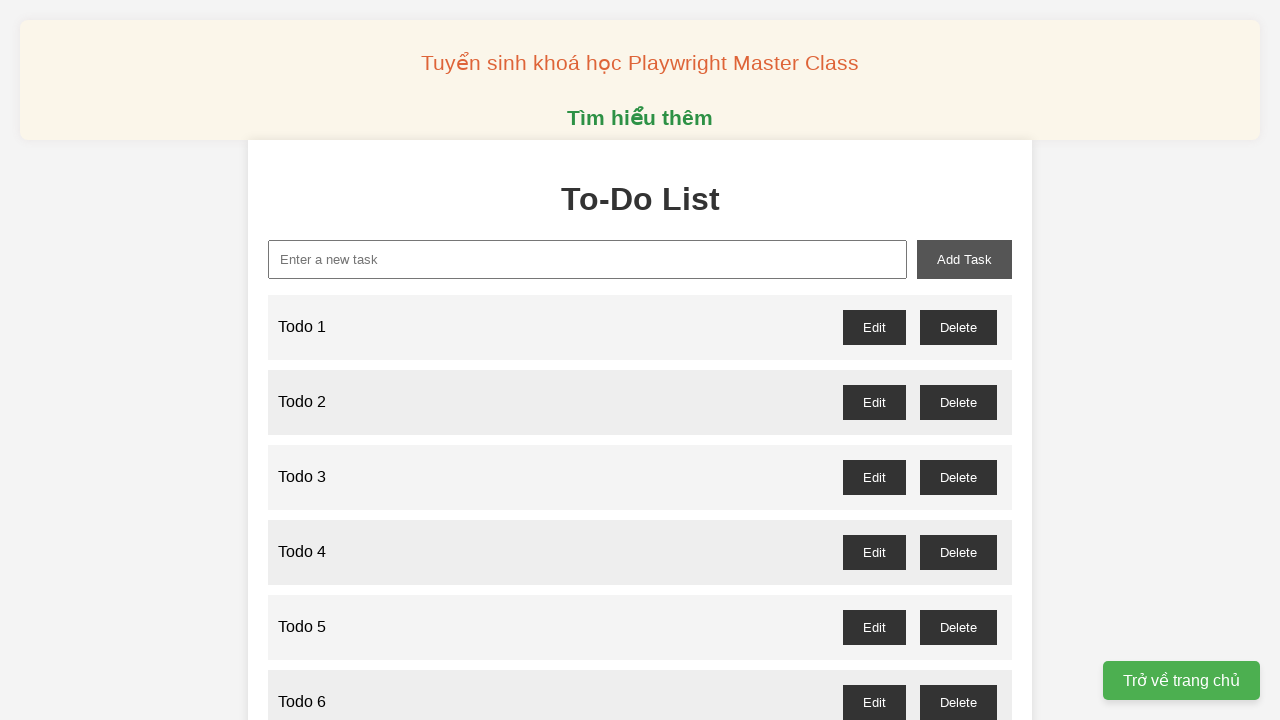

Filled task input field with 'Todo 62' on xpath=//input[@id='new-task']
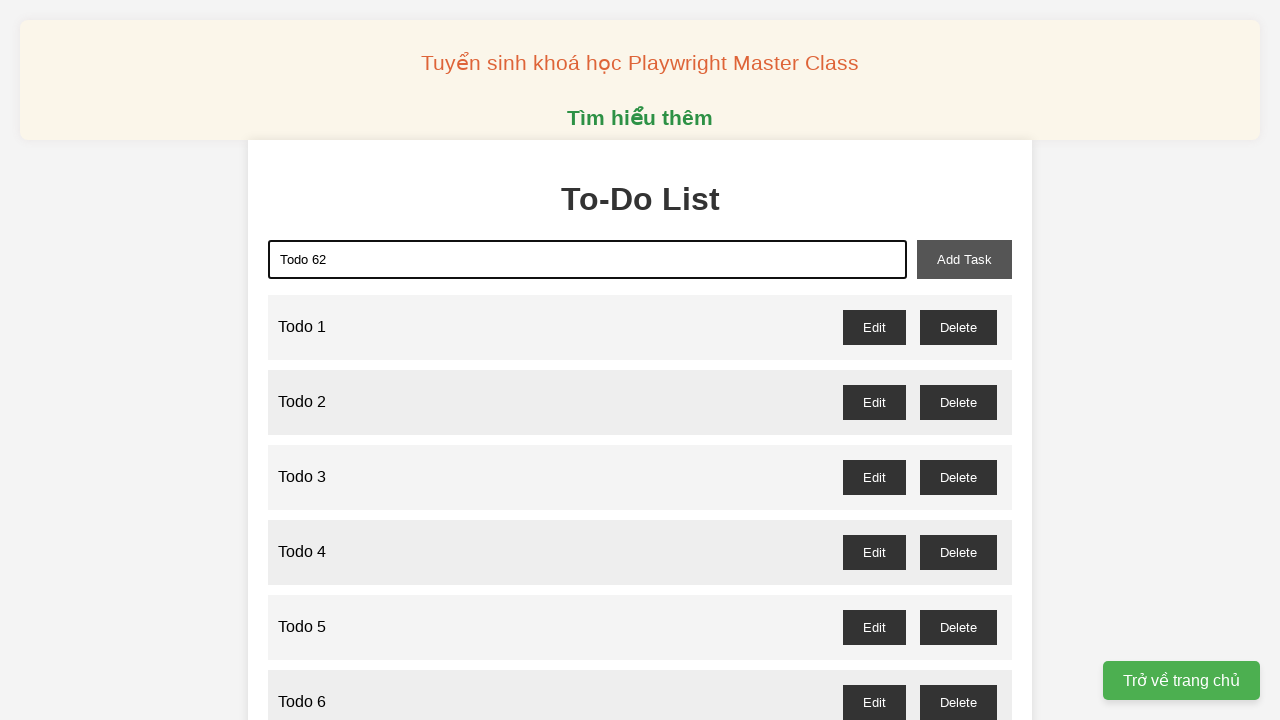

Clicked add button to create task 62 at (964, 259) on xpath=//button[@id='add-task']
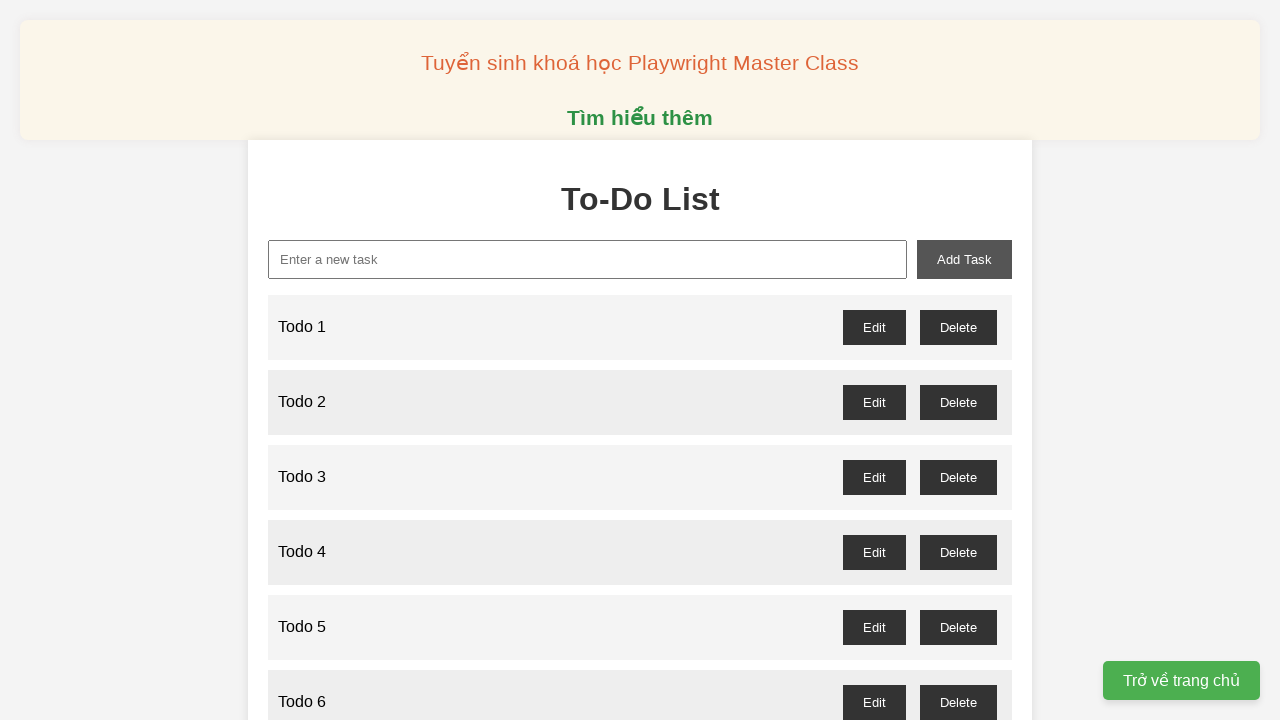

Filled task input field with 'Todo 63' on xpath=//input[@id='new-task']
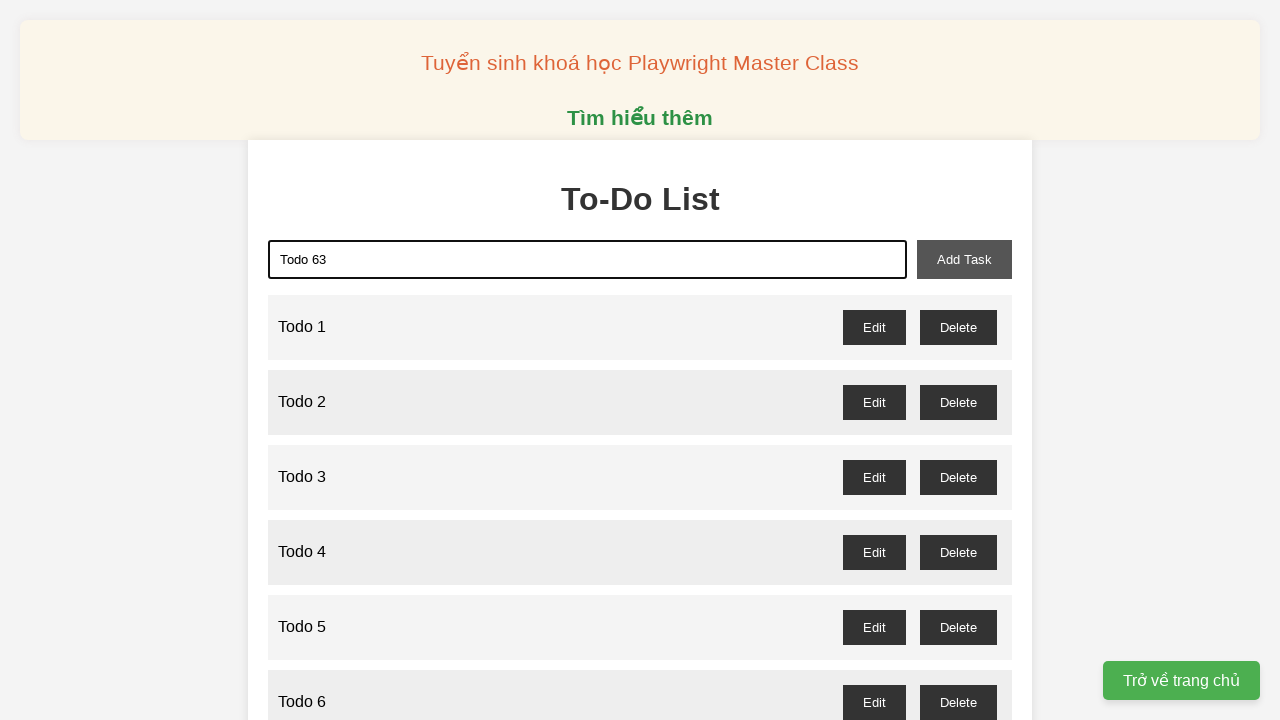

Clicked add button to create task 63 at (964, 259) on xpath=//button[@id='add-task']
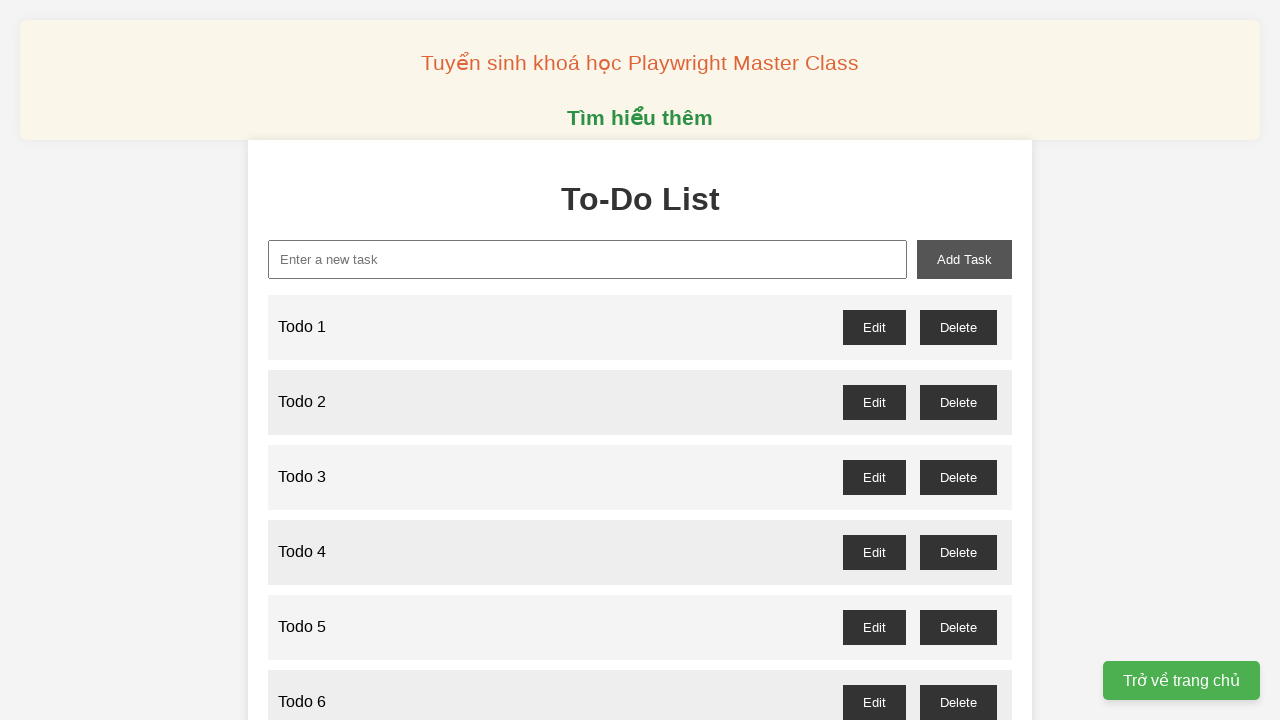

Filled task input field with 'Todo 64' on xpath=//input[@id='new-task']
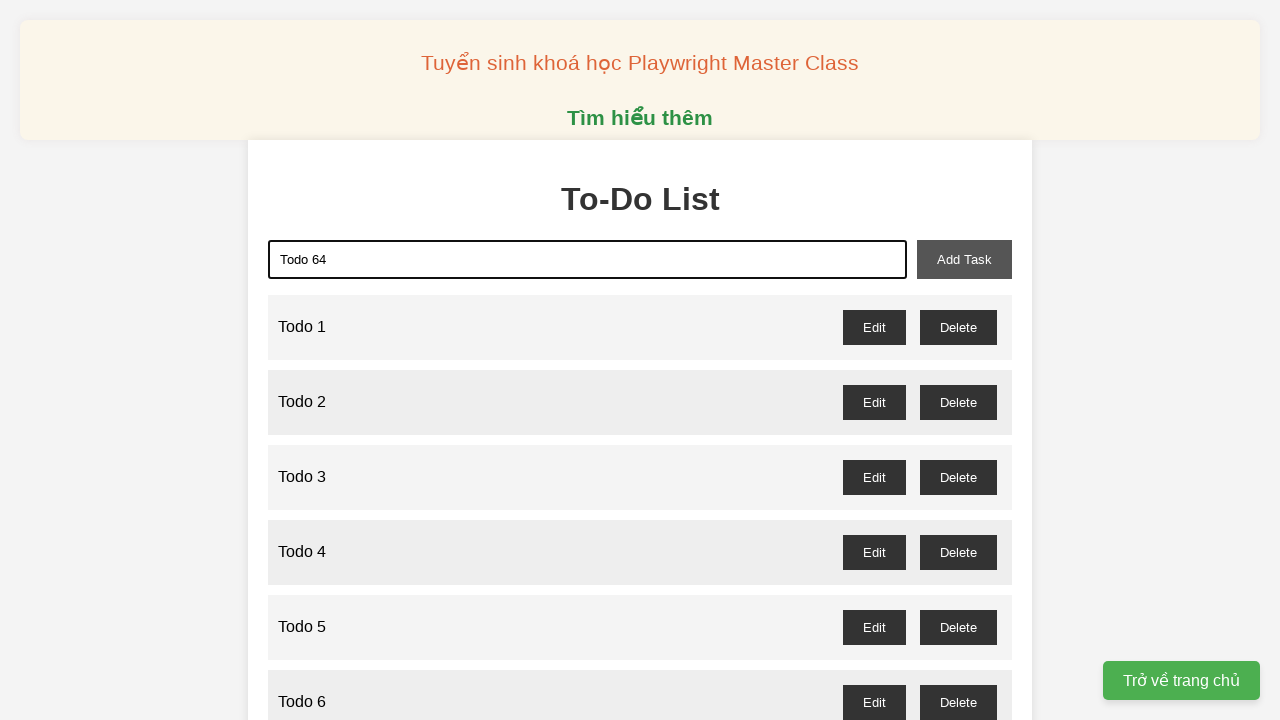

Clicked add button to create task 64 at (964, 259) on xpath=//button[@id='add-task']
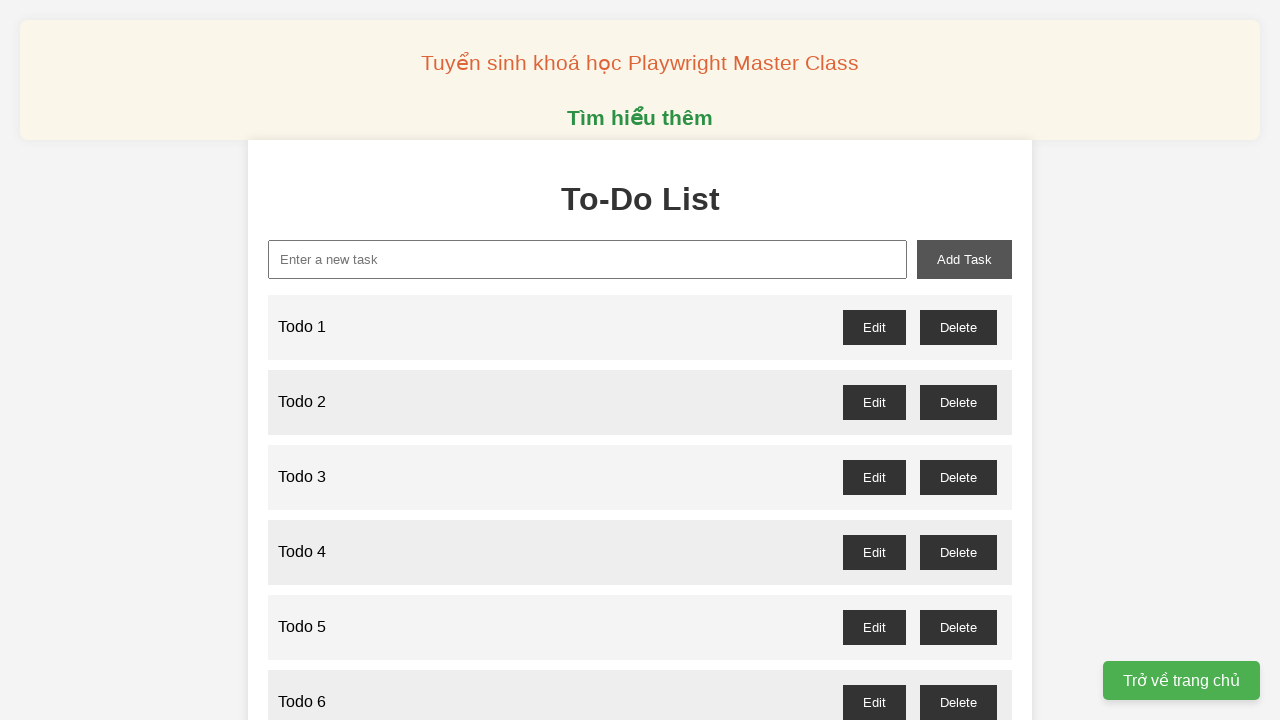

Filled task input field with 'Todo 65' on xpath=//input[@id='new-task']
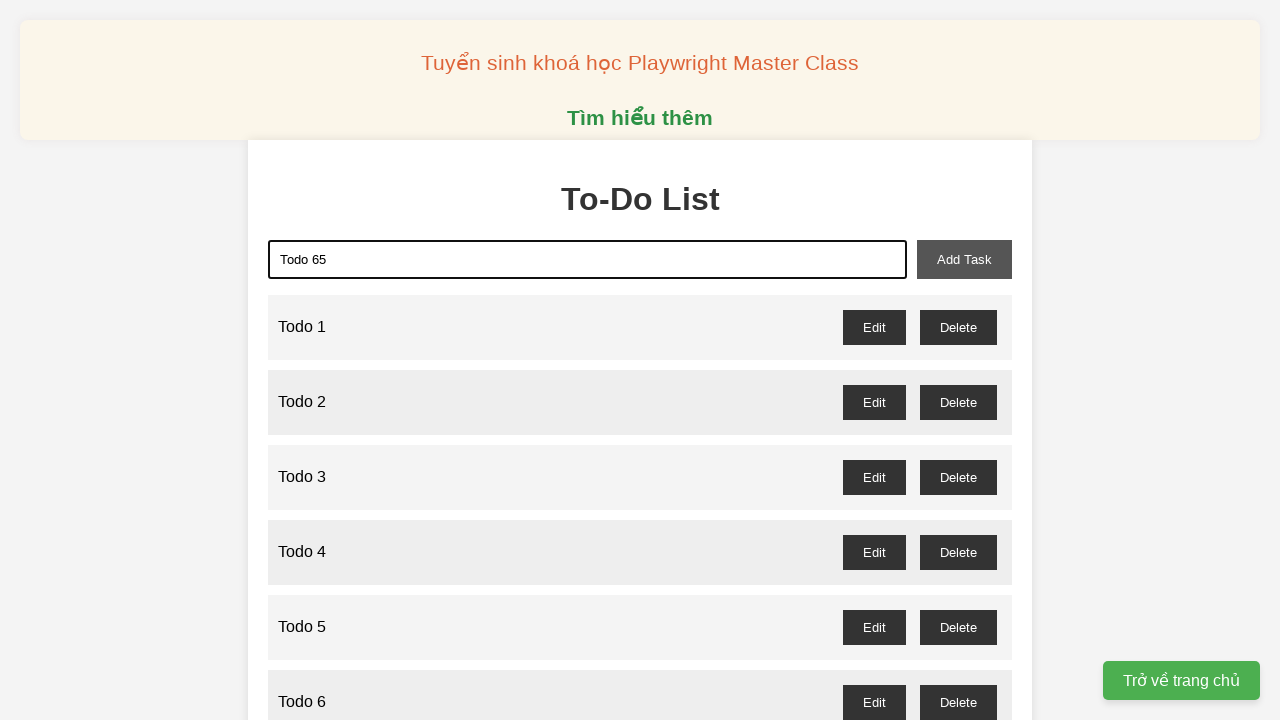

Clicked add button to create task 65 at (964, 259) on xpath=//button[@id='add-task']
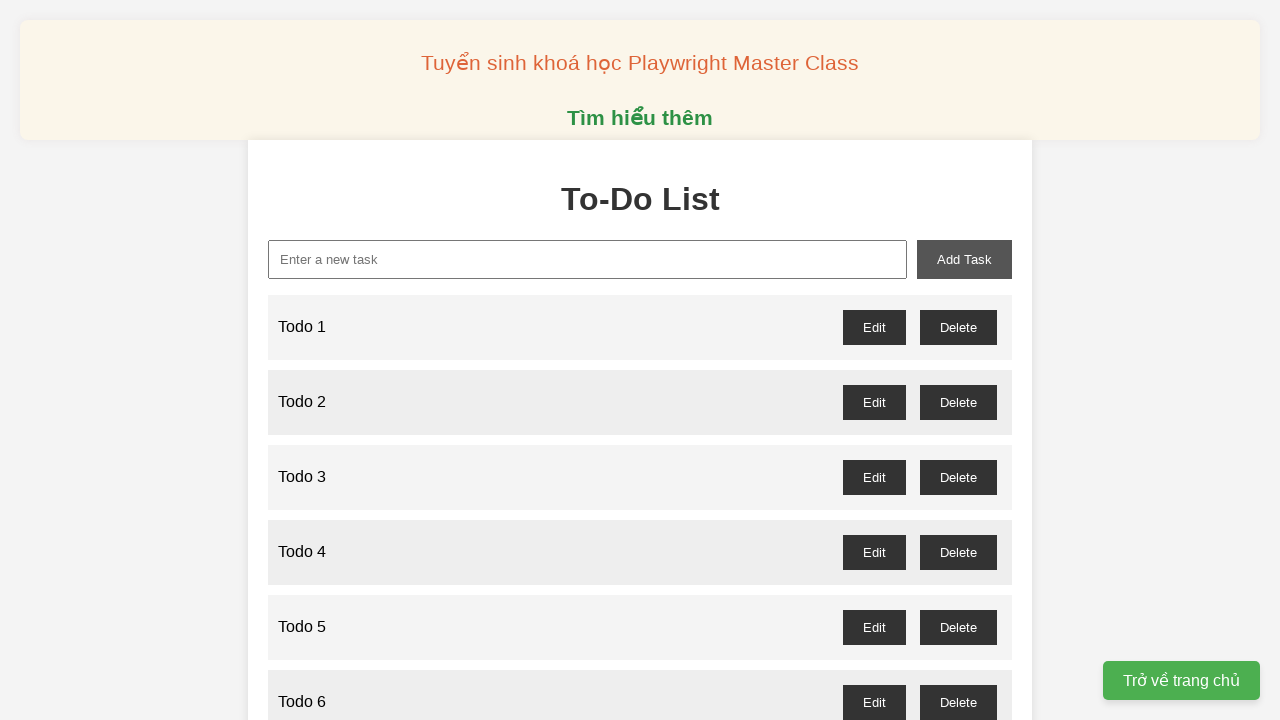

Filled task input field with 'Todo 66' on xpath=//input[@id='new-task']
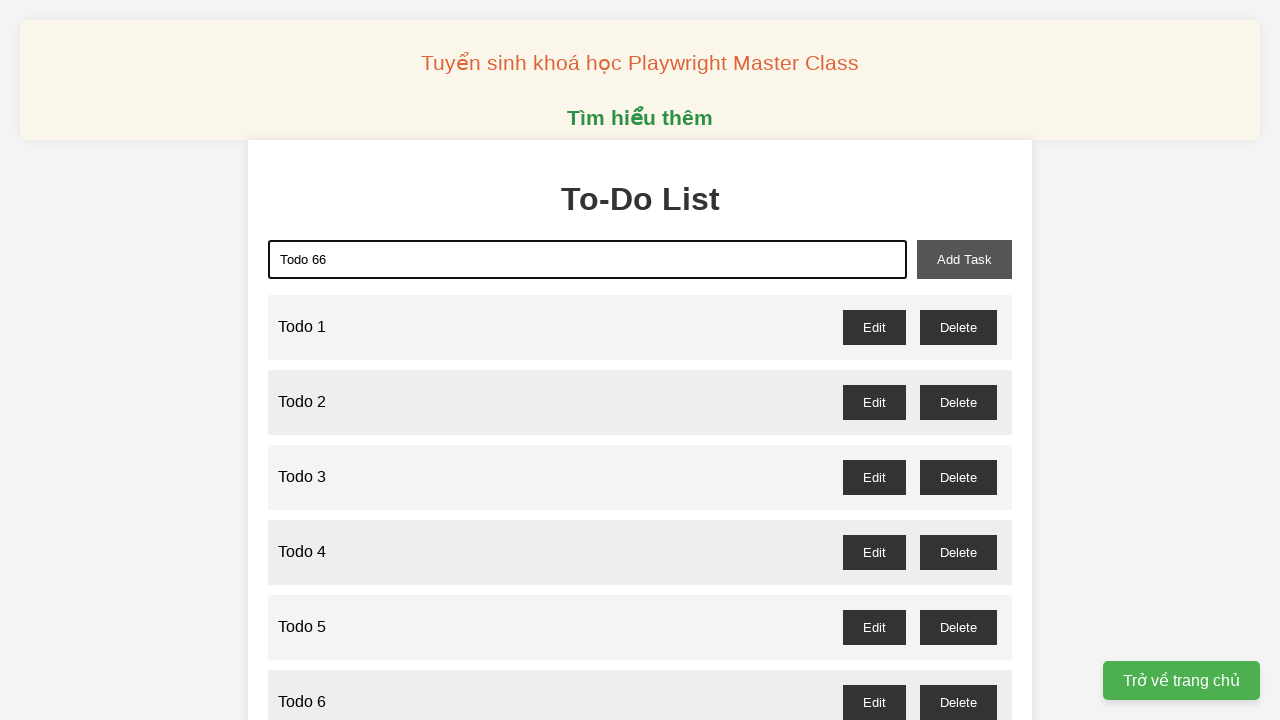

Clicked add button to create task 66 at (964, 259) on xpath=//button[@id='add-task']
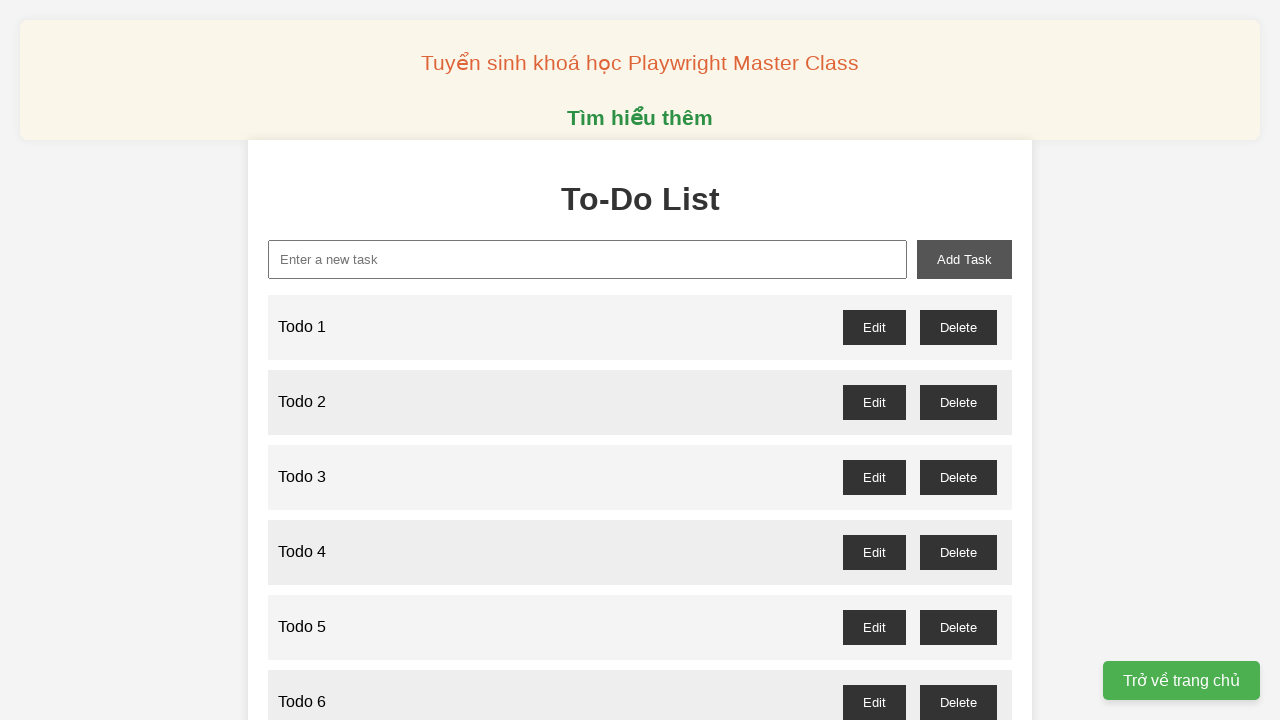

Filled task input field with 'Todo 67' on xpath=//input[@id='new-task']
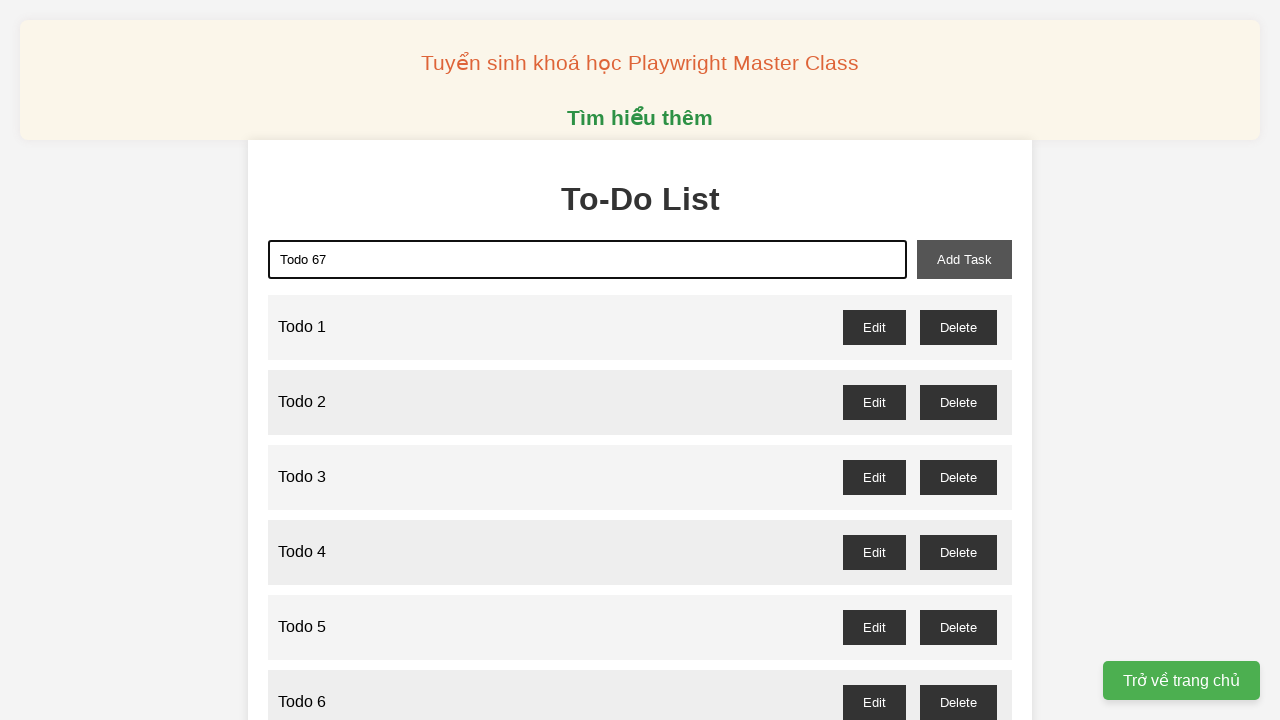

Clicked add button to create task 67 at (964, 259) on xpath=//button[@id='add-task']
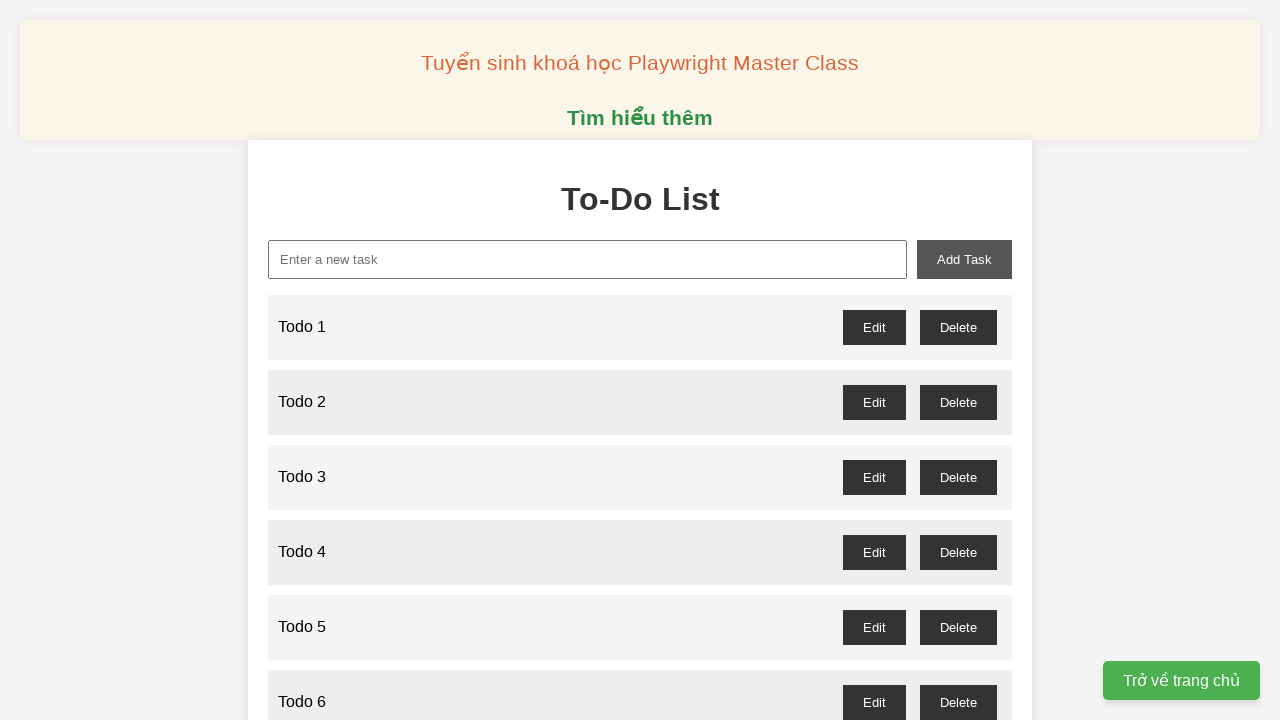

Filled task input field with 'Todo 68' on xpath=//input[@id='new-task']
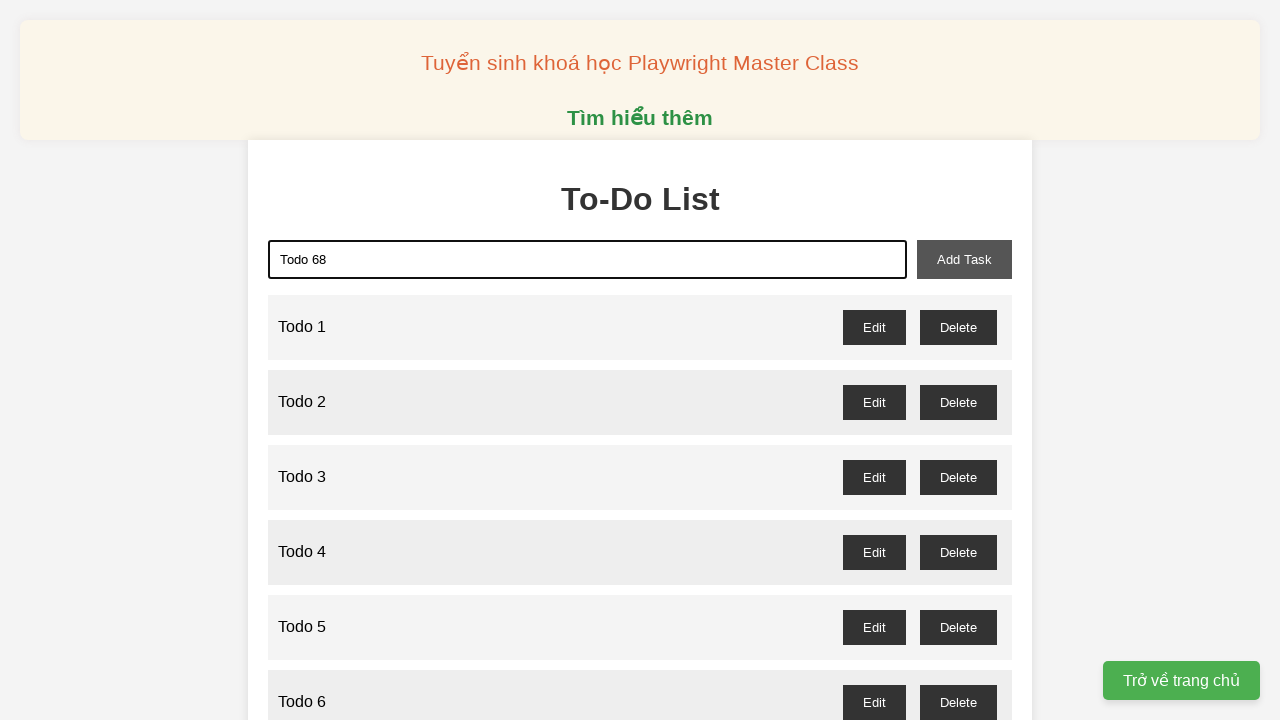

Clicked add button to create task 68 at (964, 259) on xpath=//button[@id='add-task']
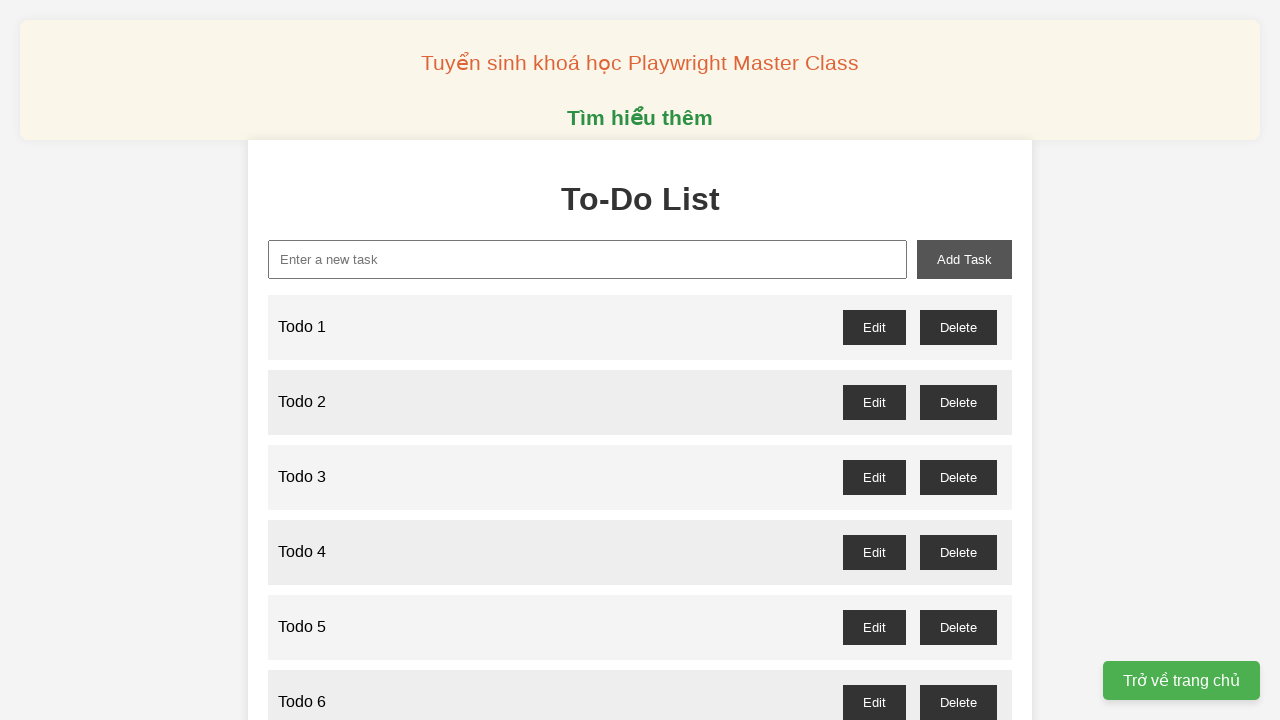

Filled task input field with 'Todo 69' on xpath=//input[@id='new-task']
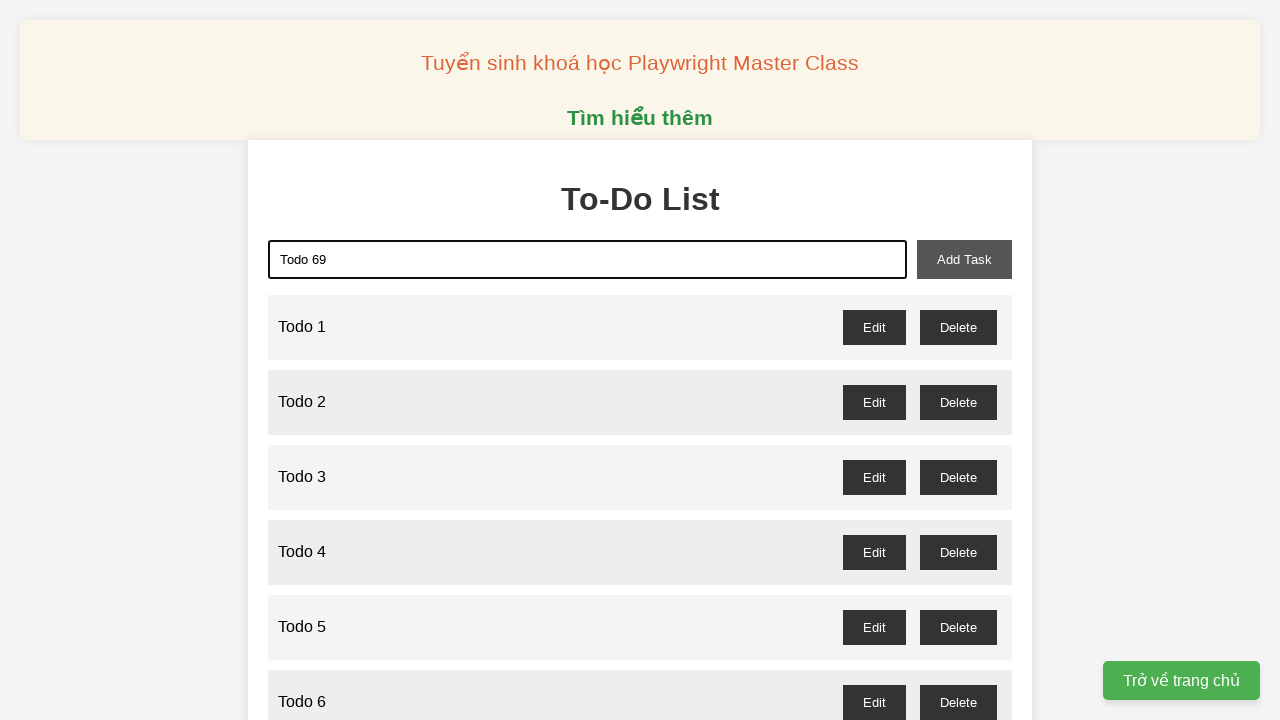

Clicked add button to create task 69 at (964, 259) on xpath=//button[@id='add-task']
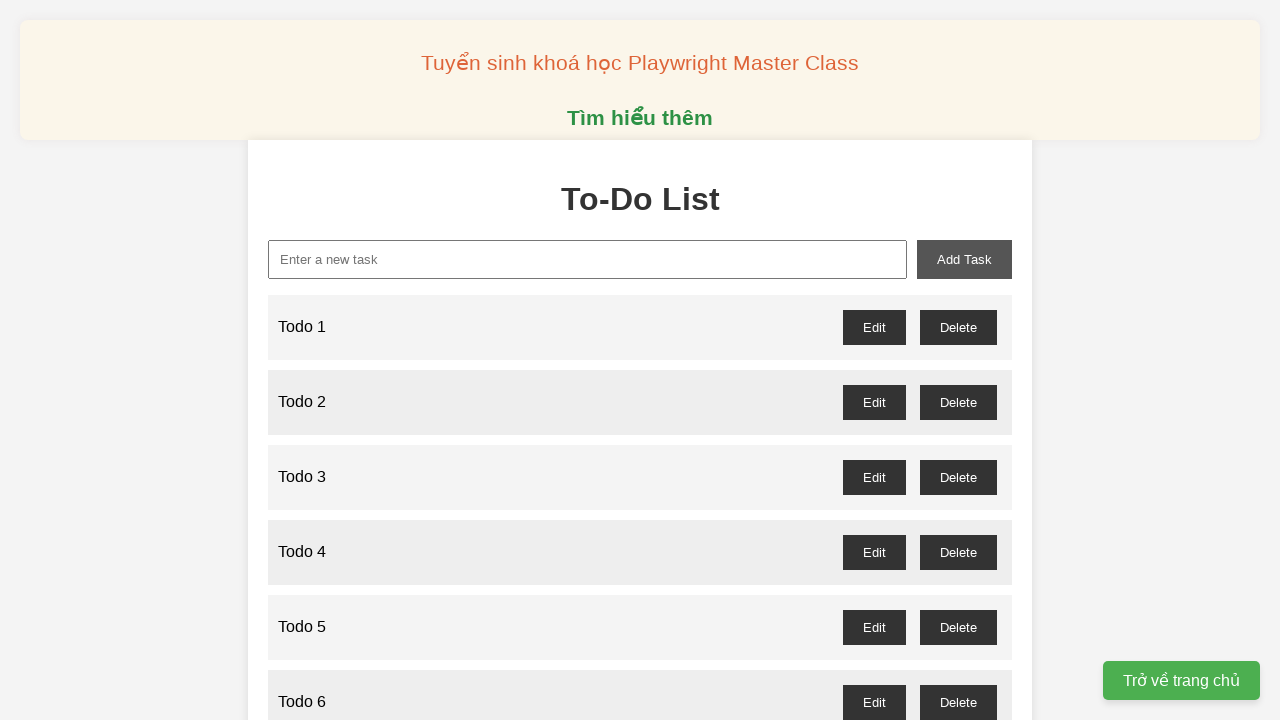

Filled task input field with 'Todo 70' on xpath=//input[@id='new-task']
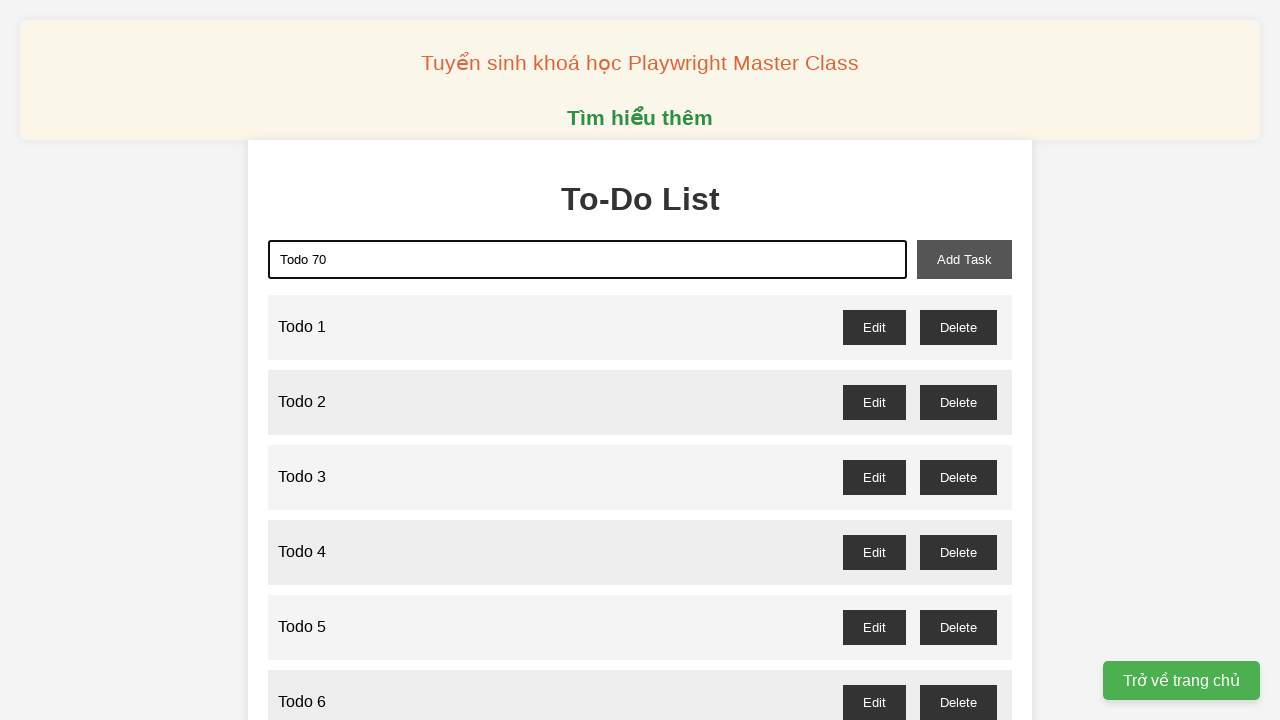

Clicked add button to create task 70 at (964, 259) on xpath=//button[@id='add-task']
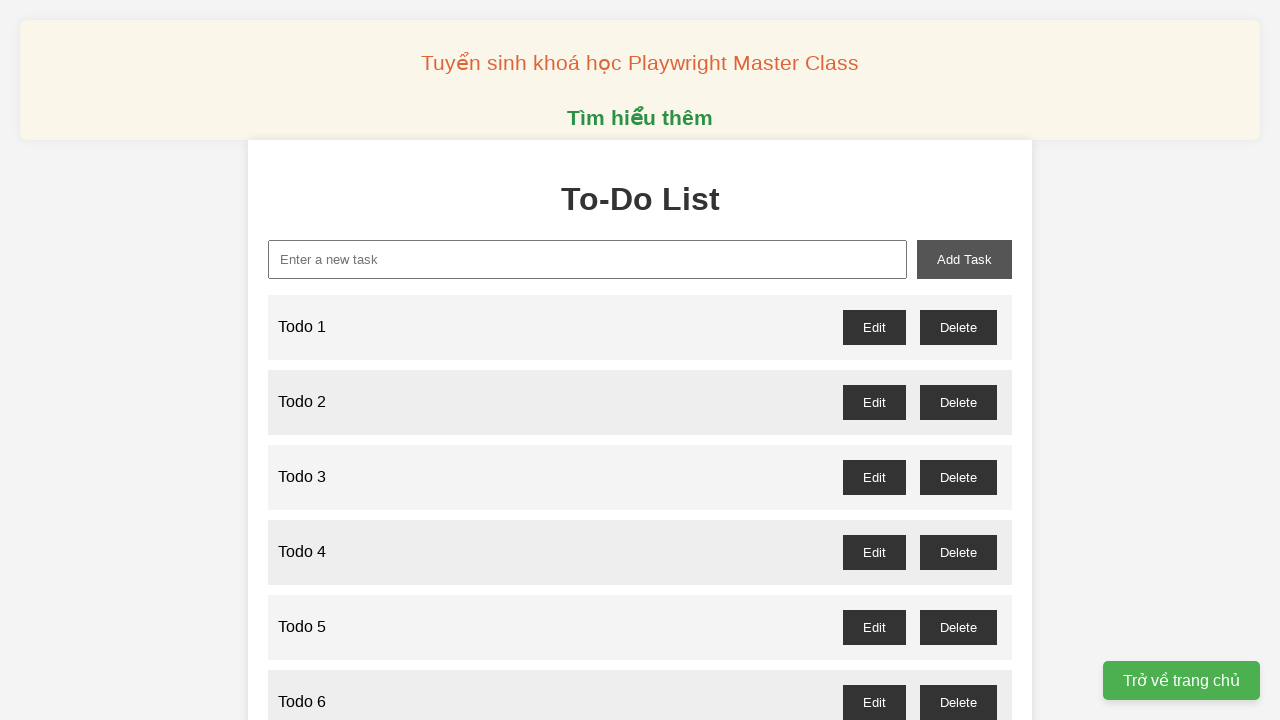

Filled task input field with 'Todo 71' on xpath=//input[@id='new-task']
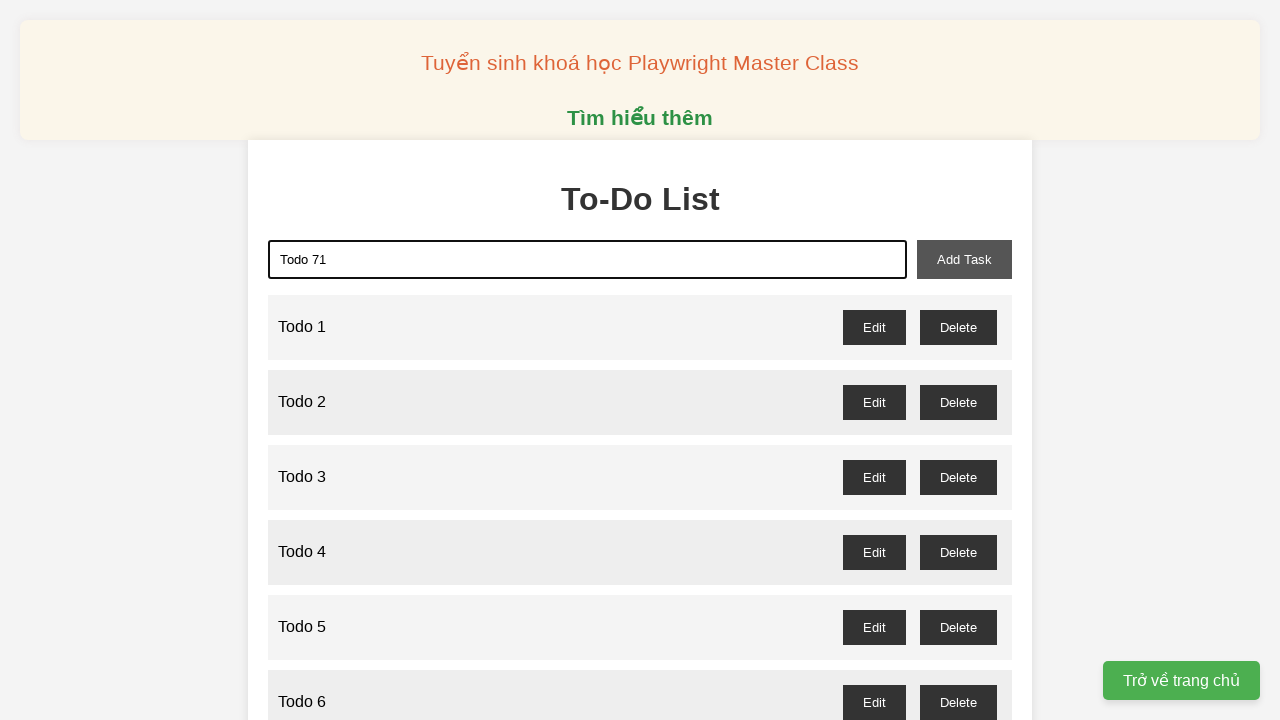

Clicked add button to create task 71 at (964, 259) on xpath=//button[@id='add-task']
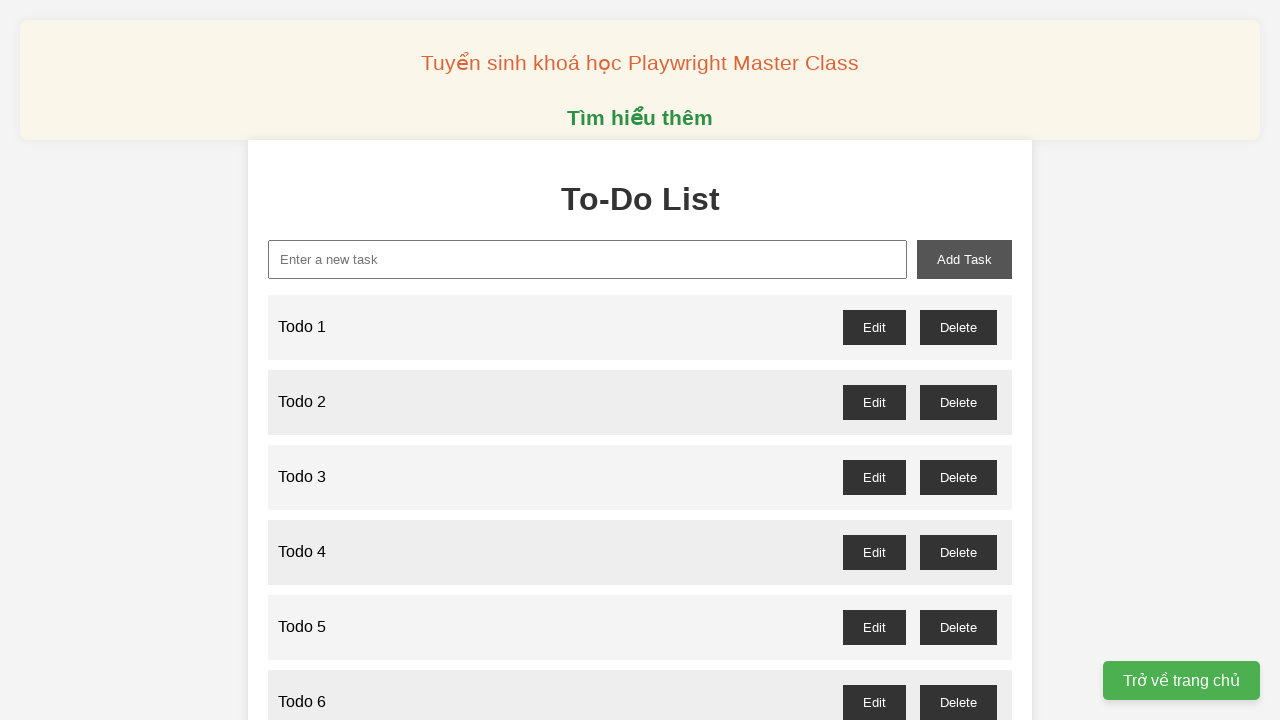

Filled task input field with 'Todo 72' on xpath=//input[@id='new-task']
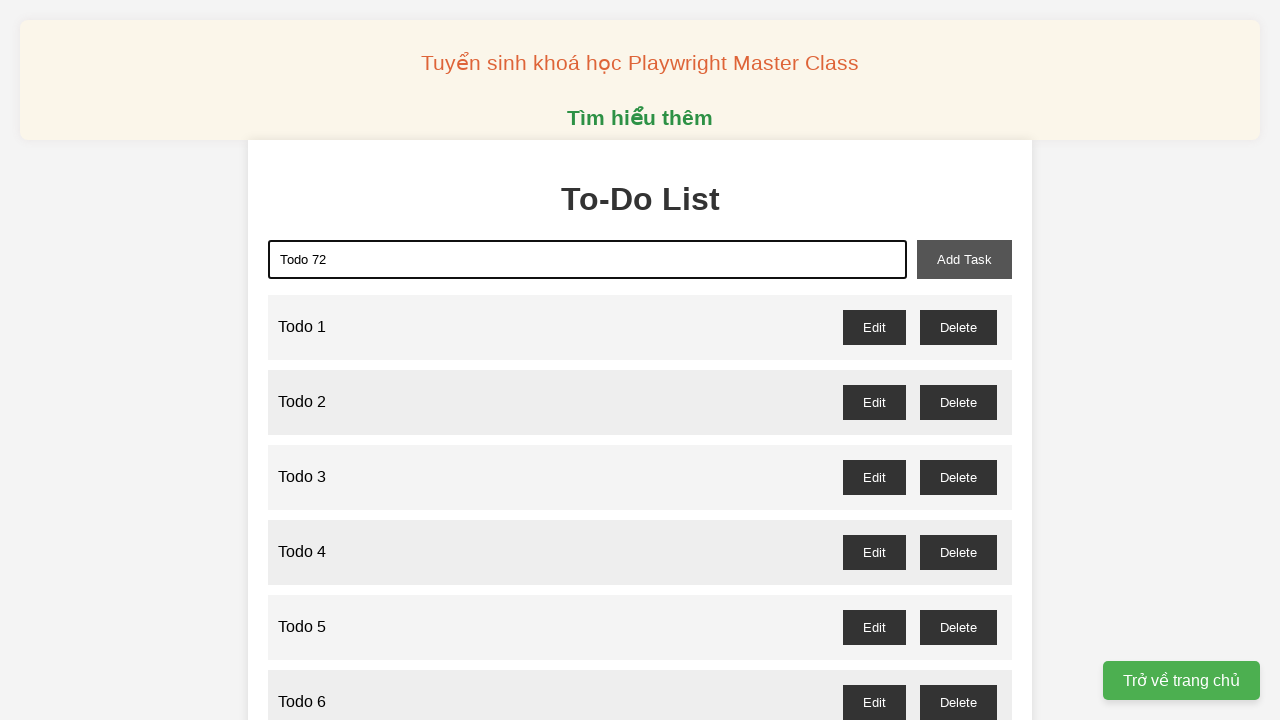

Clicked add button to create task 72 at (964, 259) on xpath=//button[@id='add-task']
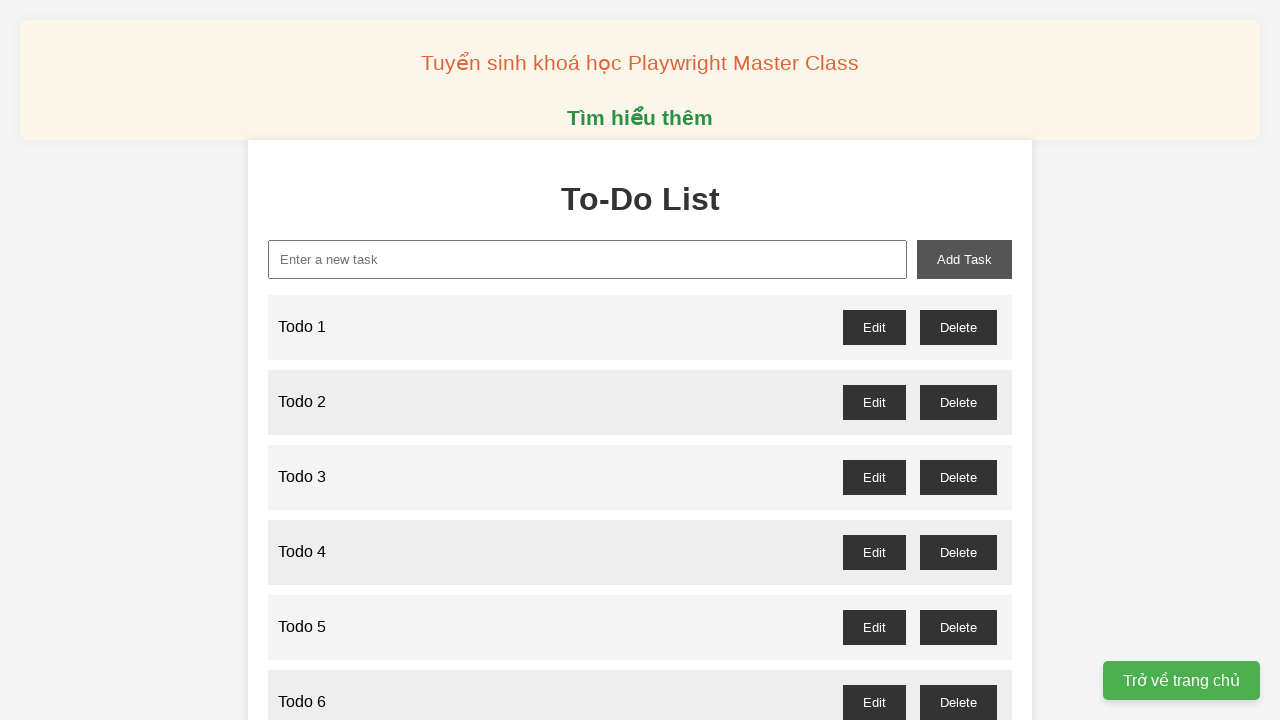

Filled task input field with 'Todo 73' on xpath=//input[@id='new-task']
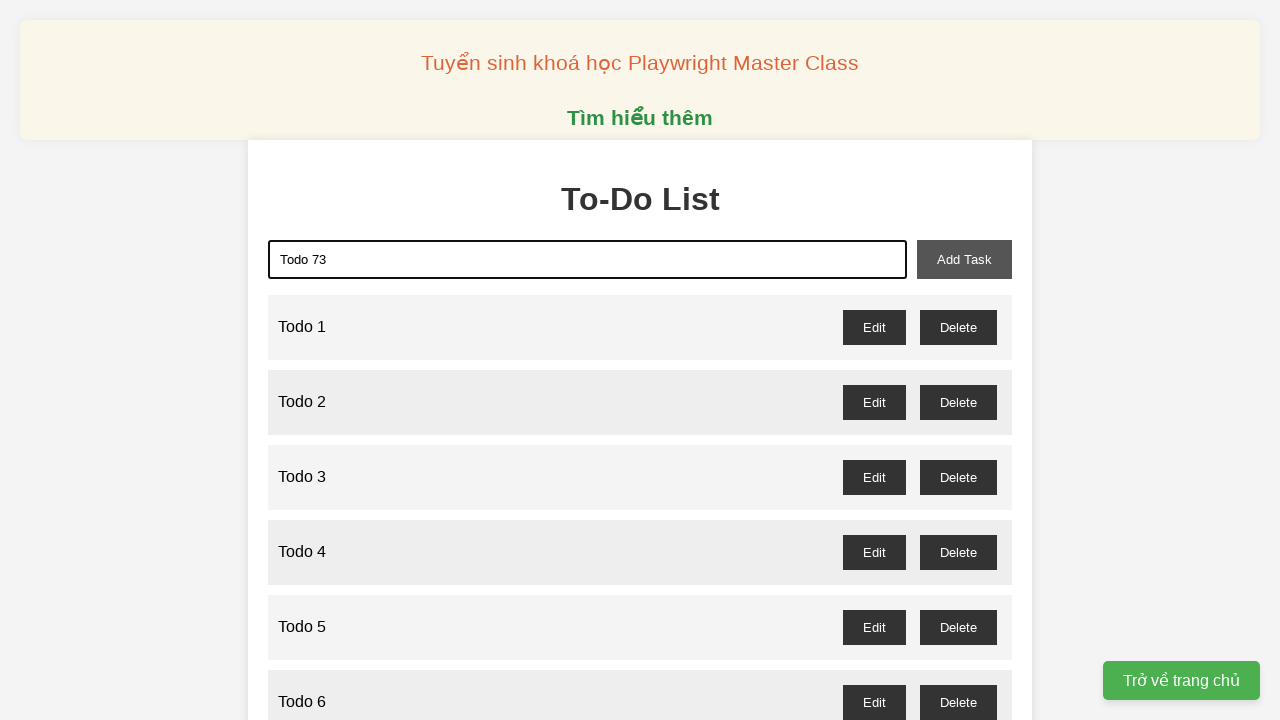

Clicked add button to create task 73 at (964, 259) on xpath=//button[@id='add-task']
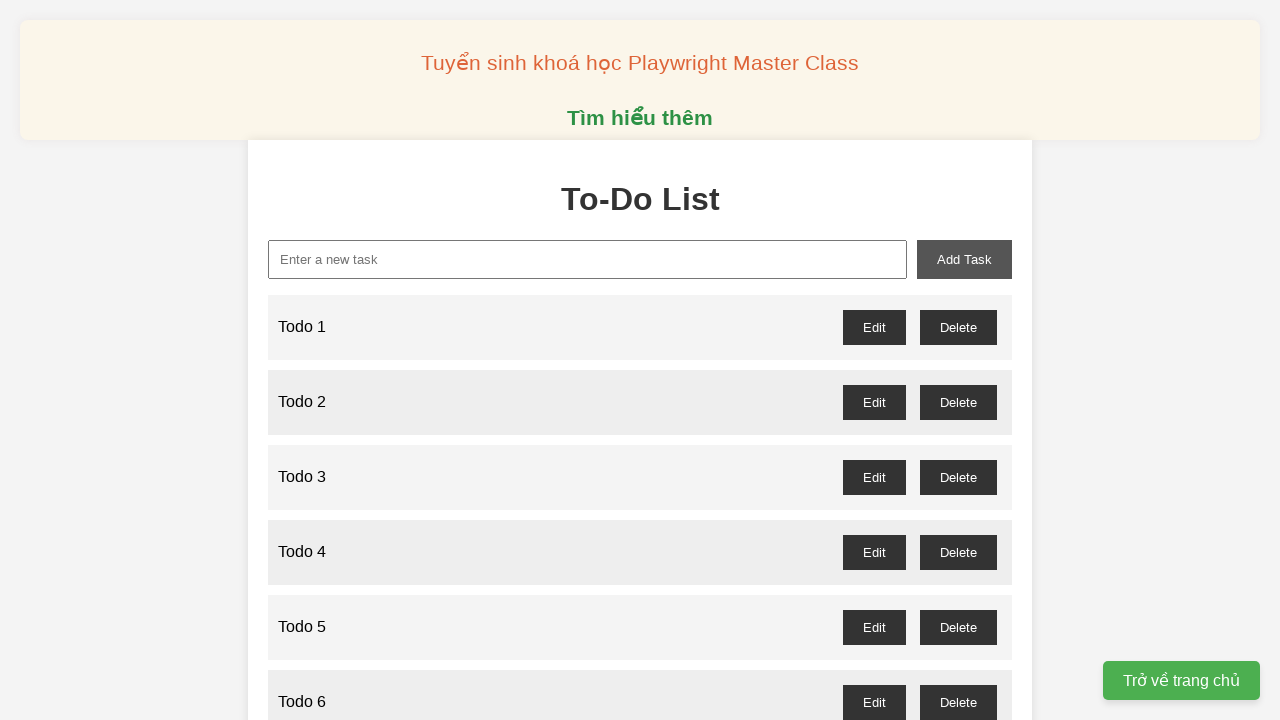

Filled task input field with 'Todo 74' on xpath=//input[@id='new-task']
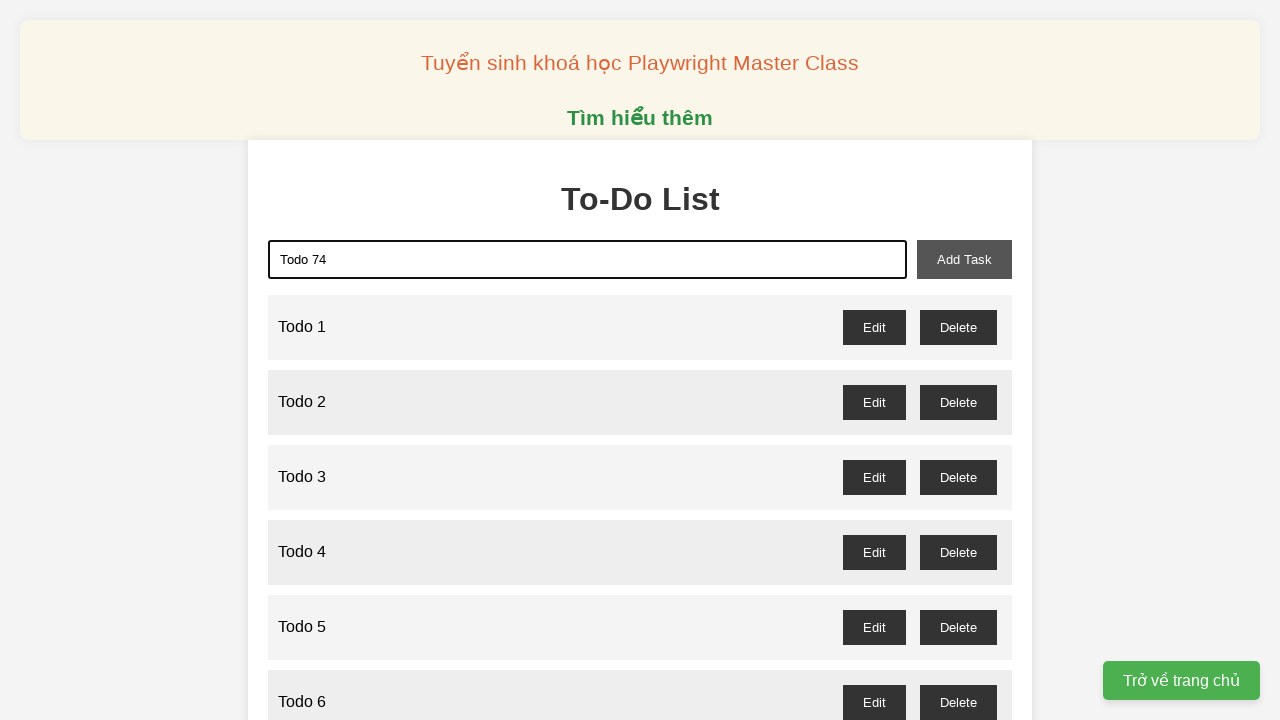

Clicked add button to create task 74 at (964, 259) on xpath=//button[@id='add-task']
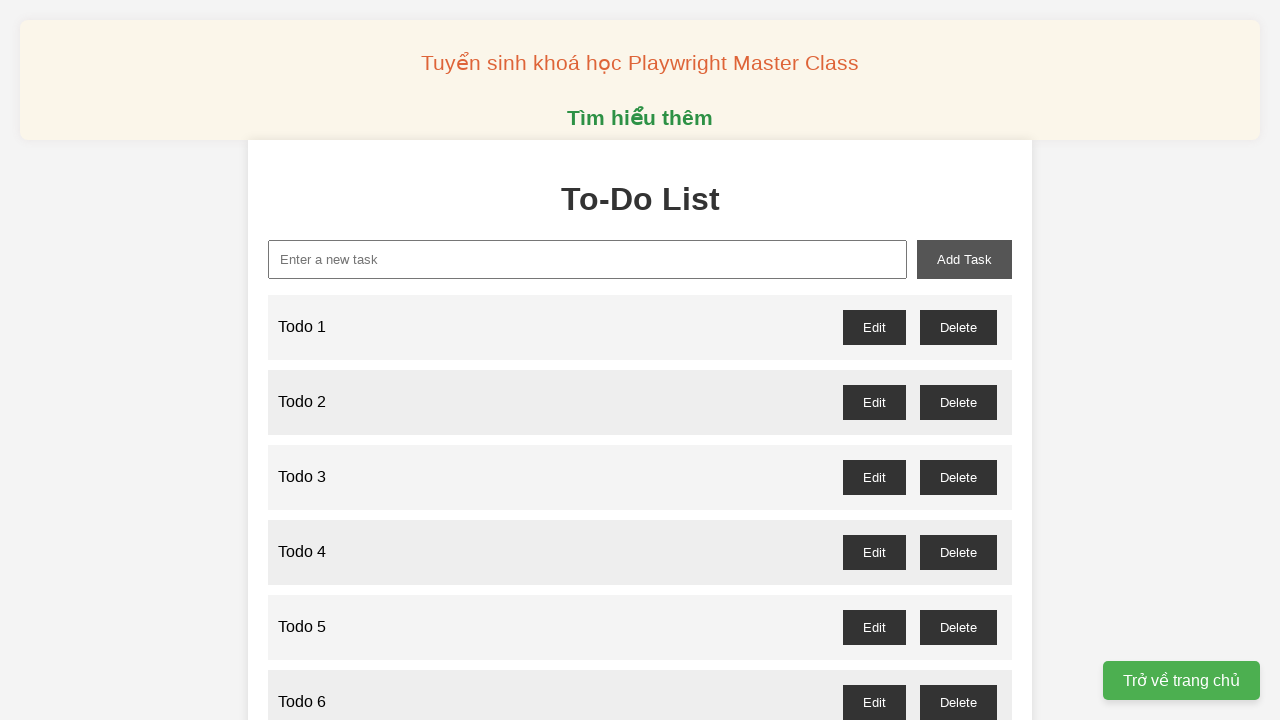

Filled task input field with 'Todo 75' on xpath=//input[@id='new-task']
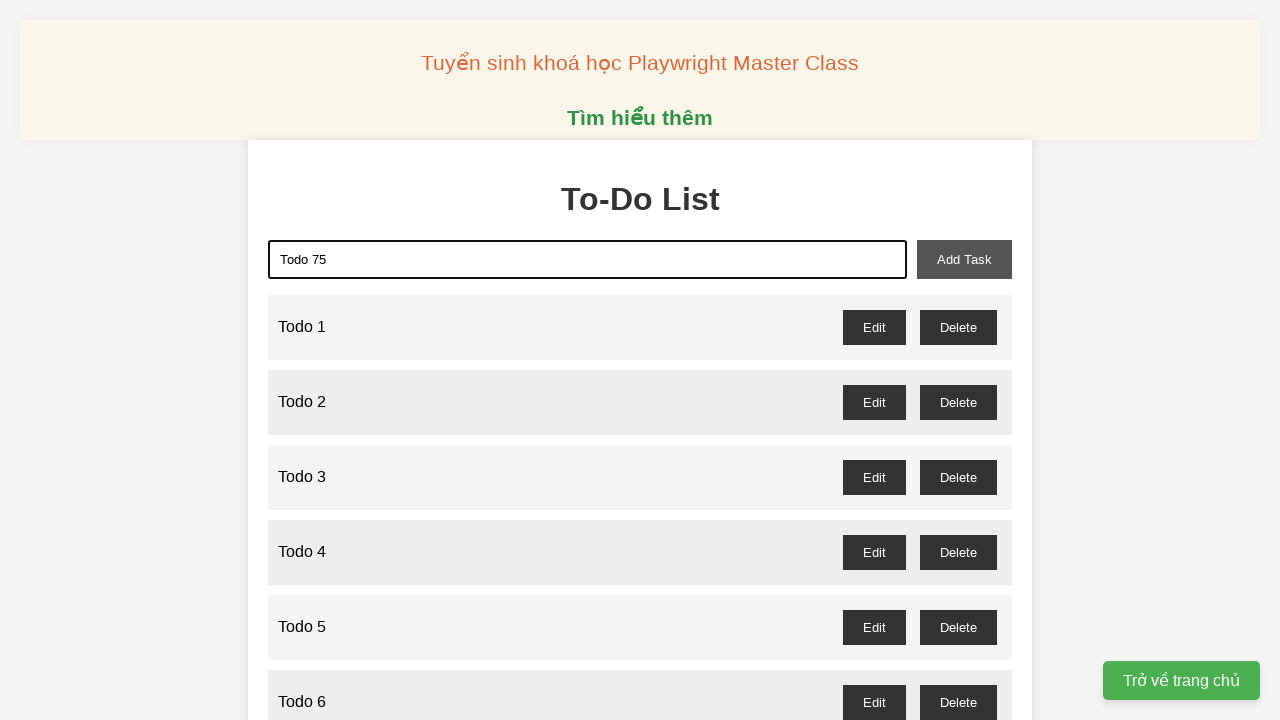

Clicked add button to create task 75 at (964, 259) on xpath=//button[@id='add-task']
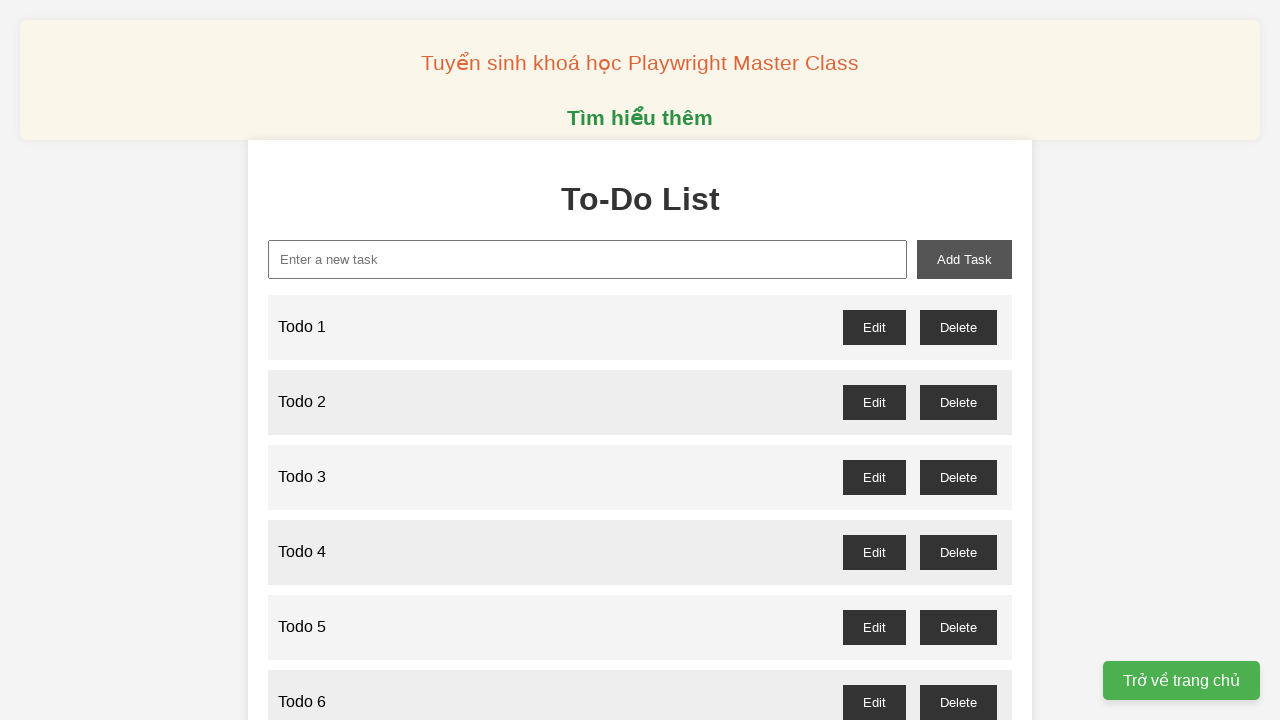

Filled task input field with 'Todo 76' on xpath=//input[@id='new-task']
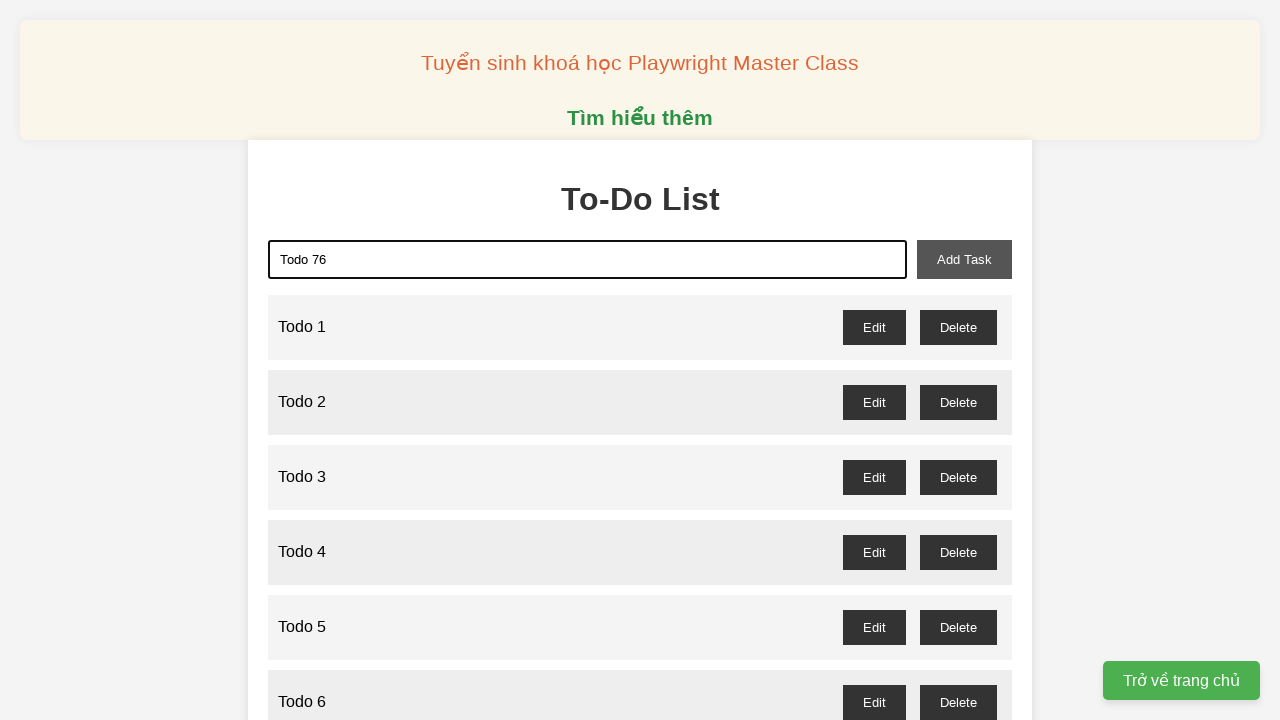

Clicked add button to create task 76 at (964, 259) on xpath=//button[@id='add-task']
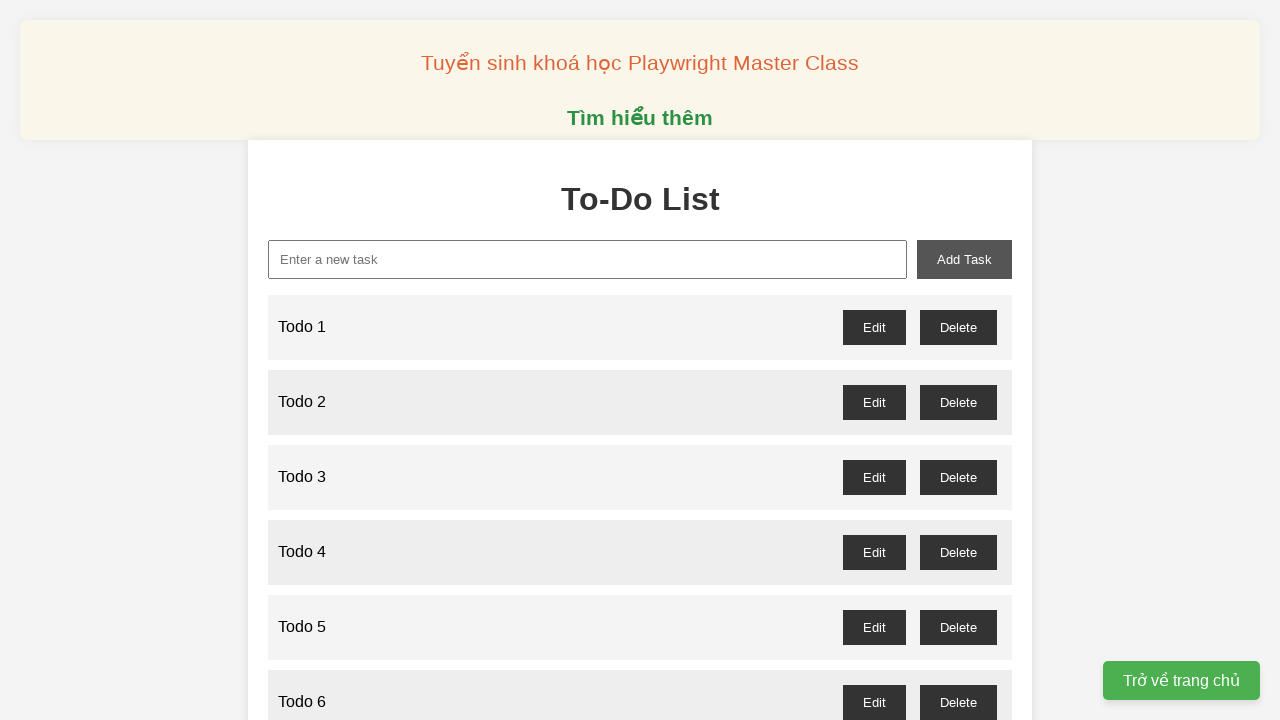

Filled task input field with 'Todo 77' on xpath=//input[@id='new-task']
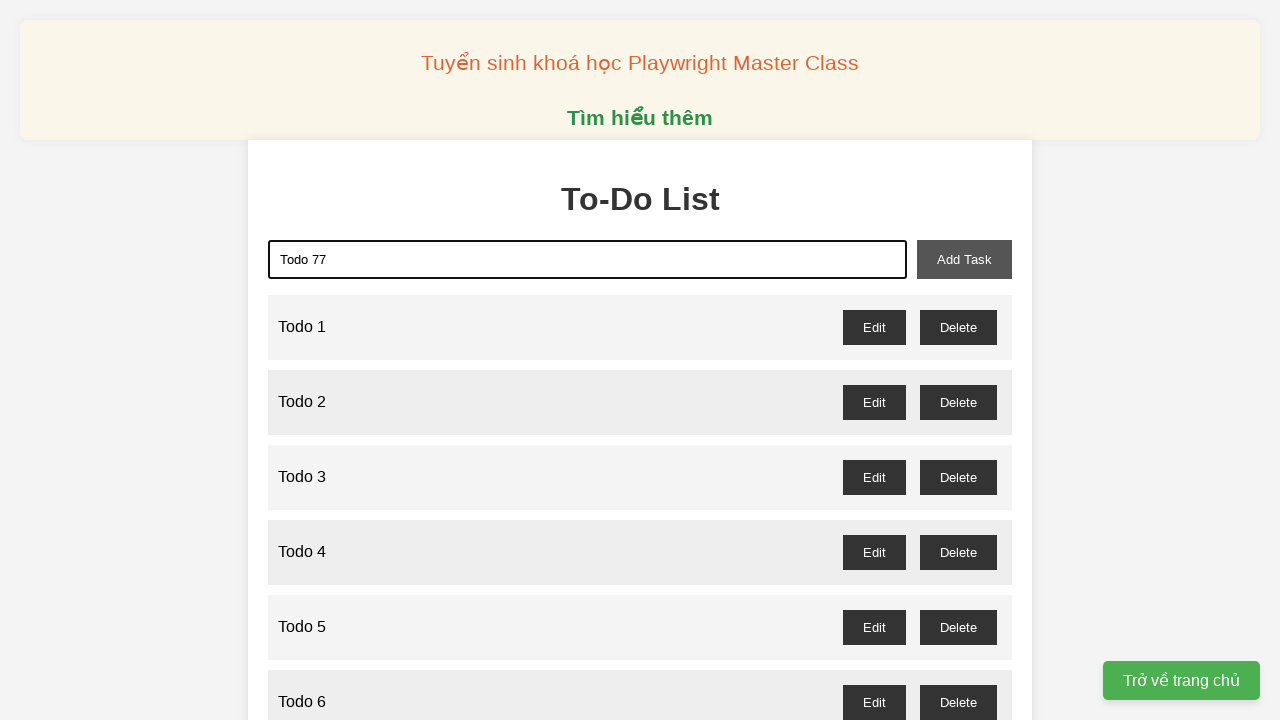

Clicked add button to create task 77 at (964, 259) on xpath=//button[@id='add-task']
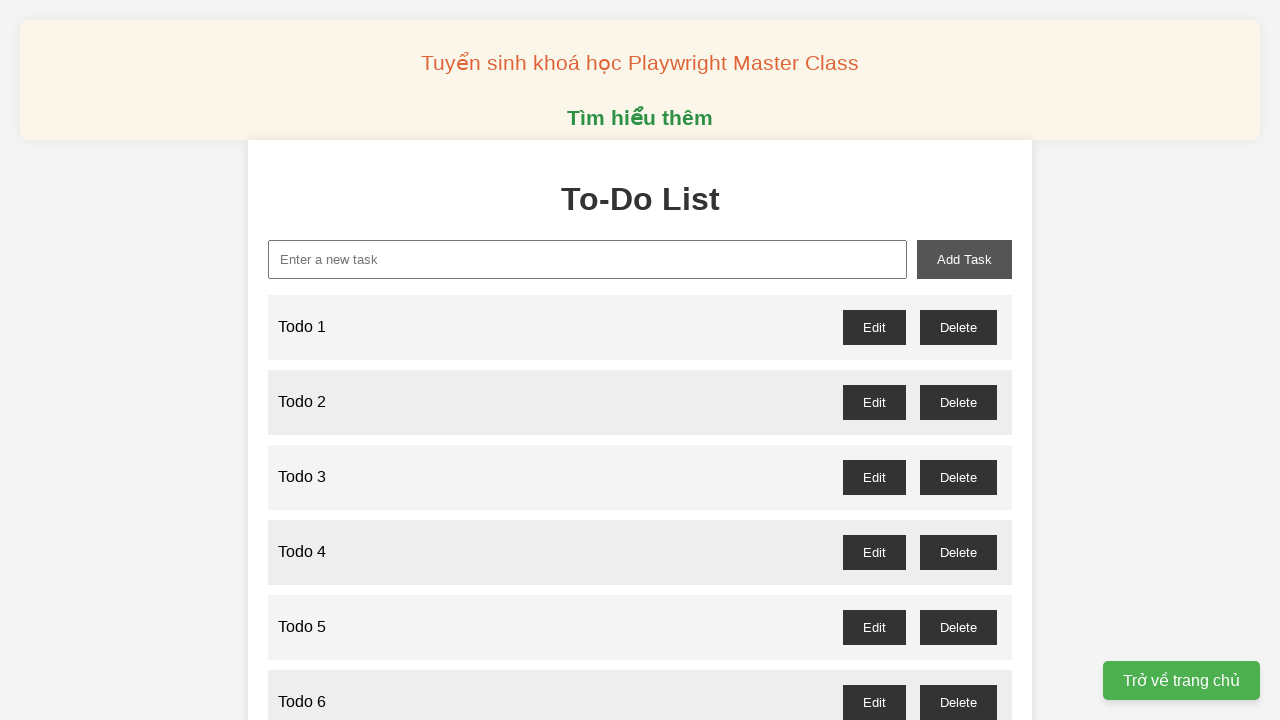

Filled task input field with 'Todo 78' on xpath=//input[@id='new-task']
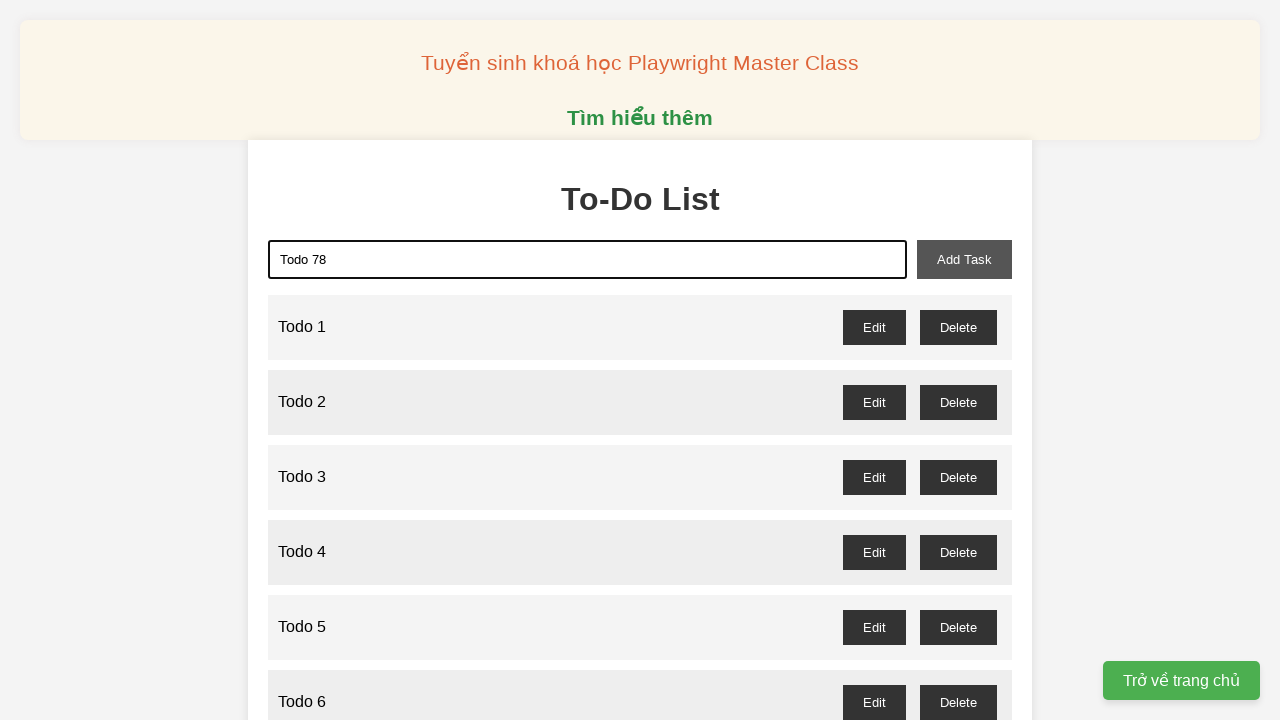

Clicked add button to create task 78 at (964, 259) on xpath=//button[@id='add-task']
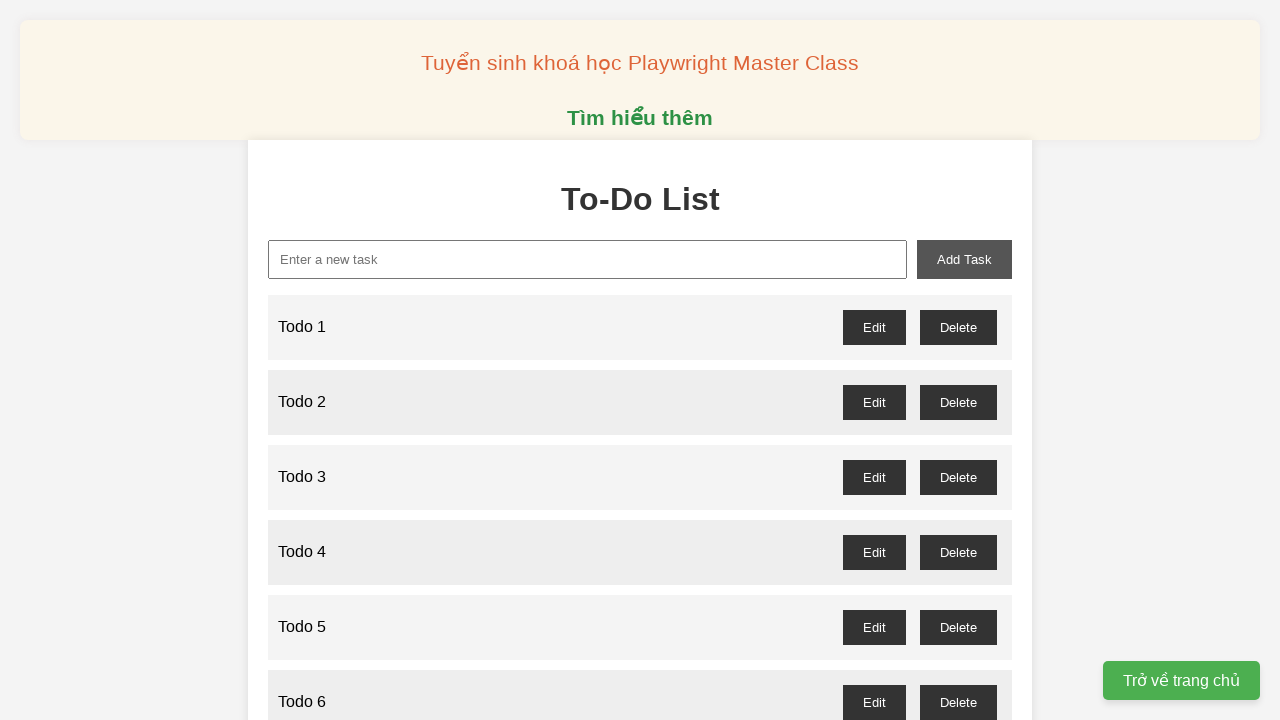

Filled task input field with 'Todo 79' on xpath=//input[@id='new-task']
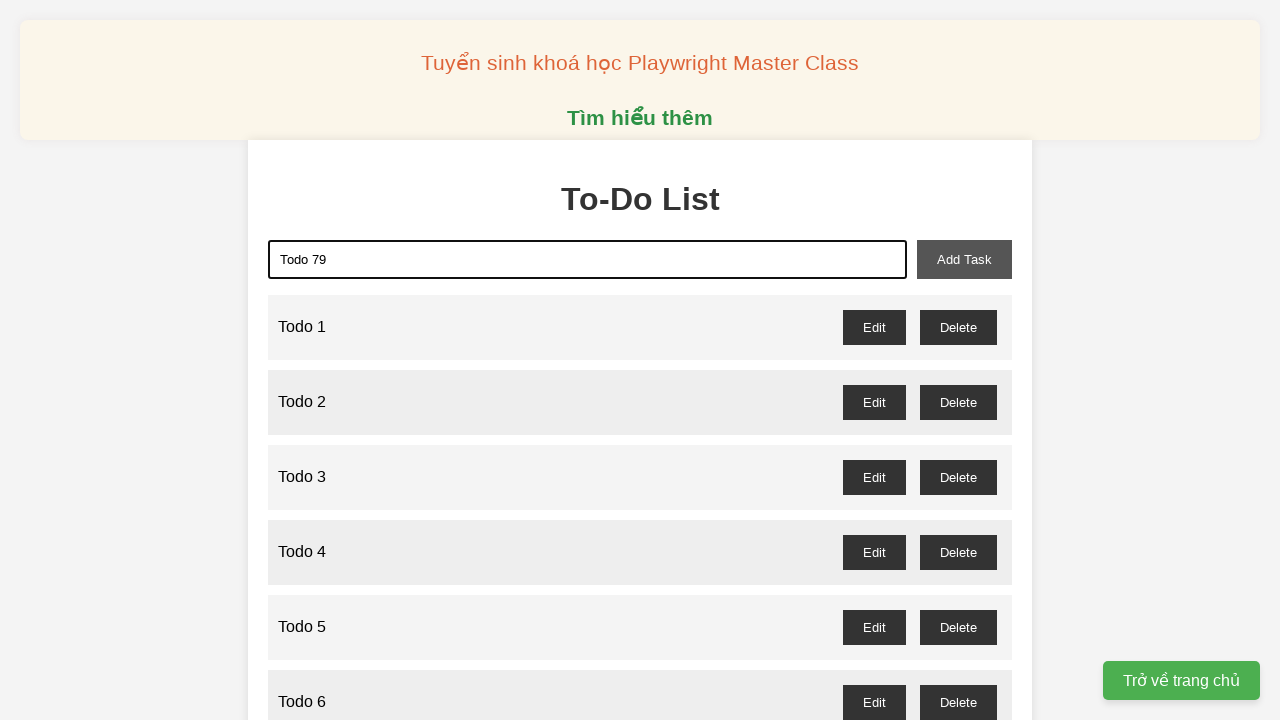

Clicked add button to create task 79 at (964, 259) on xpath=//button[@id='add-task']
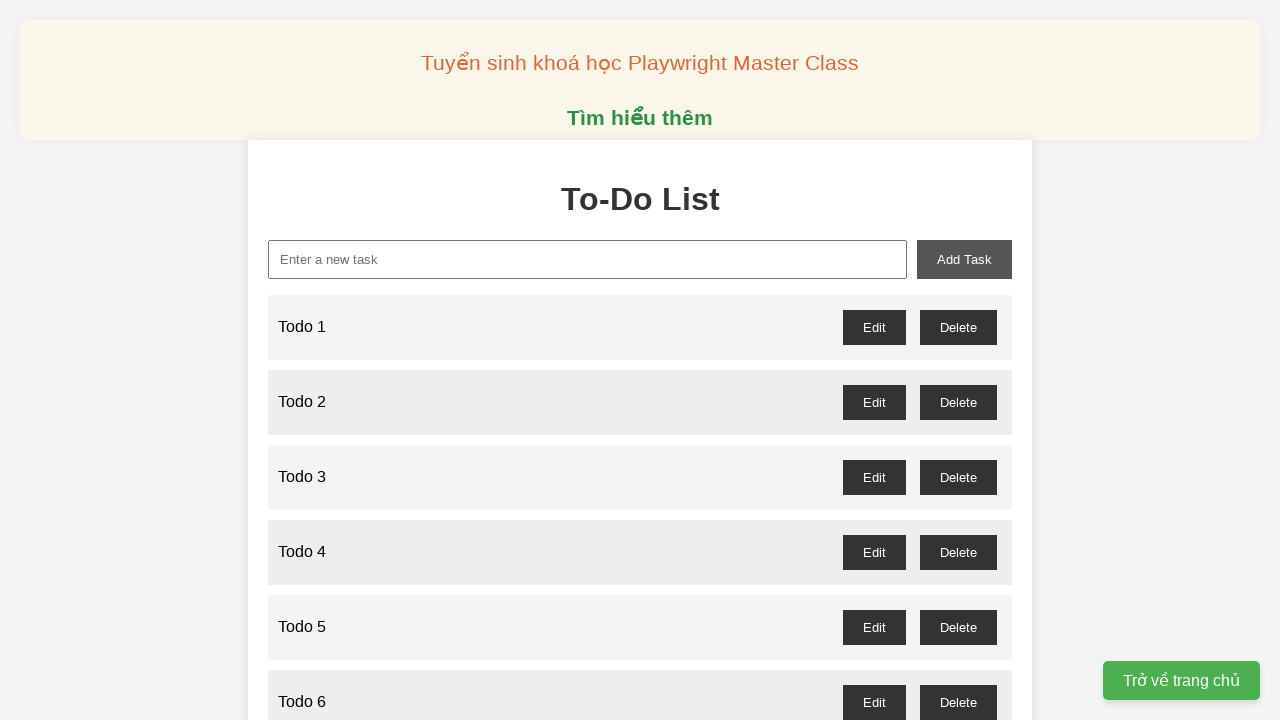

Filled task input field with 'Todo 80' on xpath=//input[@id='new-task']
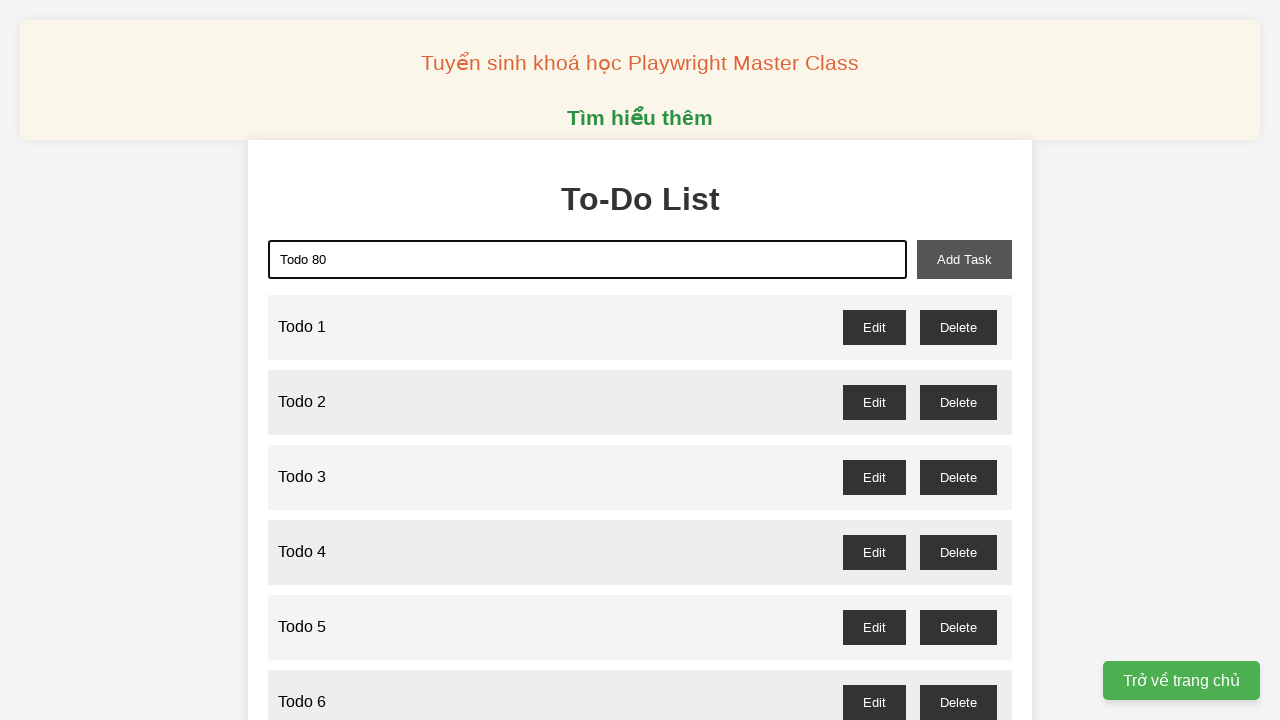

Clicked add button to create task 80 at (964, 259) on xpath=//button[@id='add-task']
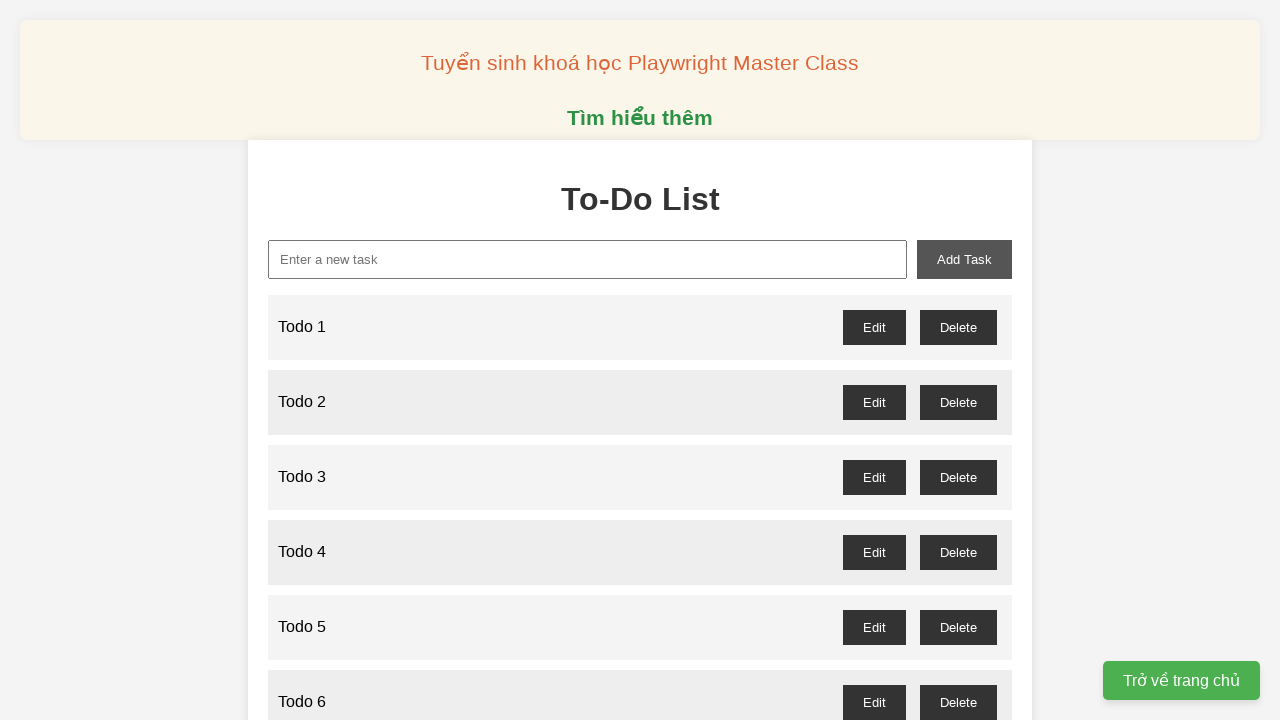

Filled task input field with 'Todo 81' on xpath=//input[@id='new-task']
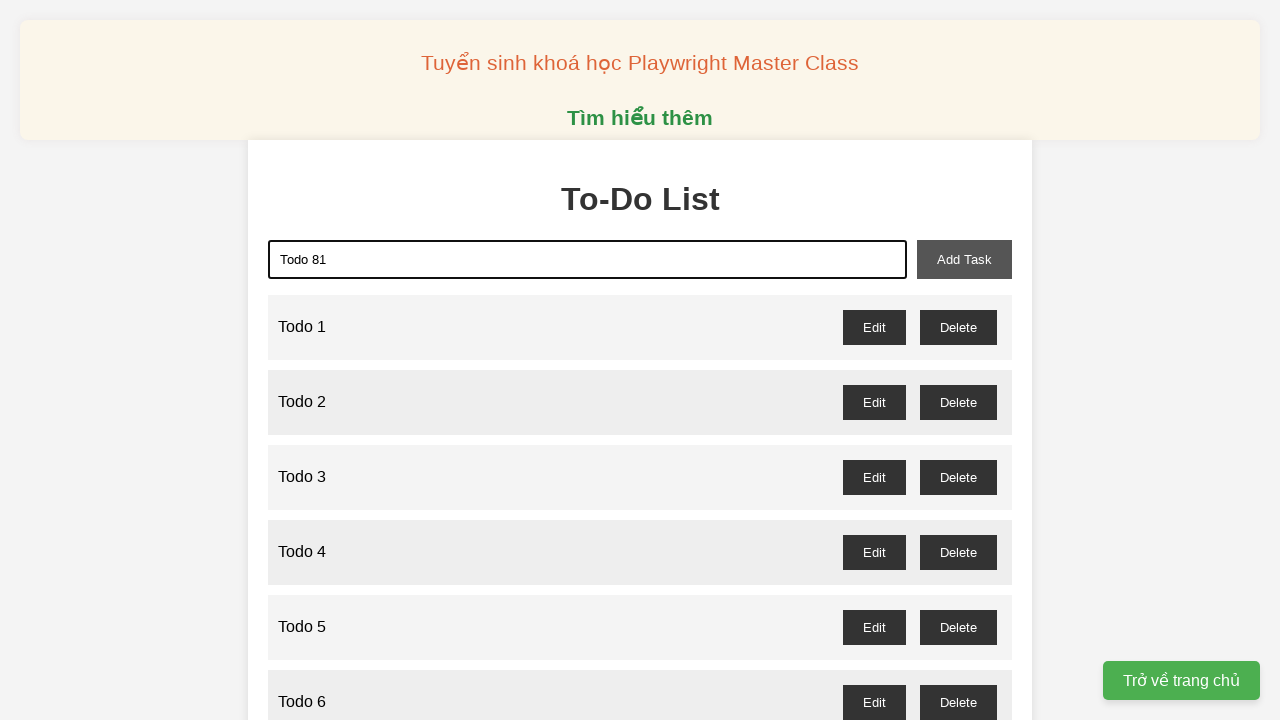

Clicked add button to create task 81 at (964, 259) on xpath=//button[@id='add-task']
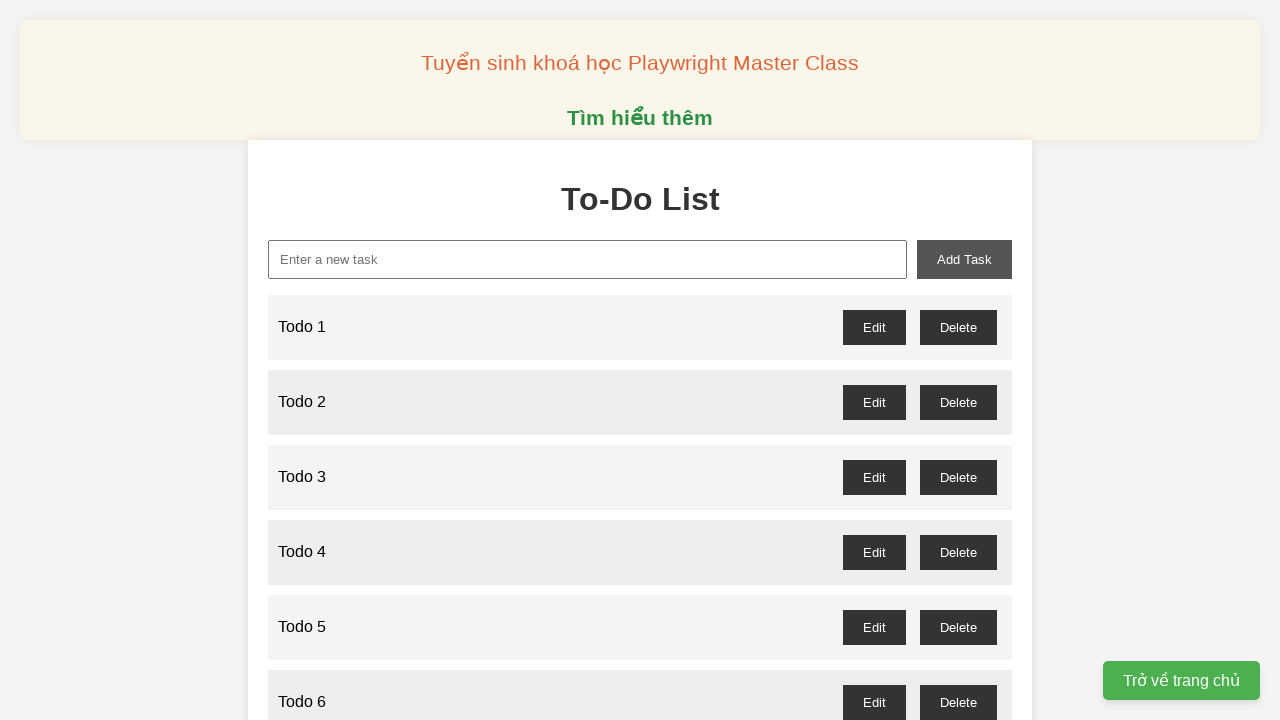

Filled task input field with 'Todo 82' on xpath=//input[@id='new-task']
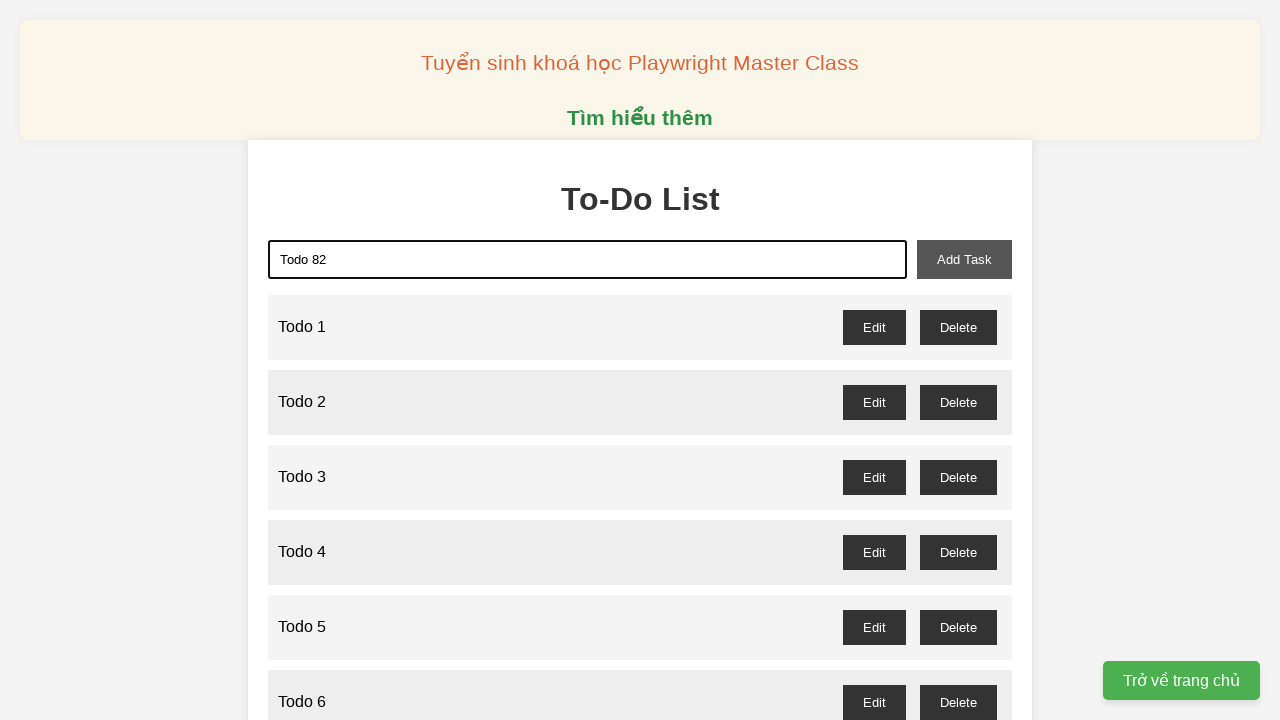

Clicked add button to create task 82 at (964, 259) on xpath=//button[@id='add-task']
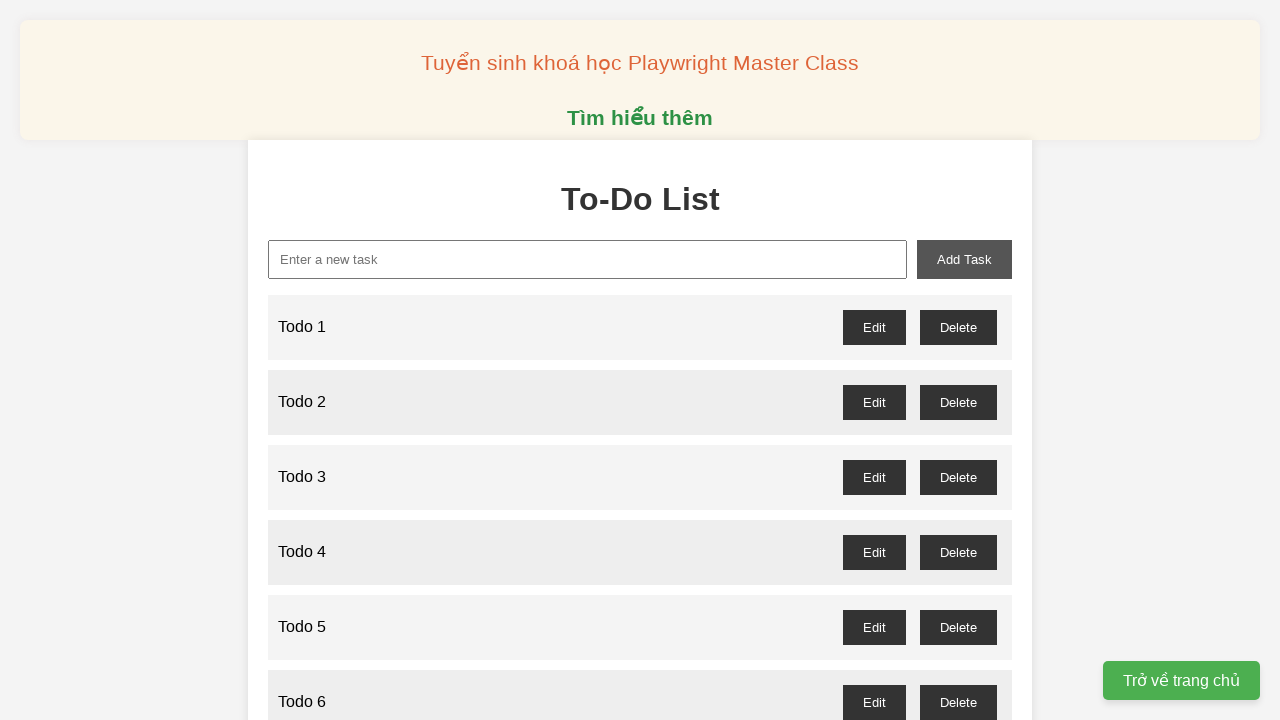

Filled task input field with 'Todo 83' on xpath=//input[@id='new-task']
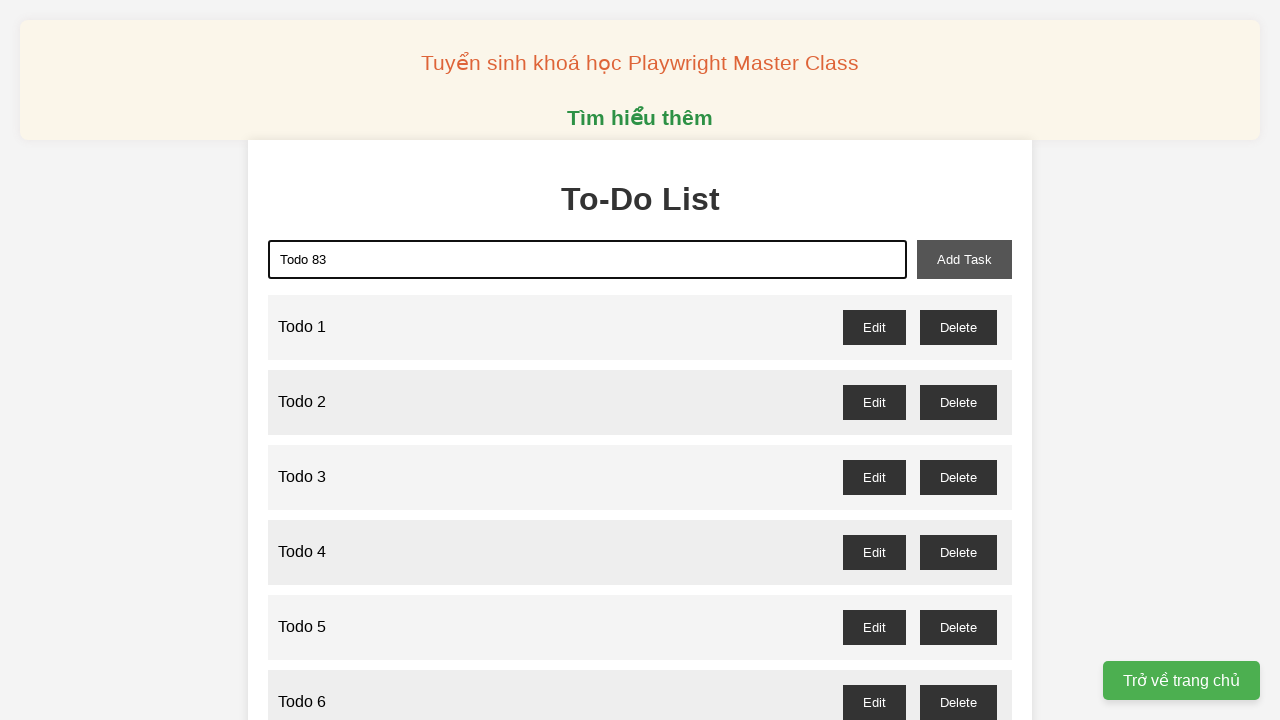

Clicked add button to create task 83 at (964, 259) on xpath=//button[@id='add-task']
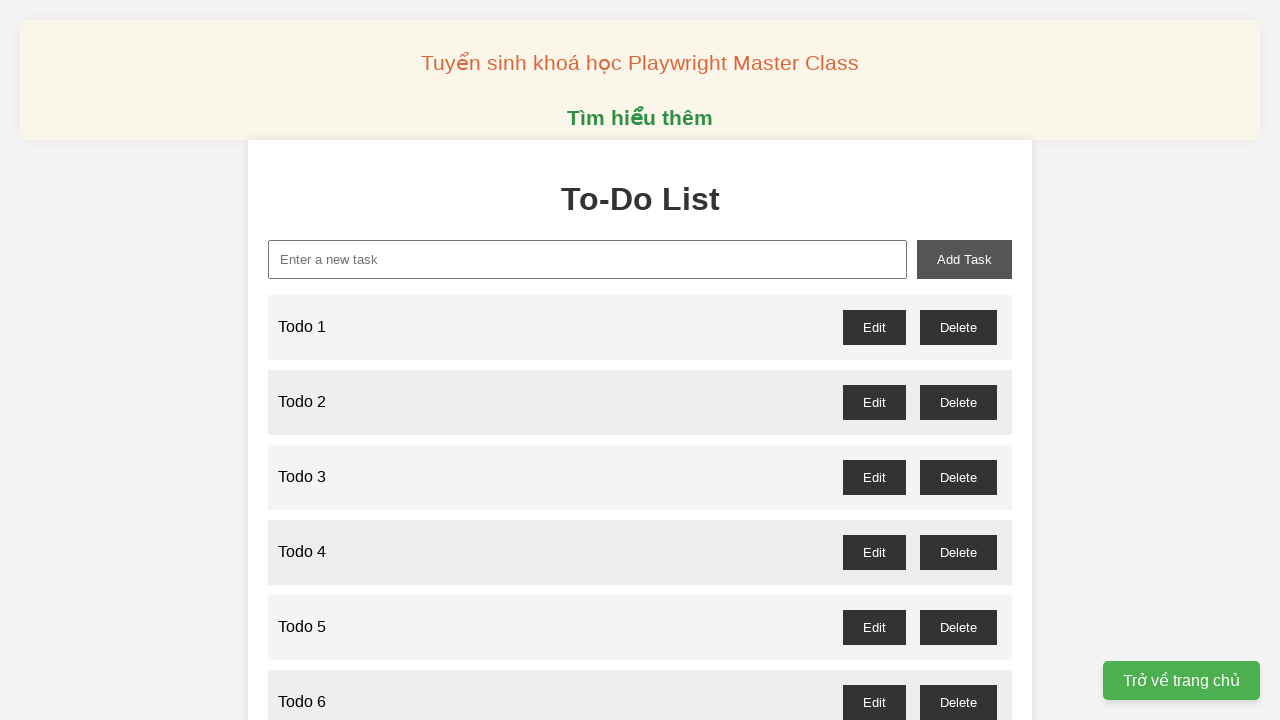

Filled task input field with 'Todo 84' on xpath=//input[@id='new-task']
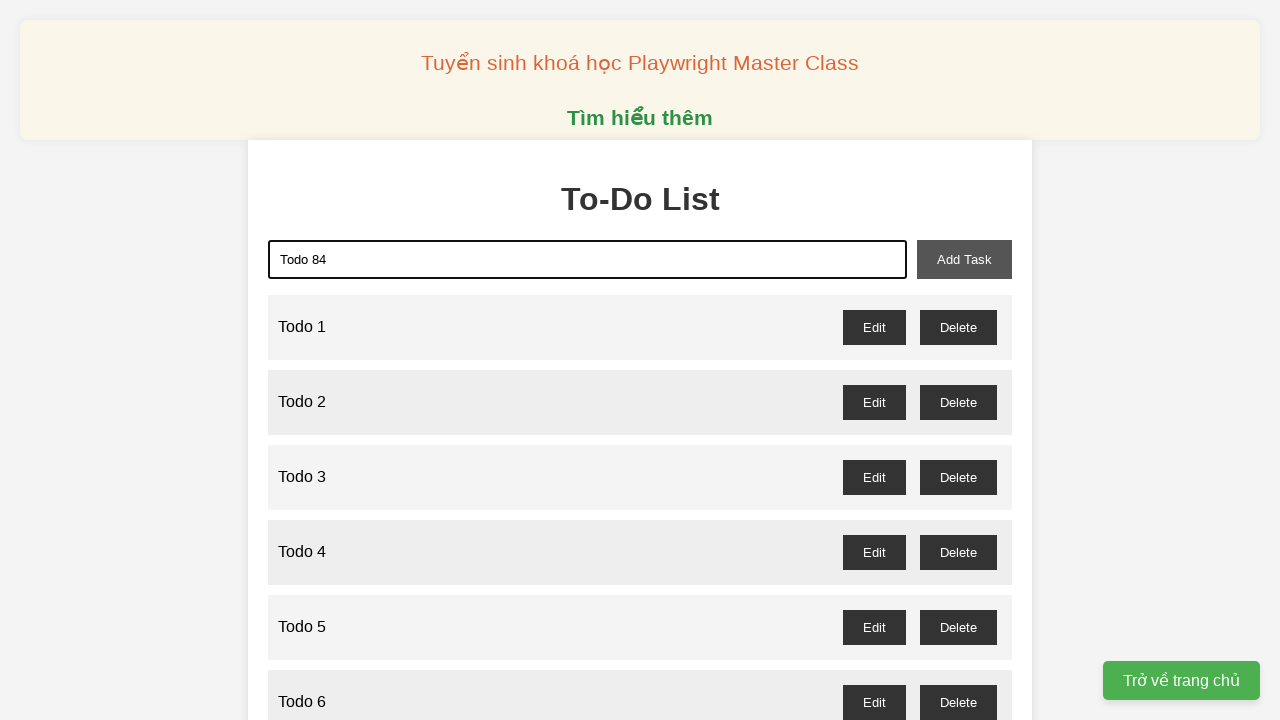

Clicked add button to create task 84 at (964, 259) on xpath=//button[@id='add-task']
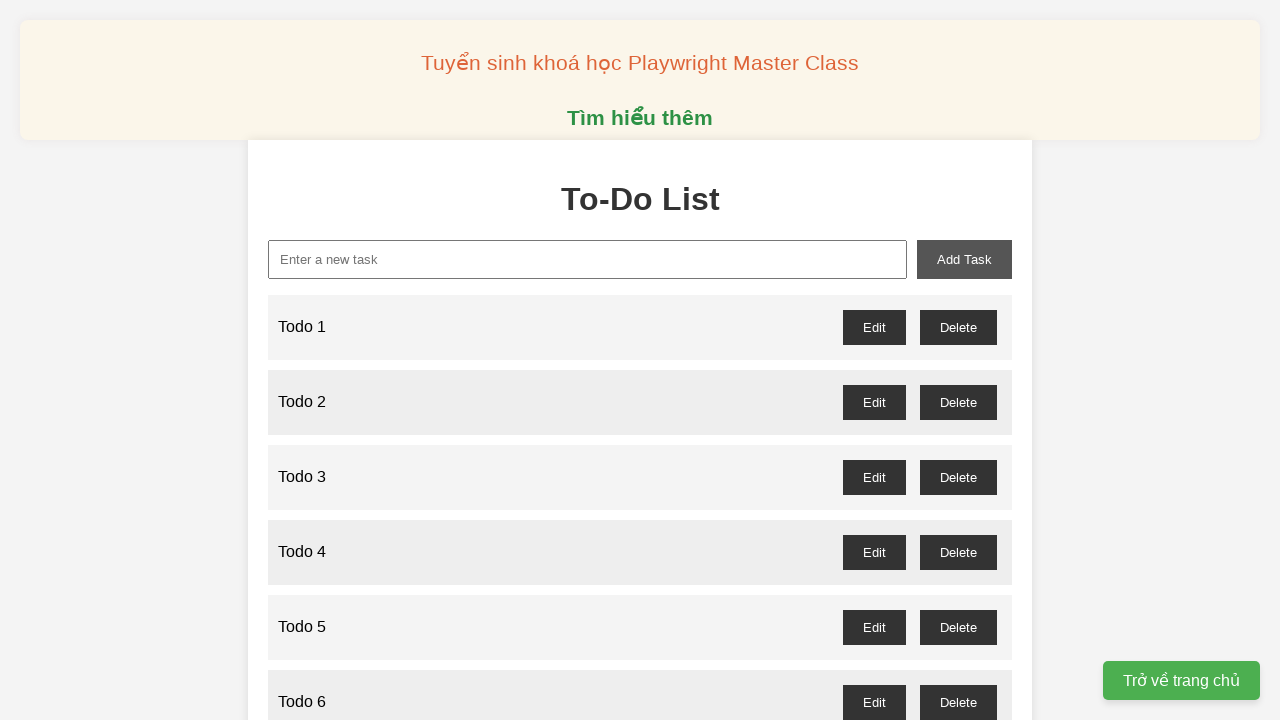

Filled task input field with 'Todo 85' on xpath=//input[@id='new-task']
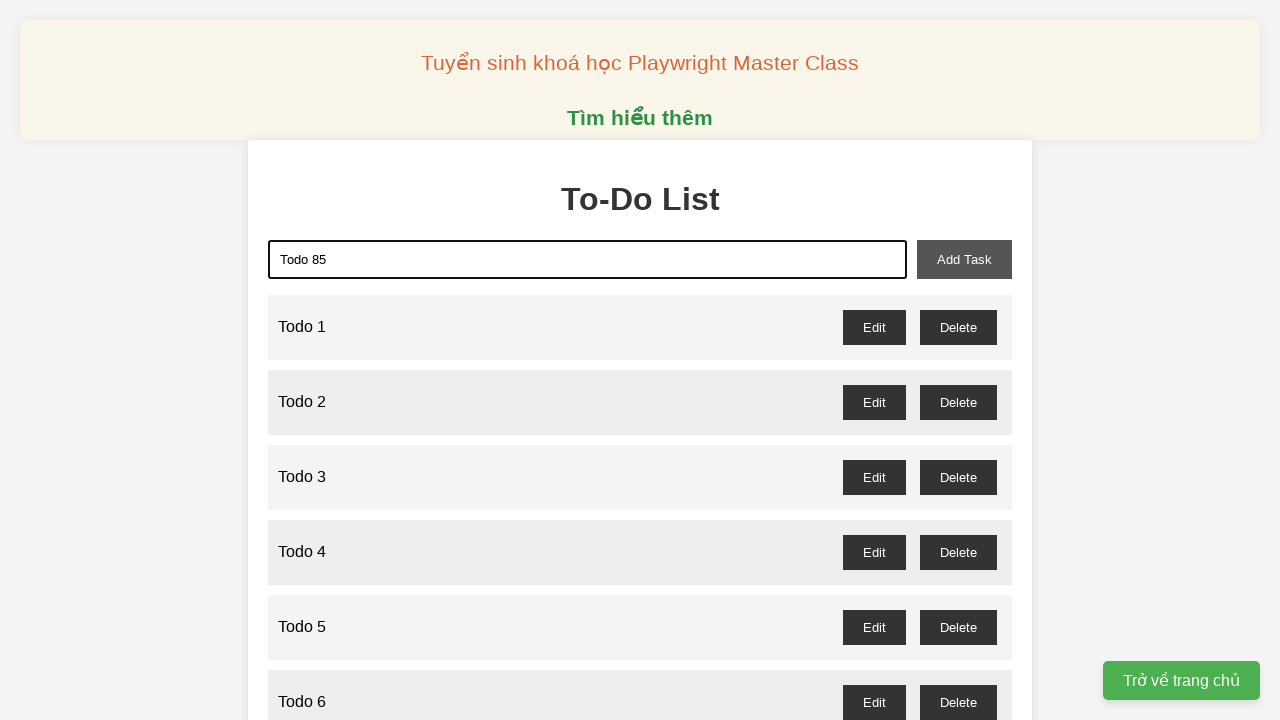

Clicked add button to create task 85 at (964, 259) on xpath=//button[@id='add-task']
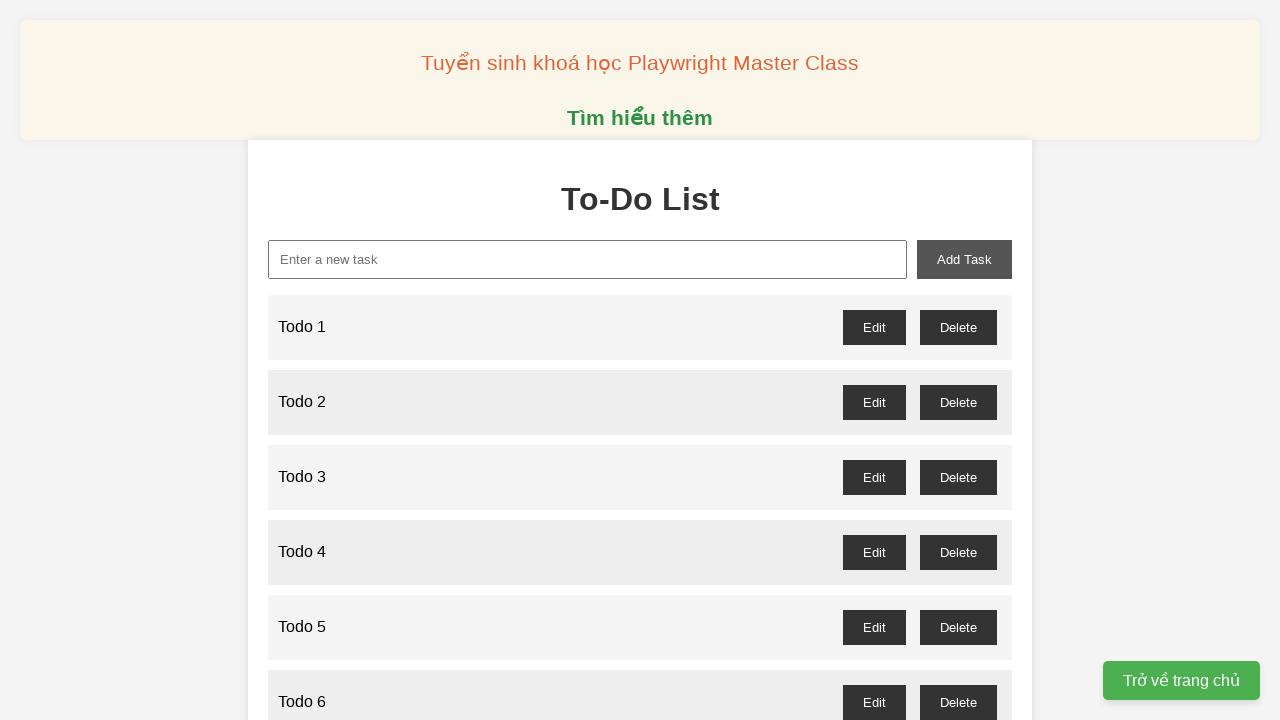

Filled task input field with 'Todo 86' on xpath=//input[@id='new-task']
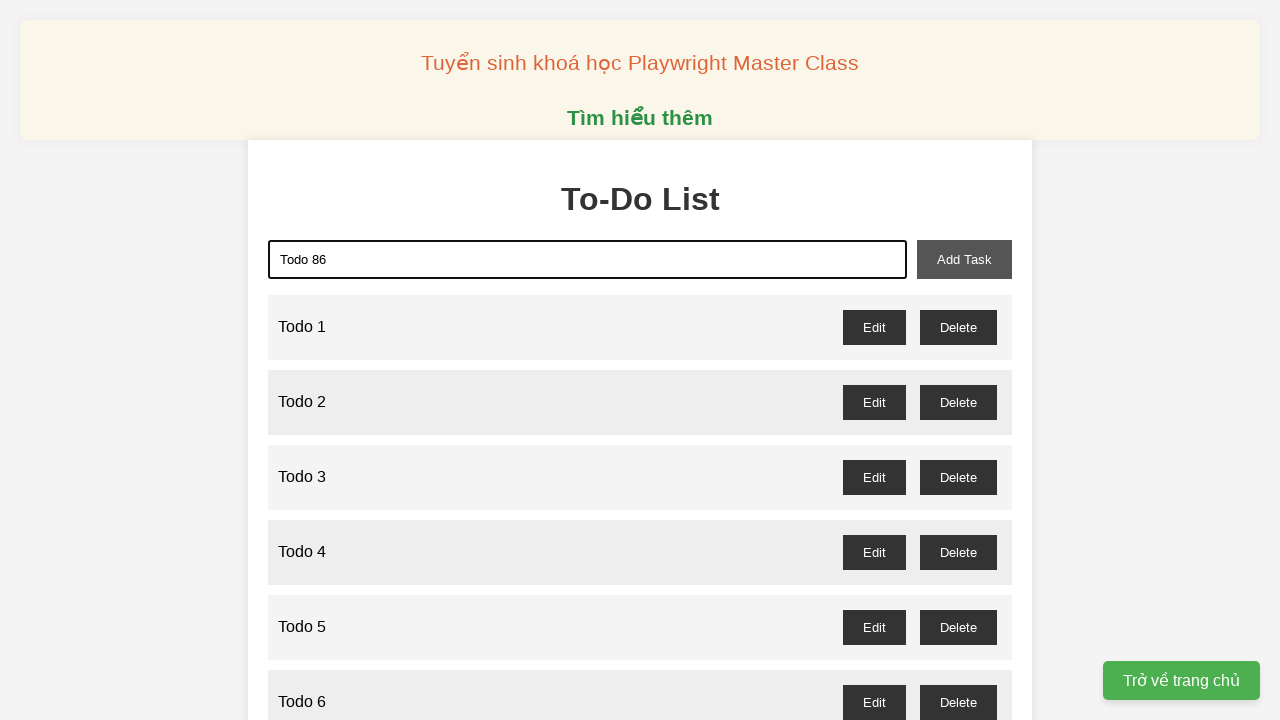

Clicked add button to create task 86 at (964, 259) on xpath=//button[@id='add-task']
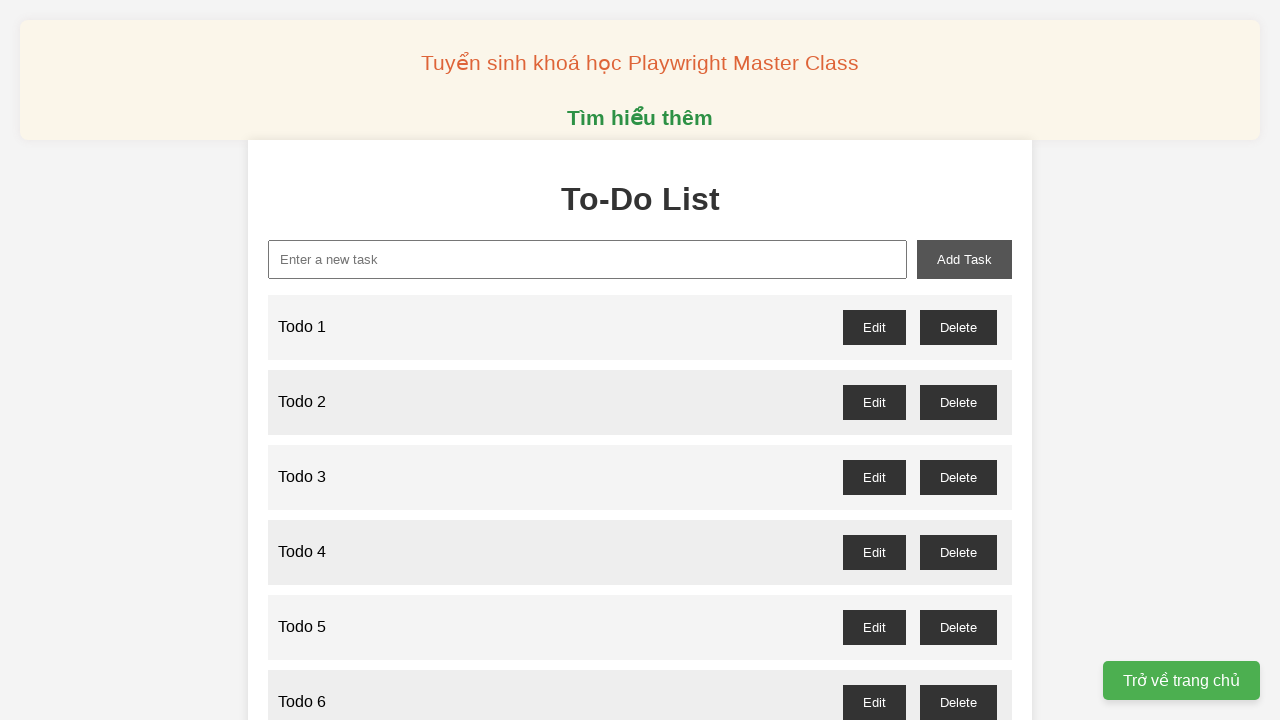

Filled task input field with 'Todo 87' on xpath=//input[@id='new-task']
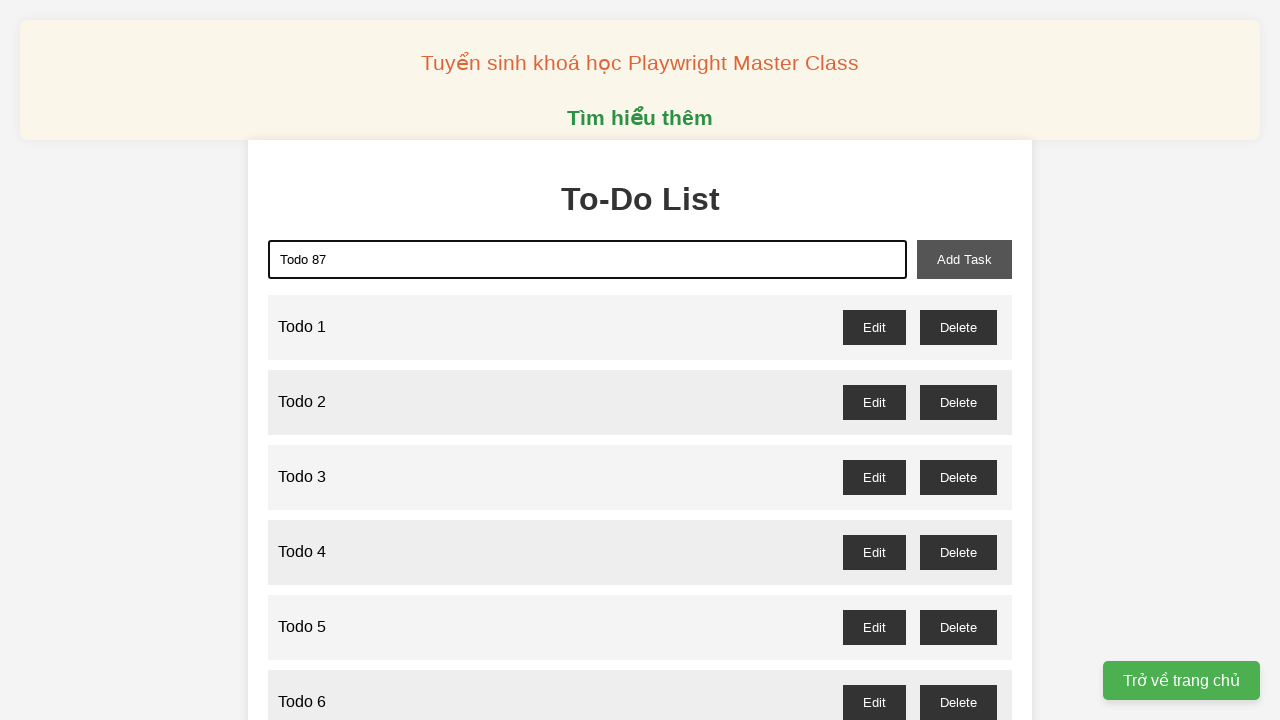

Clicked add button to create task 87 at (964, 259) on xpath=//button[@id='add-task']
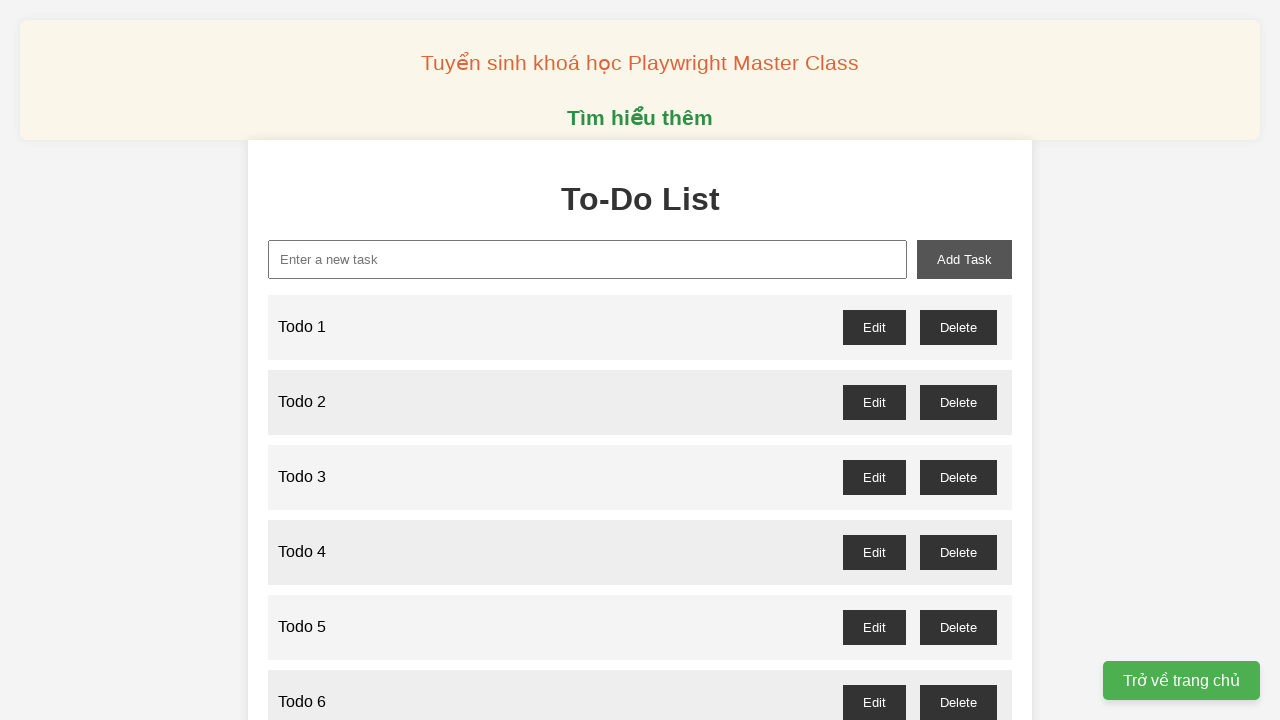

Filled task input field with 'Todo 88' on xpath=//input[@id='new-task']
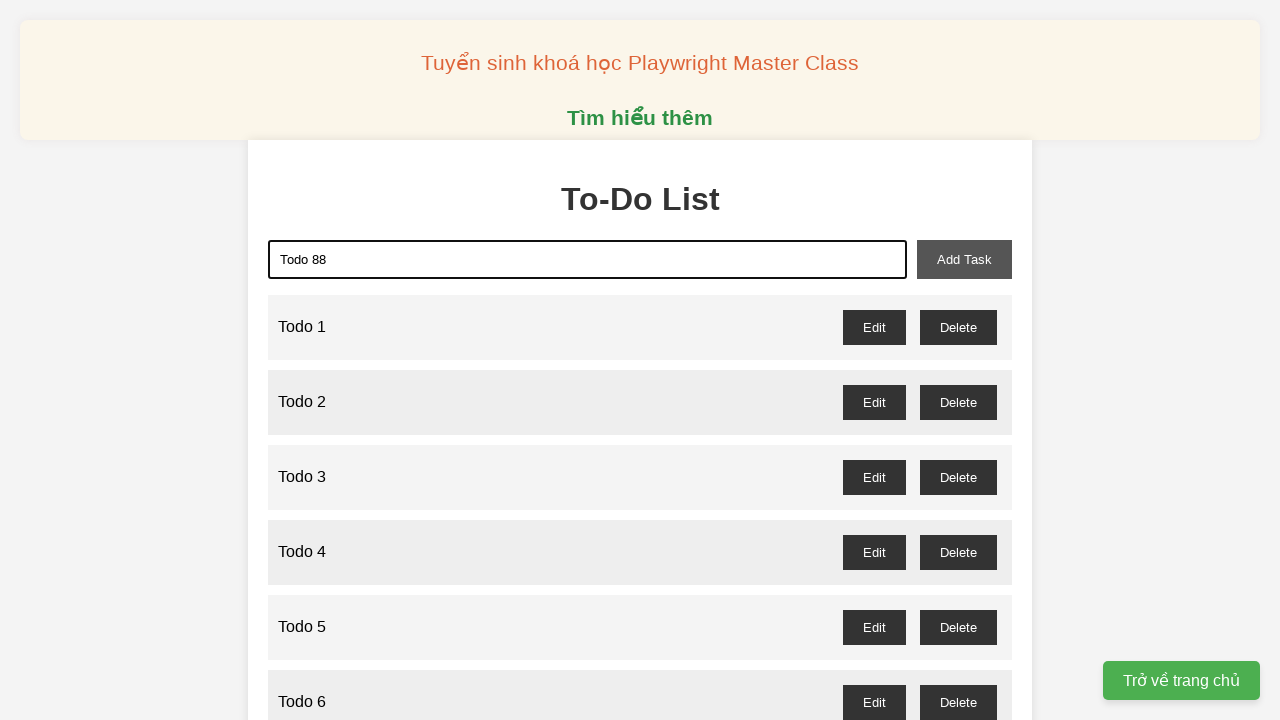

Clicked add button to create task 88 at (964, 259) on xpath=//button[@id='add-task']
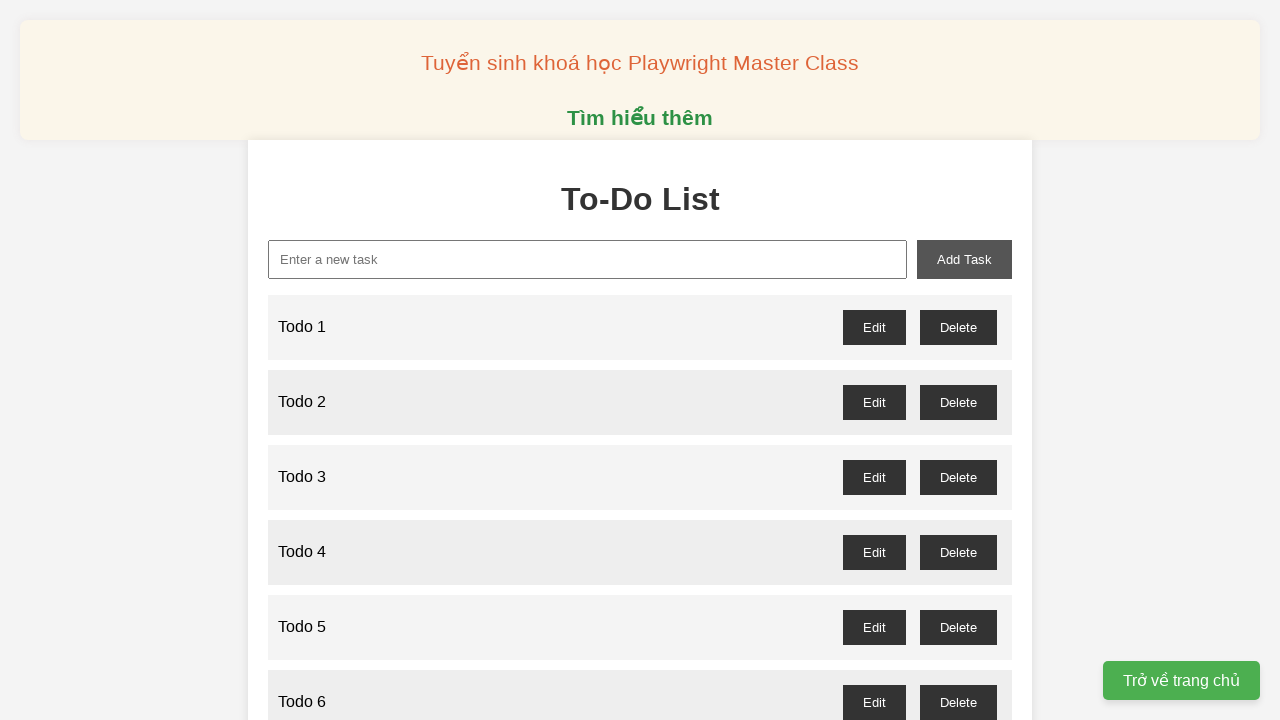

Filled task input field with 'Todo 89' on xpath=//input[@id='new-task']
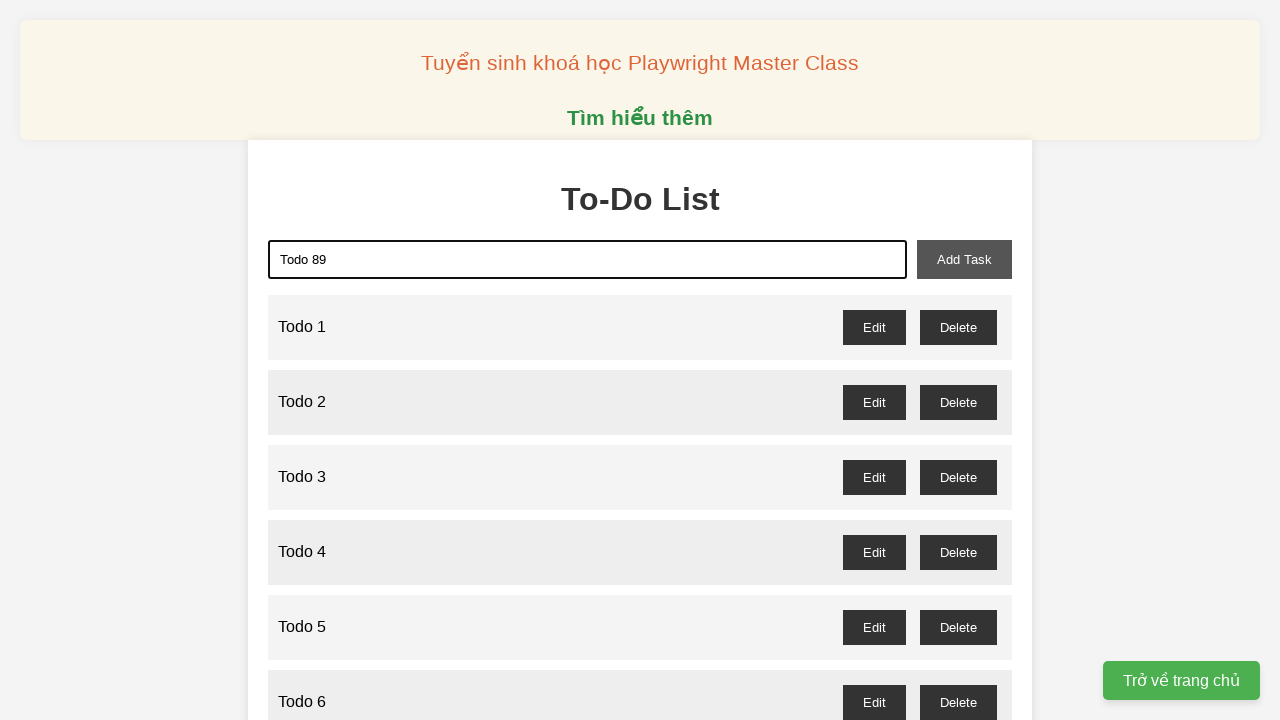

Clicked add button to create task 89 at (964, 259) on xpath=//button[@id='add-task']
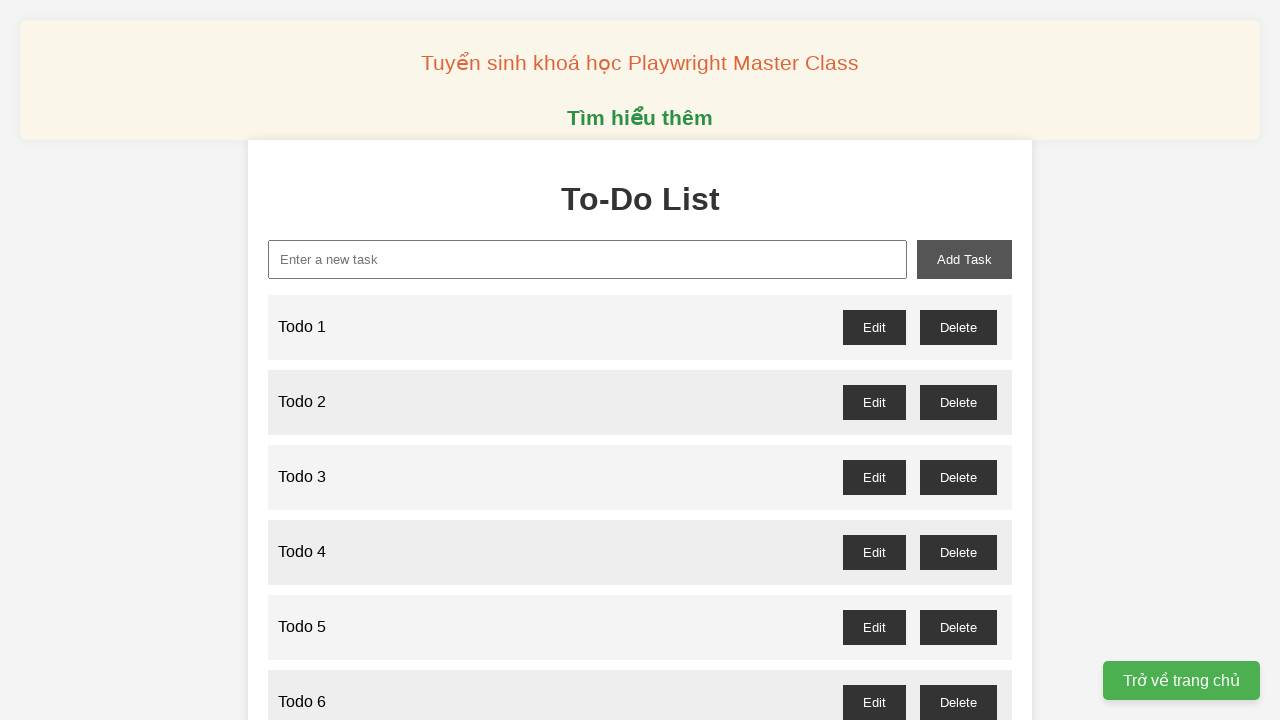

Filled task input field with 'Todo 90' on xpath=//input[@id='new-task']
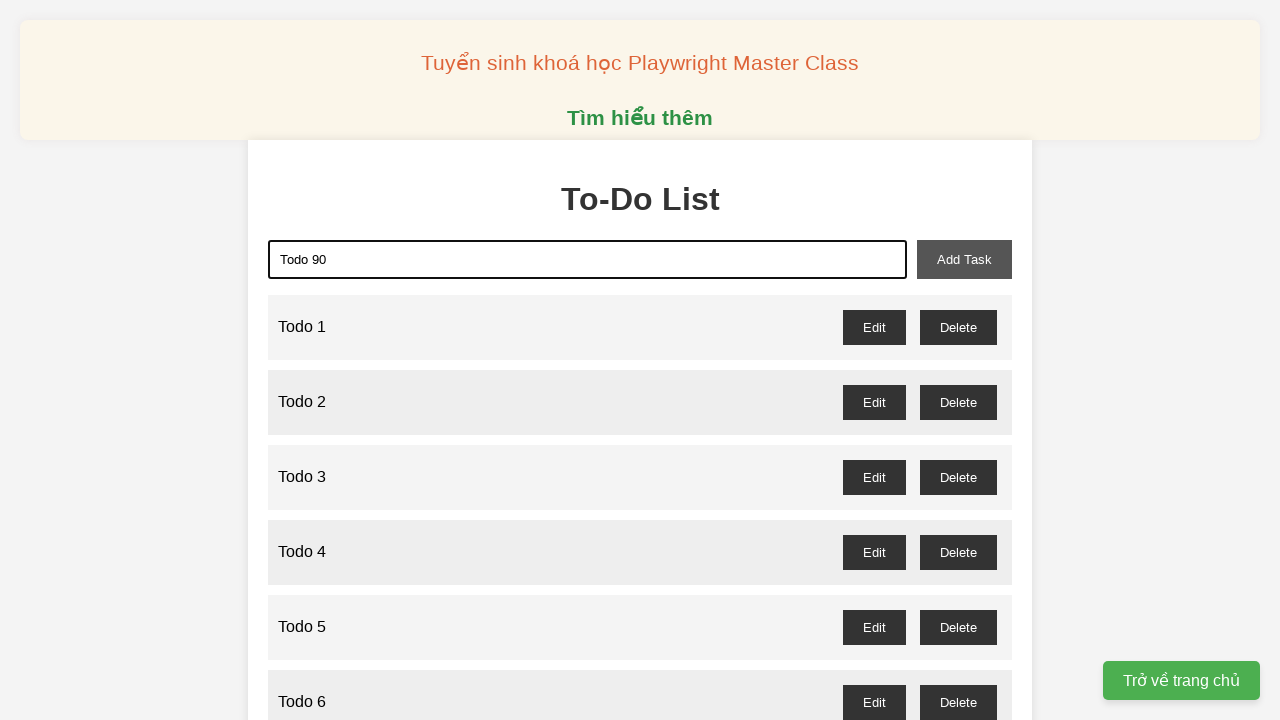

Clicked add button to create task 90 at (964, 259) on xpath=//button[@id='add-task']
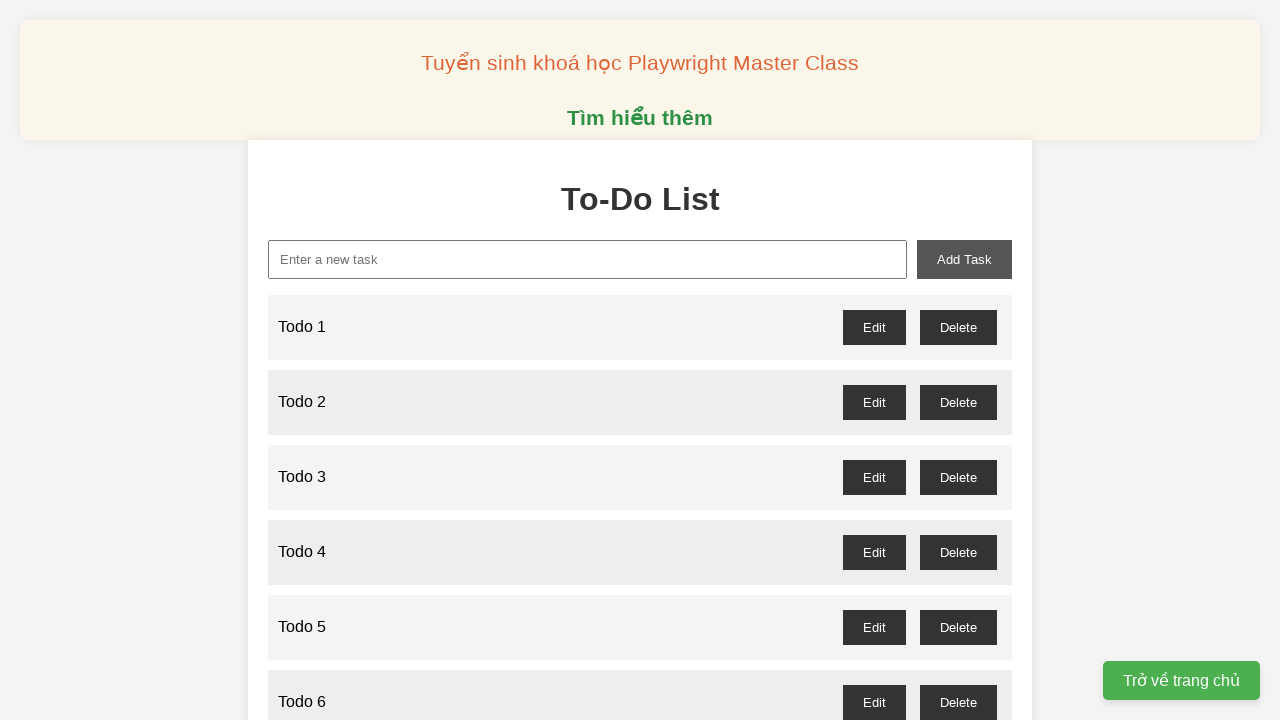

Filled task input field with 'Todo 91' on xpath=//input[@id='new-task']
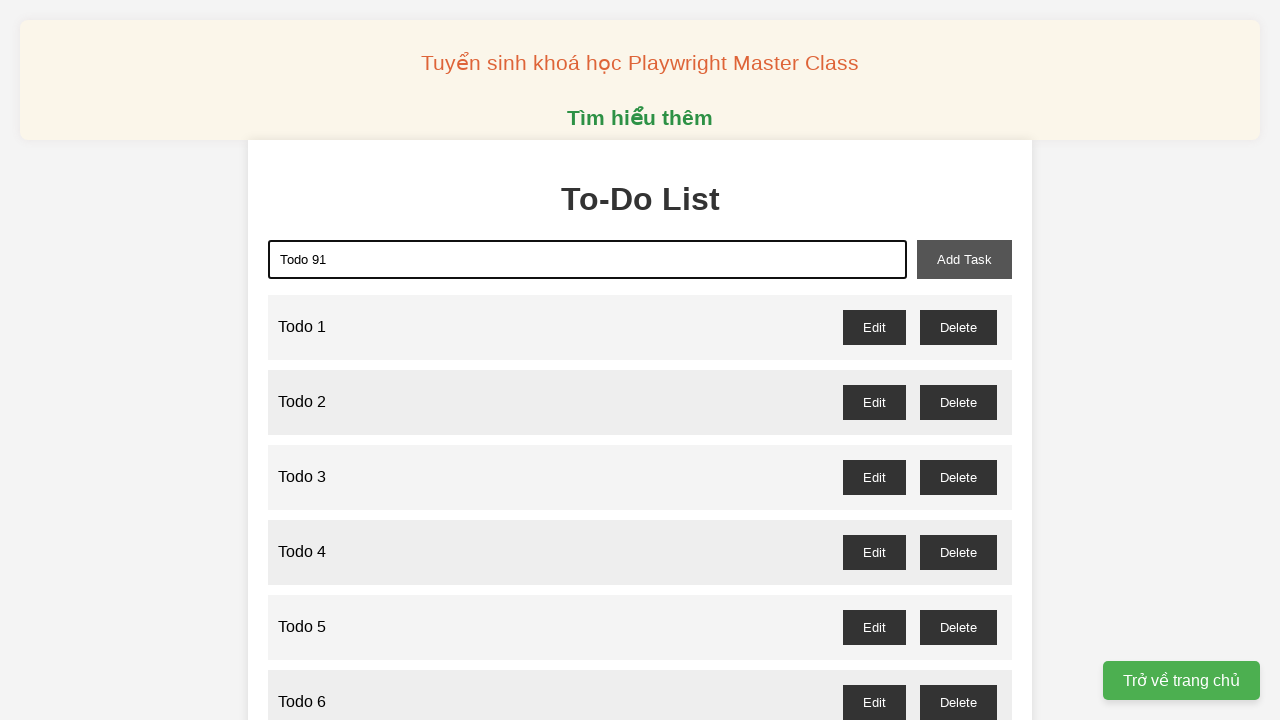

Clicked add button to create task 91 at (964, 259) on xpath=//button[@id='add-task']
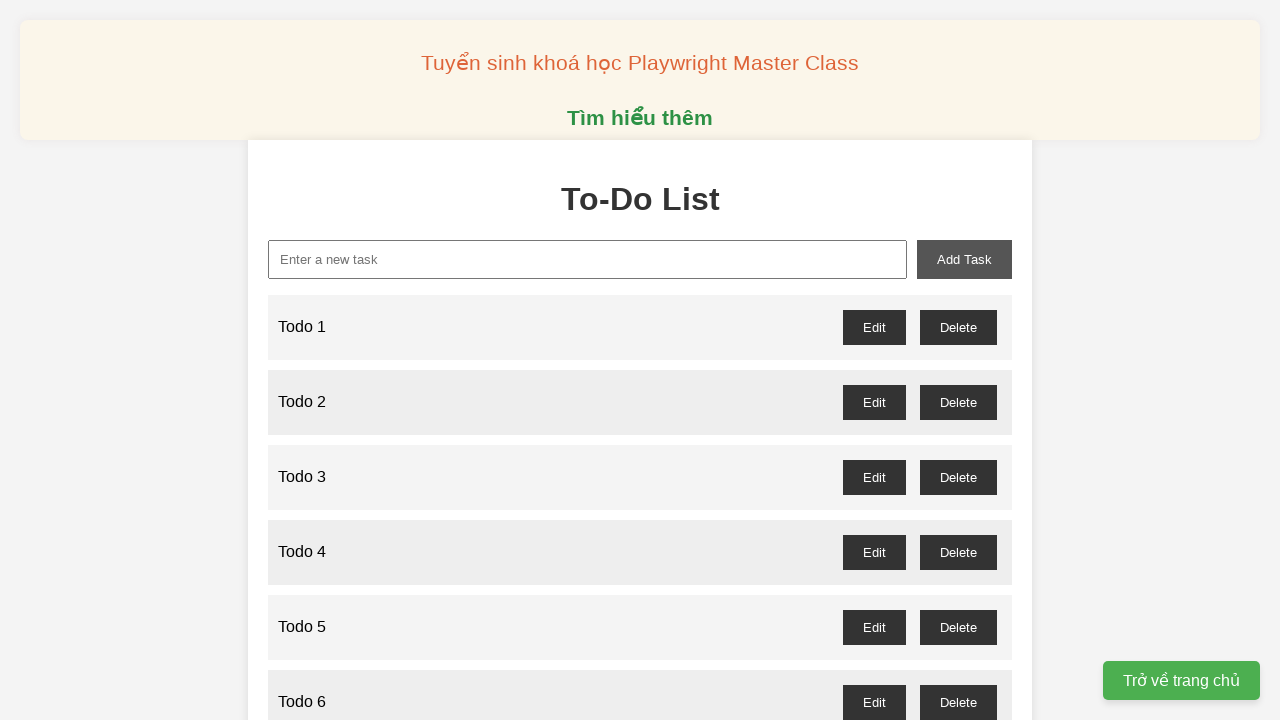

Filled task input field with 'Todo 92' on xpath=//input[@id='new-task']
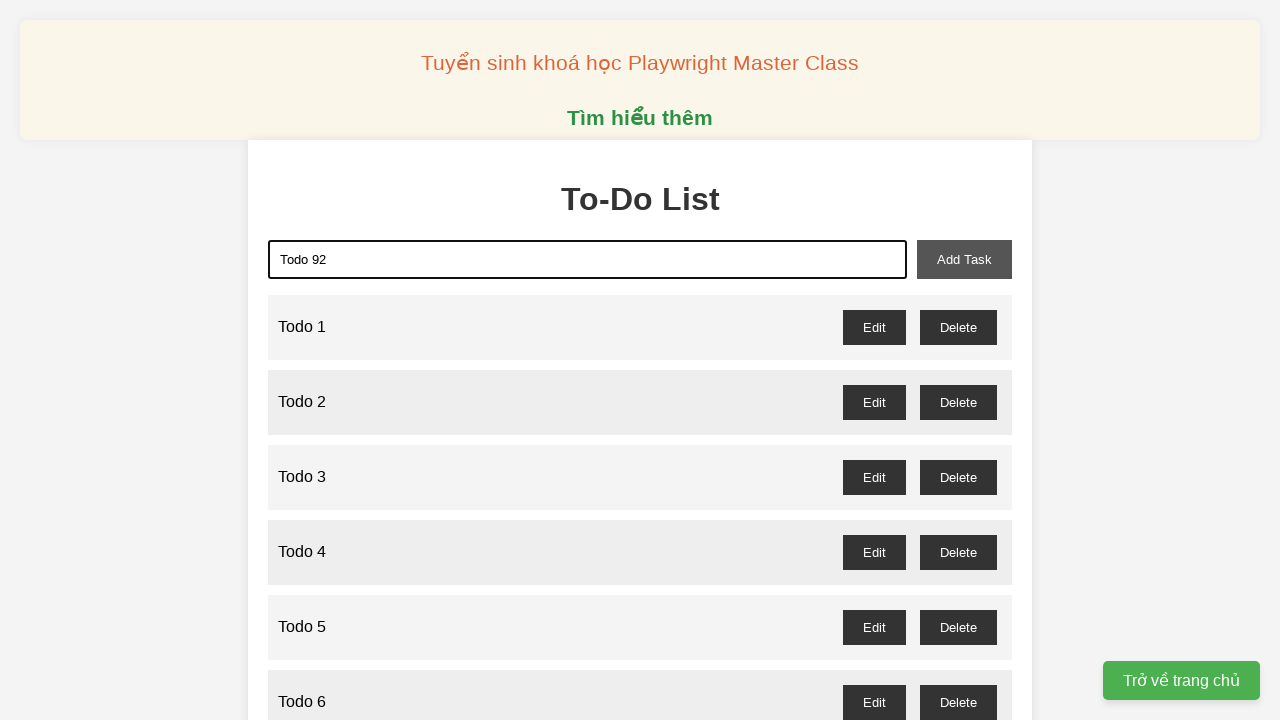

Clicked add button to create task 92 at (964, 259) on xpath=//button[@id='add-task']
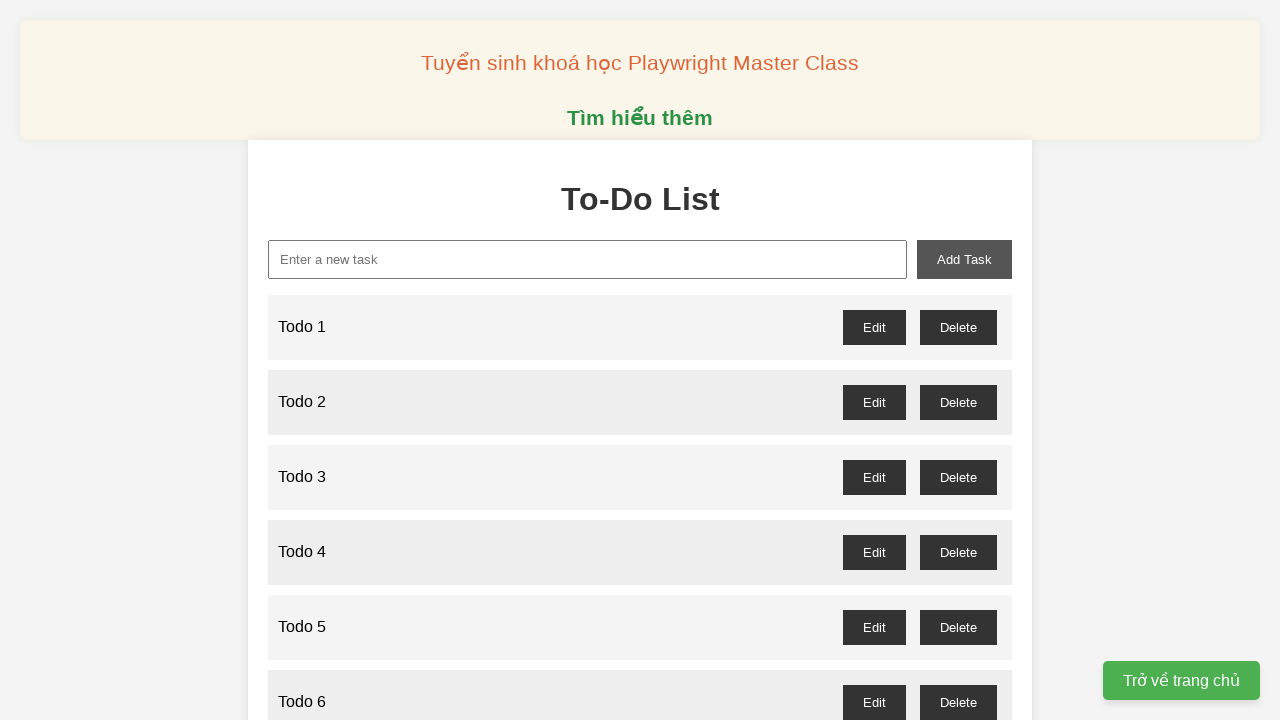

Filled task input field with 'Todo 93' on xpath=//input[@id='new-task']
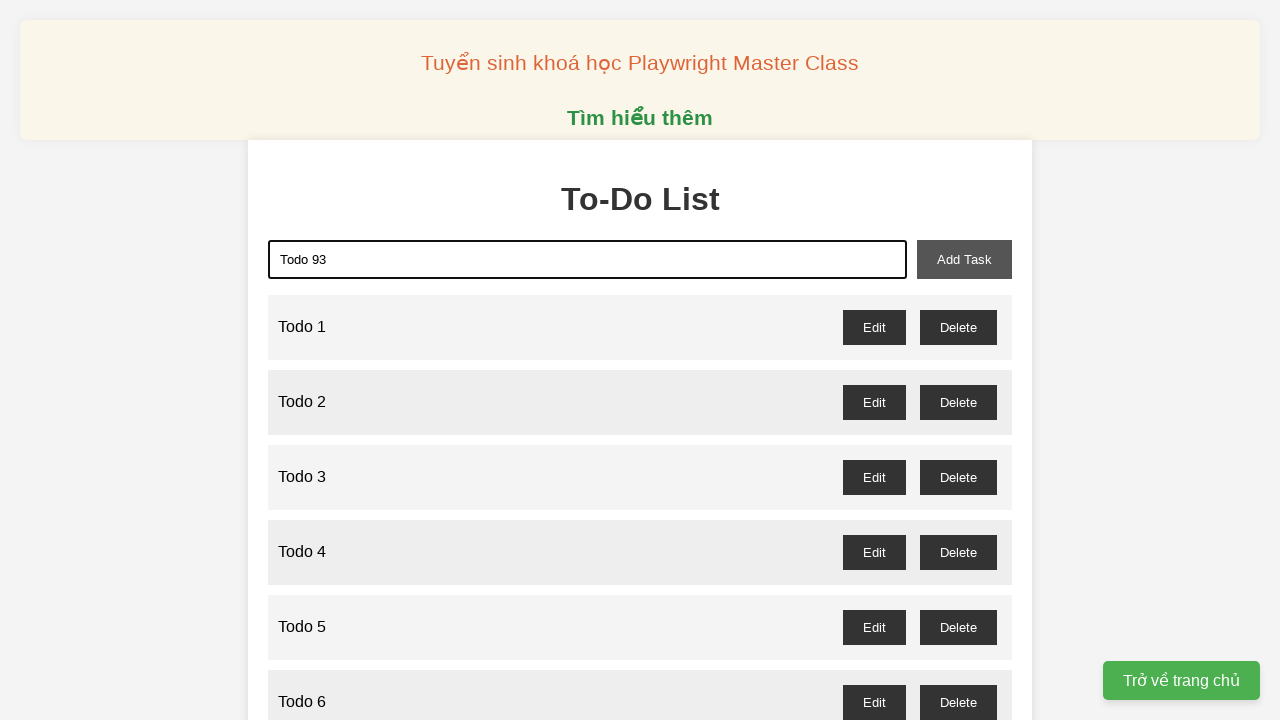

Clicked add button to create task 93 at (964, 259) on xpath=//button[@id='add-task']
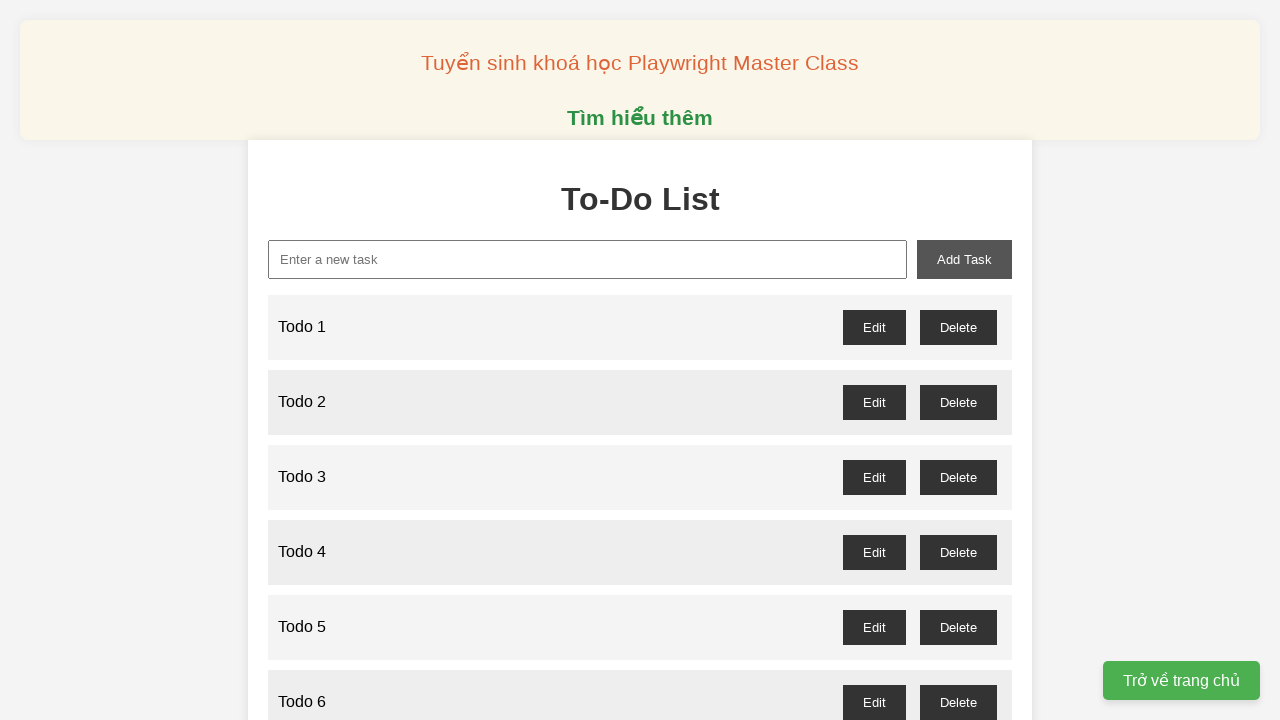

Filled task input field with 'Todo 94' on xpath=//input[@id='new-task']
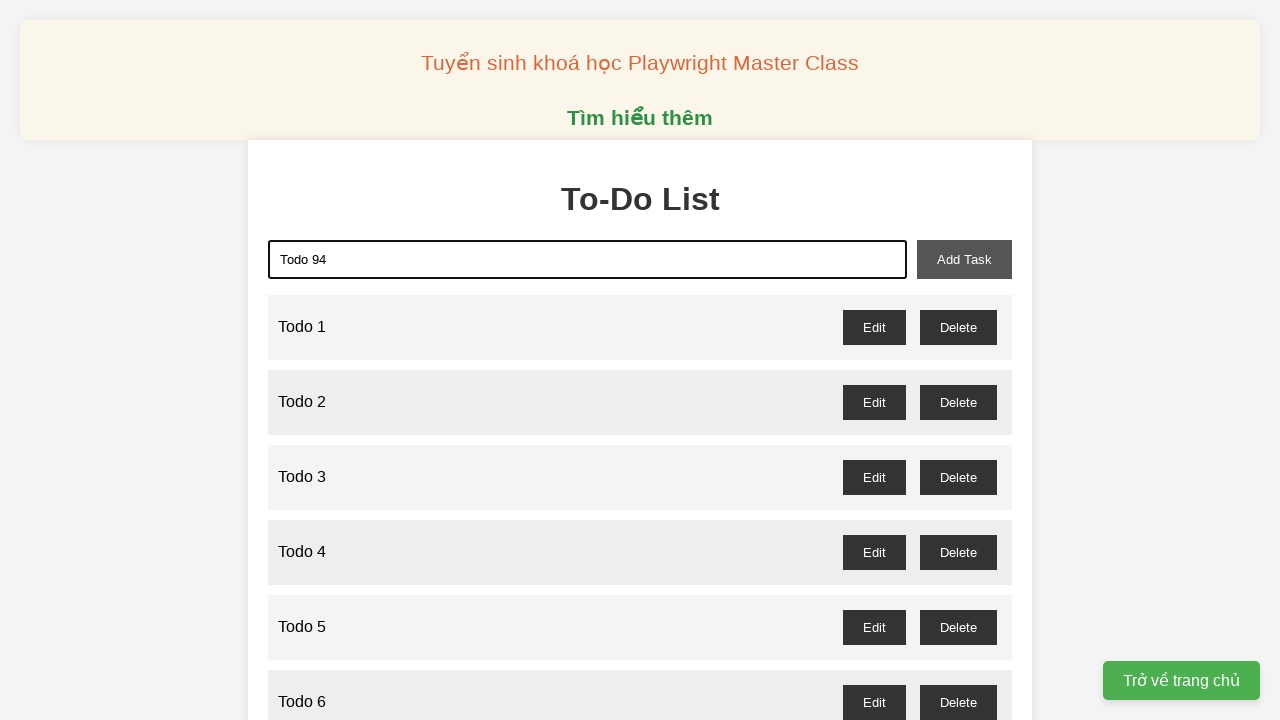

Clicked add button to create task 94 at (964, 259) on xpath=//button[@id='add-task']
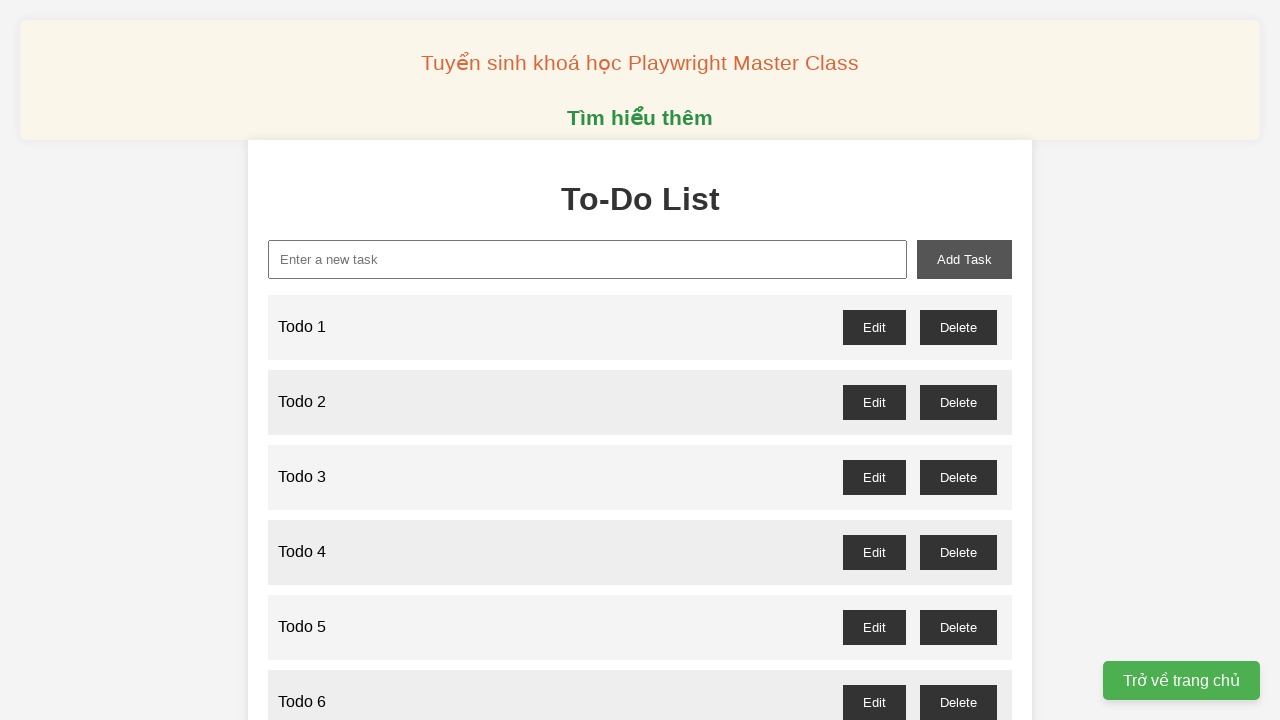

Filled task input field with 'Todo 95' on xpath=//input[@id='new-task']
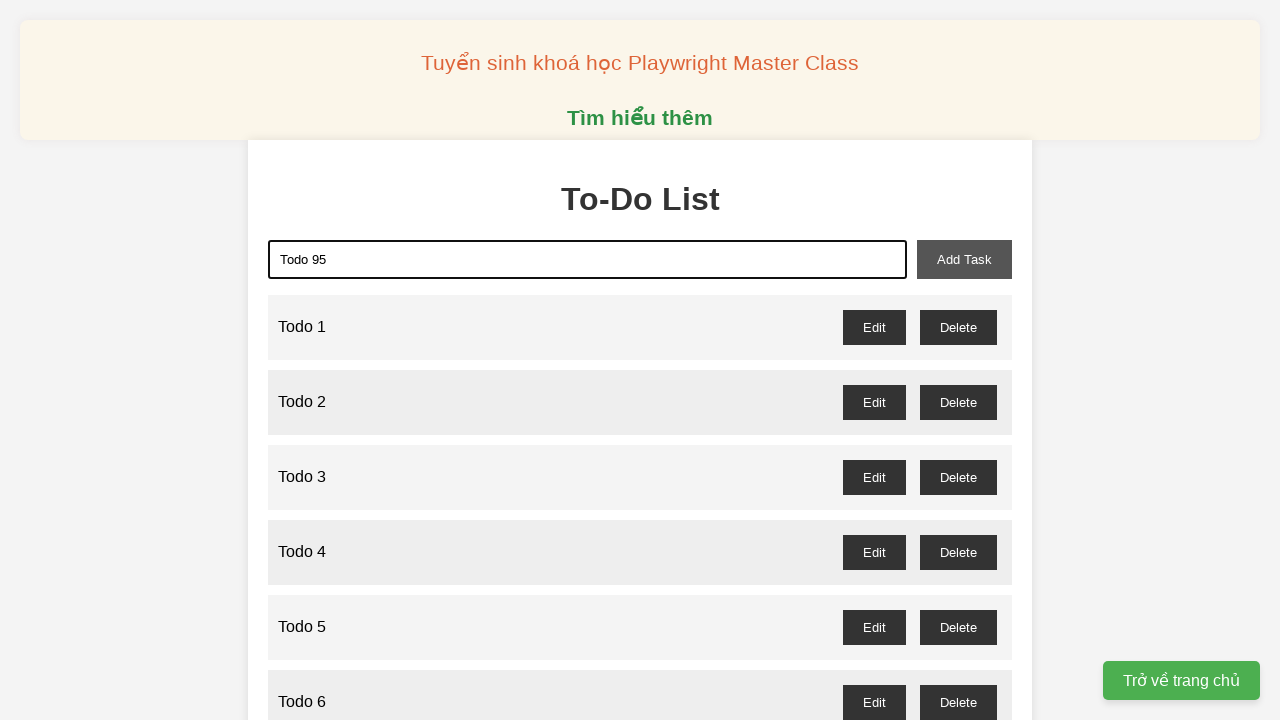

Clicked add button to create task 95 at (964, 259) on xpath=//button[@id='add-task']
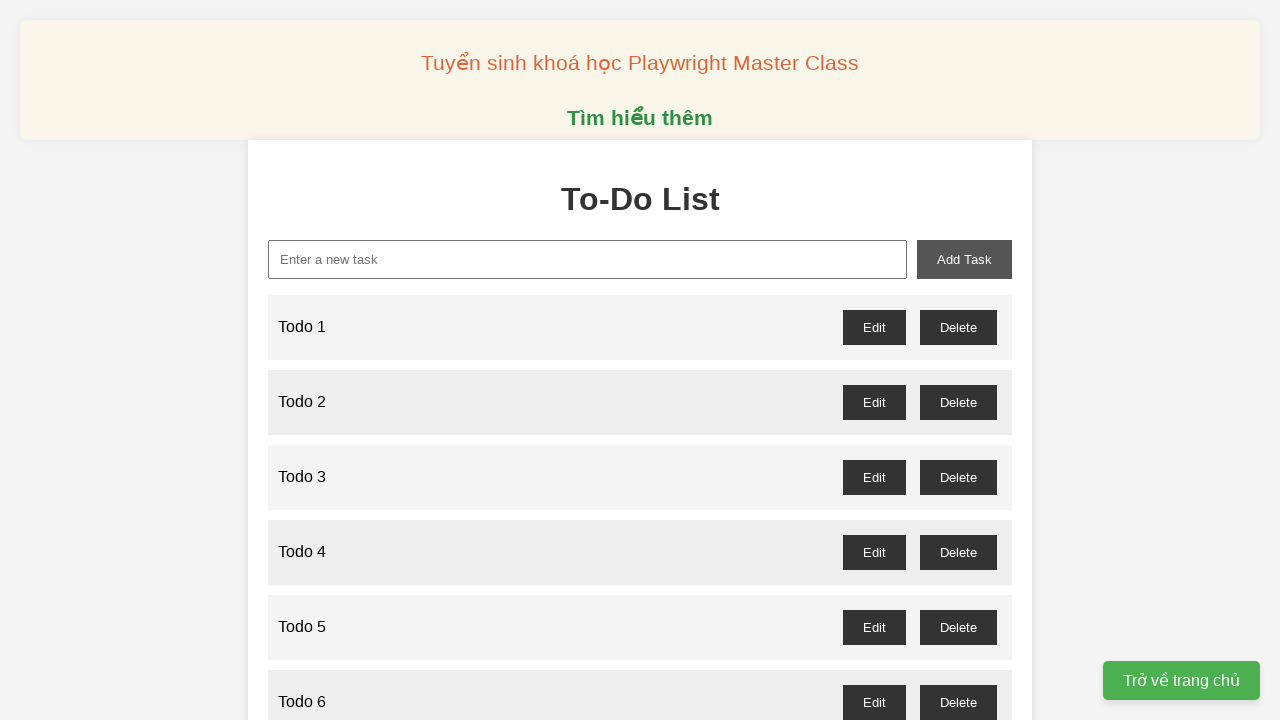

Filled task input field with 'Todo 96' on xpath=//input[@id='new-task']
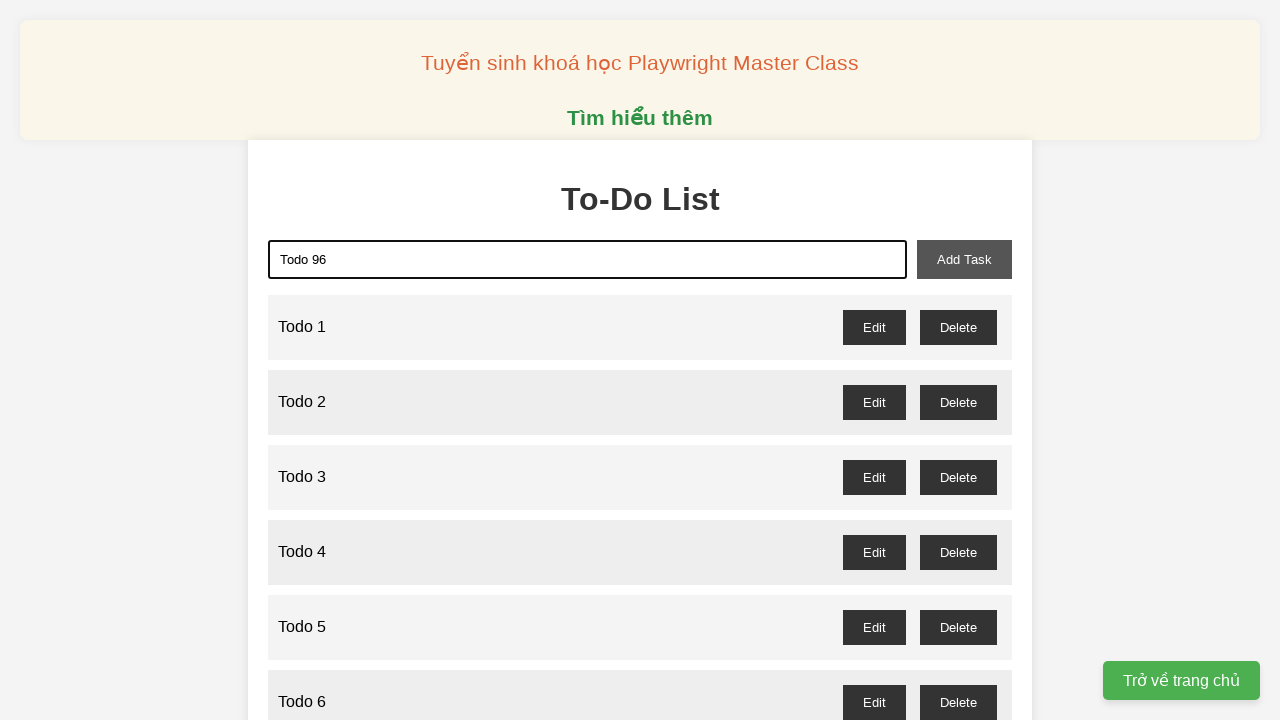

Clicked add button to create task 96 at (964, 259) on xpath=//button[@id='add-task']
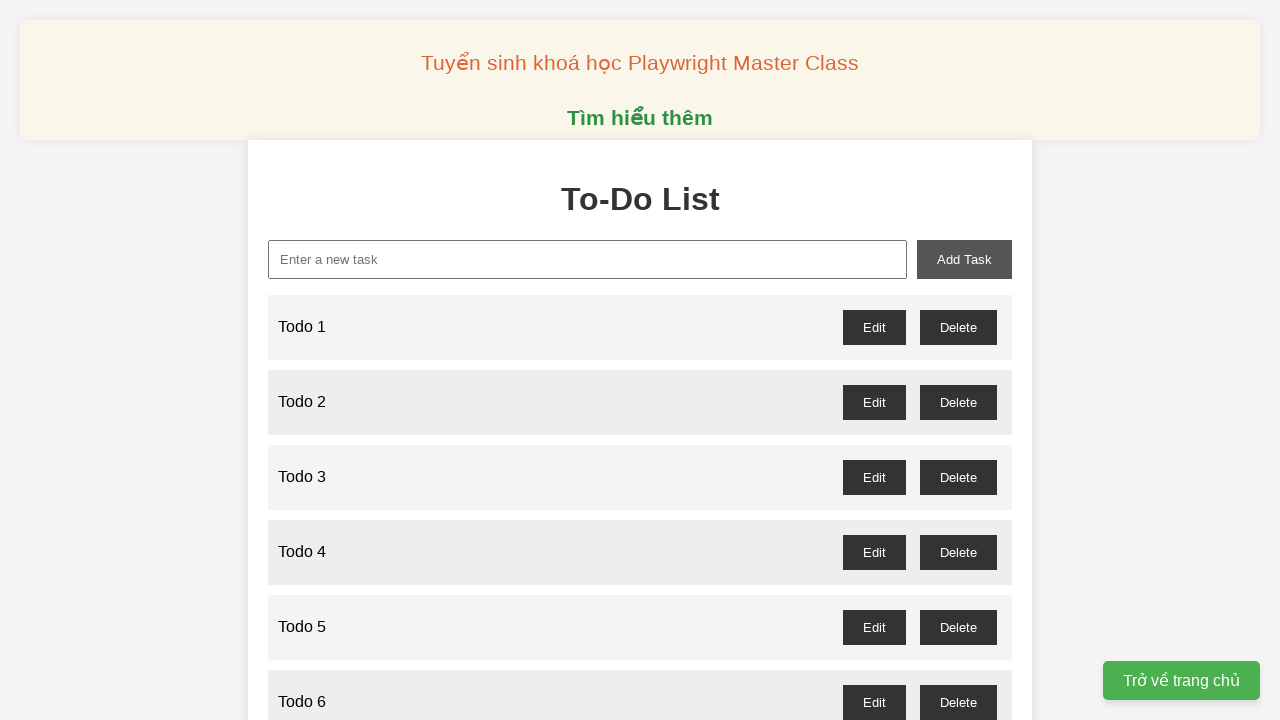

Filled task input field with 'Todo 97' on xpath=//input[@id='new-task']
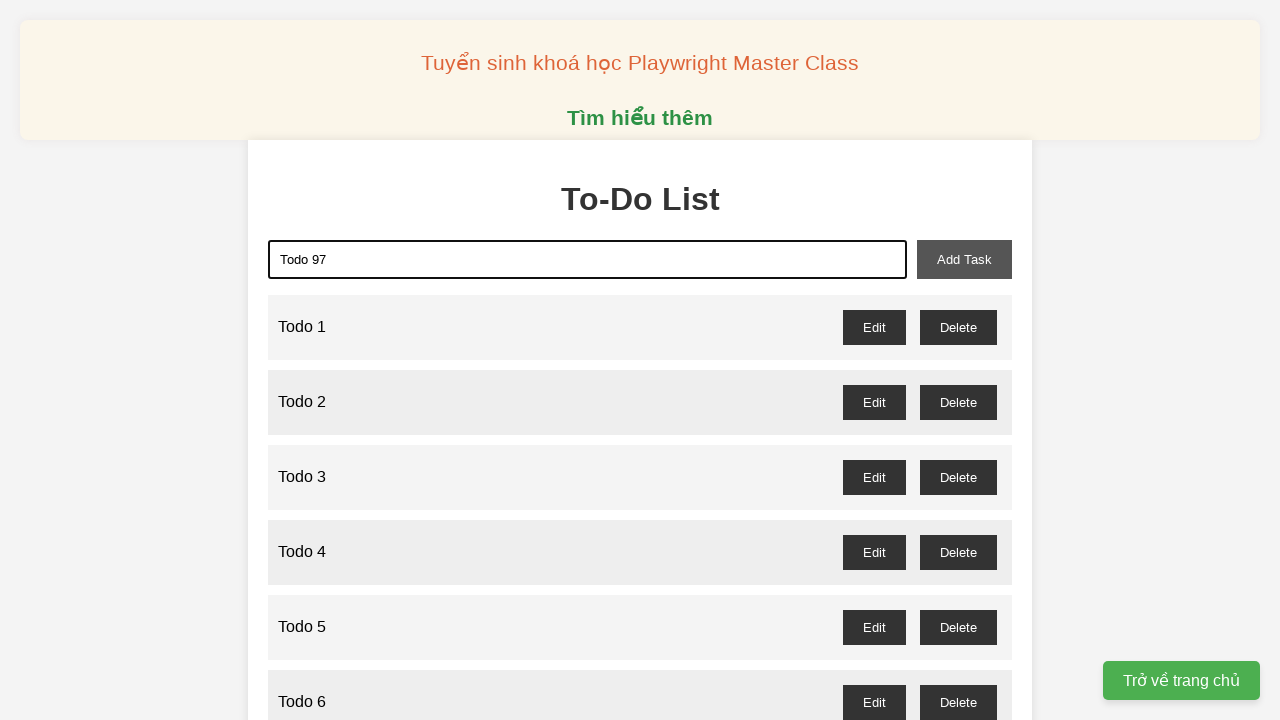

Clicked add button to create task 97 at (964, 259) on xpath=//button[@id='add-task']
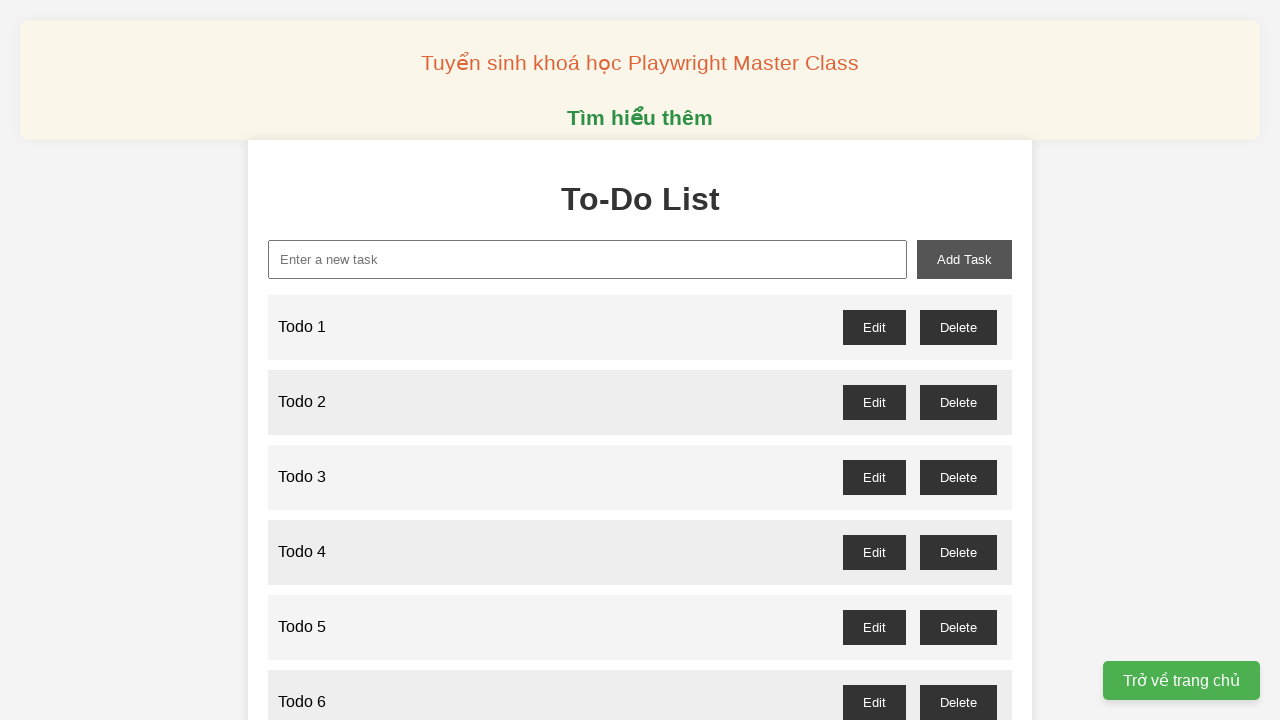

Filled task input field with 'Todo 98' on xpath=//input[@id='new-task']
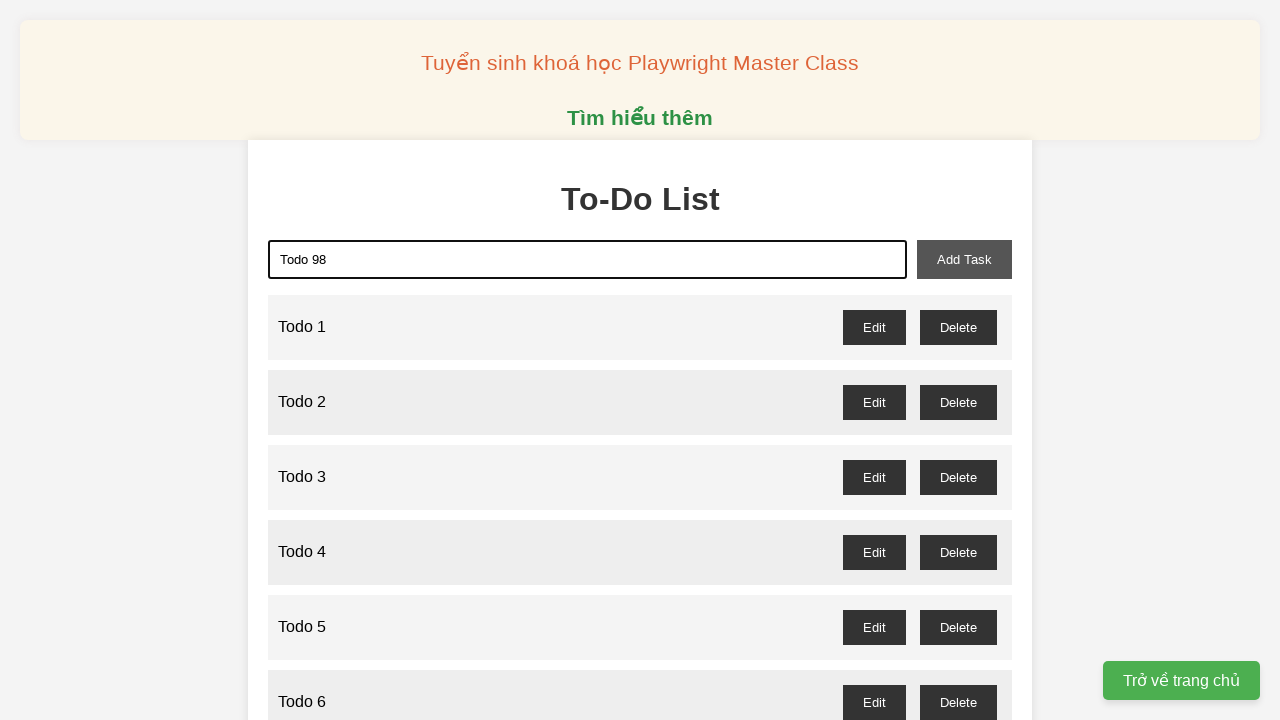

Clicked add button to create task 98 at (964, 259) on xpath=//button[@id='add-task']
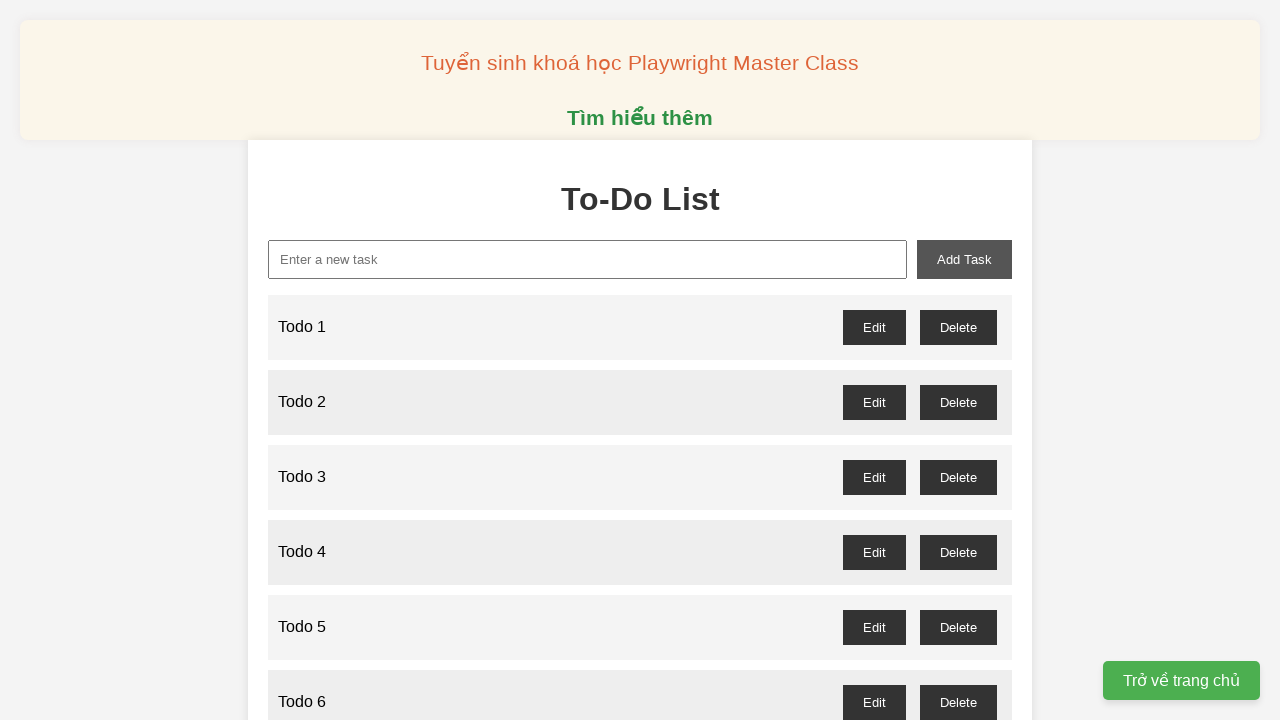

Filled task input field with 'Todo 99' on xpath=//input[@id='new-task']
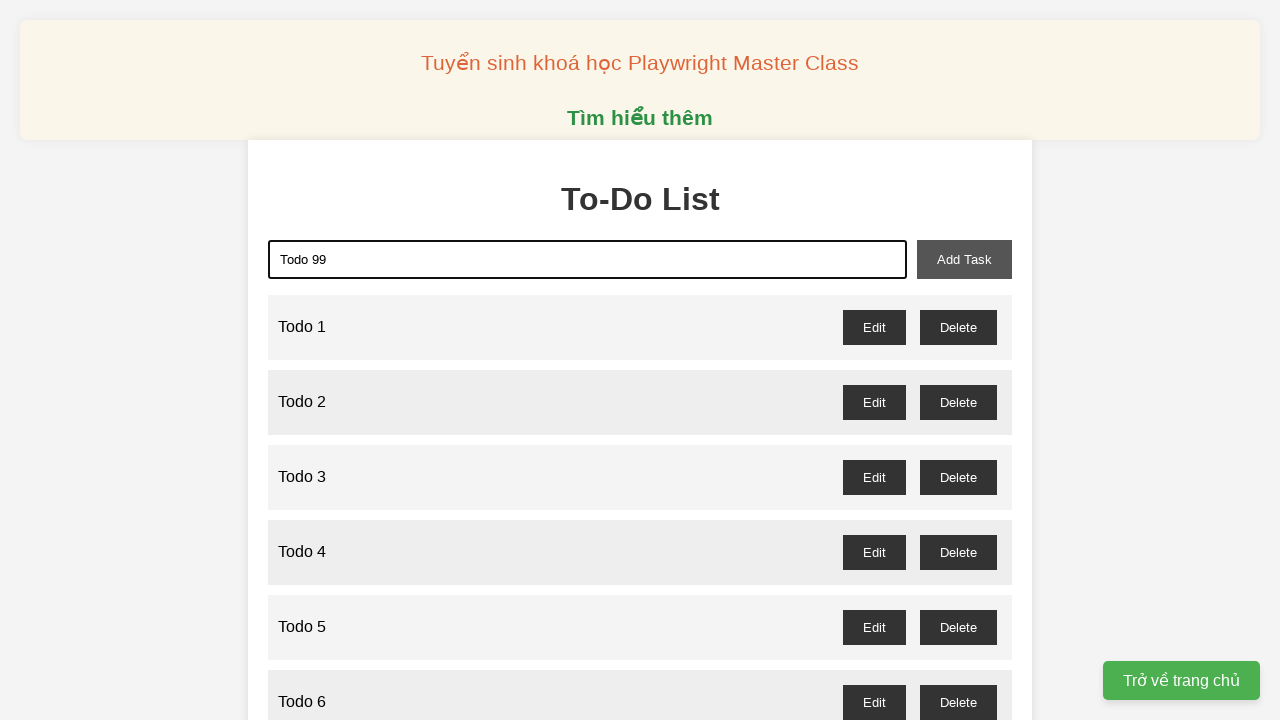

Clicked add button to create task 99 at (964, 259) on xpath=//button[@id='add-task']
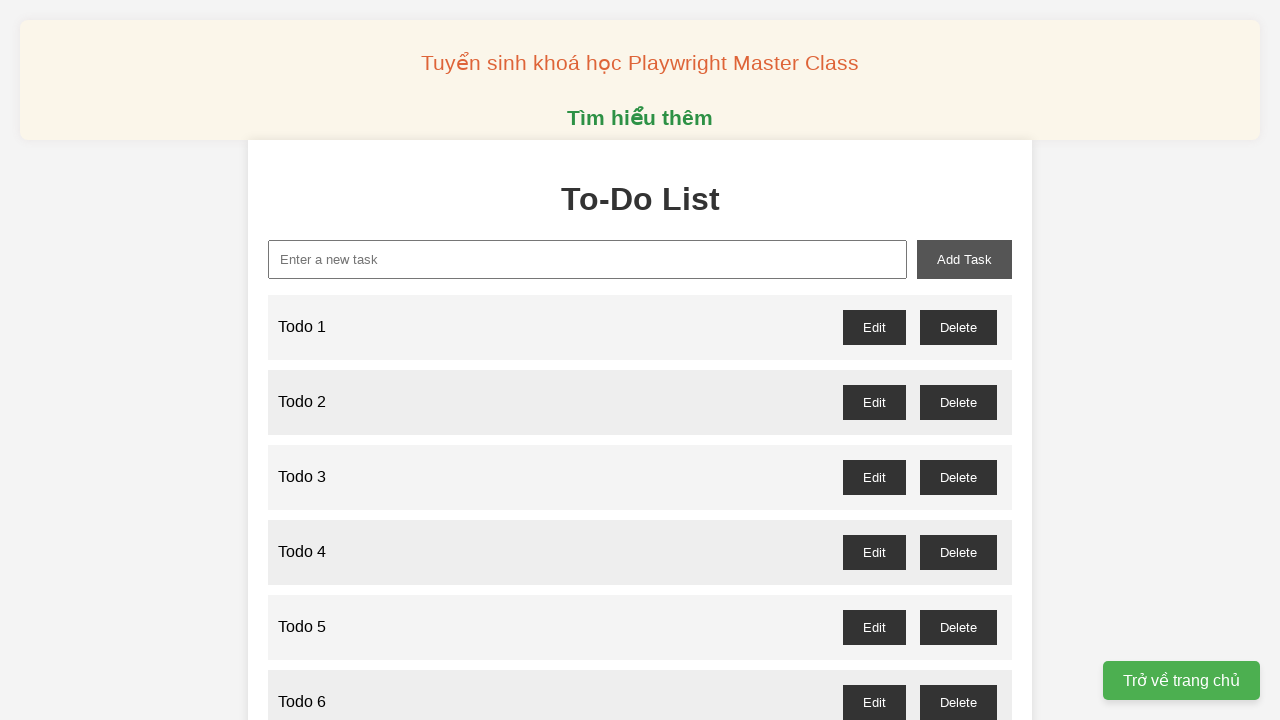

Filled task input field with 'Todo 100' on xpath=//input[@id='new-task']
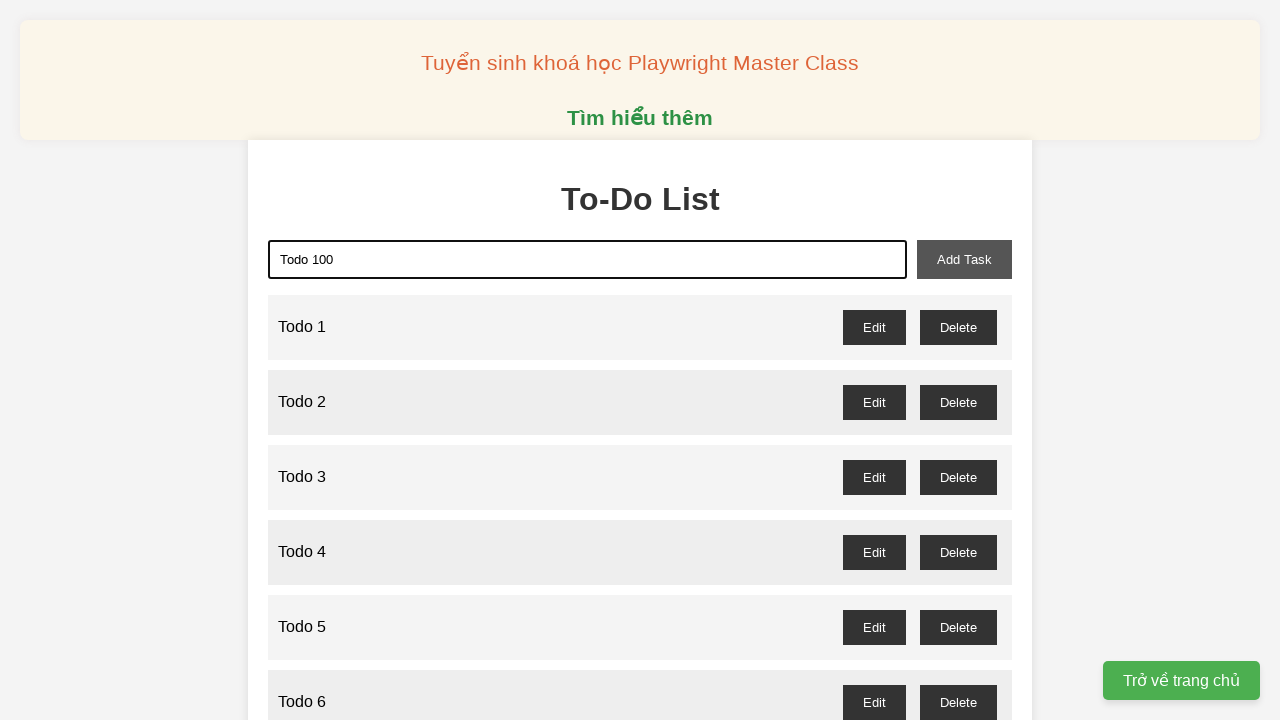

Clicked add button to create task 100 at (964, 259) on xpath=//button[@id='add-task']
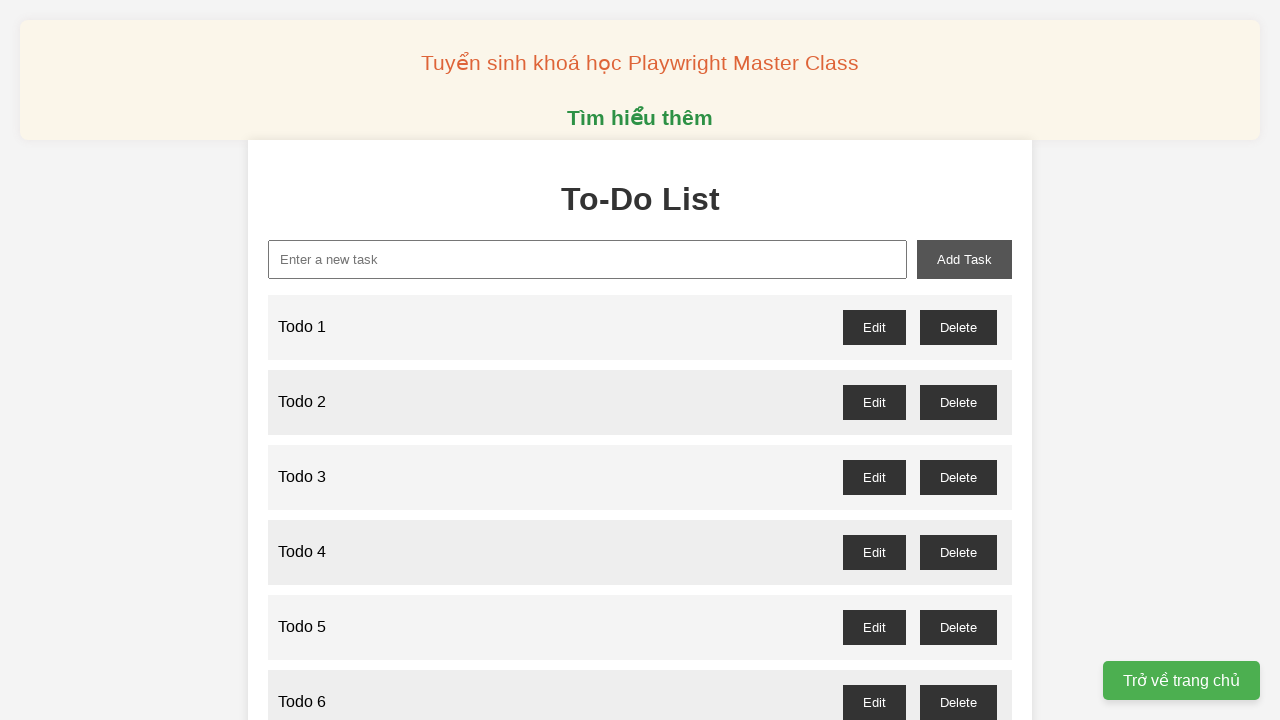

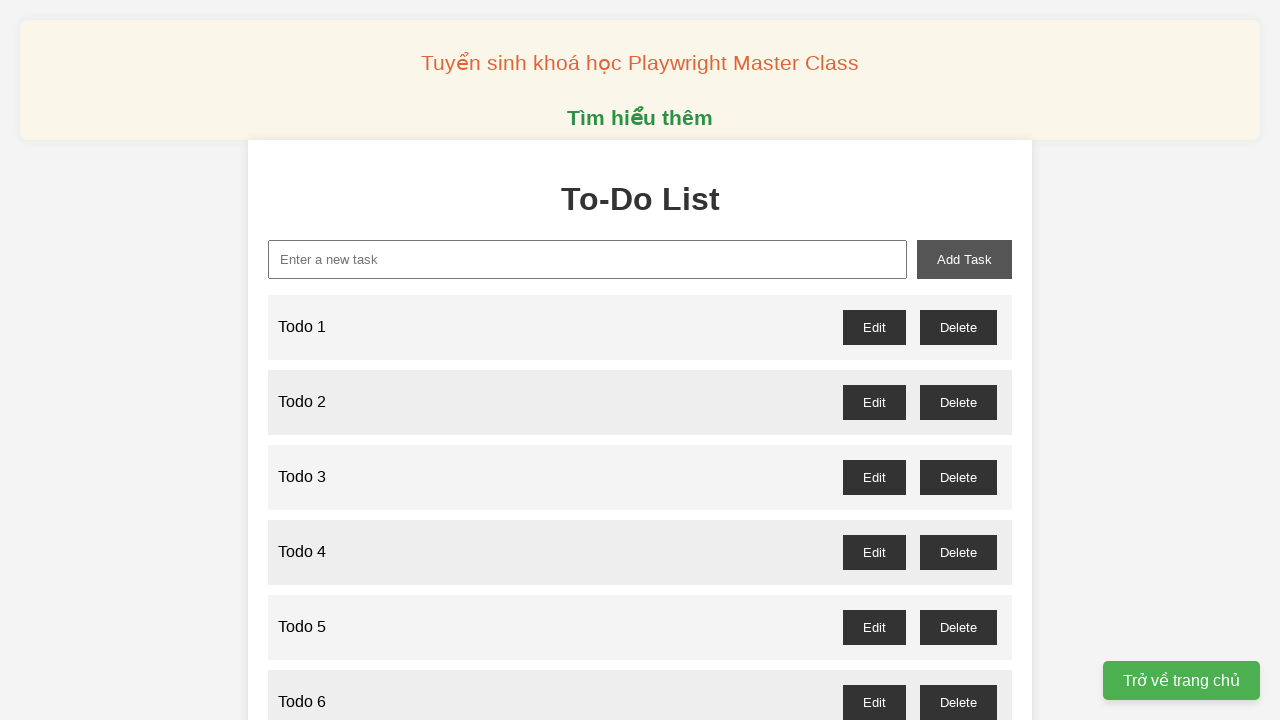